Tests dropdown handling by navigating to a free trial form and selecting a country from the dropdown without using Select class

Starting URL: https://orangehrm.com/en/30-day-free-trial

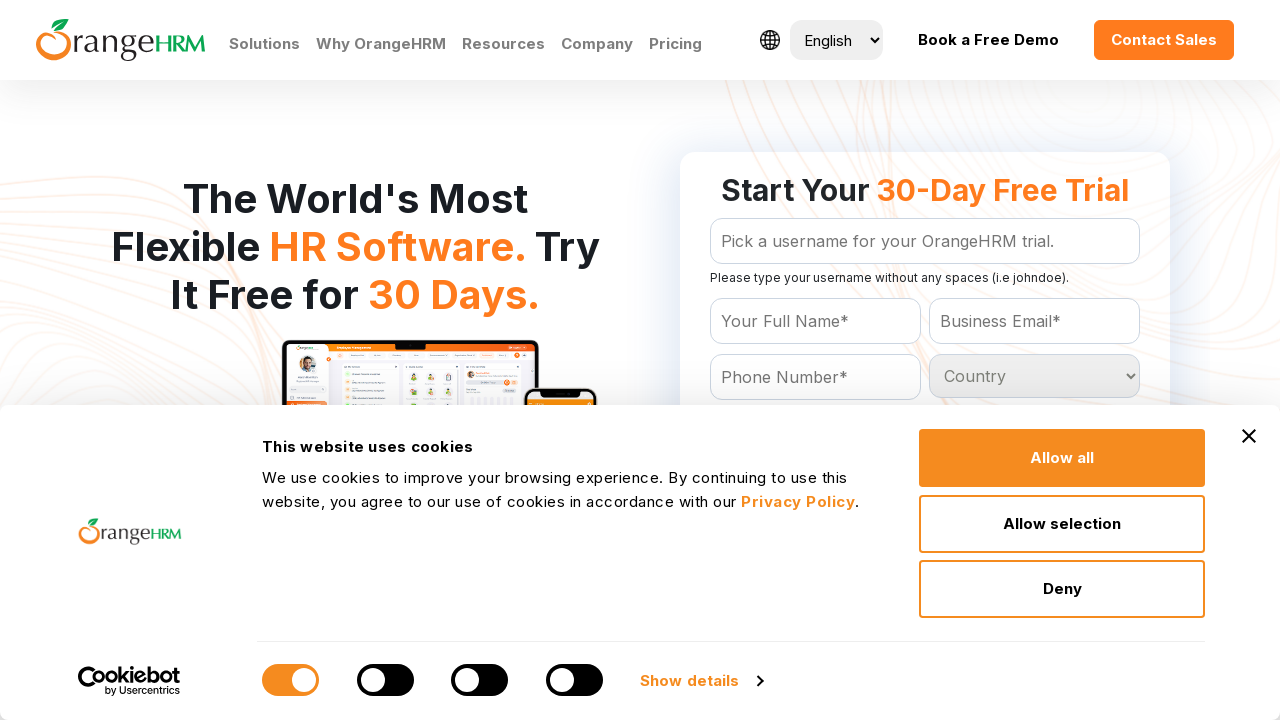

Waited for country dropdown to be present
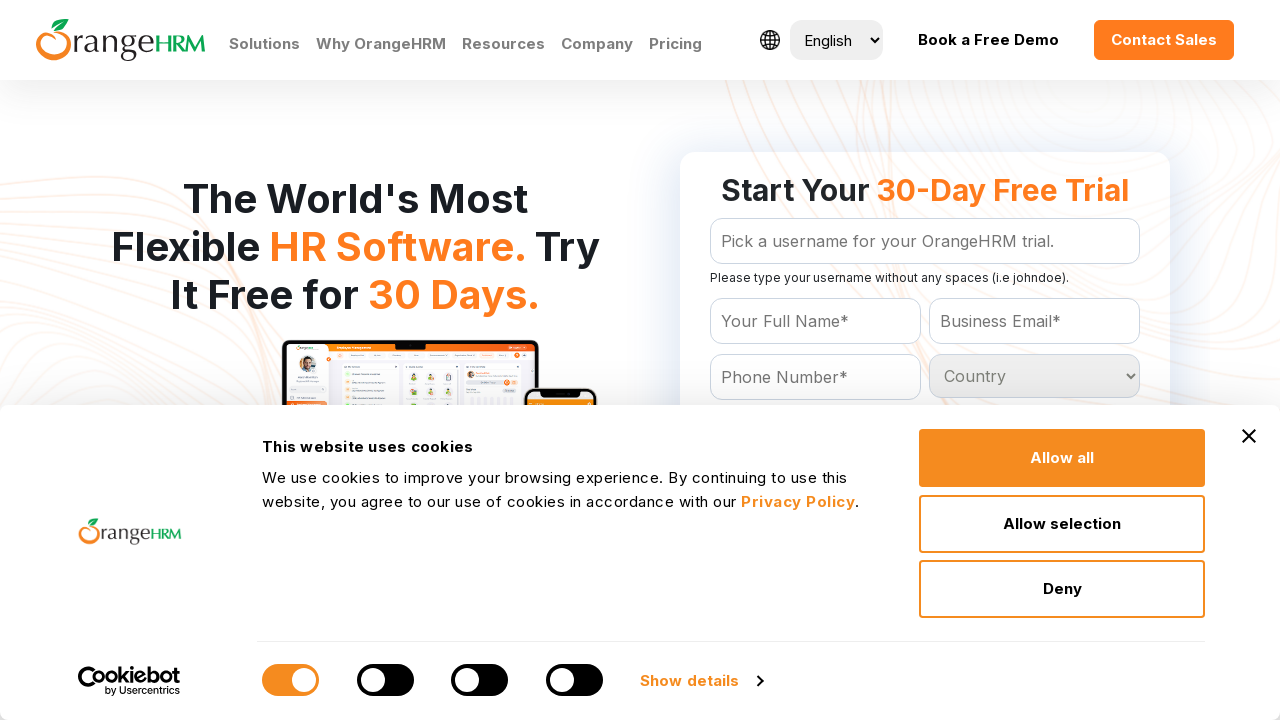

Retrieved all option elements from country dropdown
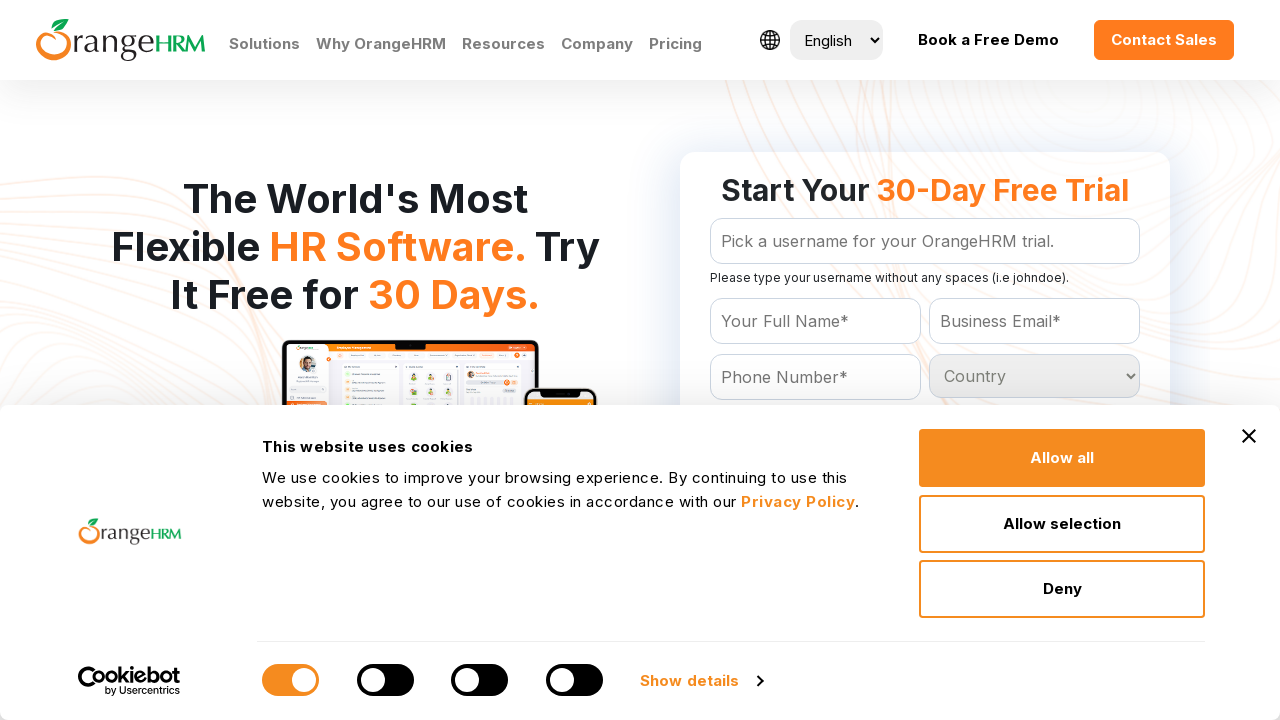

Printed number of dropdown options: 233
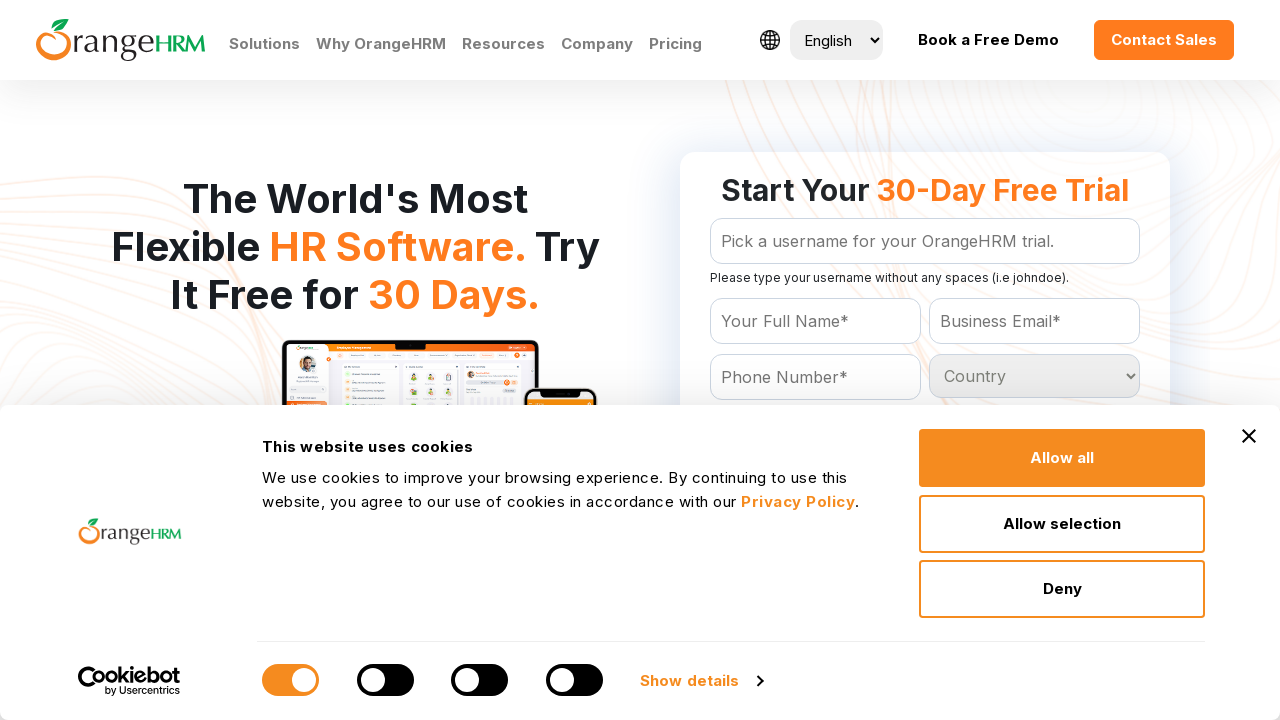

Located all country option elements
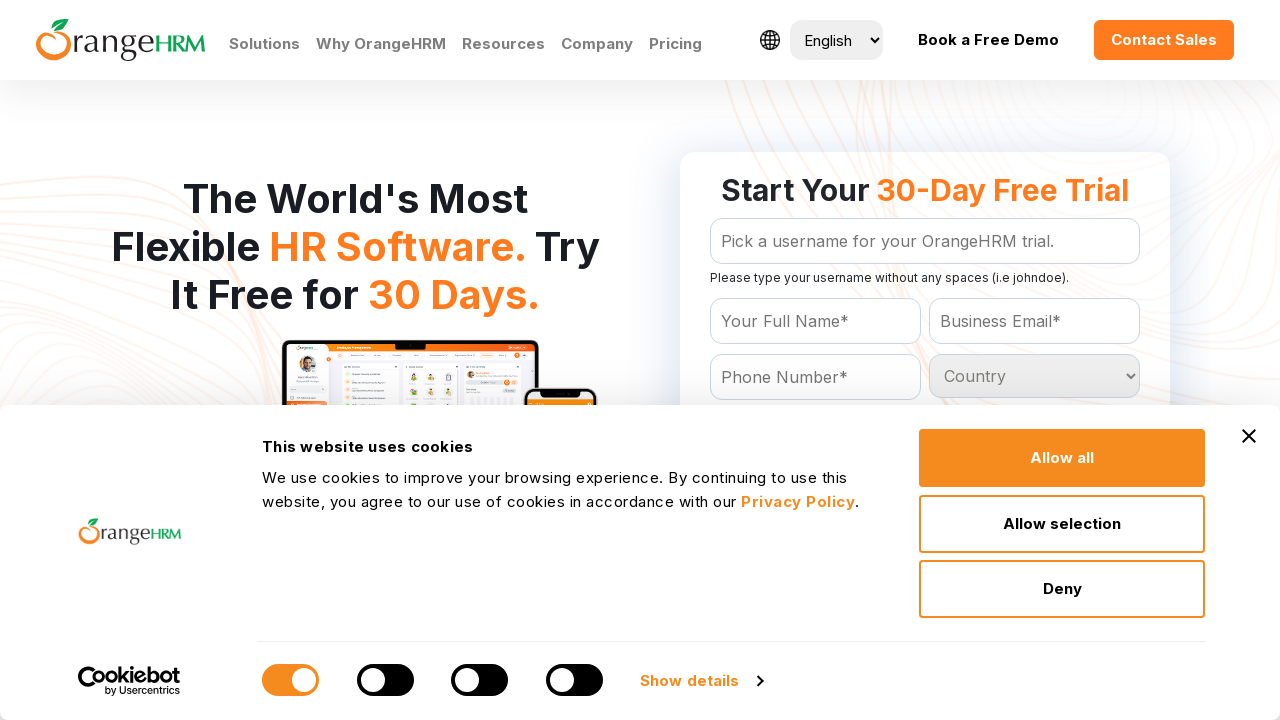

Checking option 1 in dropdown
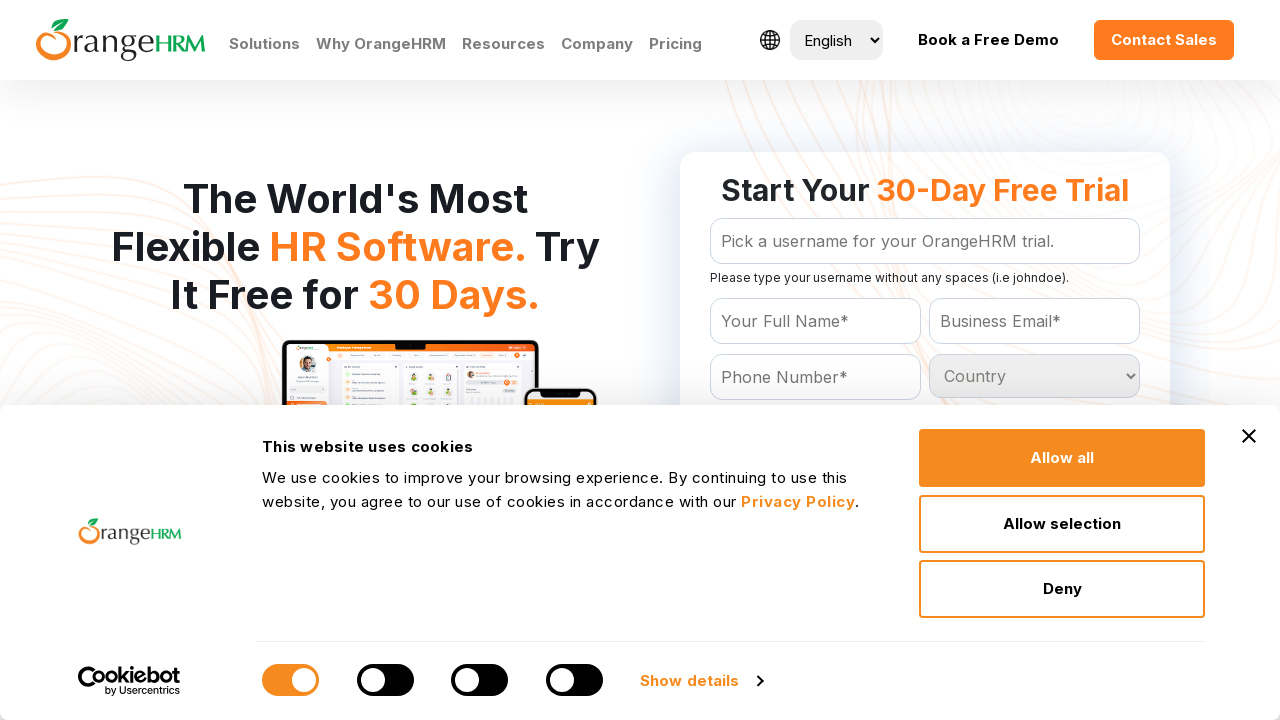

Checking option 2 in dropdown
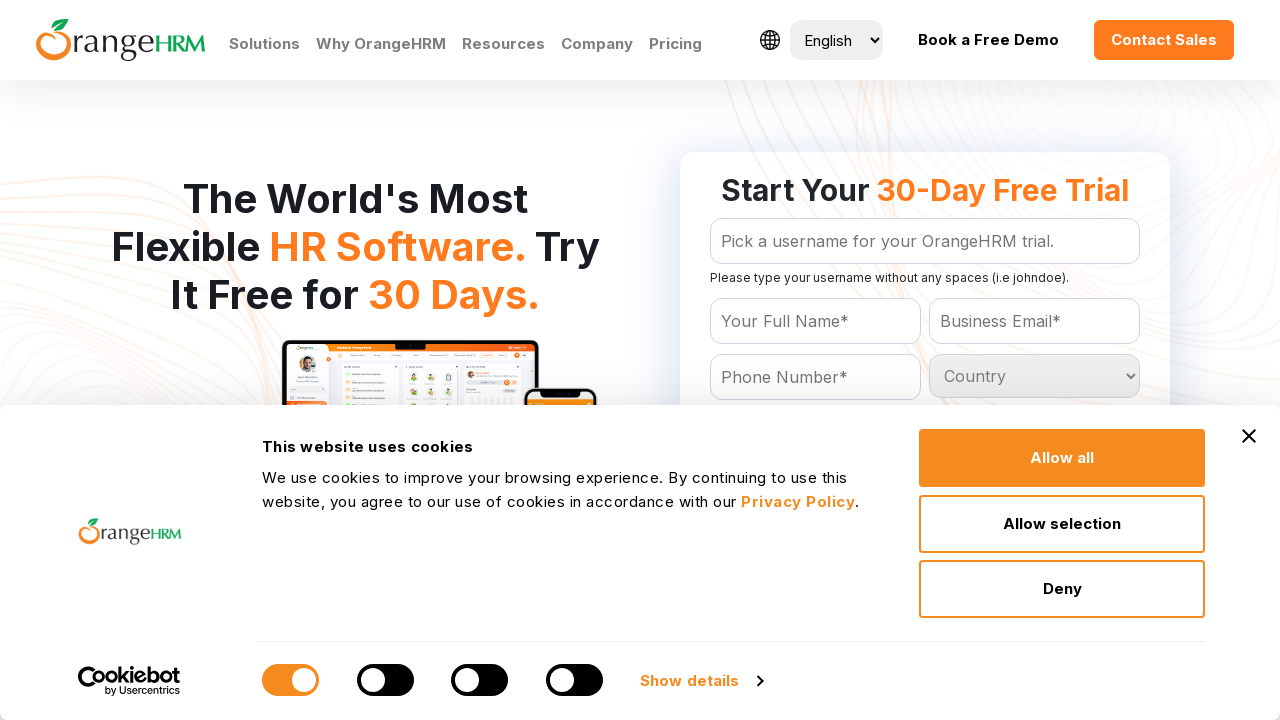

Checking option 3 in dropdown
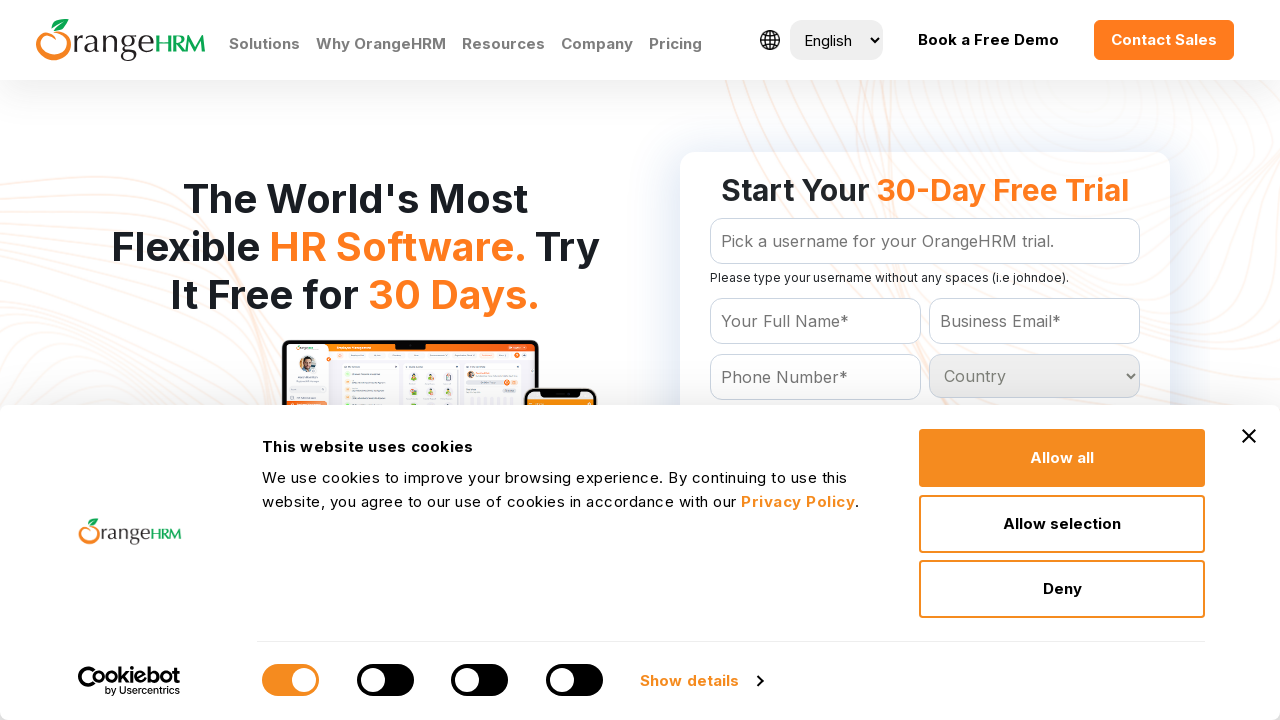

Checking option 4 in dropdown
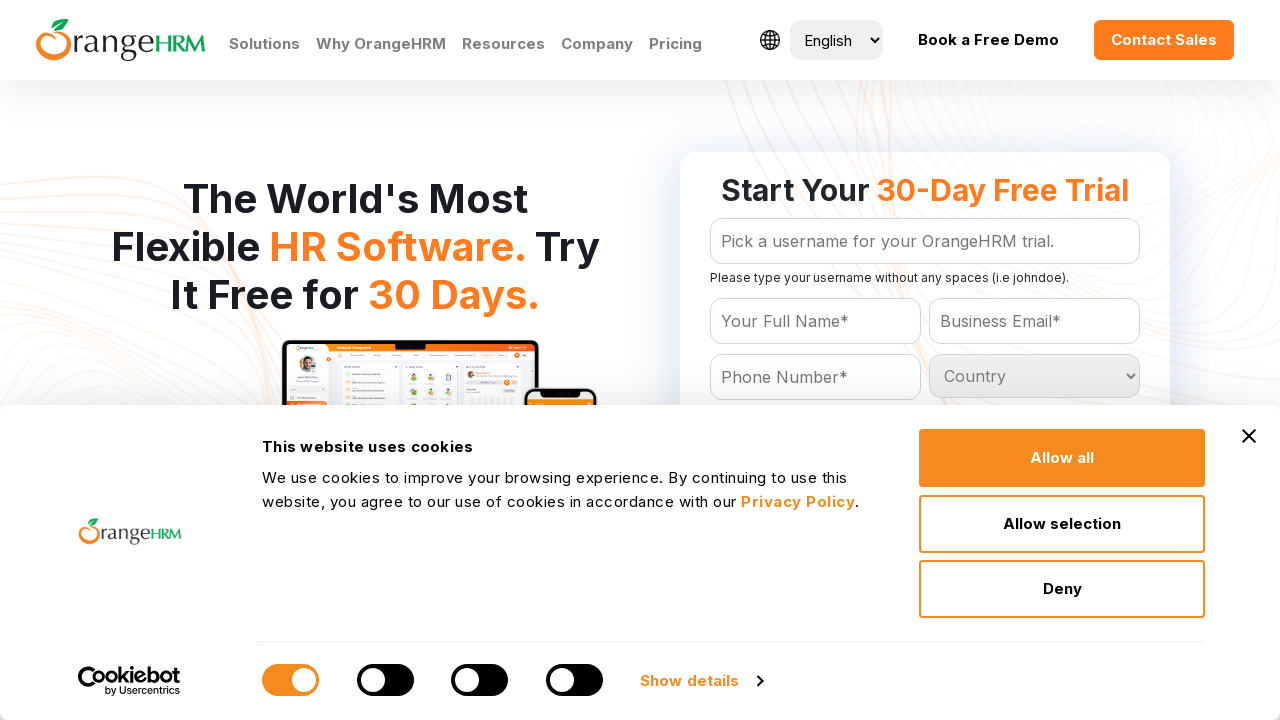

Checking option 5 in dropdown
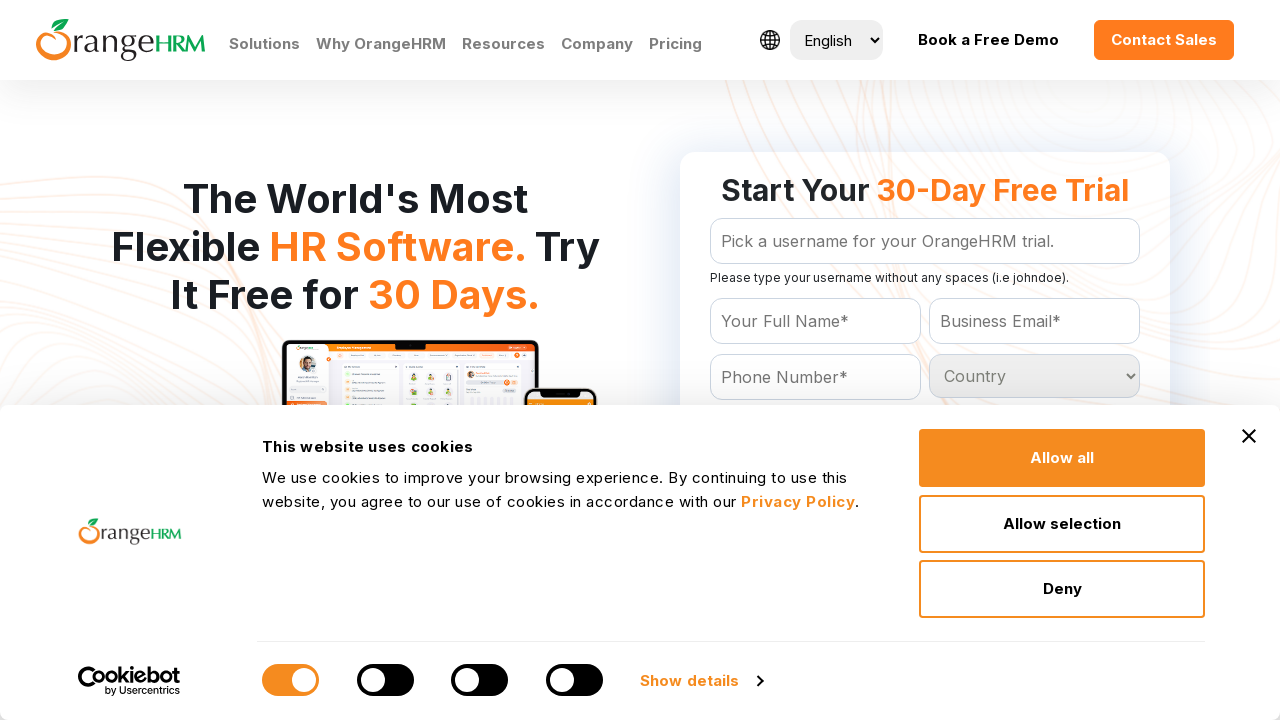

Checking option 6 in dropdown
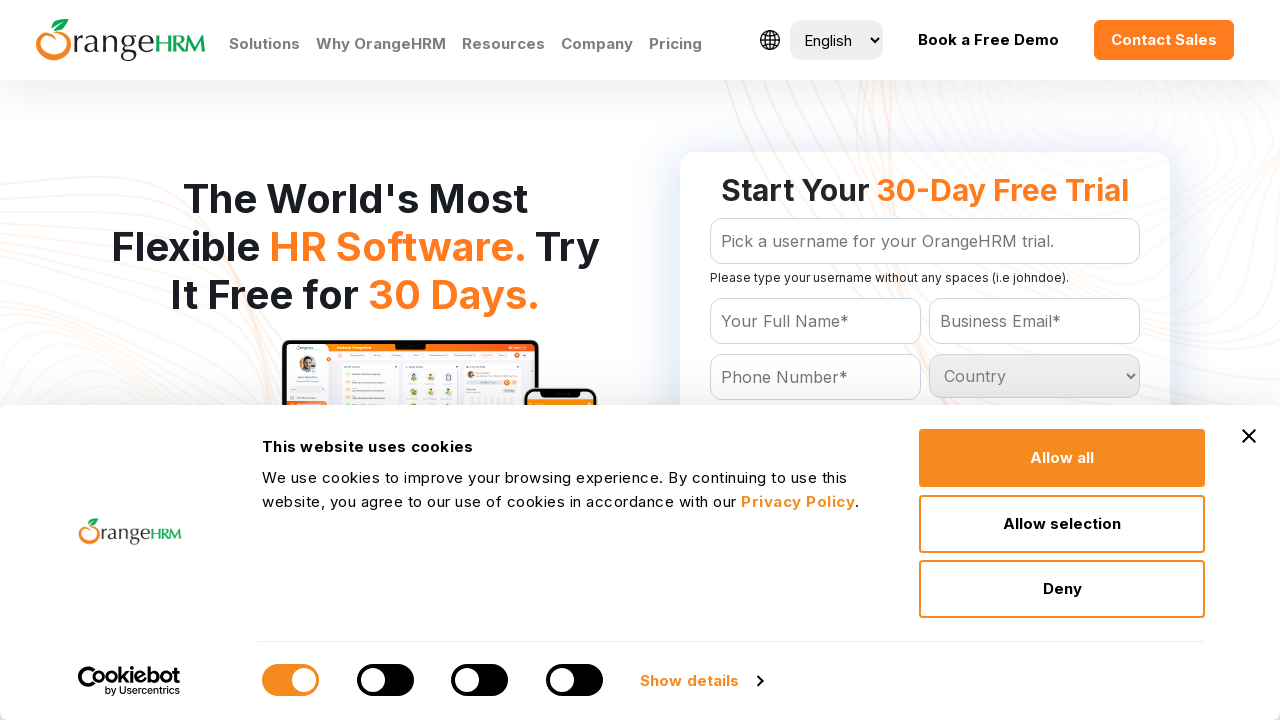

Checking option 7 in dropdown
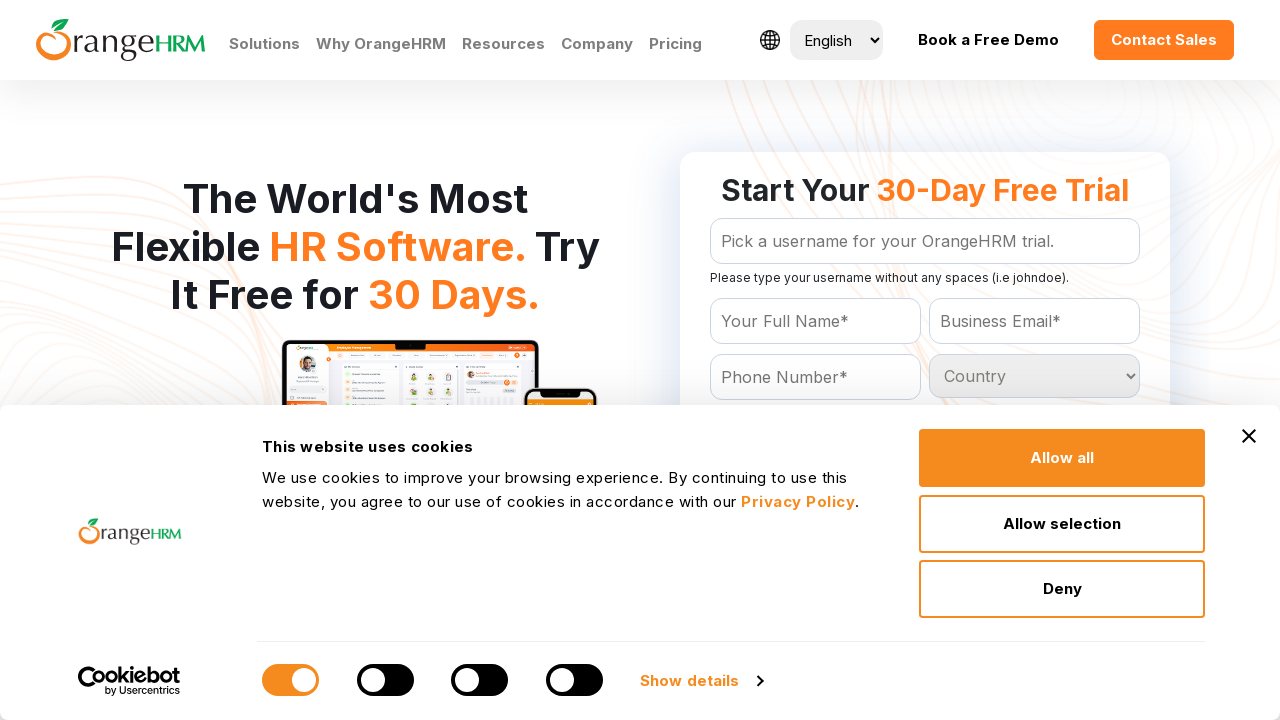

Checking option 8 in dropdown
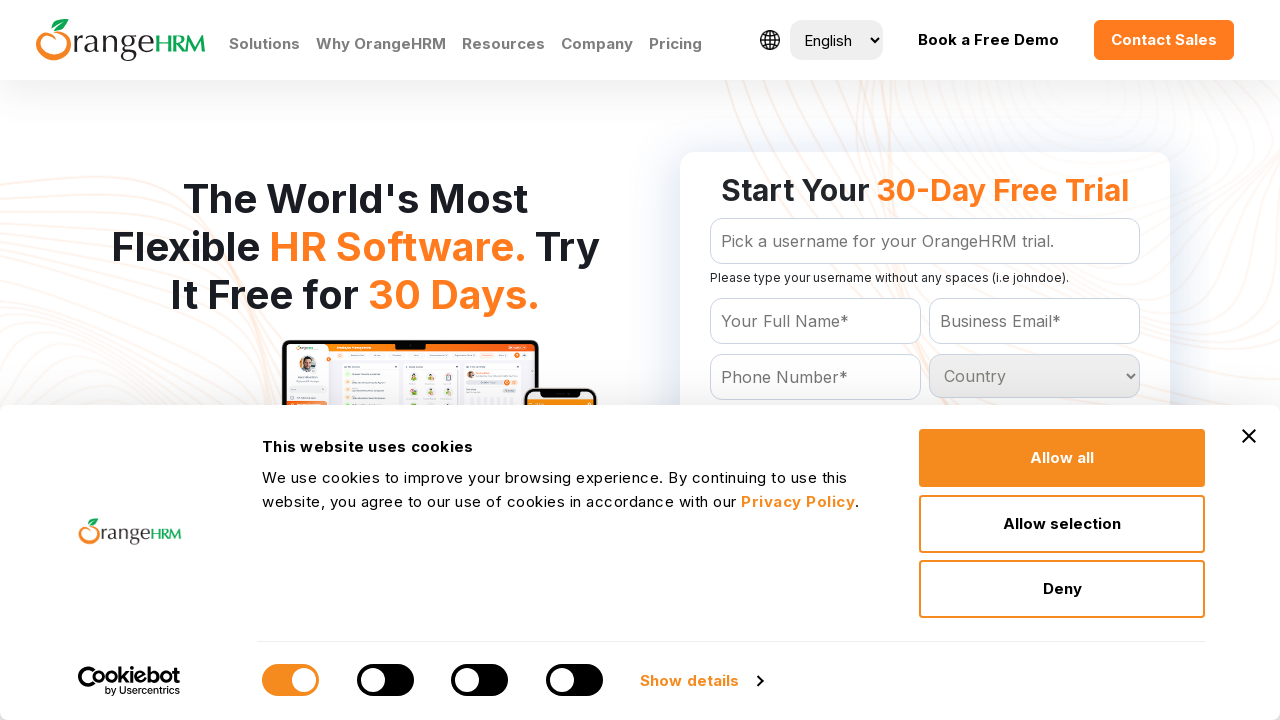

Checking option 9 in dropdown
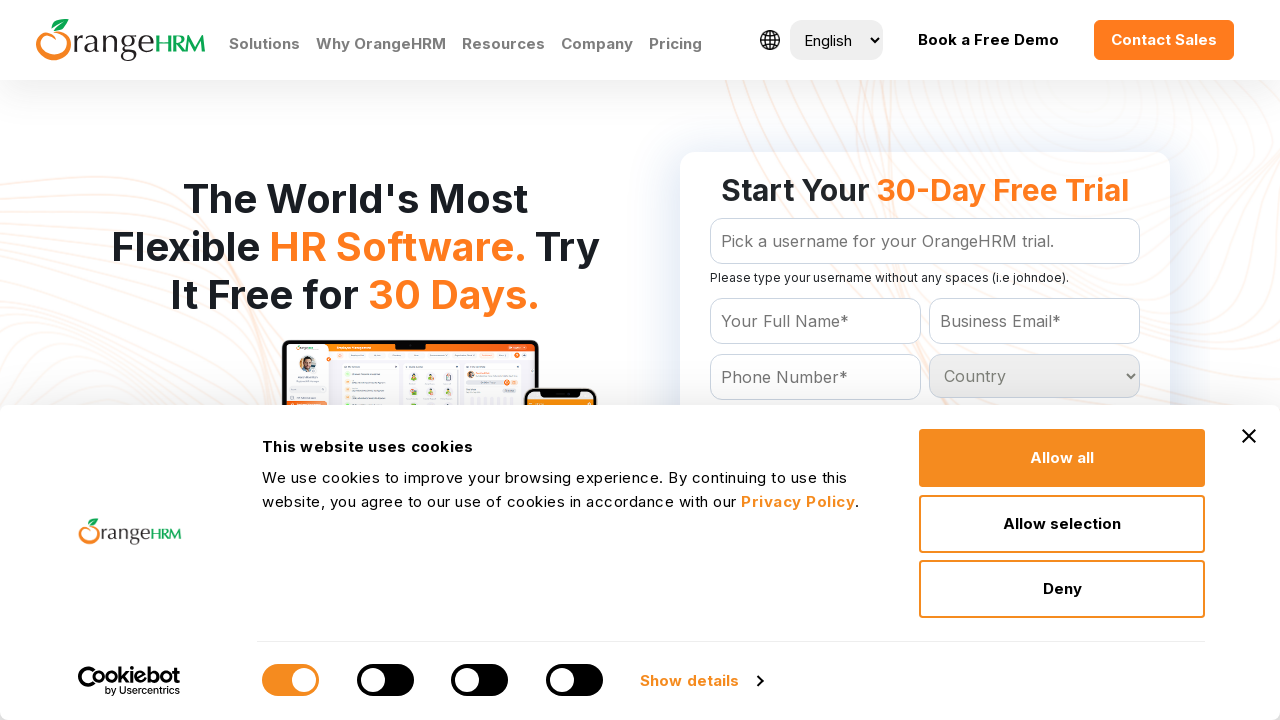

Checking option 10 in dropdown
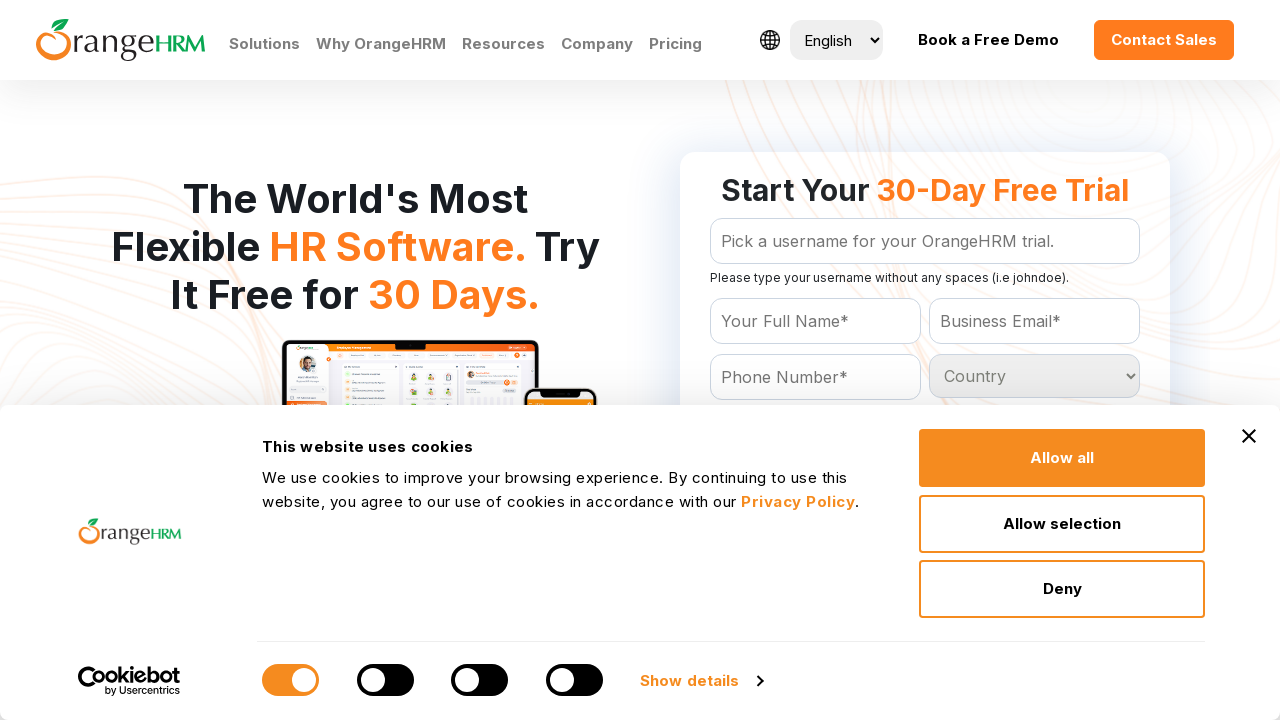

Checking option 11 in dropdown
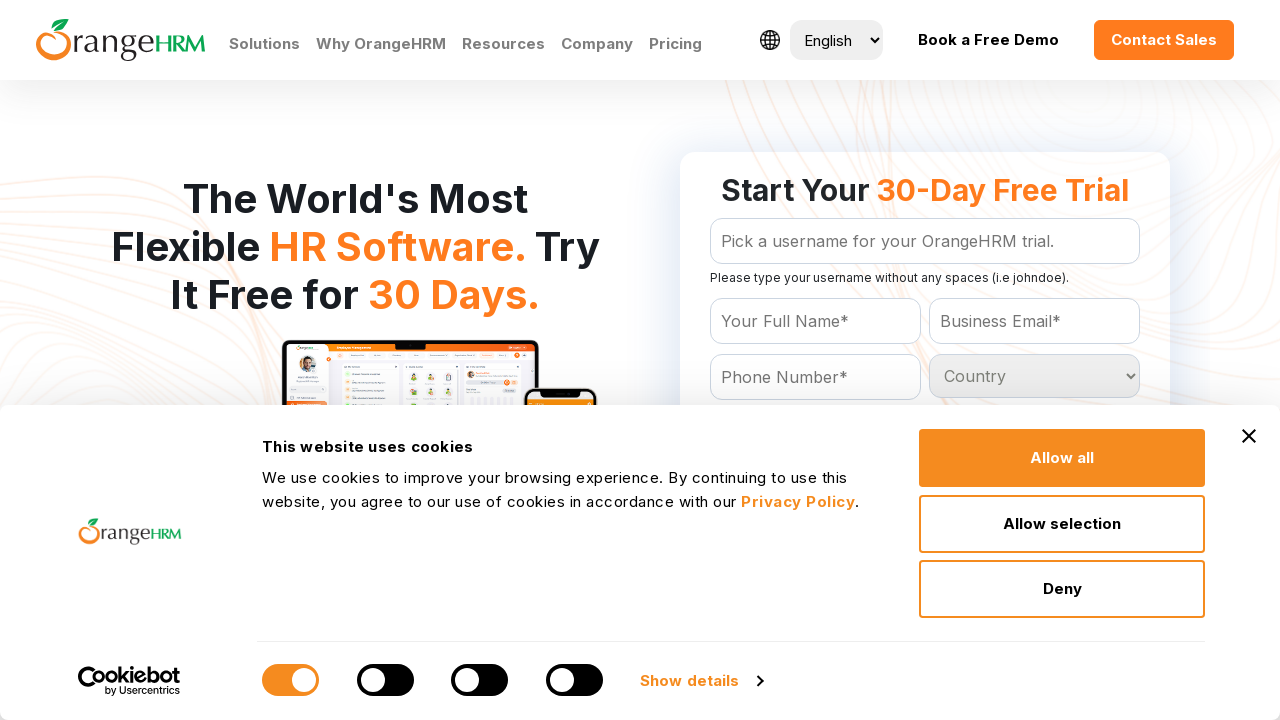

Checking option 12 in dropdown
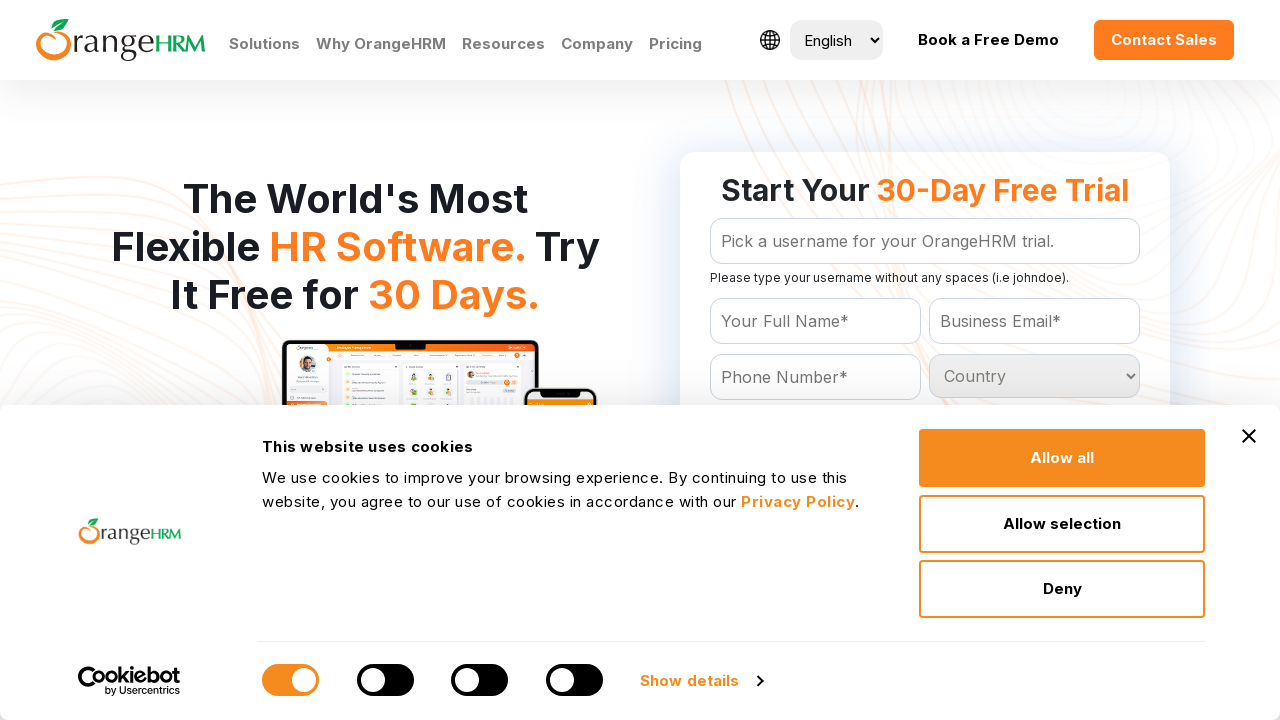

Checking option 13 in dropdown
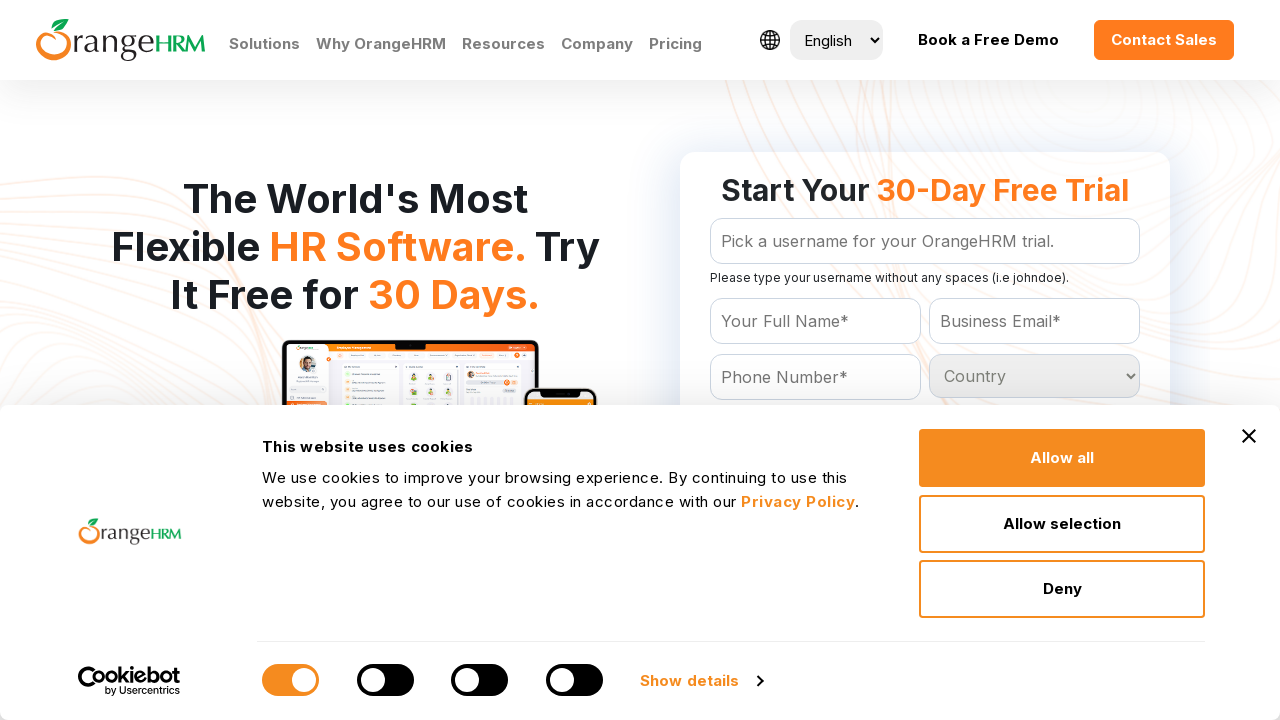

Checking option 14 in dropdown
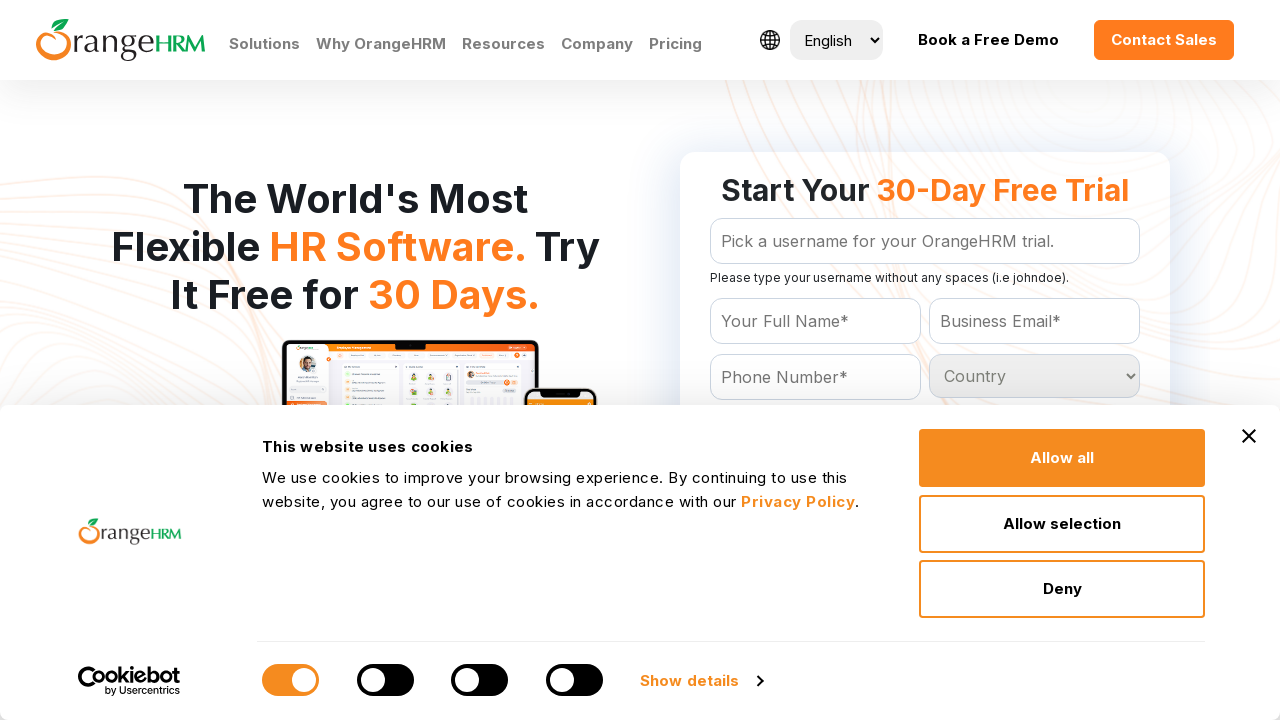

Checking option 15 in dropdown
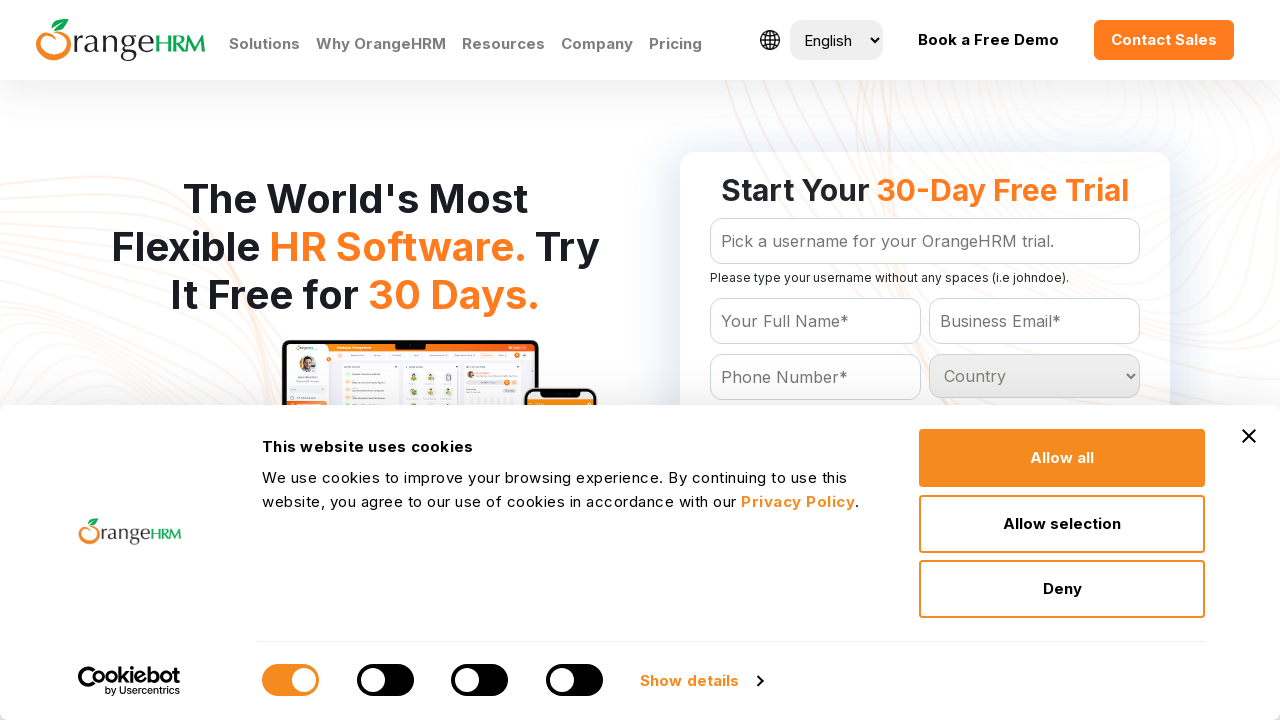

Checking option 16 in dropdown
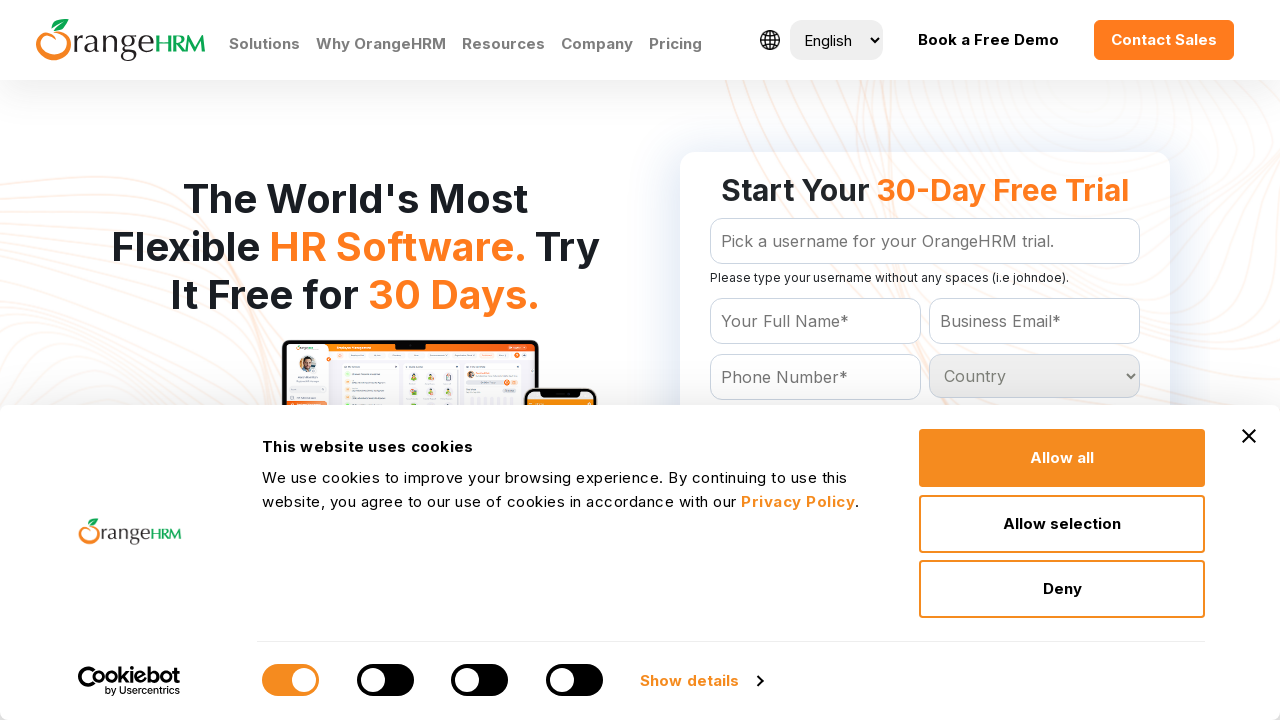

Checking option 17 in dropdown
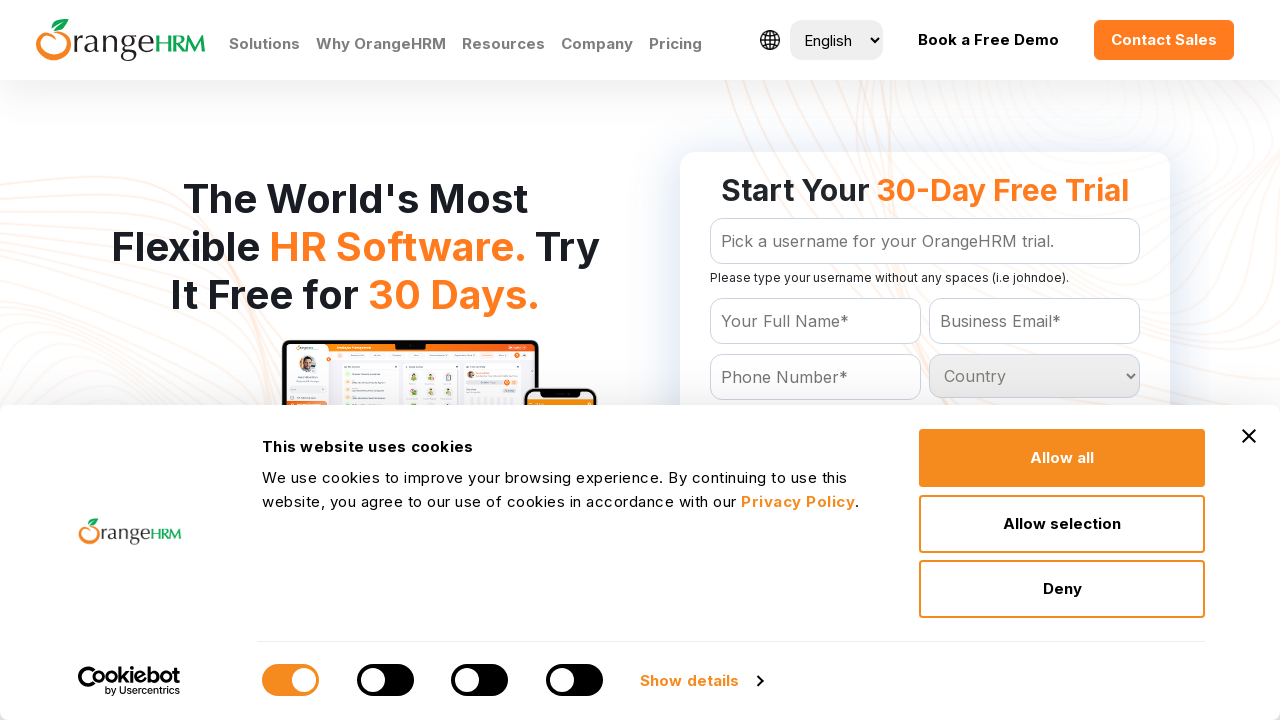

Checking option 18 in dropdown
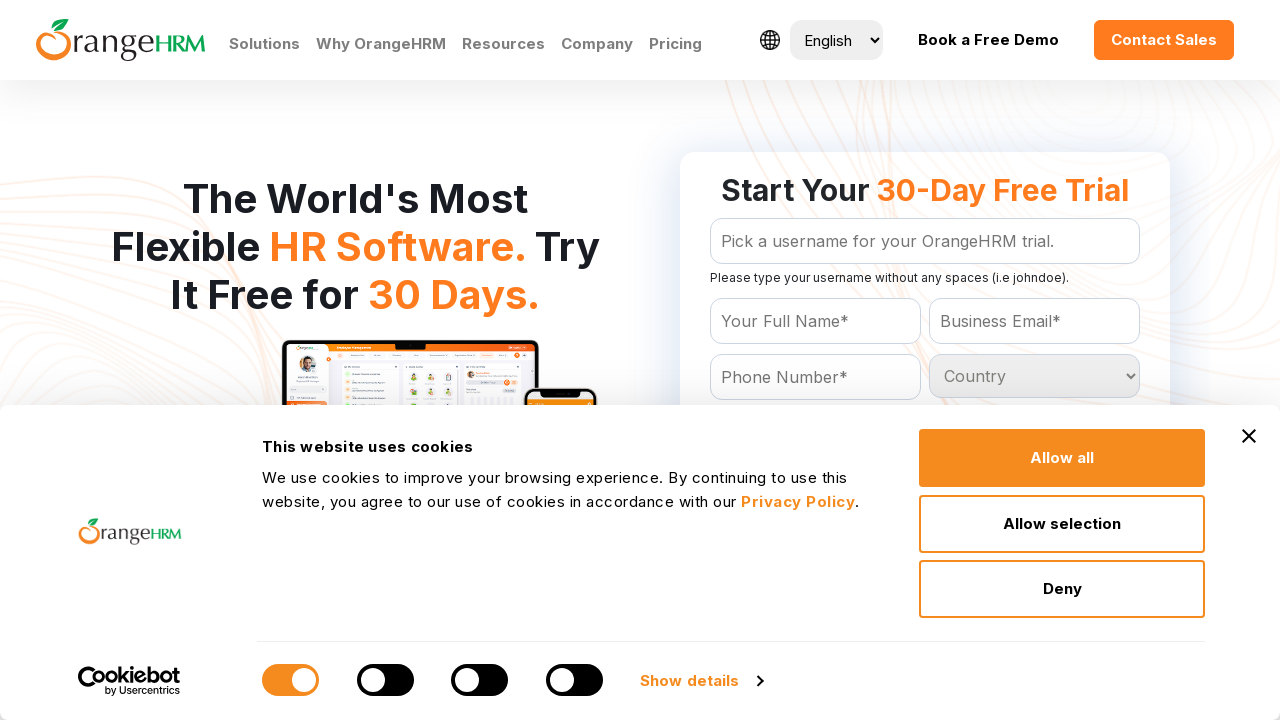

Checking option 19 in dropdown
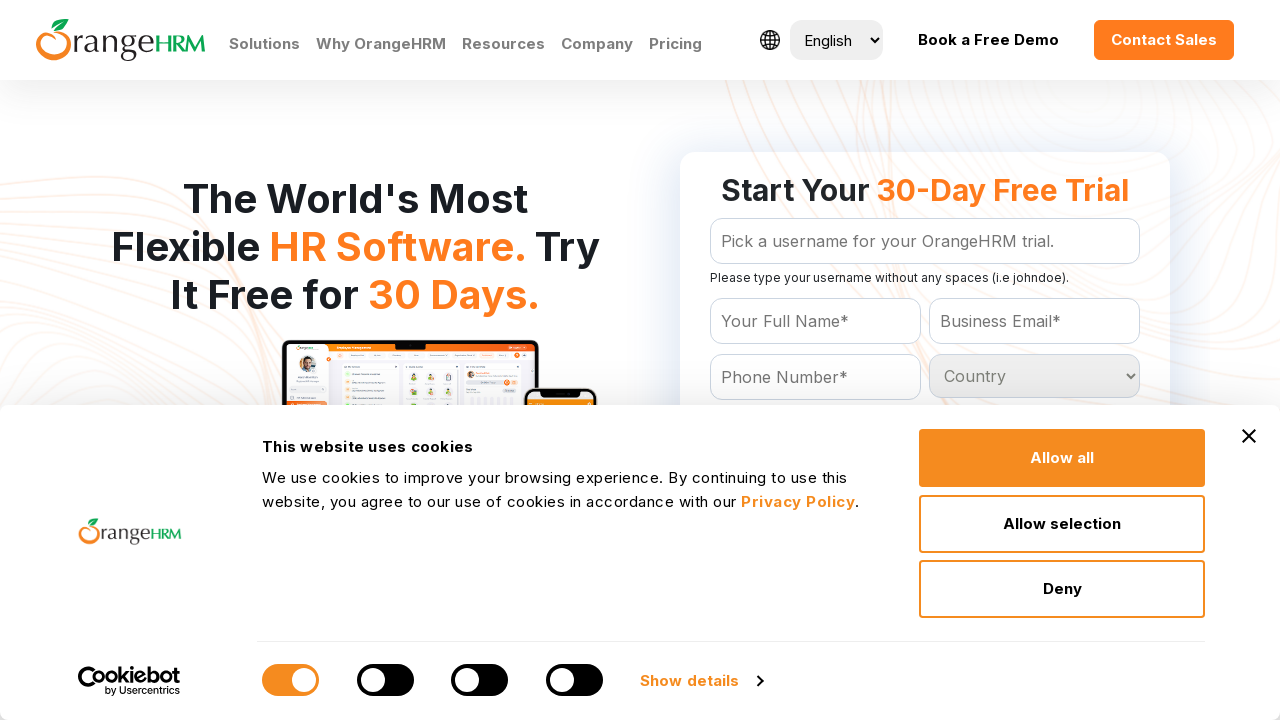

Checking option 20 in dropdown
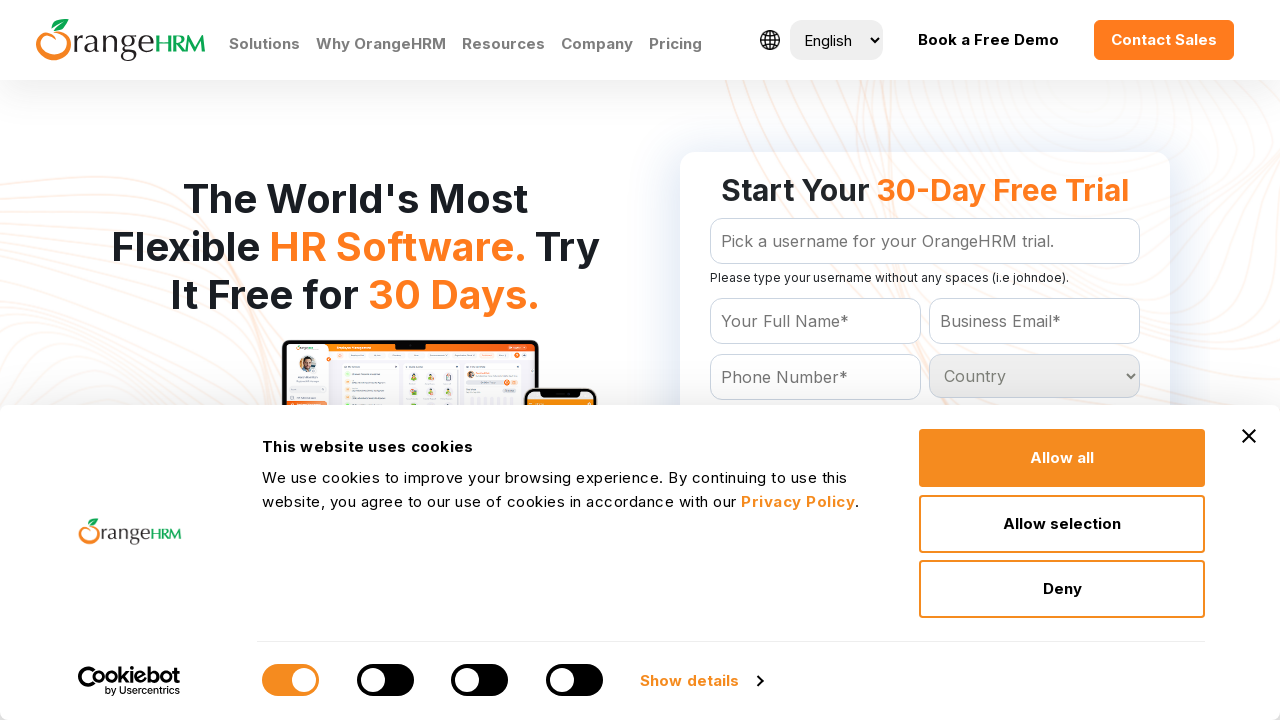

Checking option 21 in dropdown
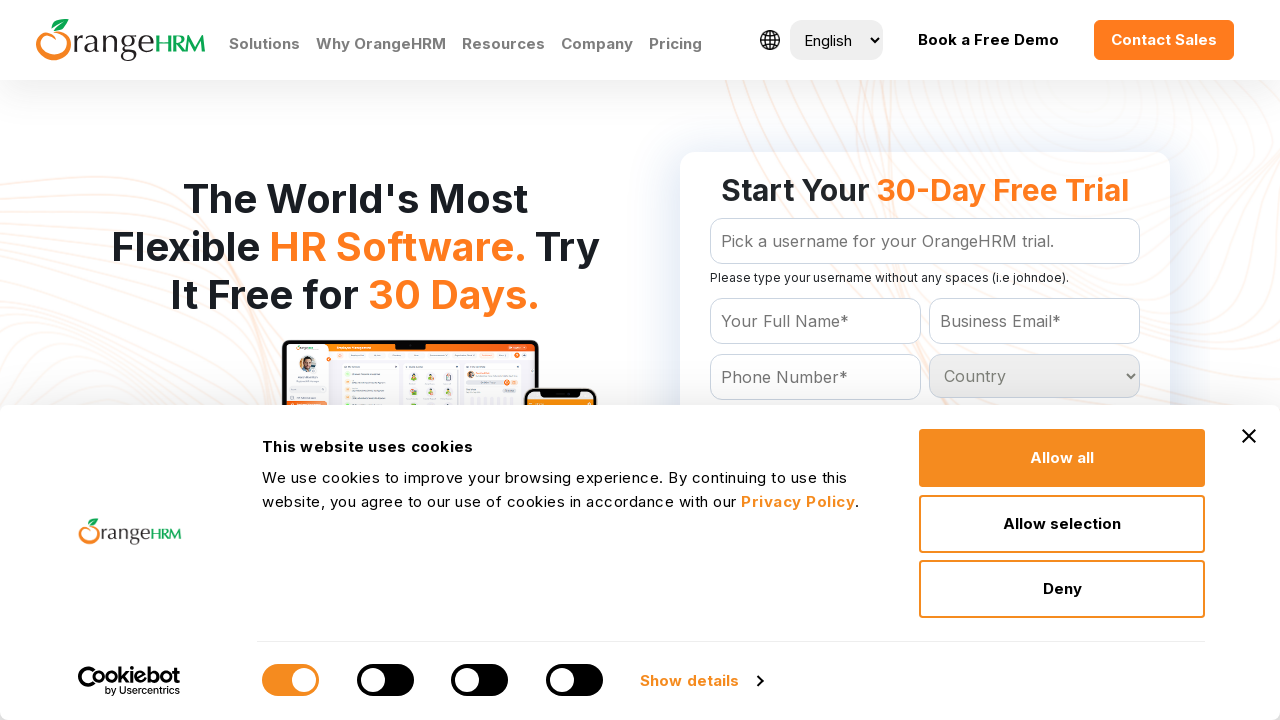

Checking option 22 in dropdown
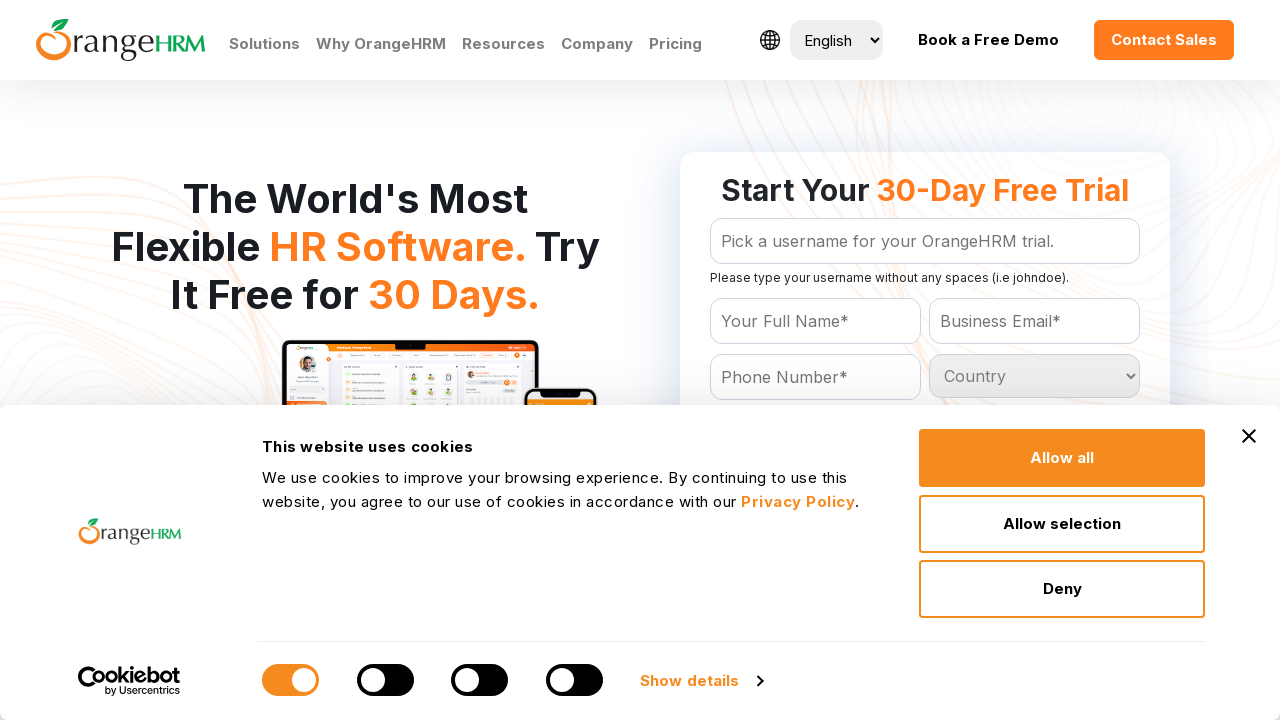

Checking option 23 in dropdown
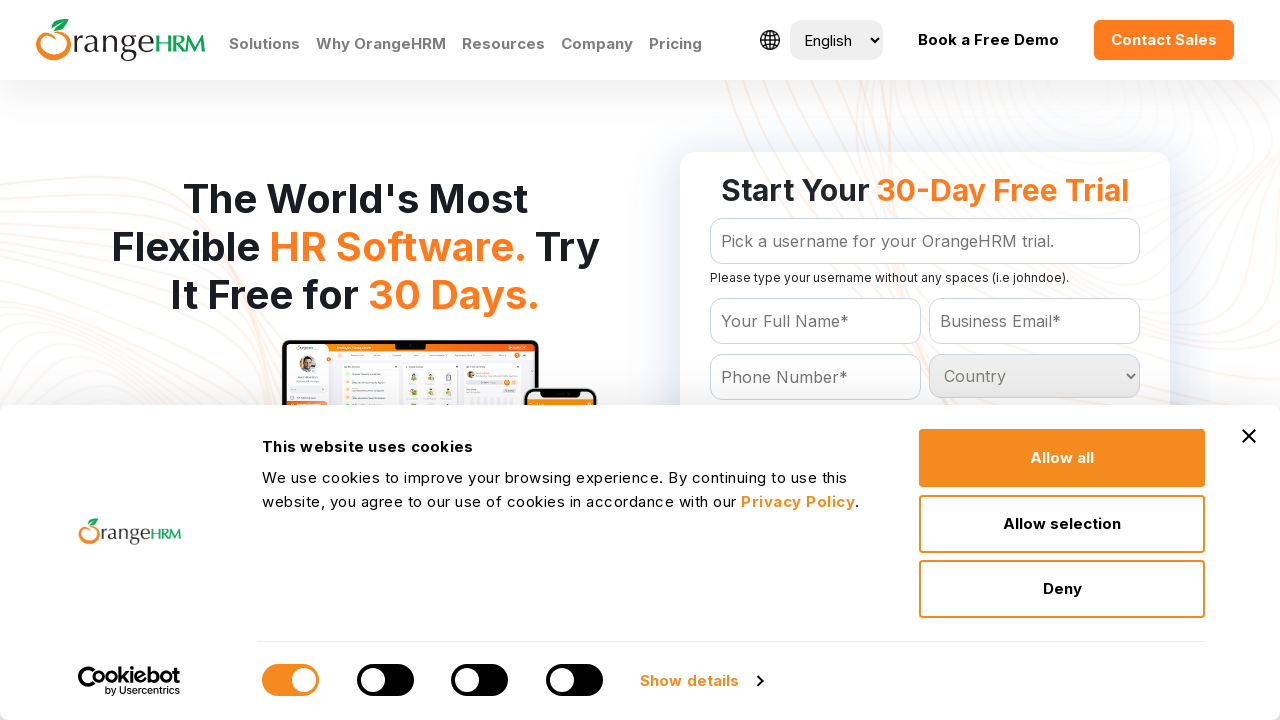

Checking option 24 in dropdown
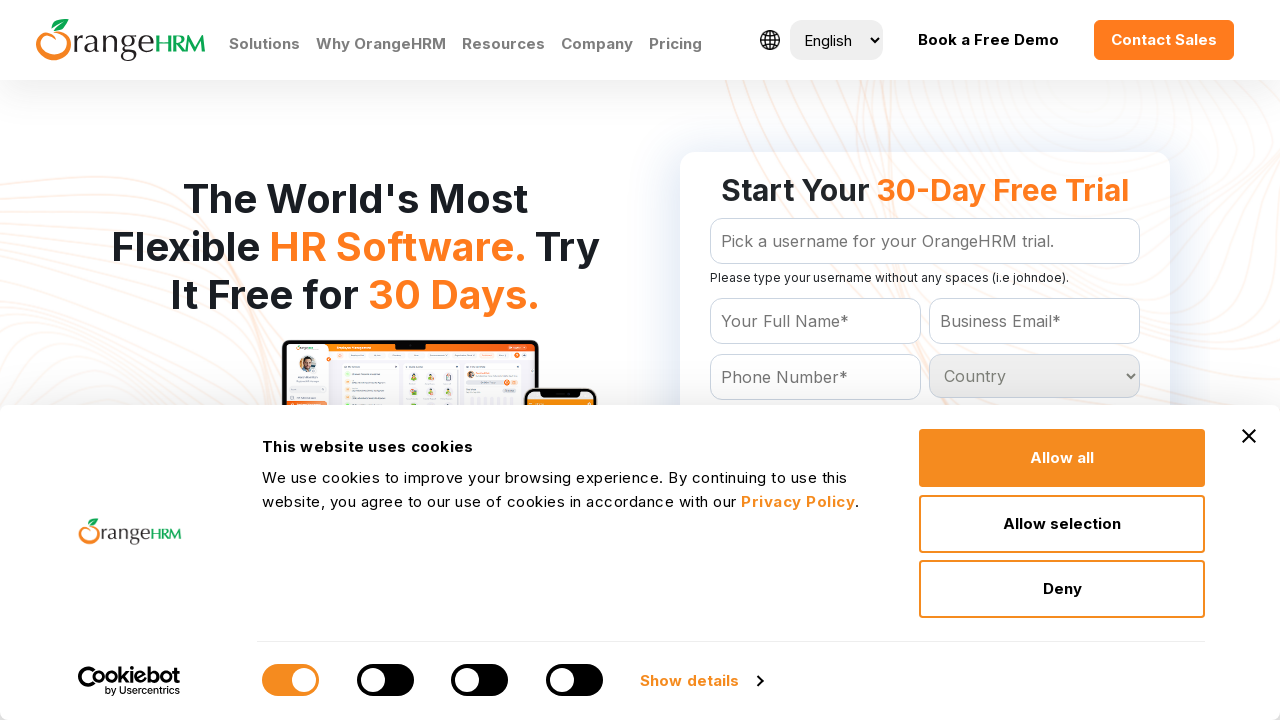

Checking option 25 in dropdown
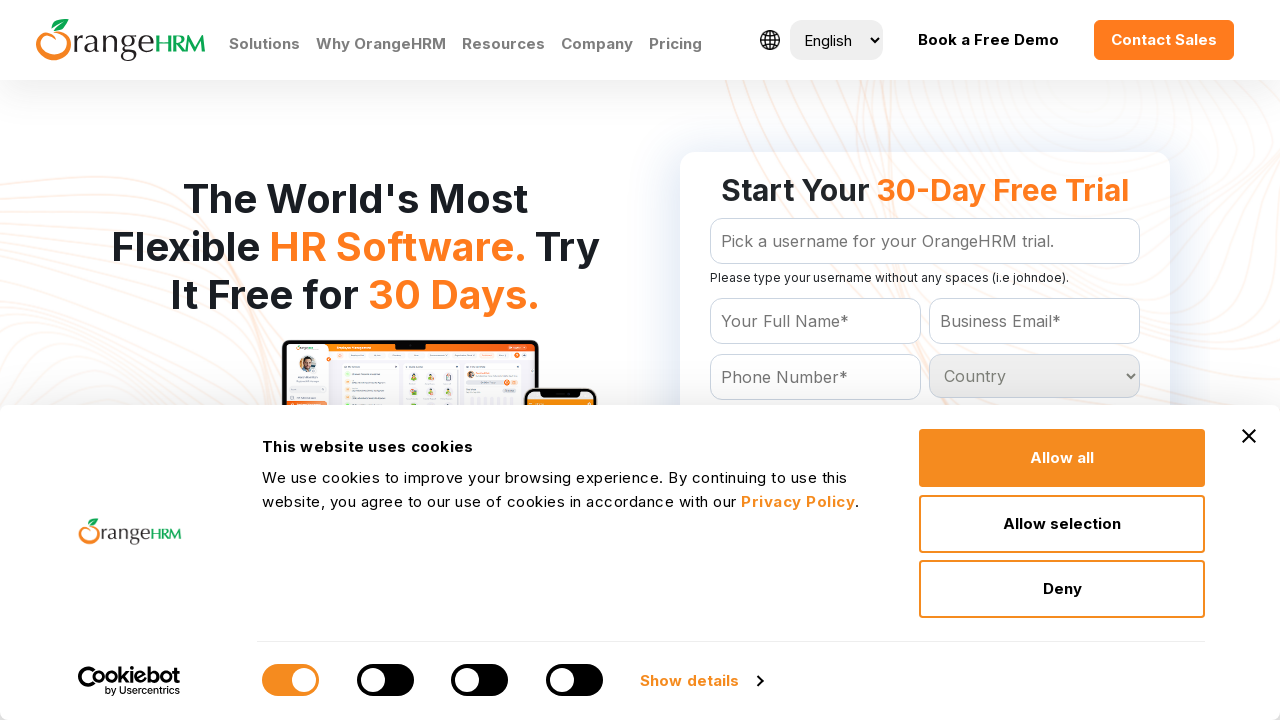

Checking option 26 in dropdown
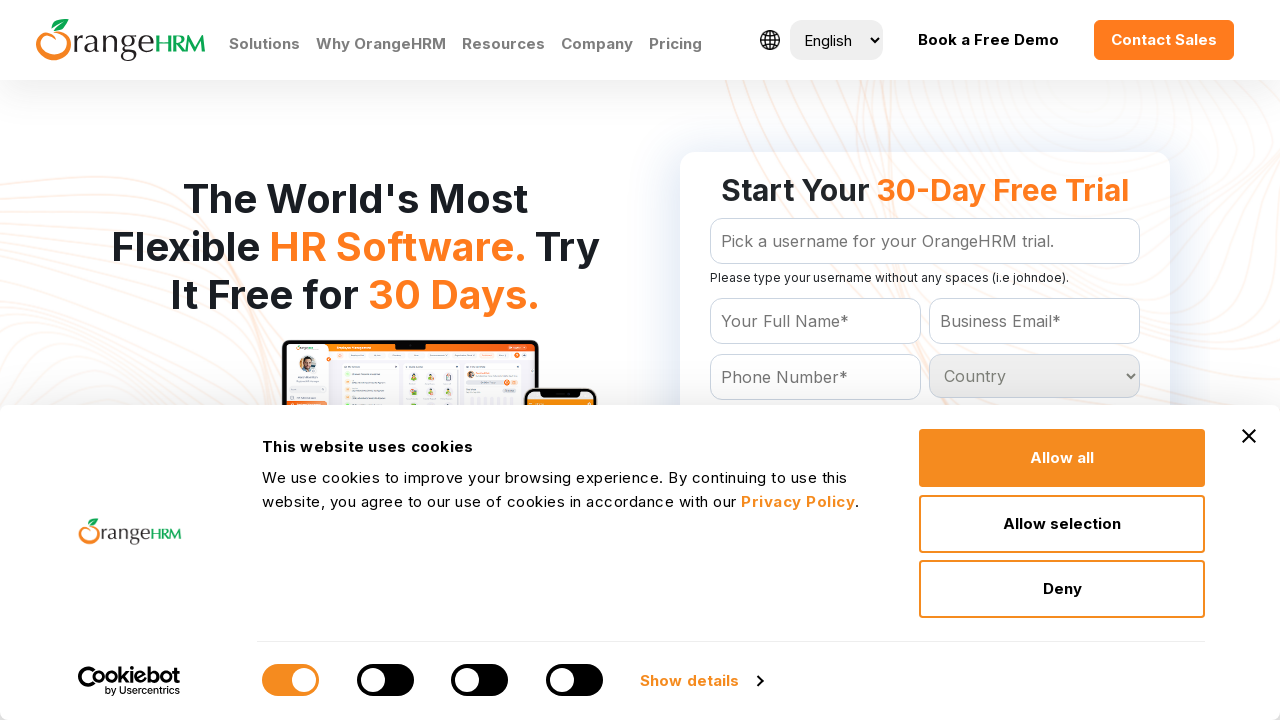

Checking option 27 in dropdown
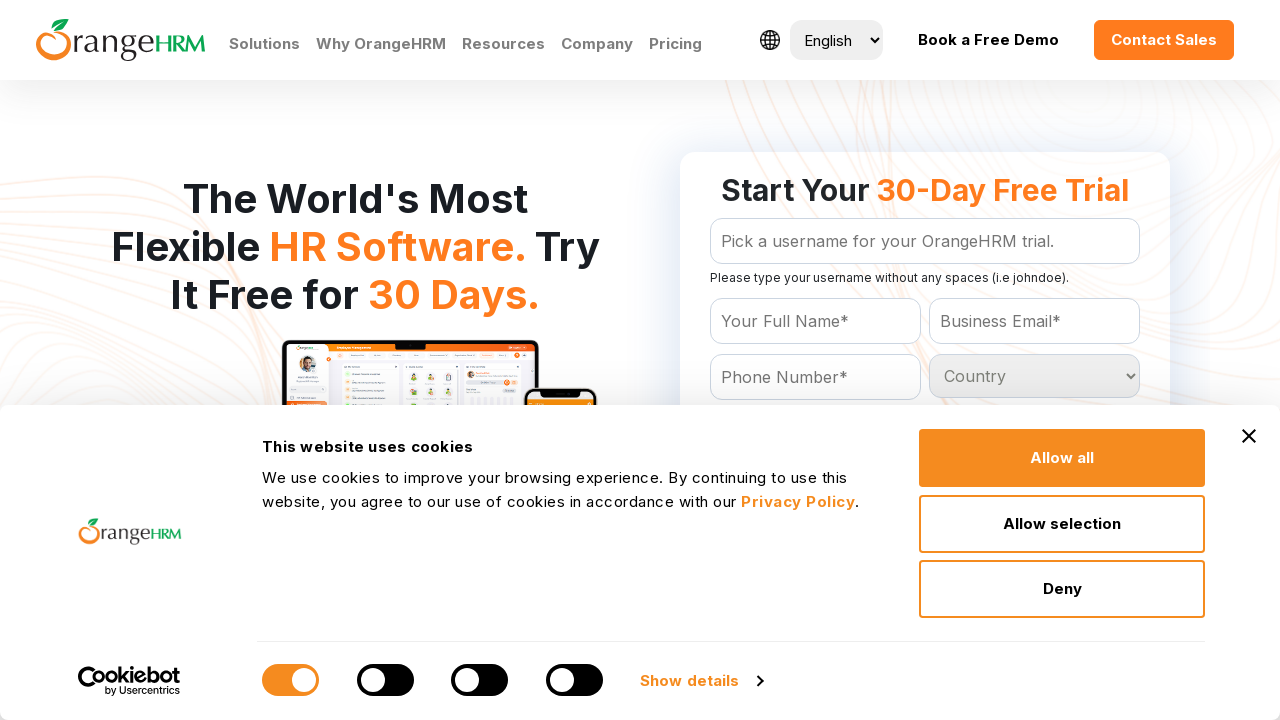

Checking option 28 in dropdown
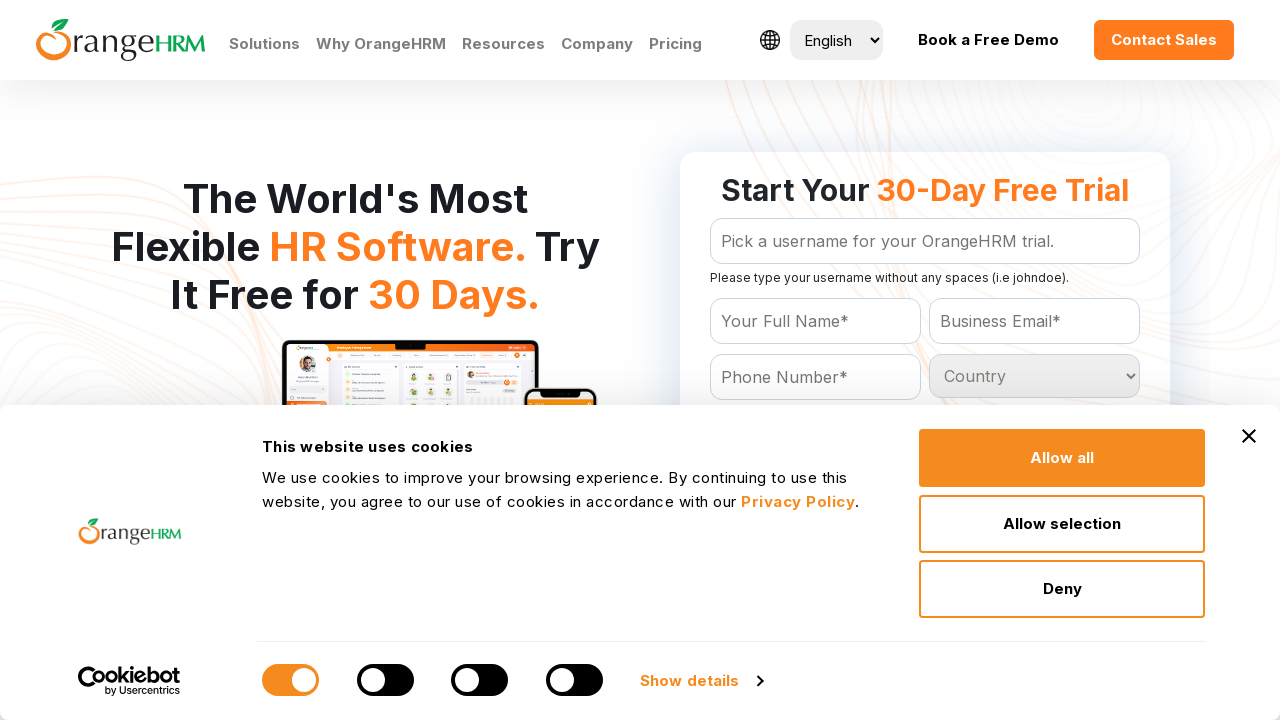

Checking option 29 in dropdown
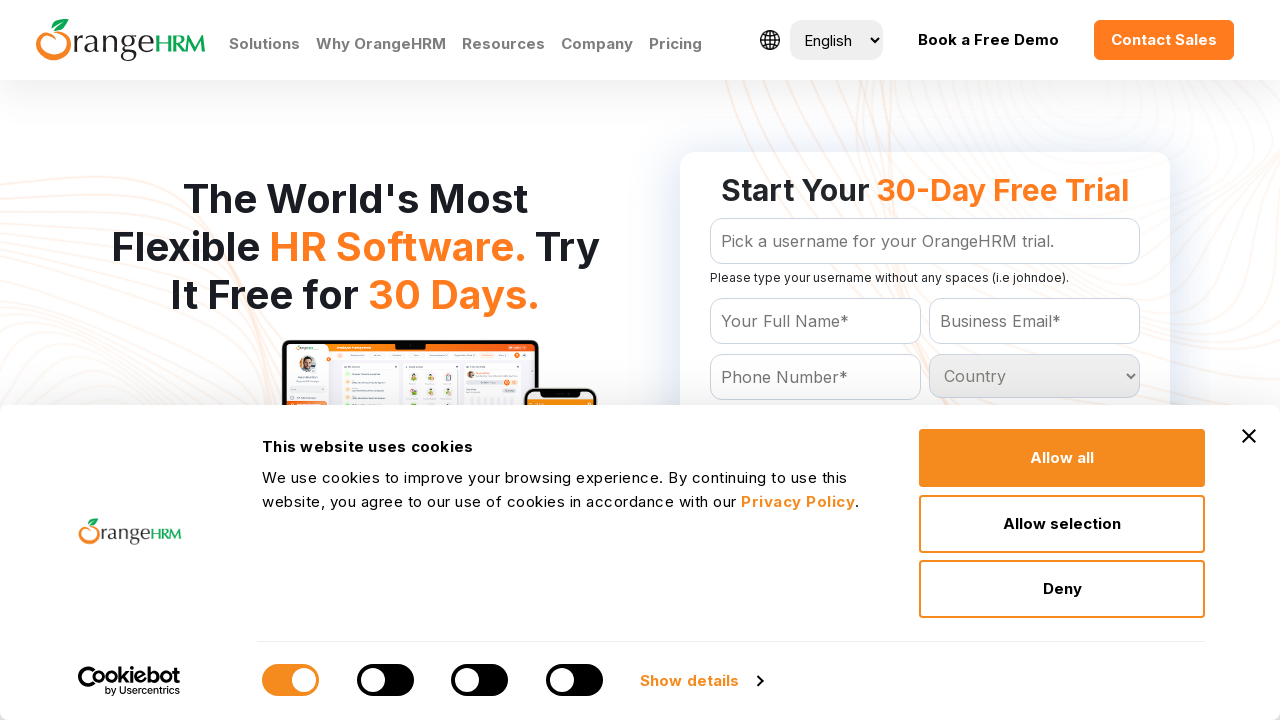

Checking option 30 in dropdown
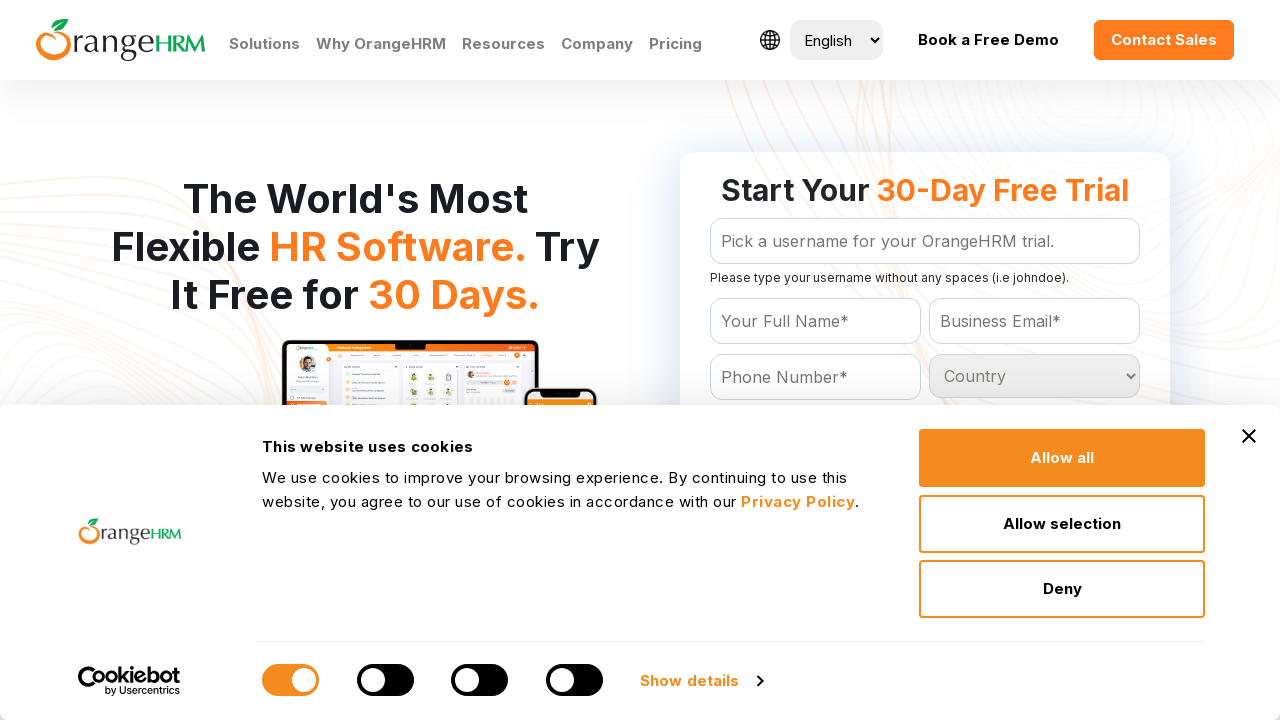

Checking option 31 in dropdown
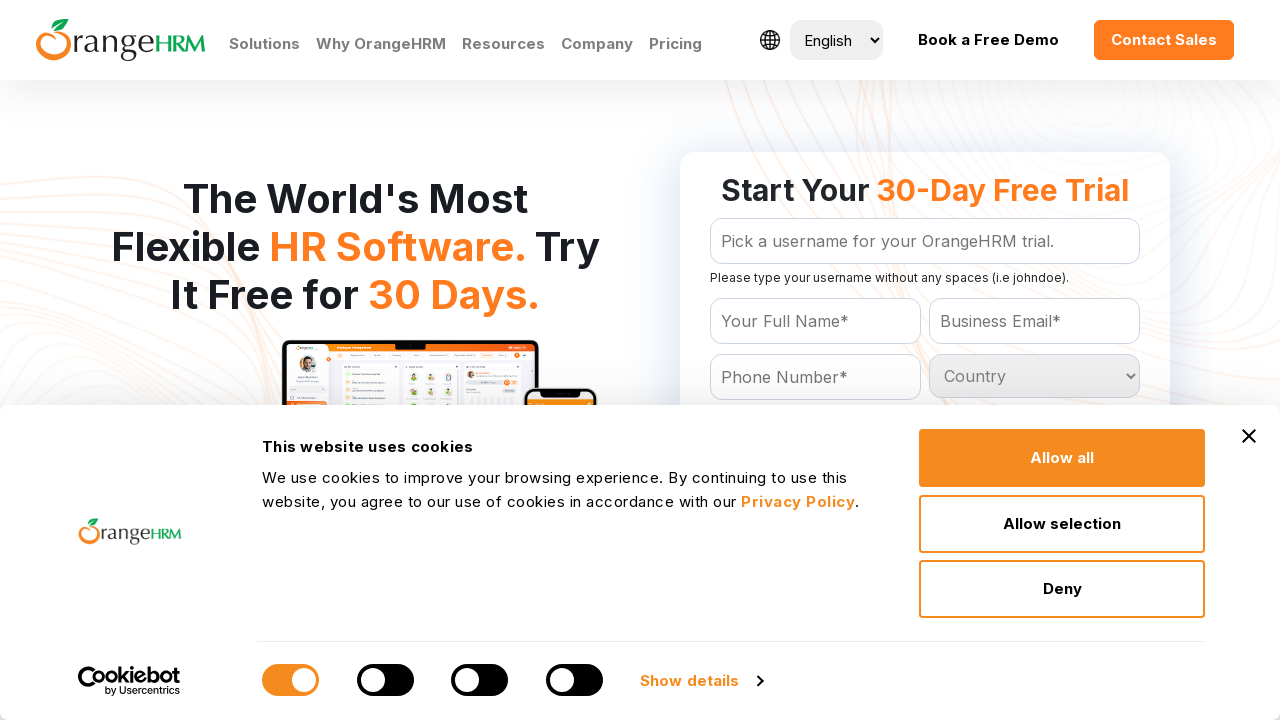

Checking option 32 in dropdown
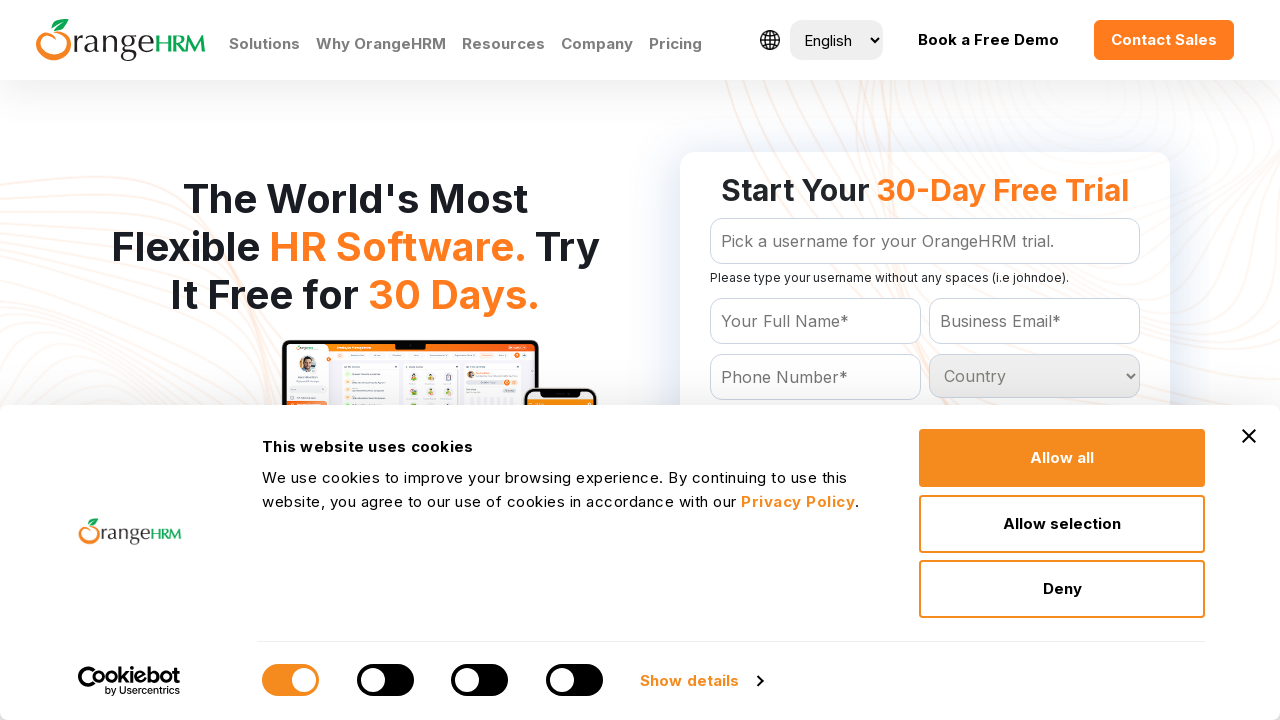

Checking option 33 in dropdown
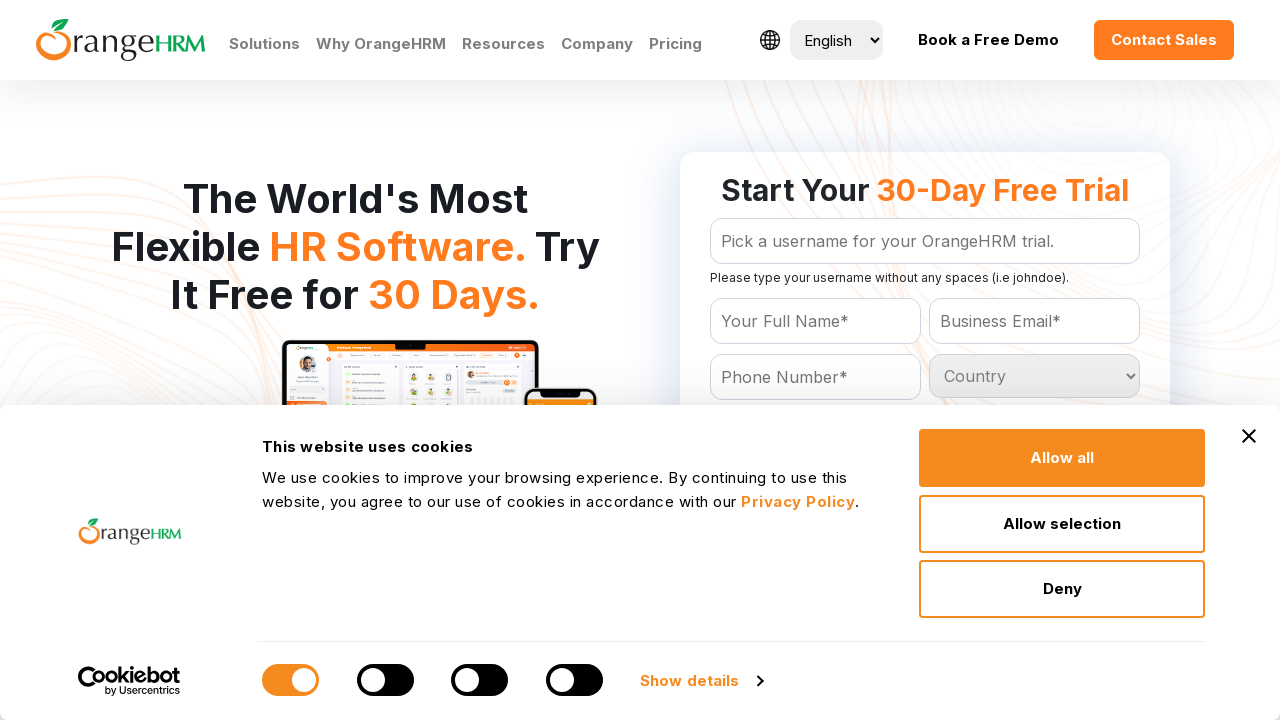

Checking option 34 in dropdown
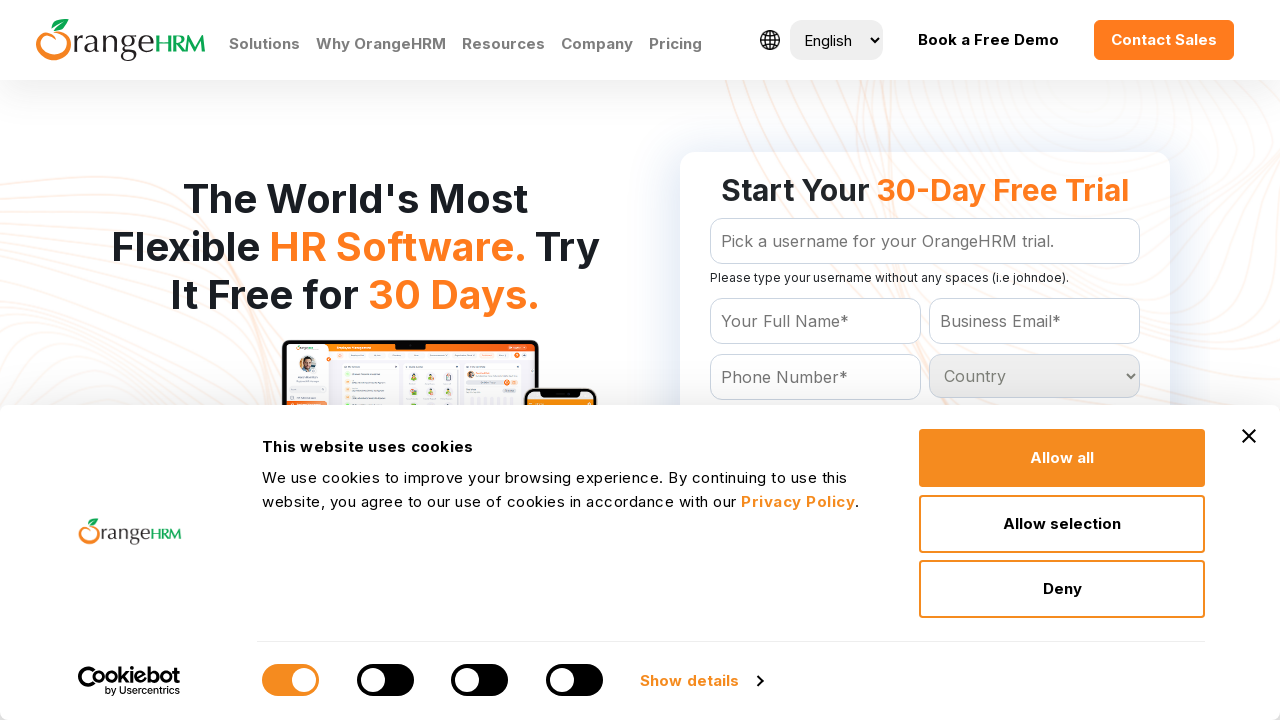

Checking option 35 in dropdown
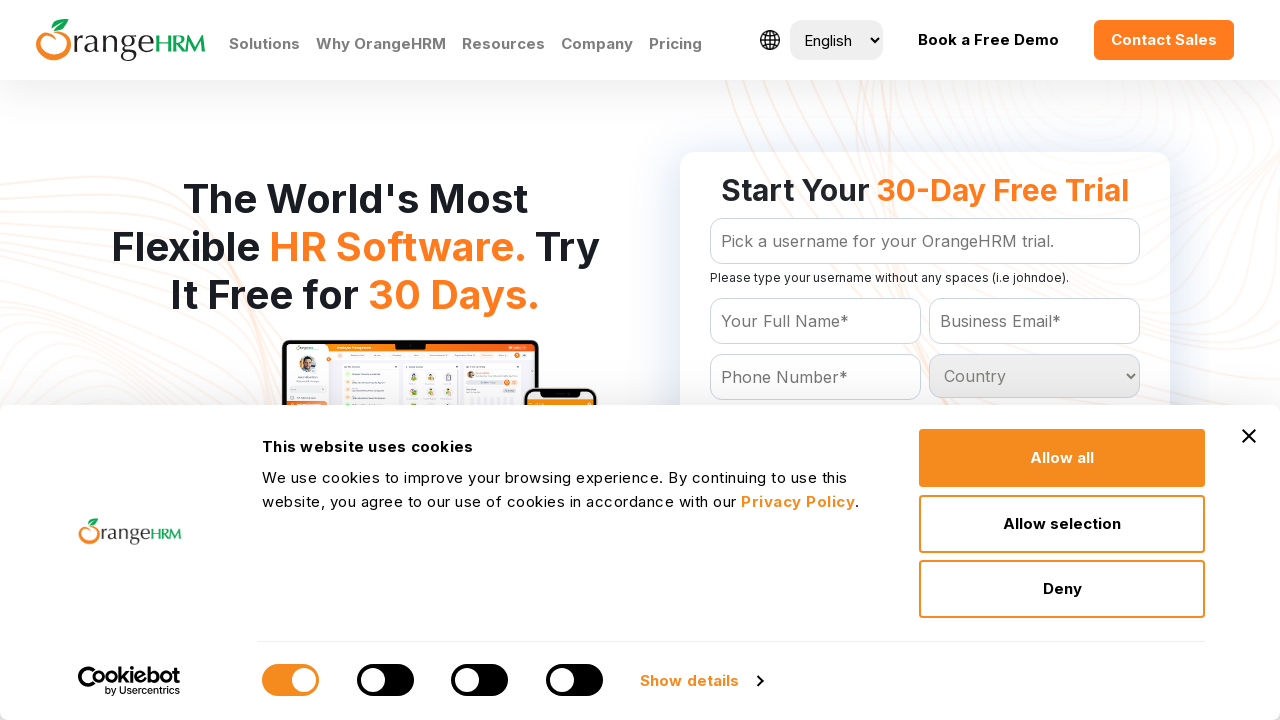

Checking option 36 in dropdown
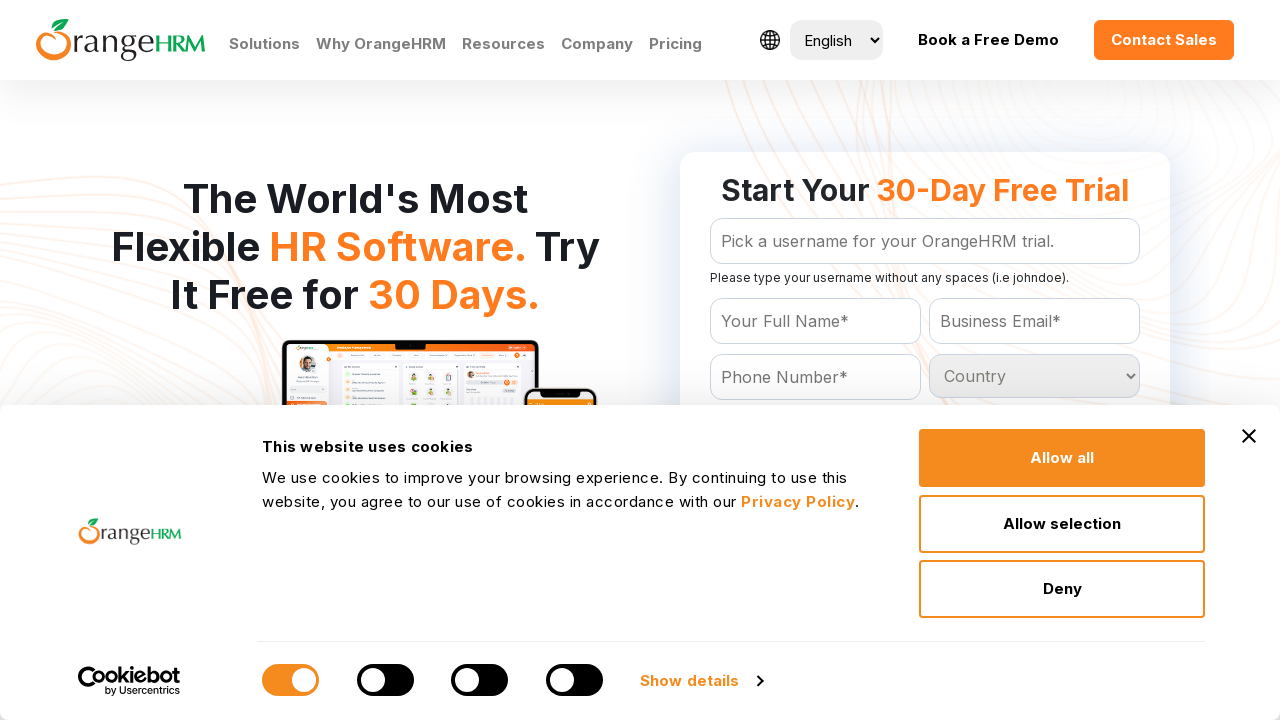

Checking option 37 in dropdown
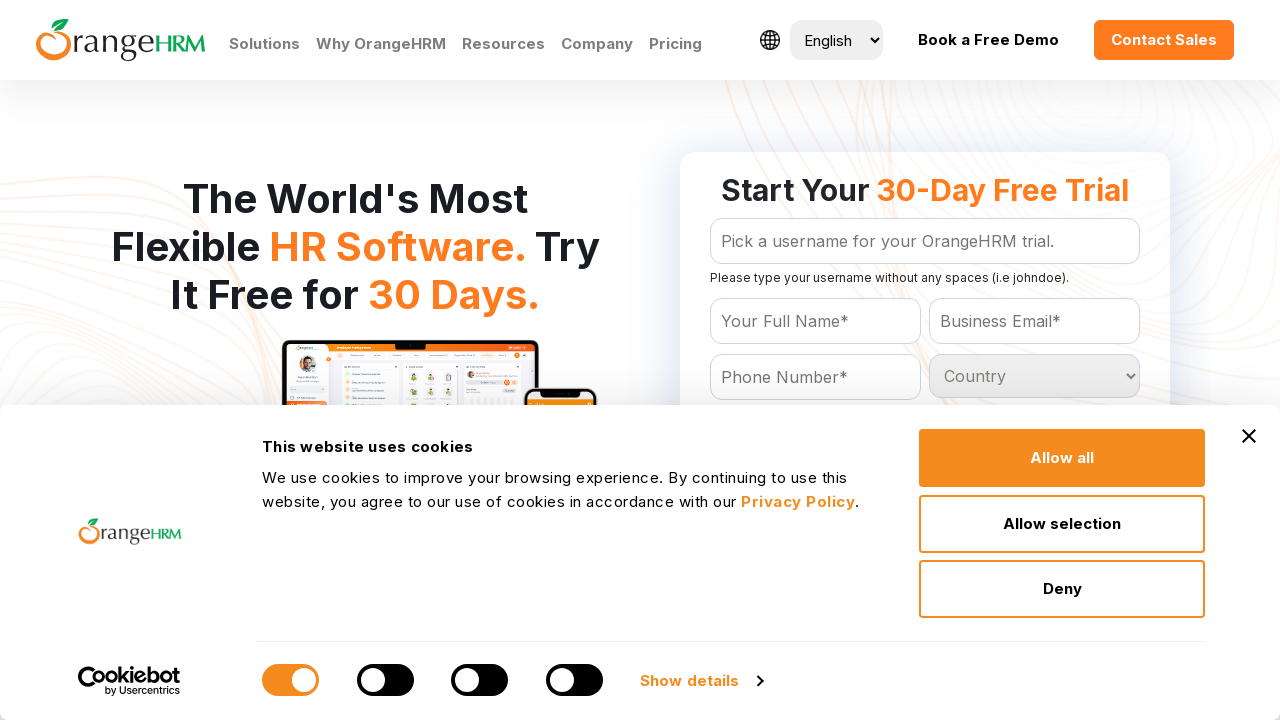

Checking option 38 in dropdown
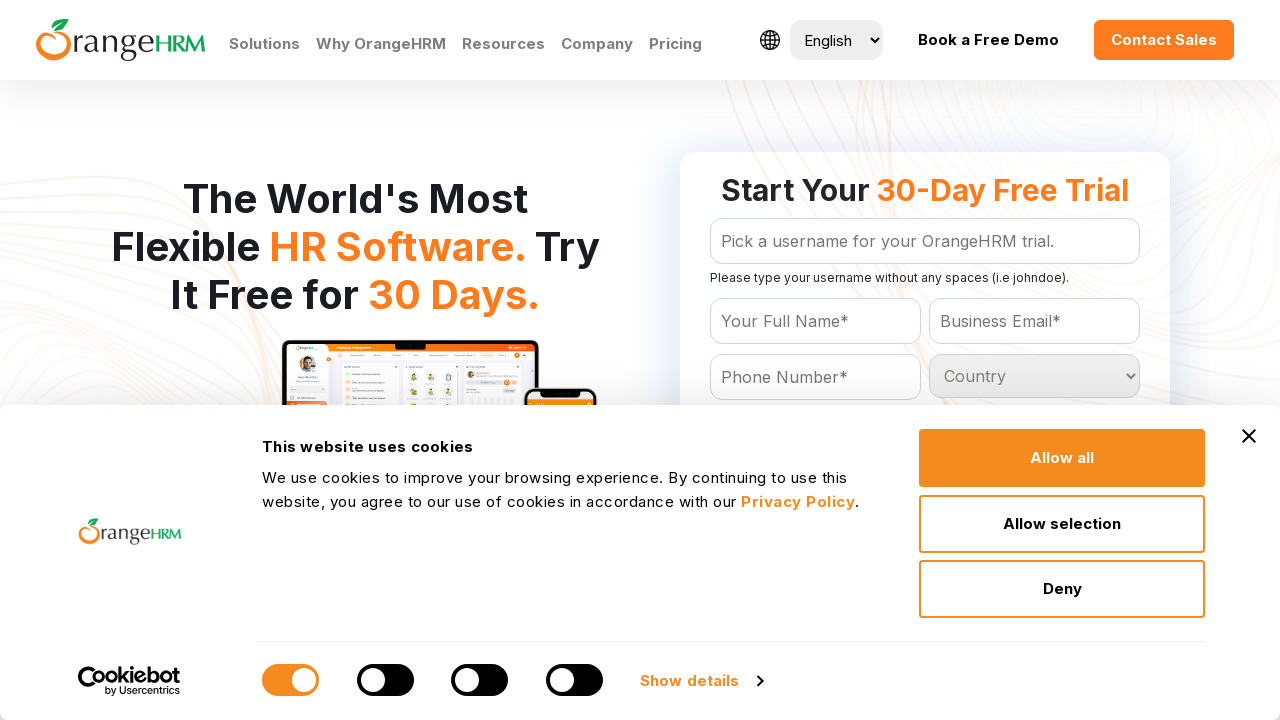

Checking option 39 in dropdown
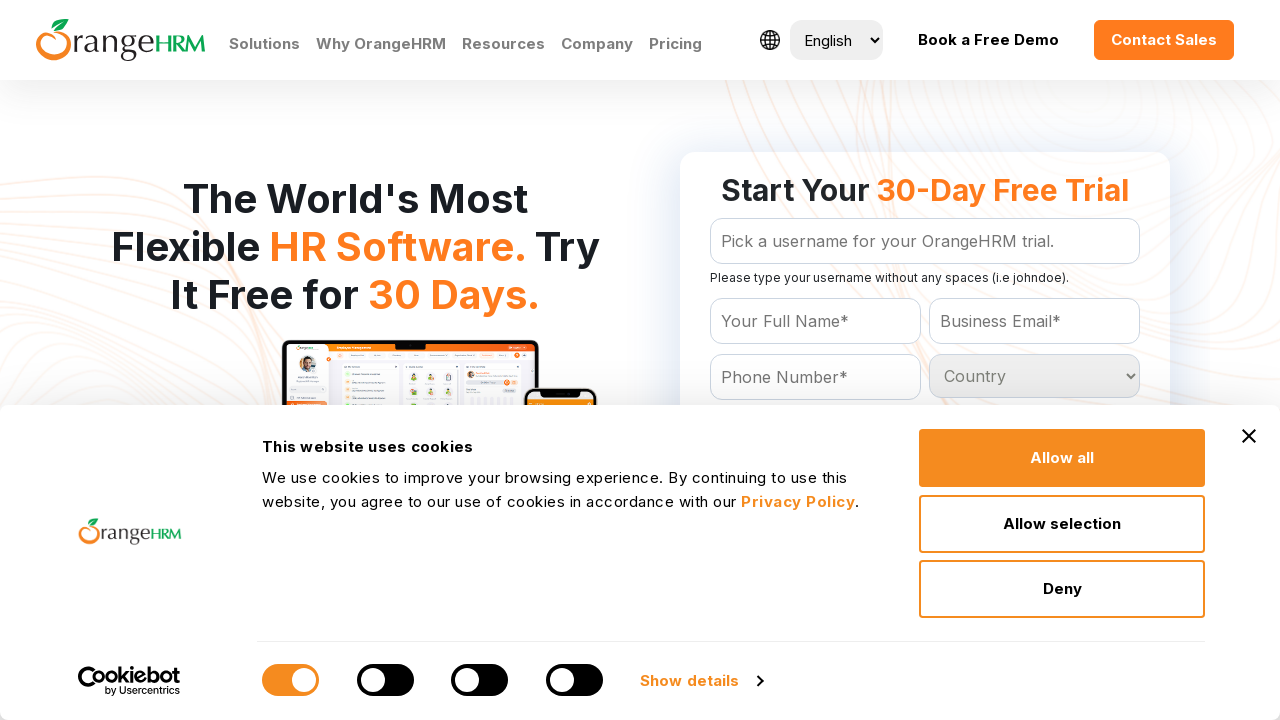

Checking option 40 in dropdown
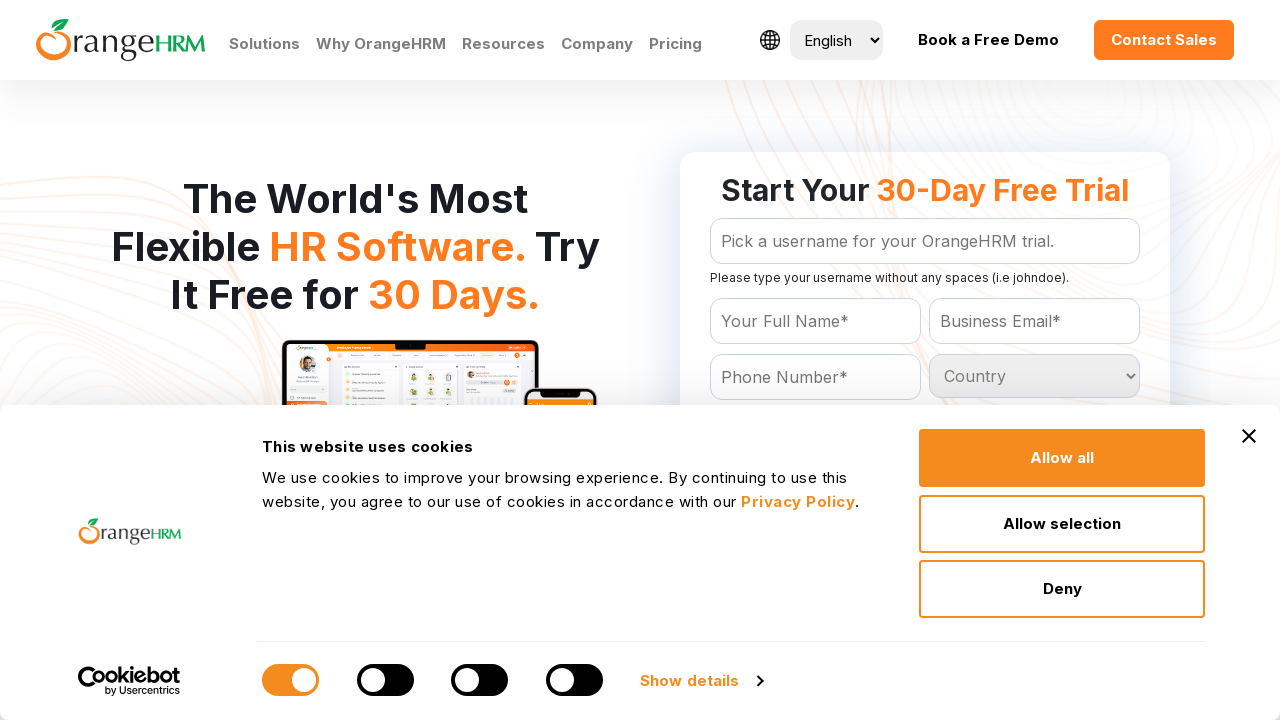

Checking option 41 in dropdown
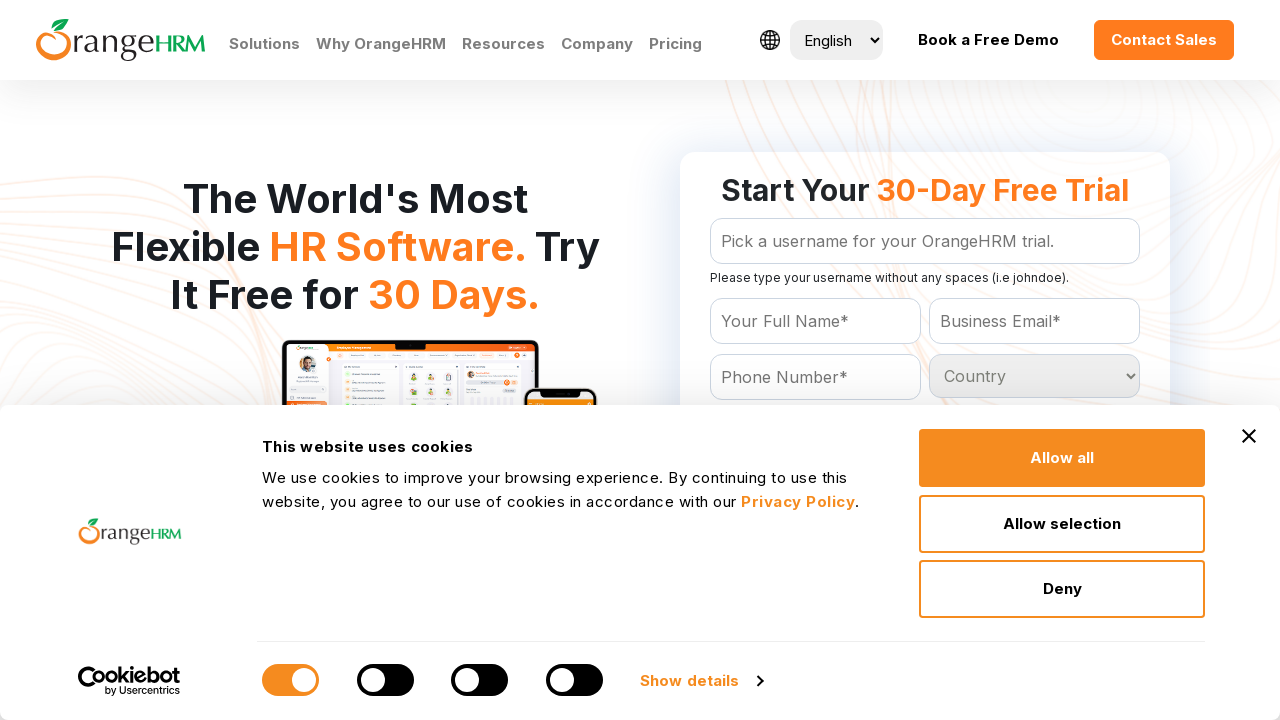

Checking option 42 in dropdown
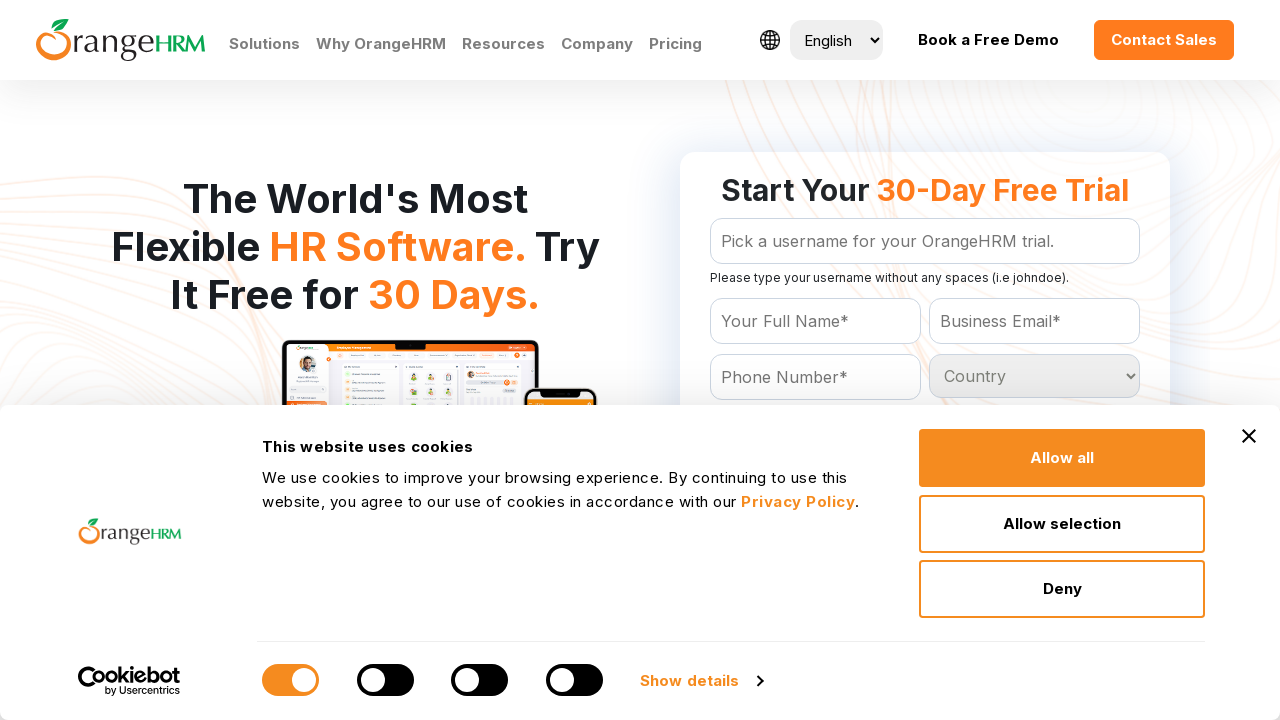

Checking option 43 in dropdown
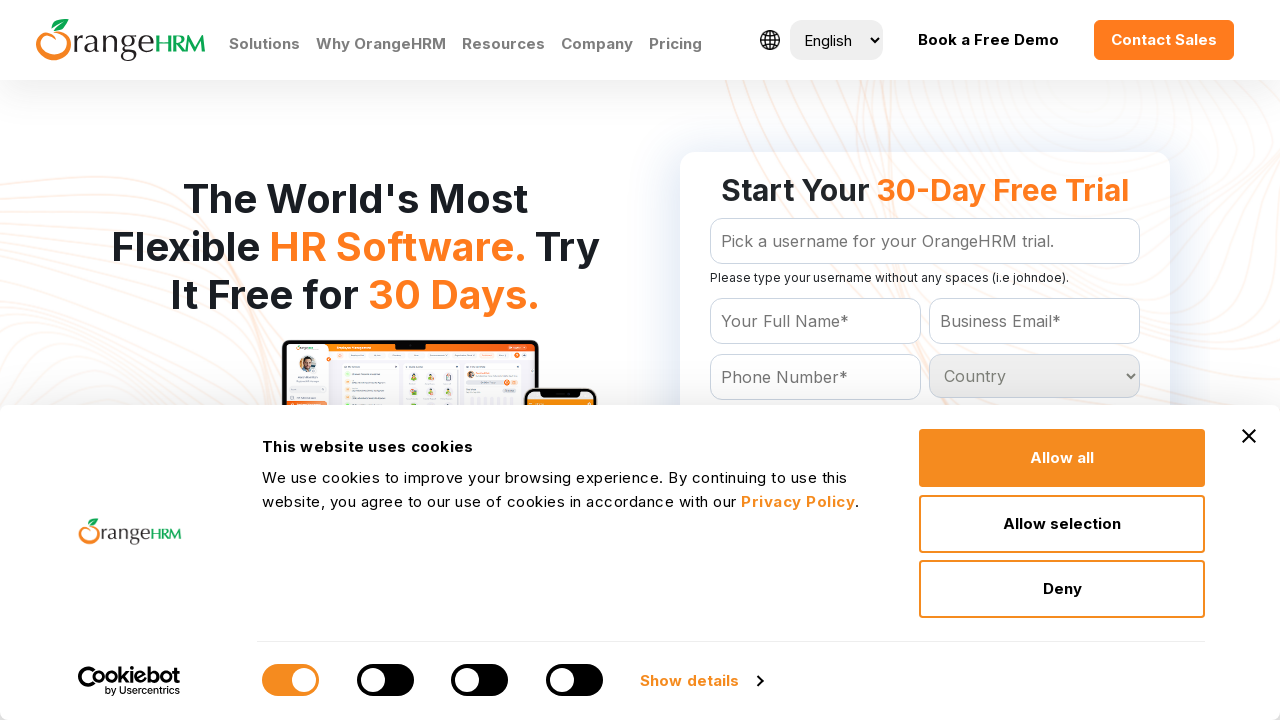

Checking option 44 in dropdown
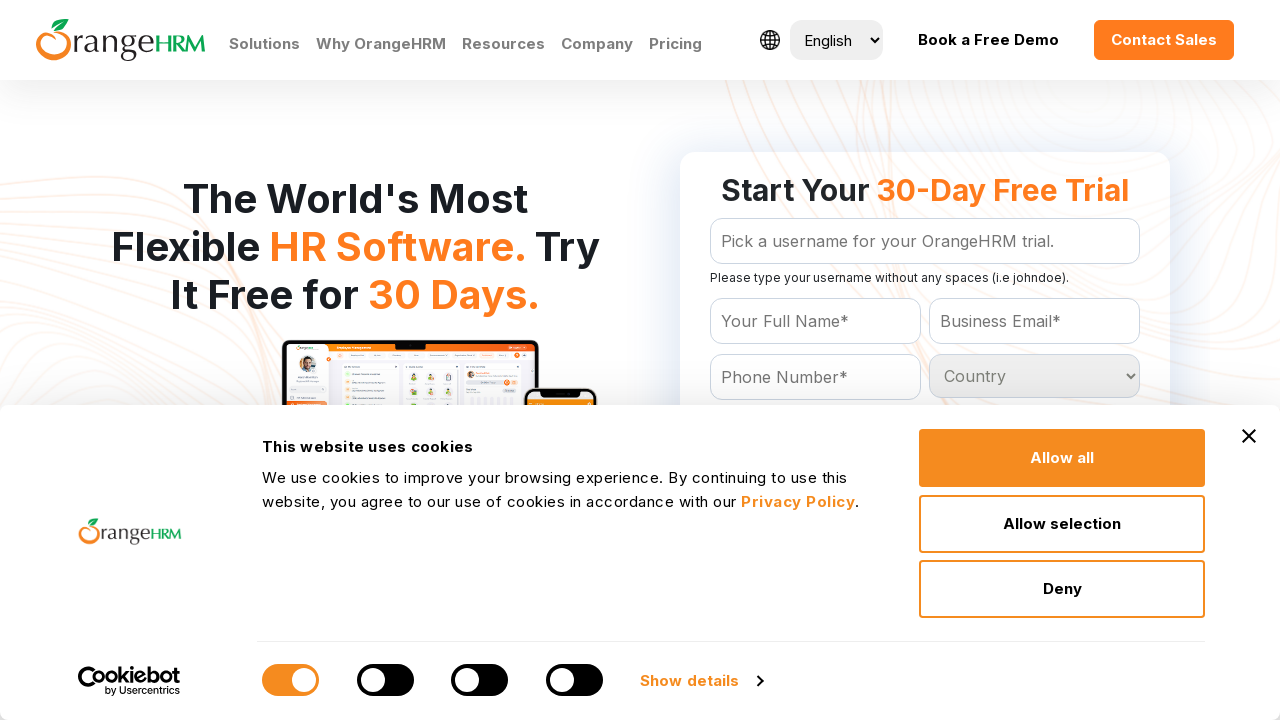

Checking option 45 in dropdown
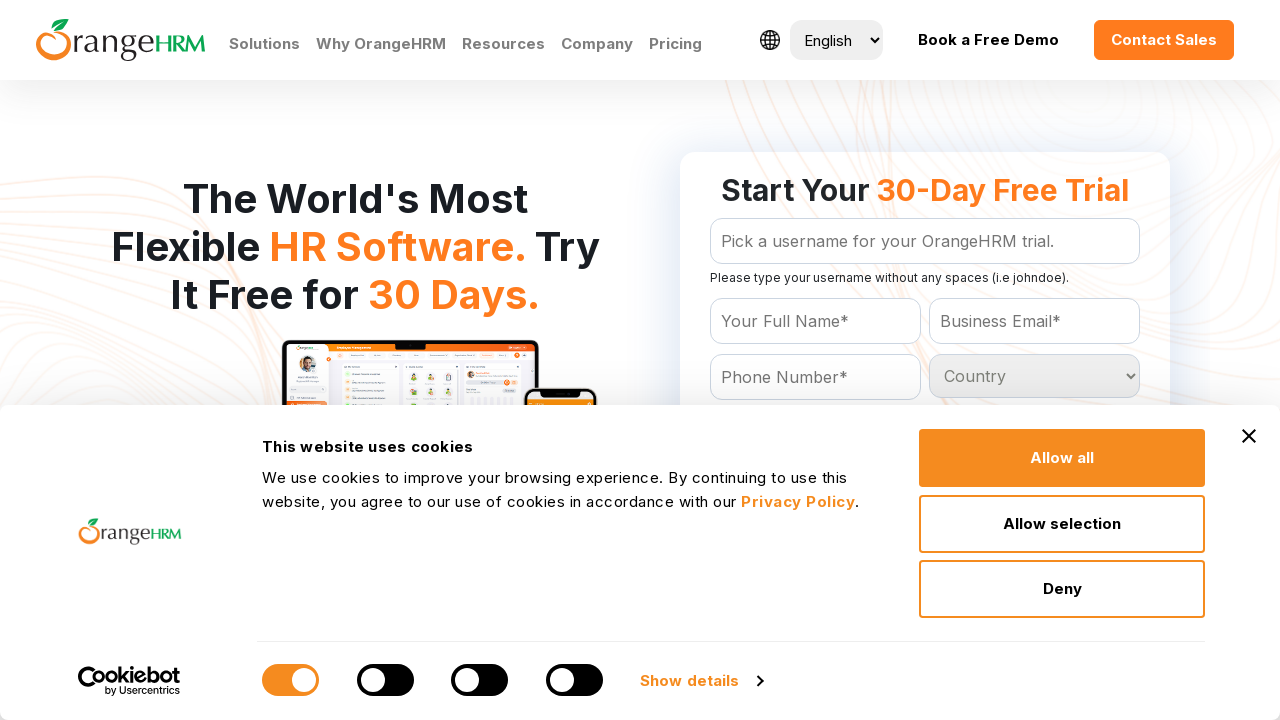

Checking option 46 in dropdown
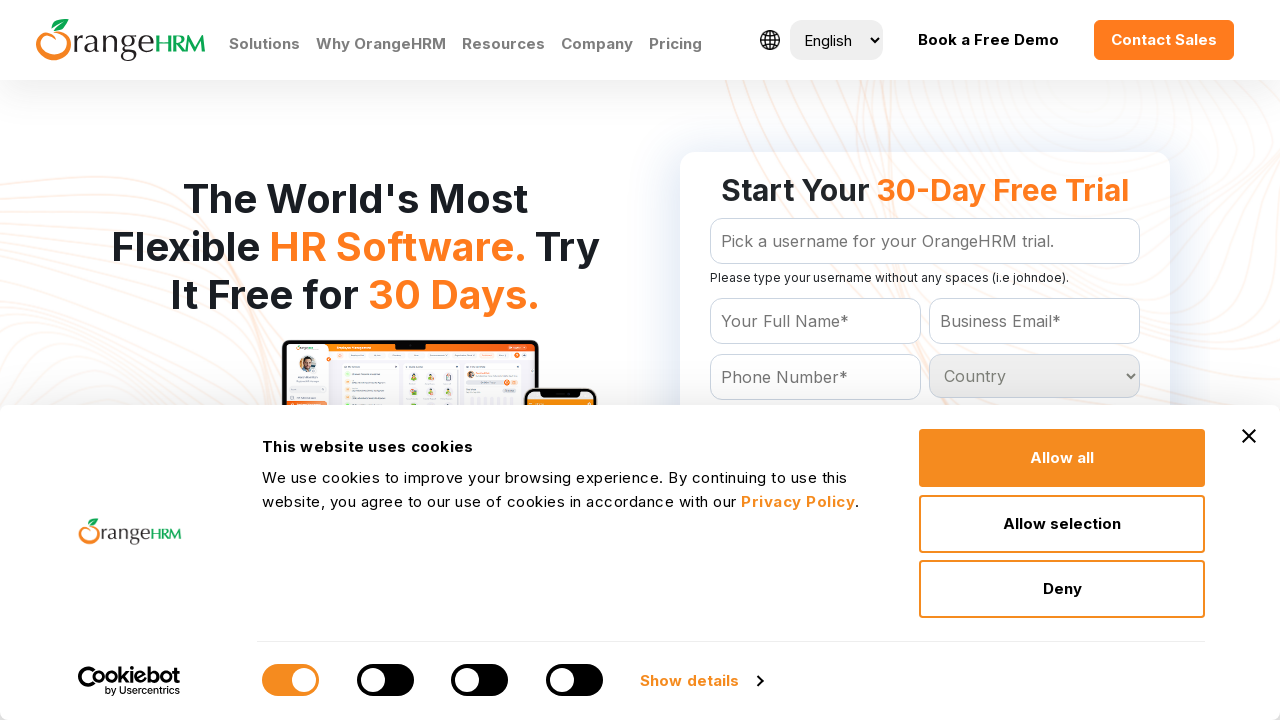

Checking option 47 in dropdown
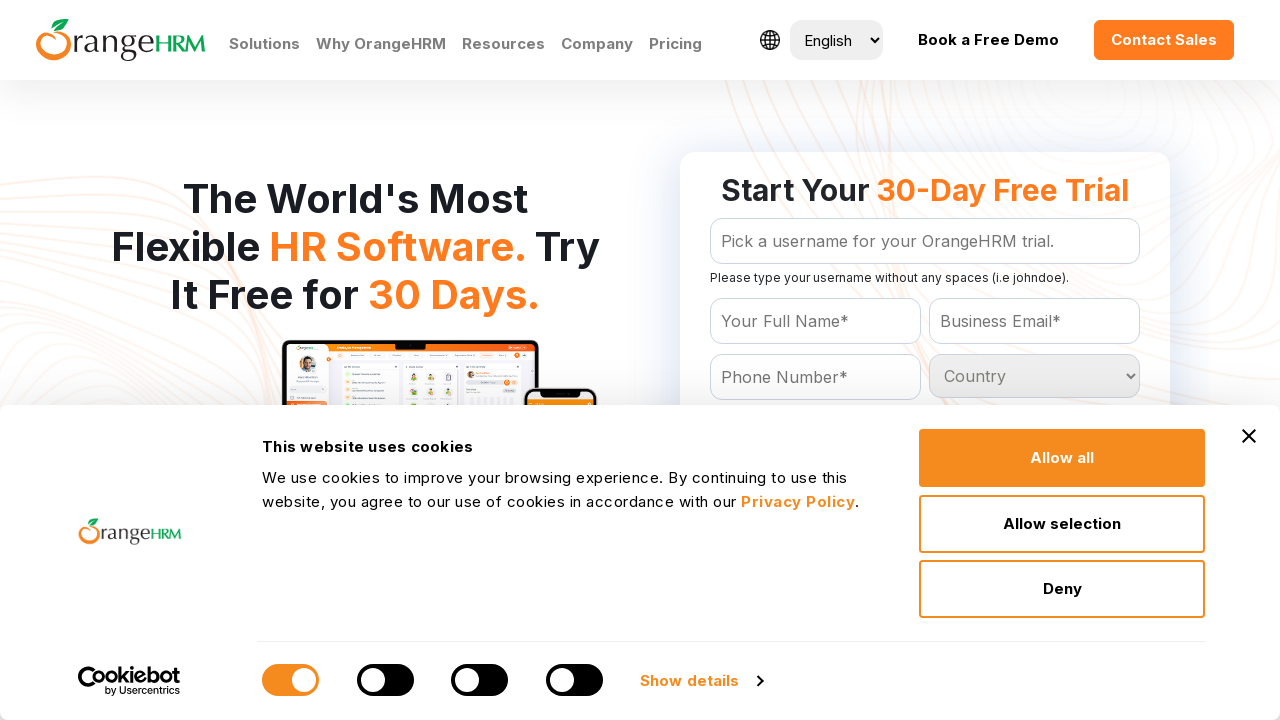

Checking option 48 in dropdown
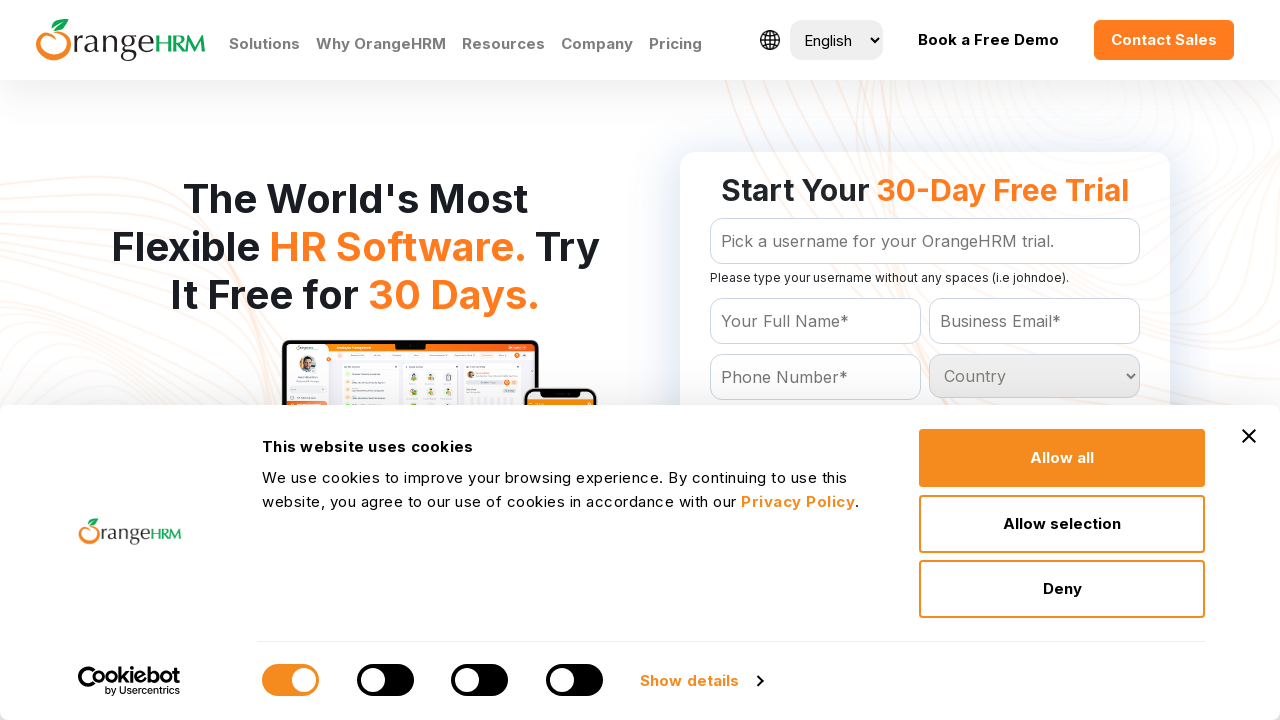

Checking option 49 in dropdown
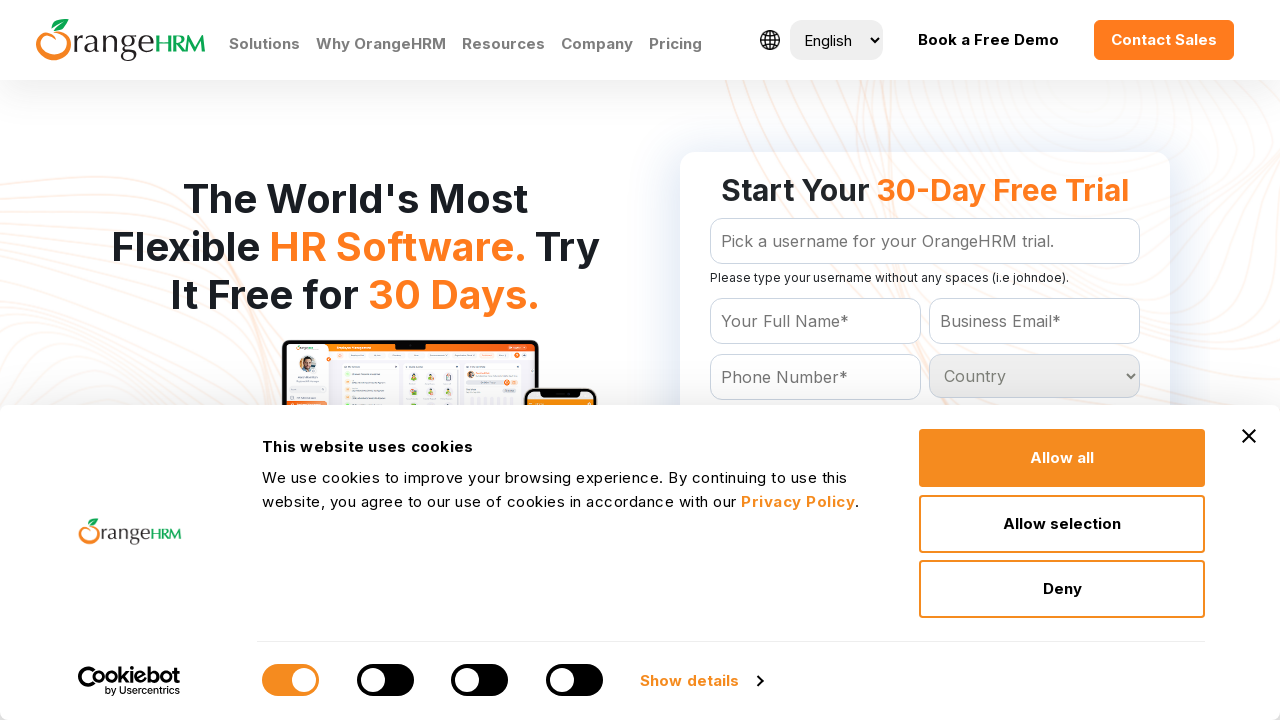

Checking option 50 in dropdown
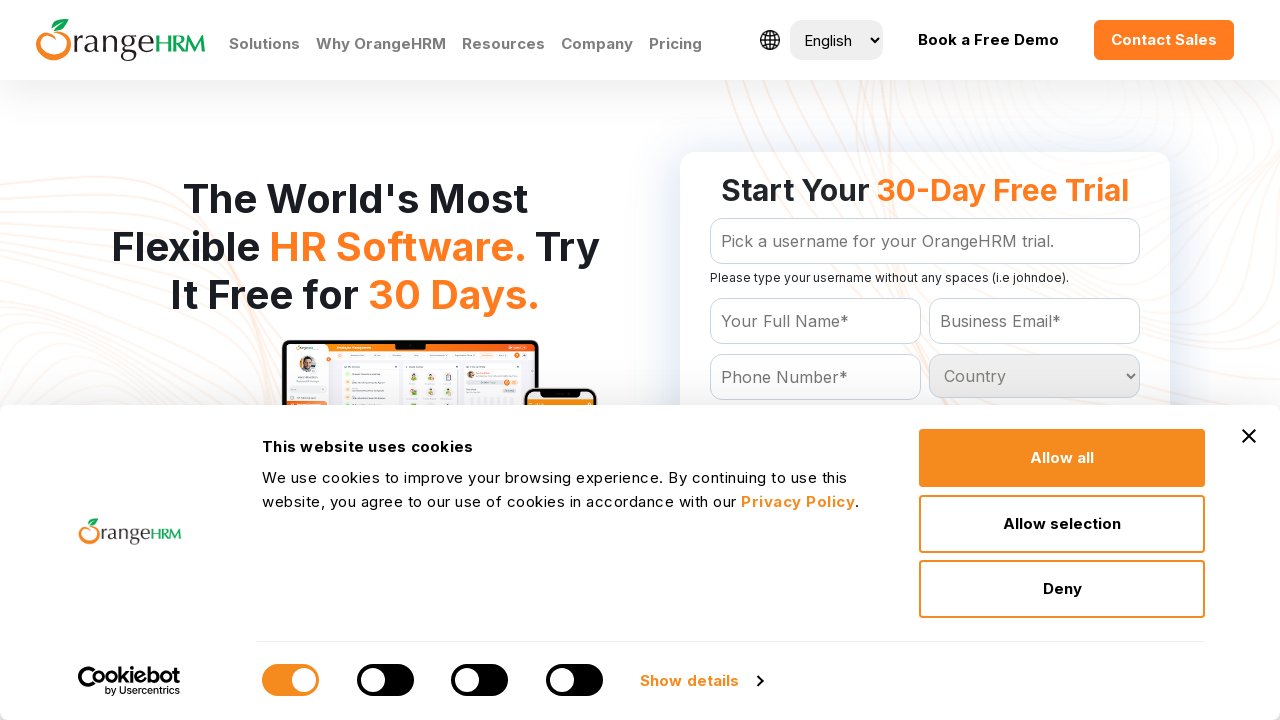

Checking option 51 in dropdown
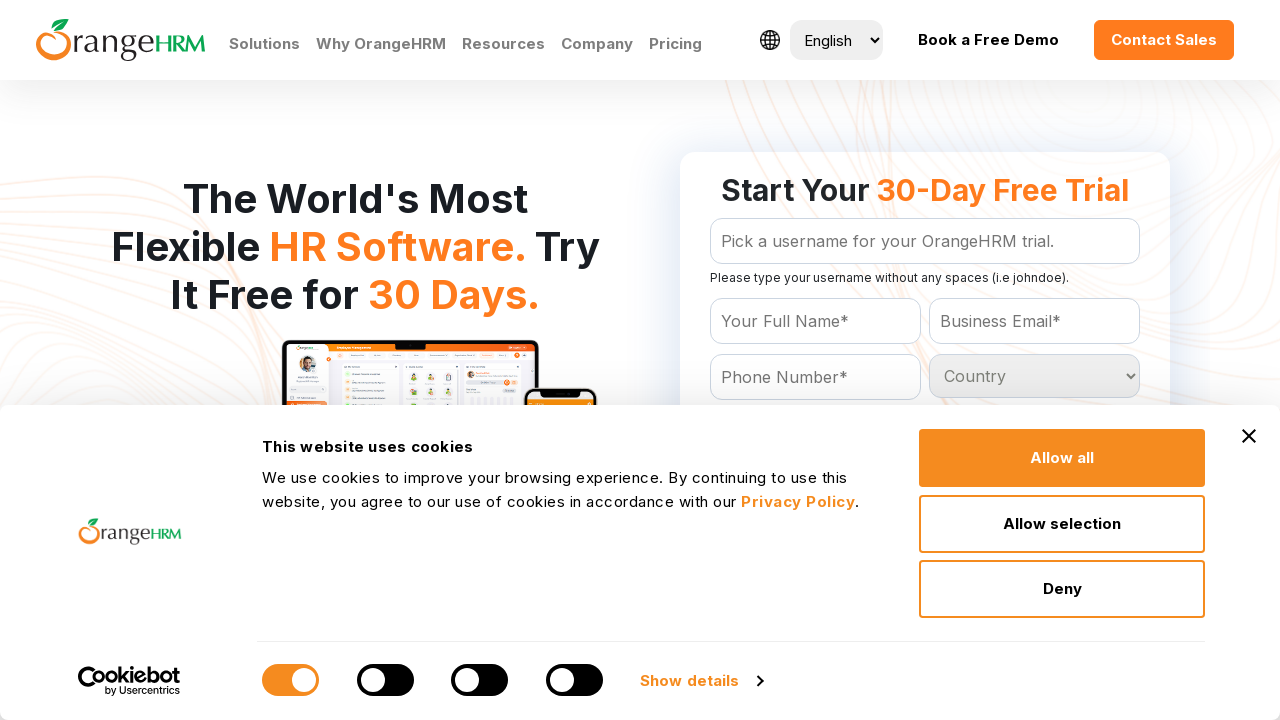

Checking option 52 in dropdown
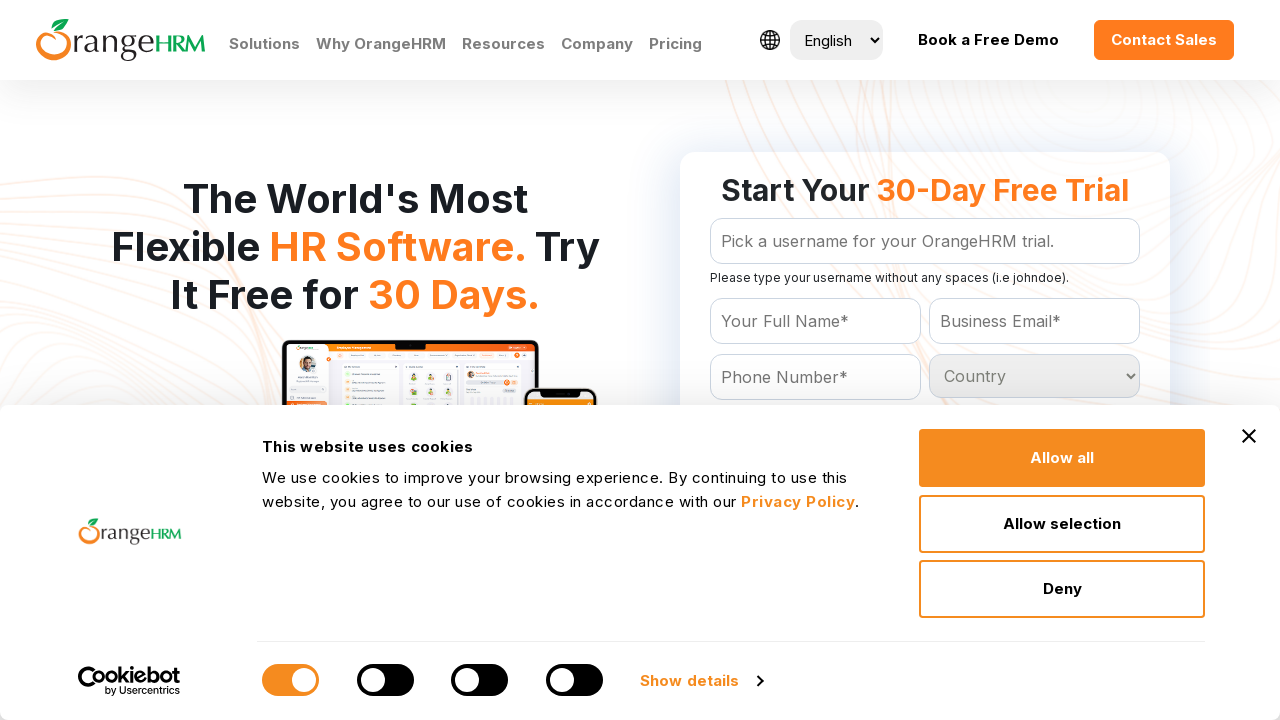

Checking option 53 in dropdown
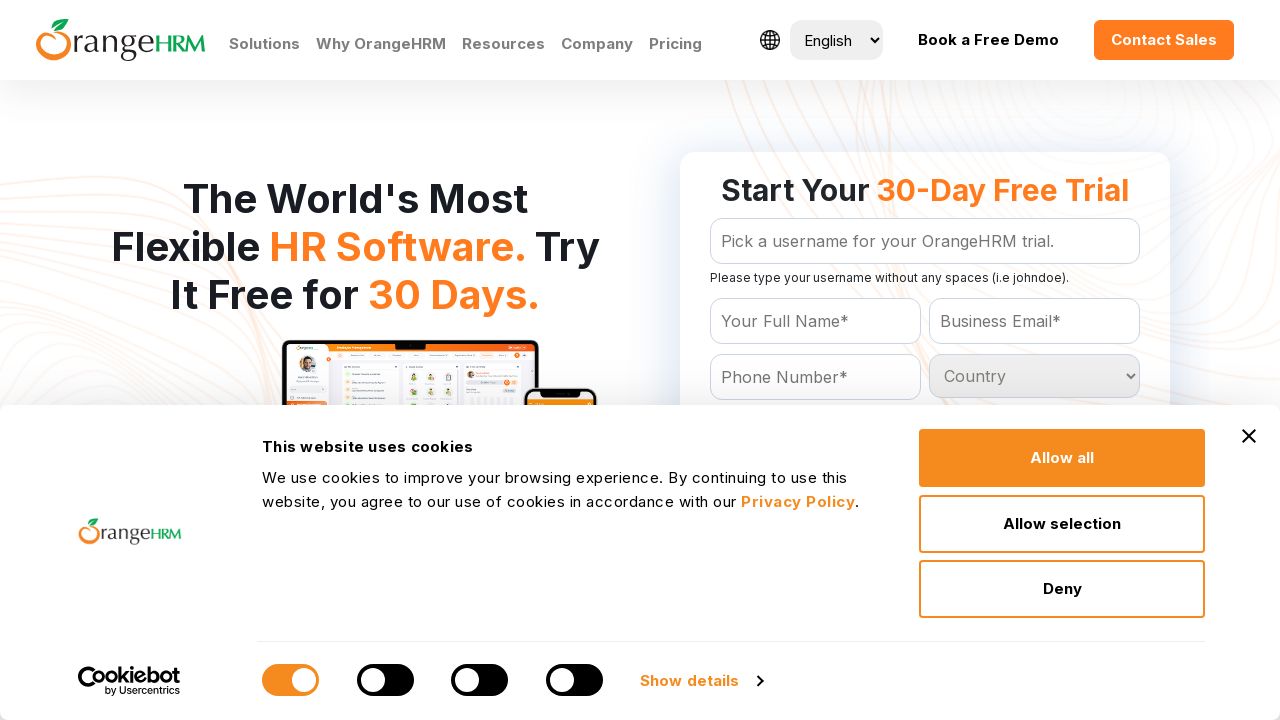

Checking option 54 in dropdown
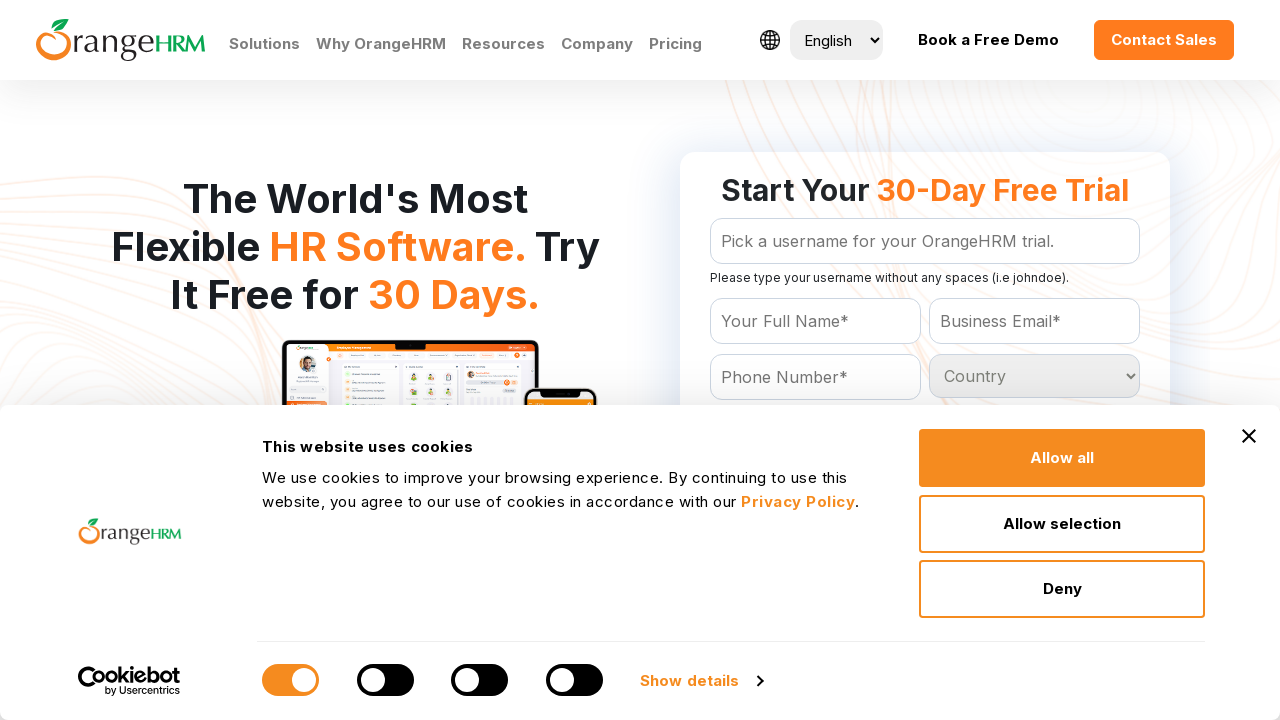

Checking option 55 in dropdown
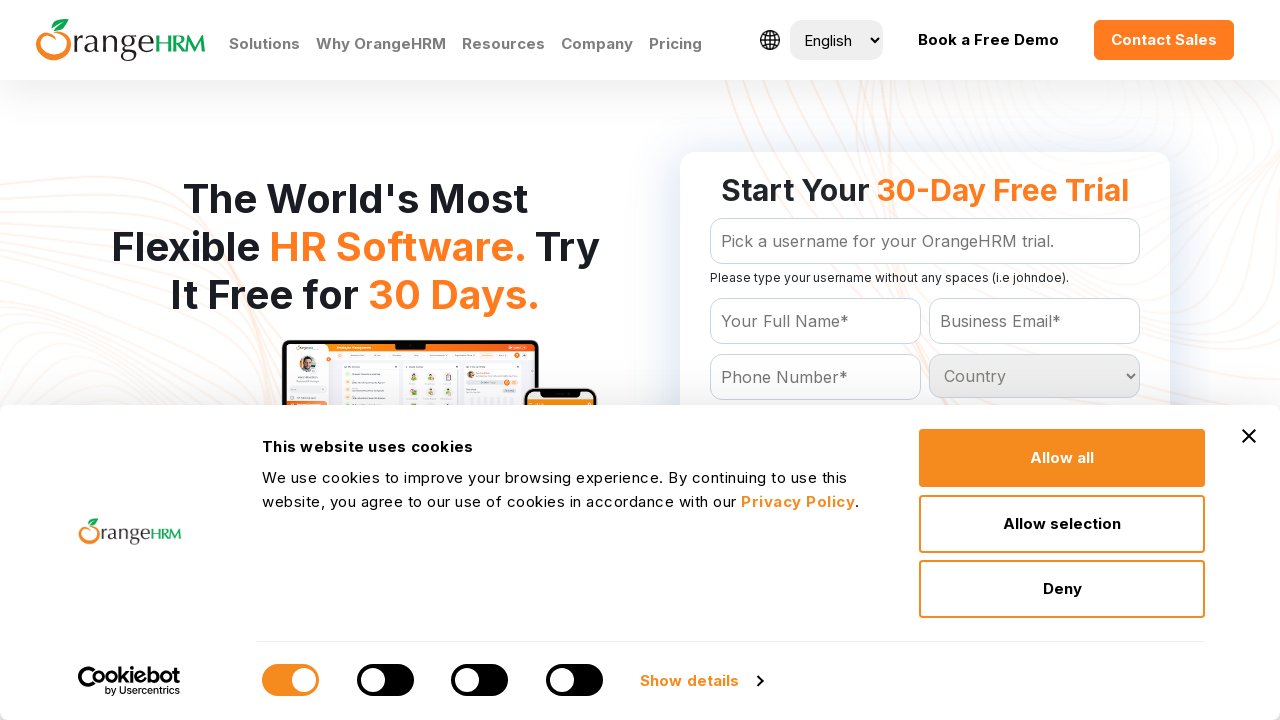

Checking option 56 in dropdown
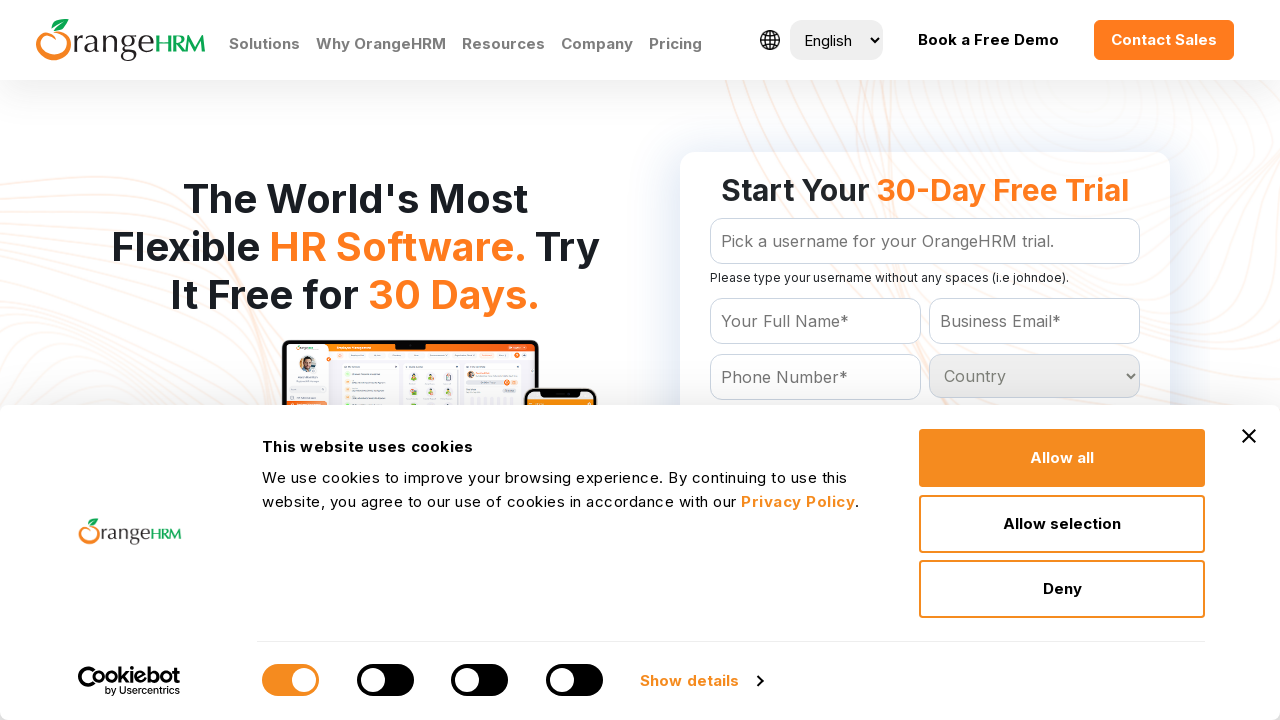

Checking option 57 in dropdown
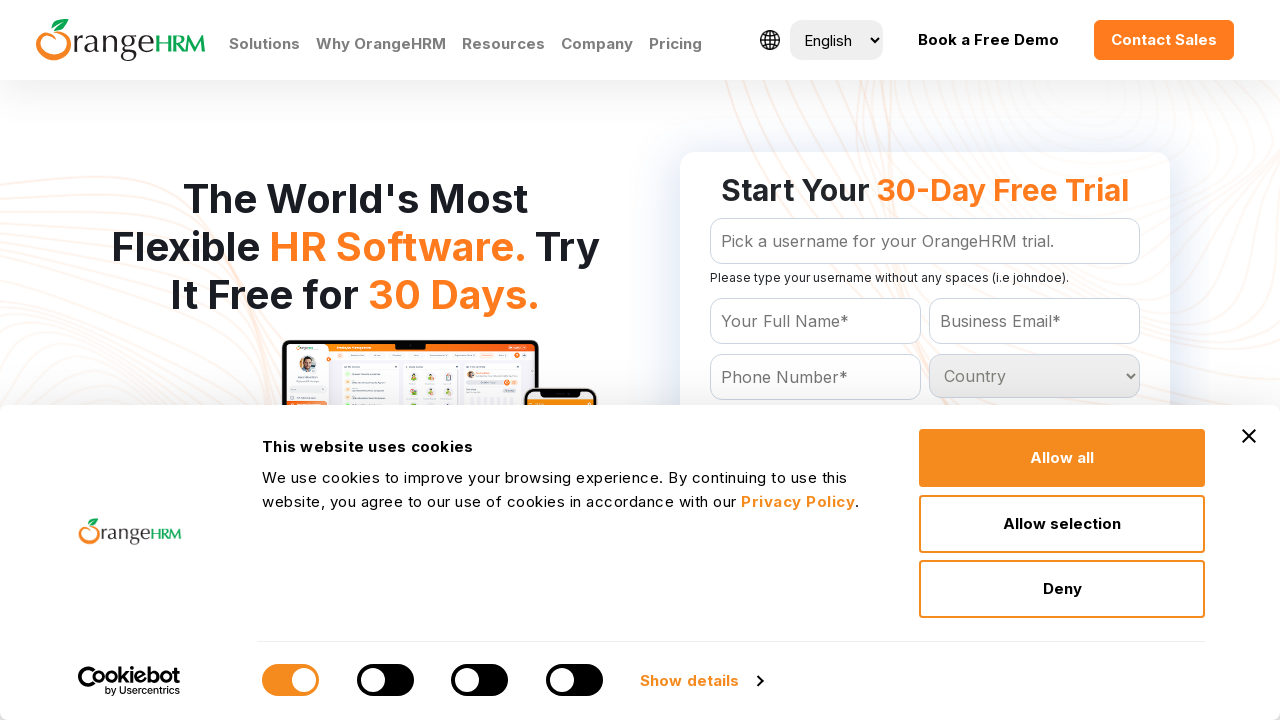

Checking option 58 in dropdown
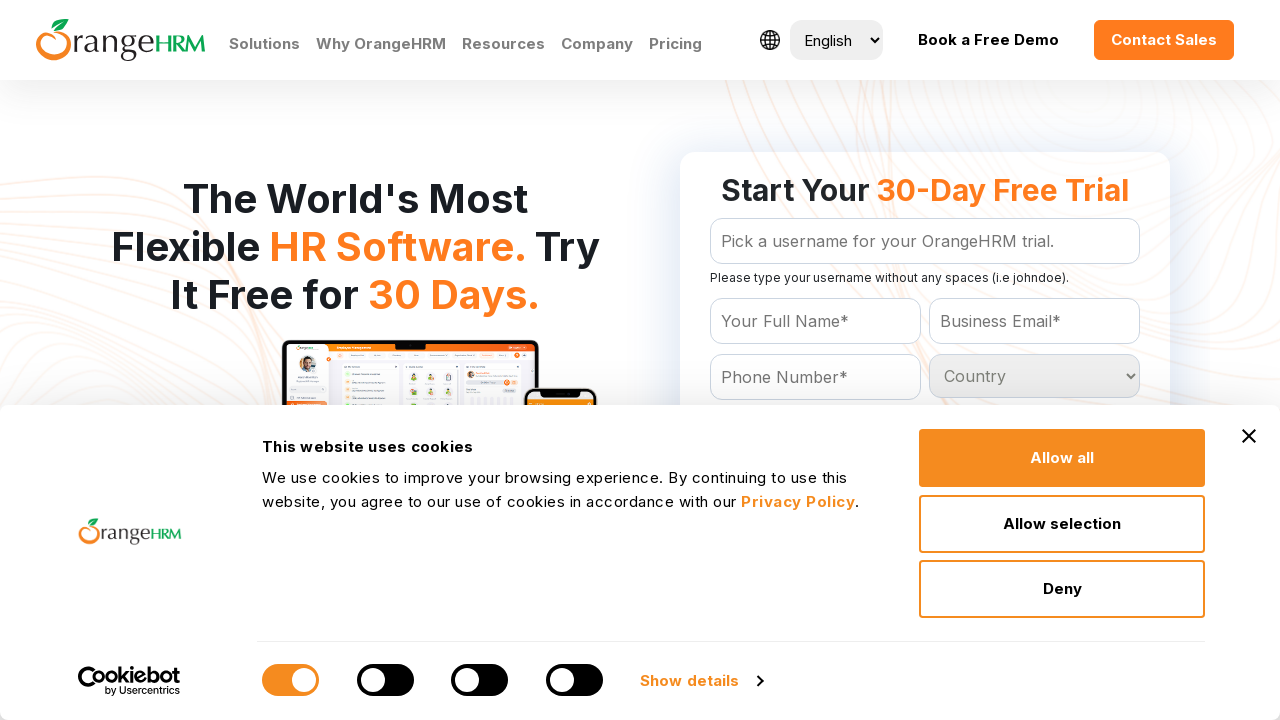

Checking option 59 in dropdown
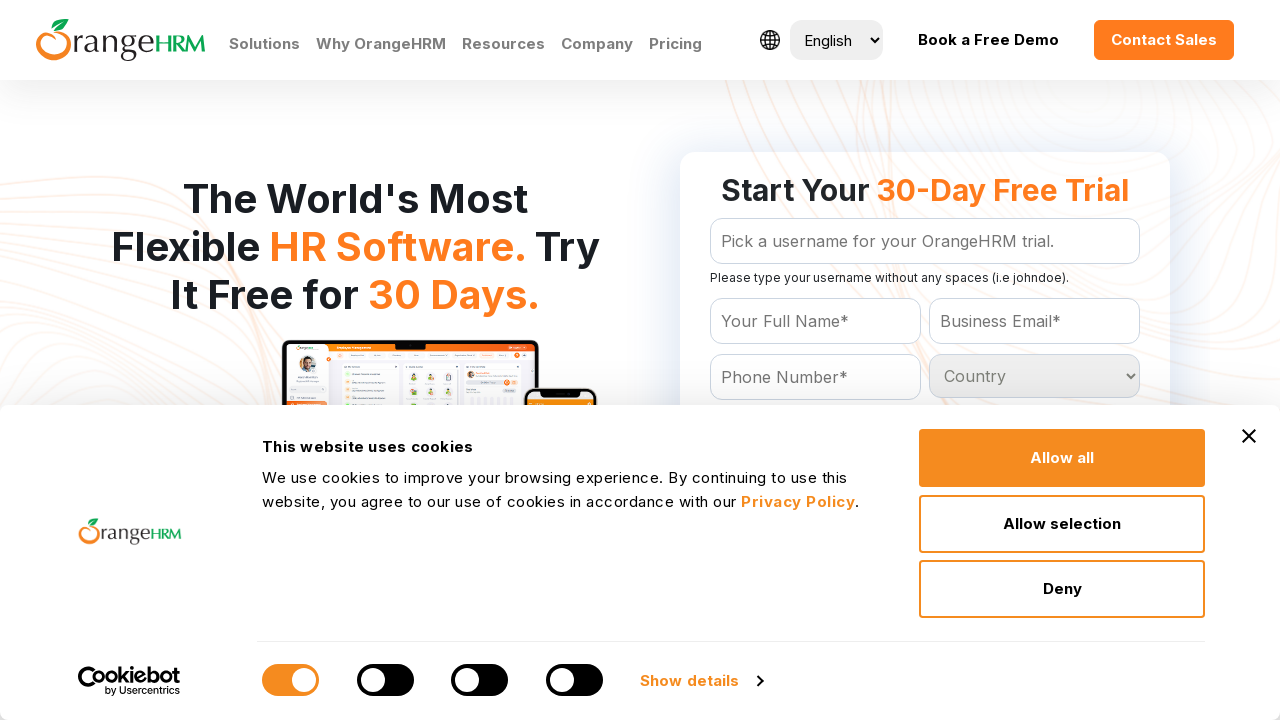

Checking option 60 in dropdown
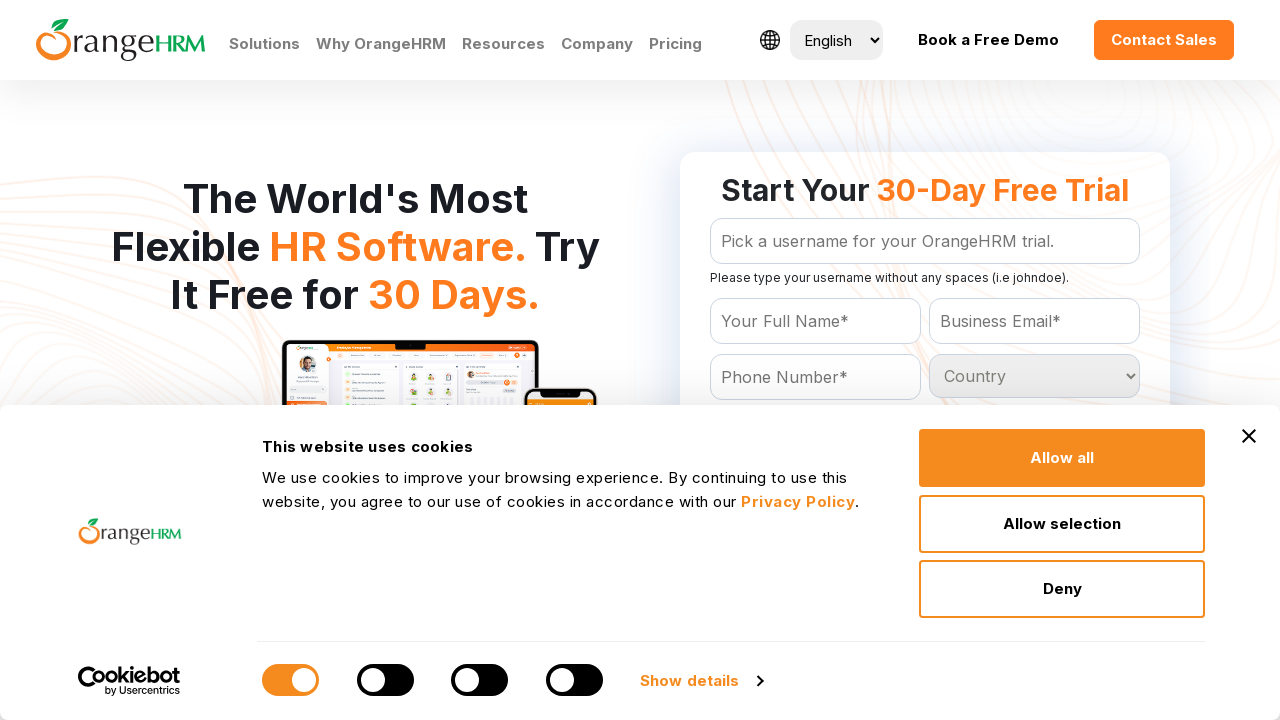

Checking option 61 in dropdown
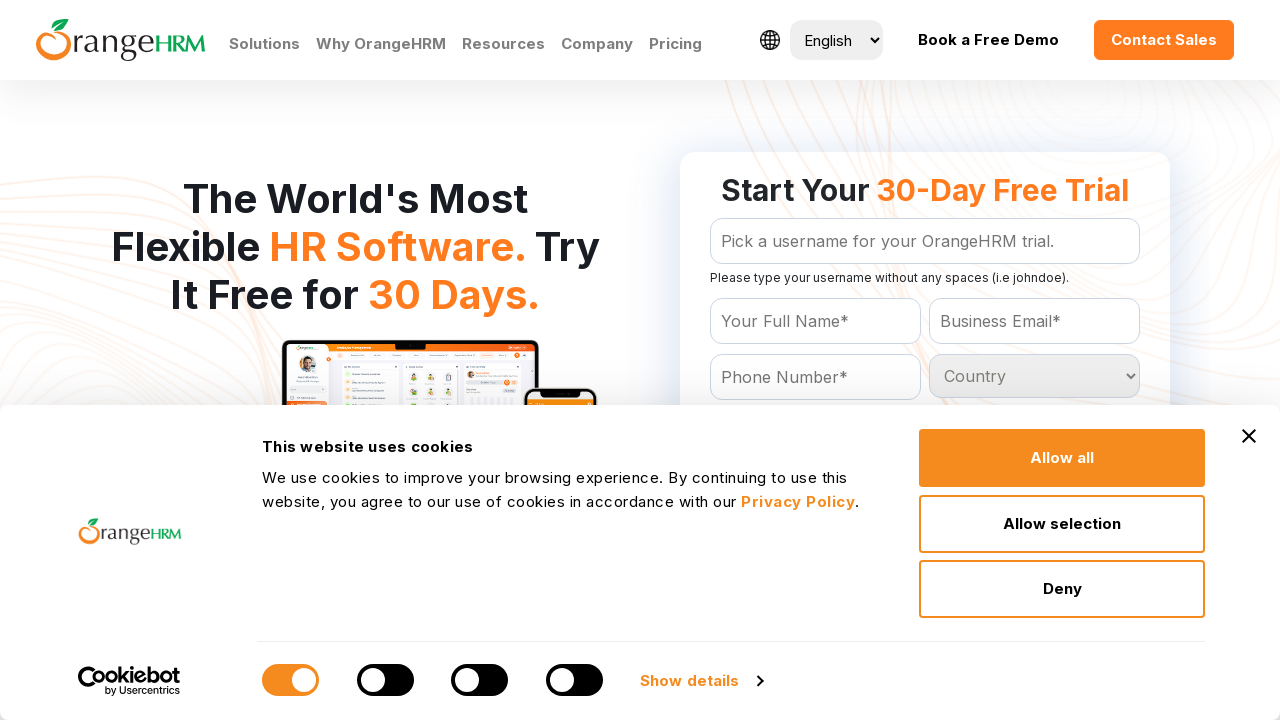

Checking option 62 in dropdown
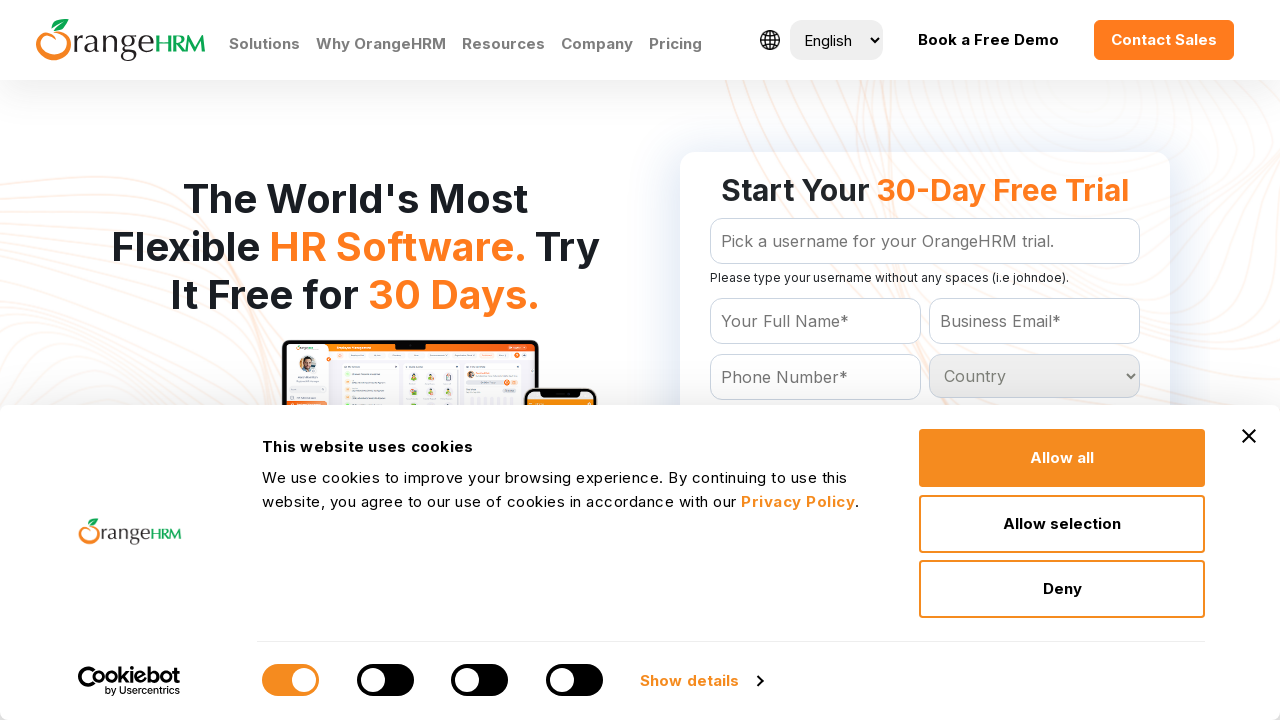

Checking option 63 in dropdown
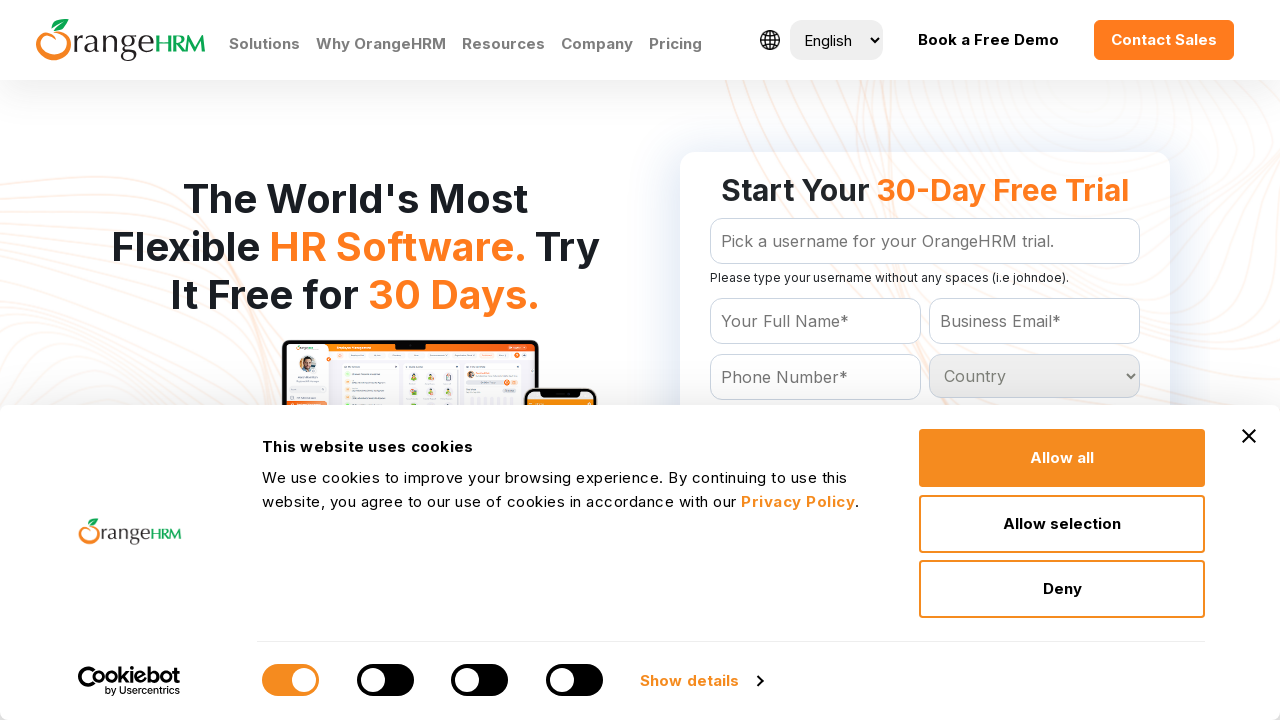

Checking option 64 in dropdown
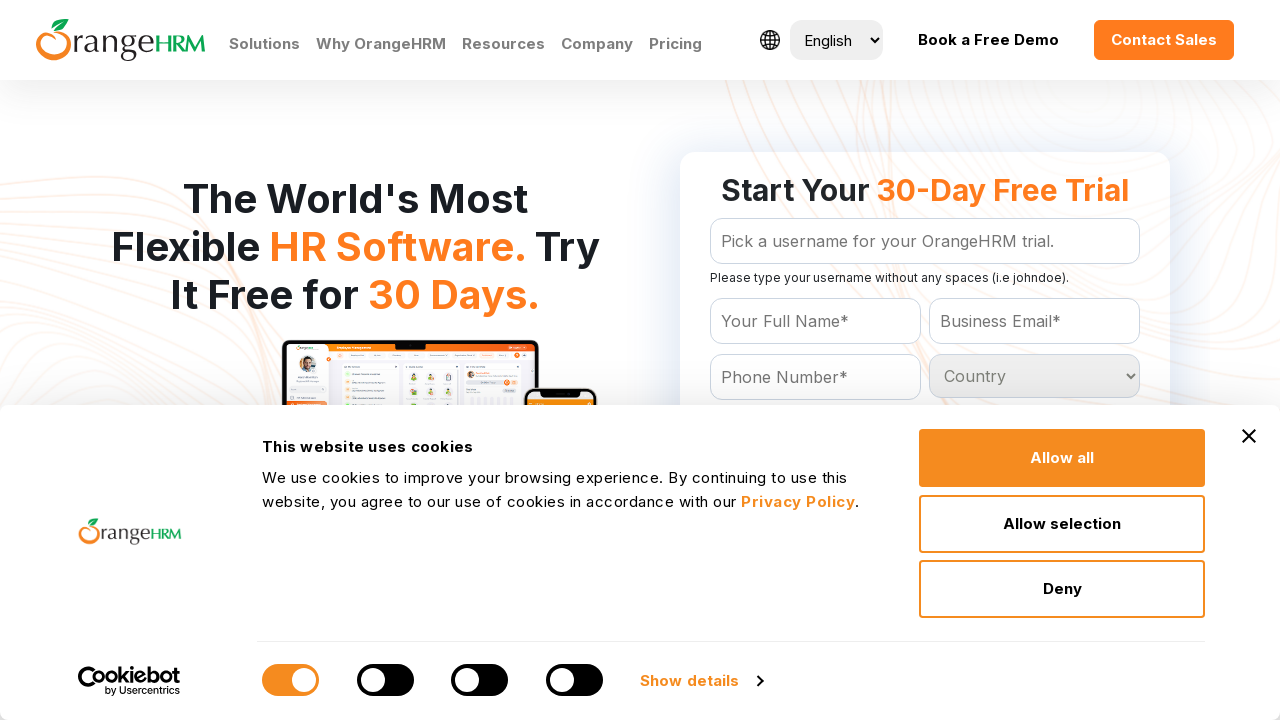

Checking option 65 in dropdown
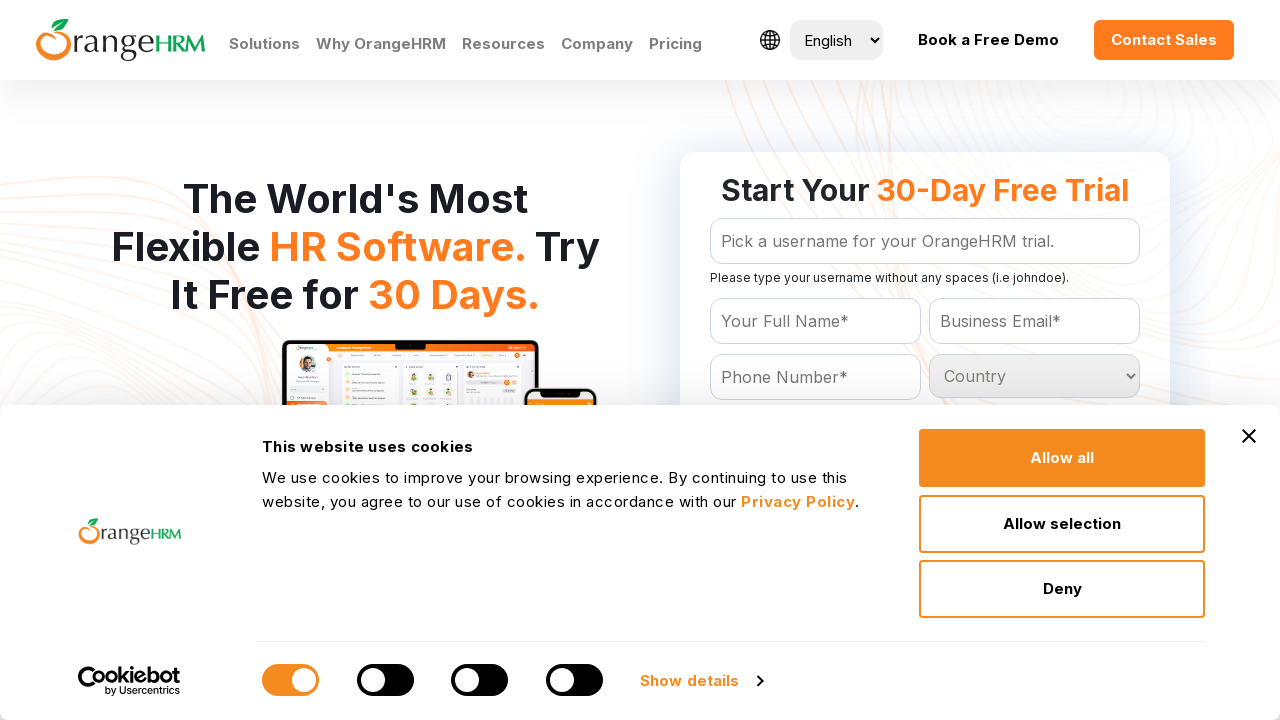

Checking option 66 in dropdown
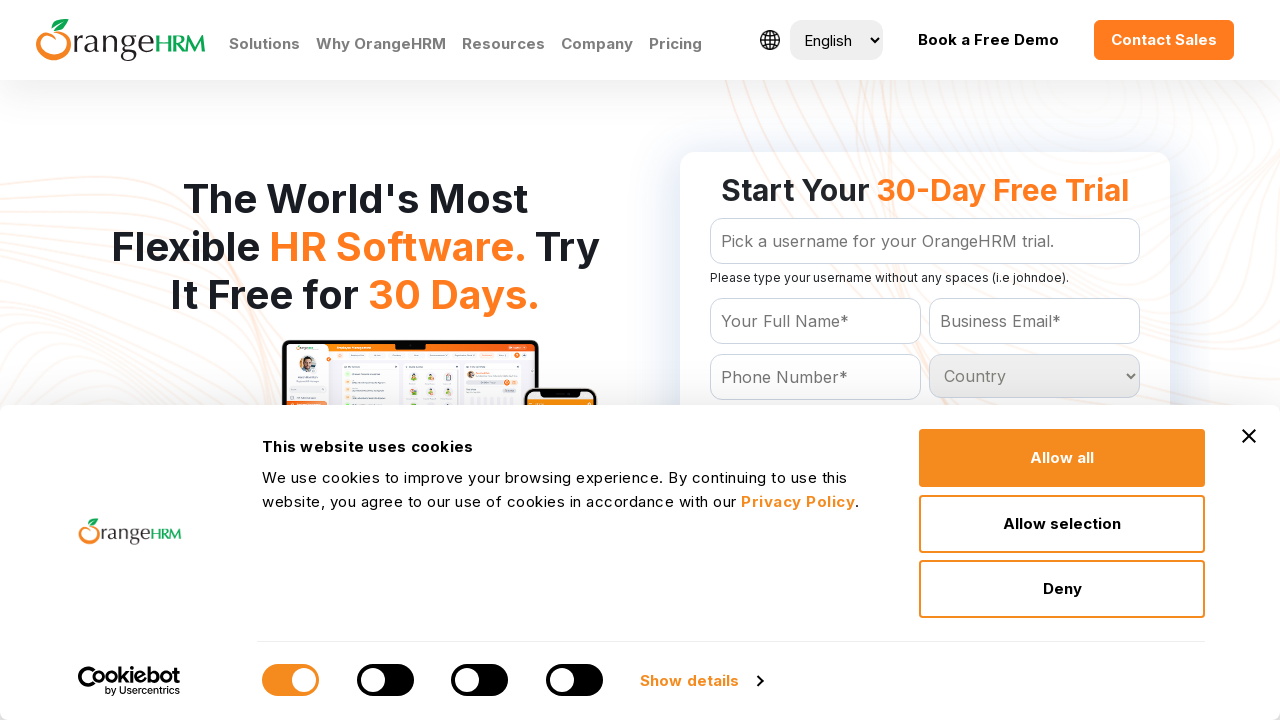

Checking option 67 in dropdown
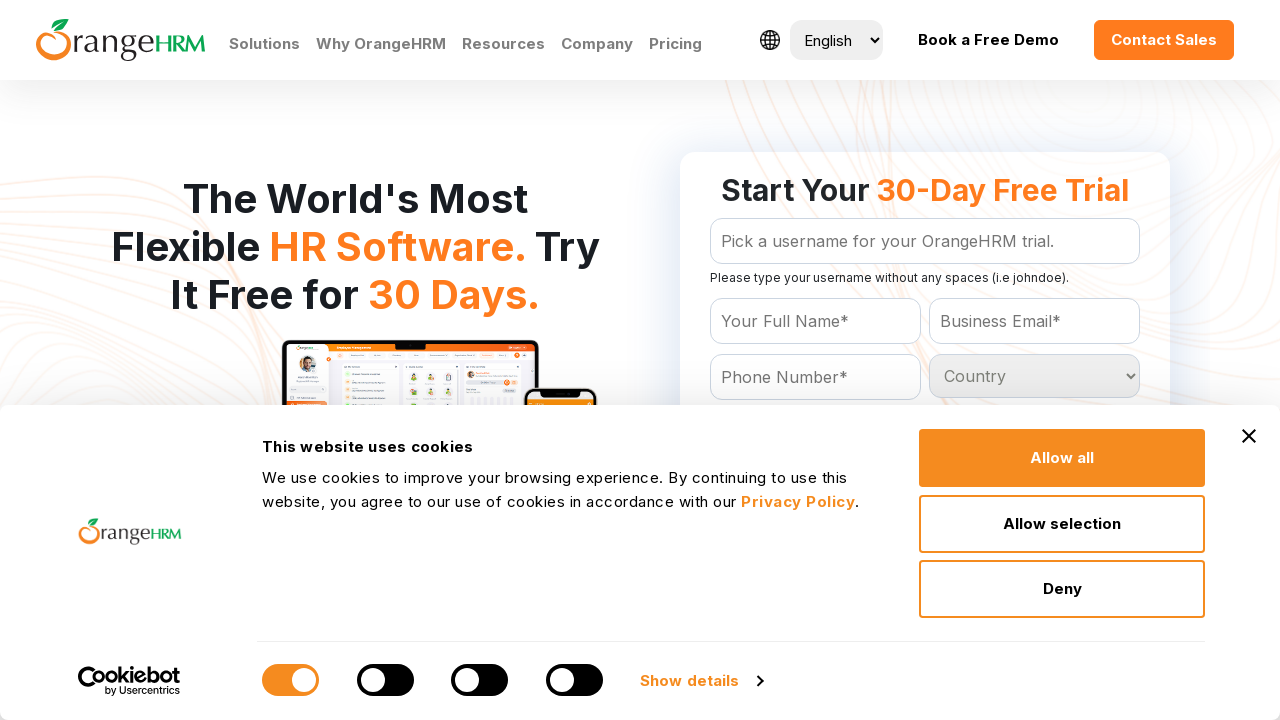

Checking option 68 in dropdown
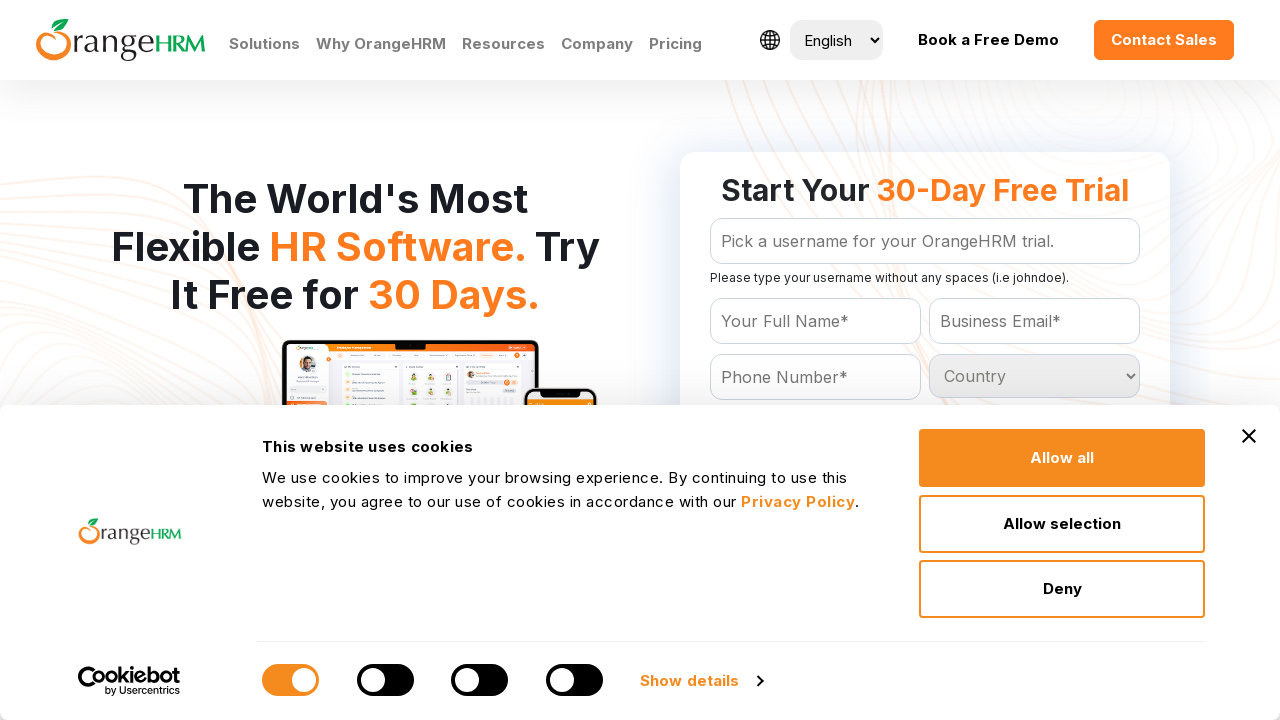

Checking option 69 in dropdown
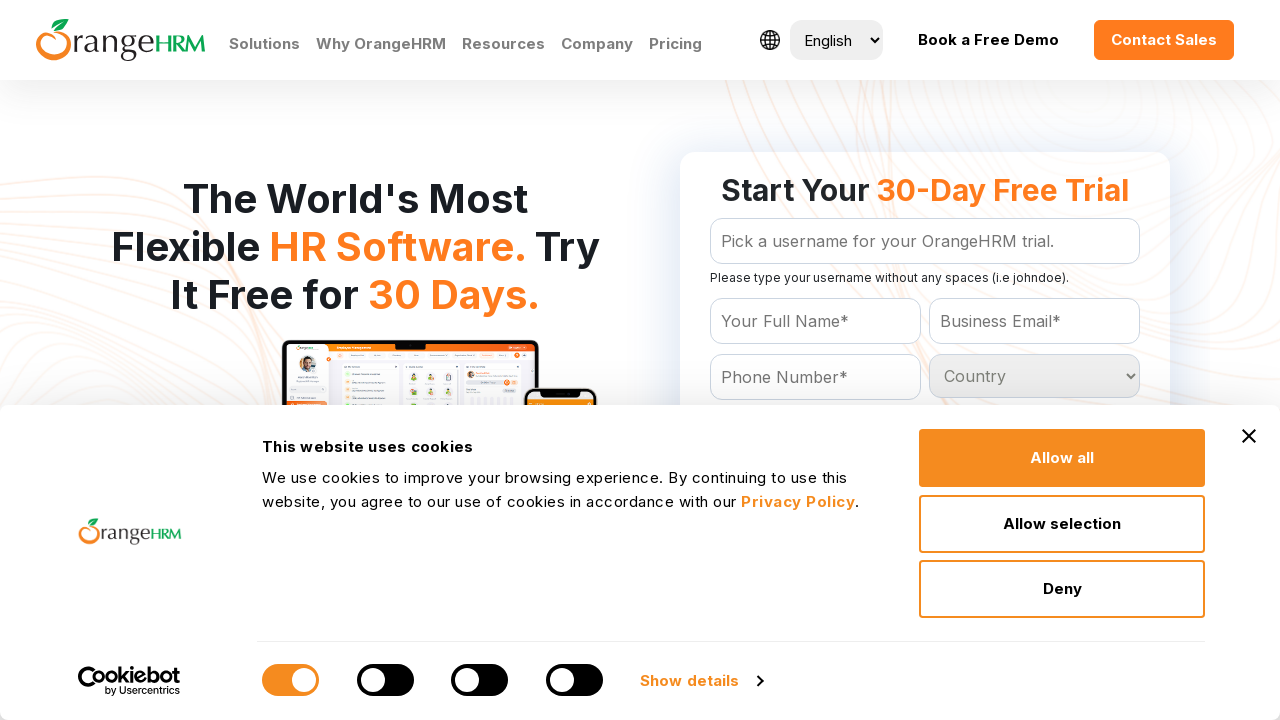

Checking option 70 in dropdown
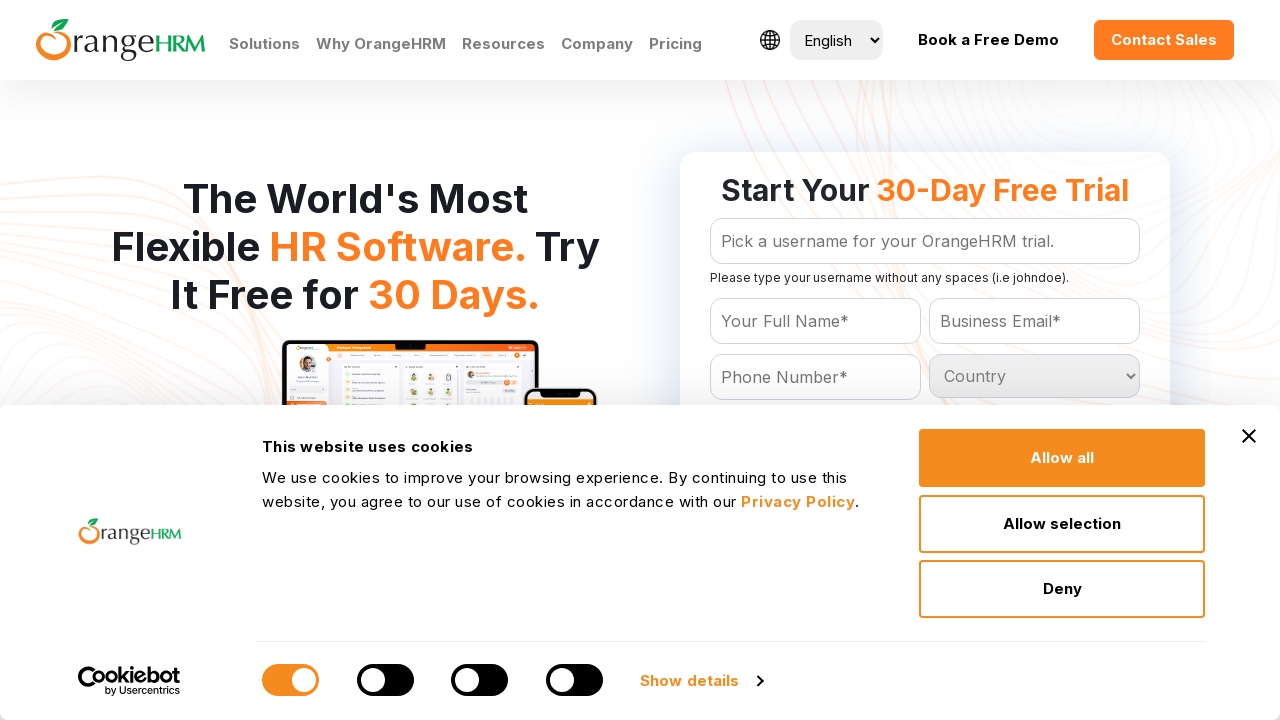

Checking option 71 in dropdown
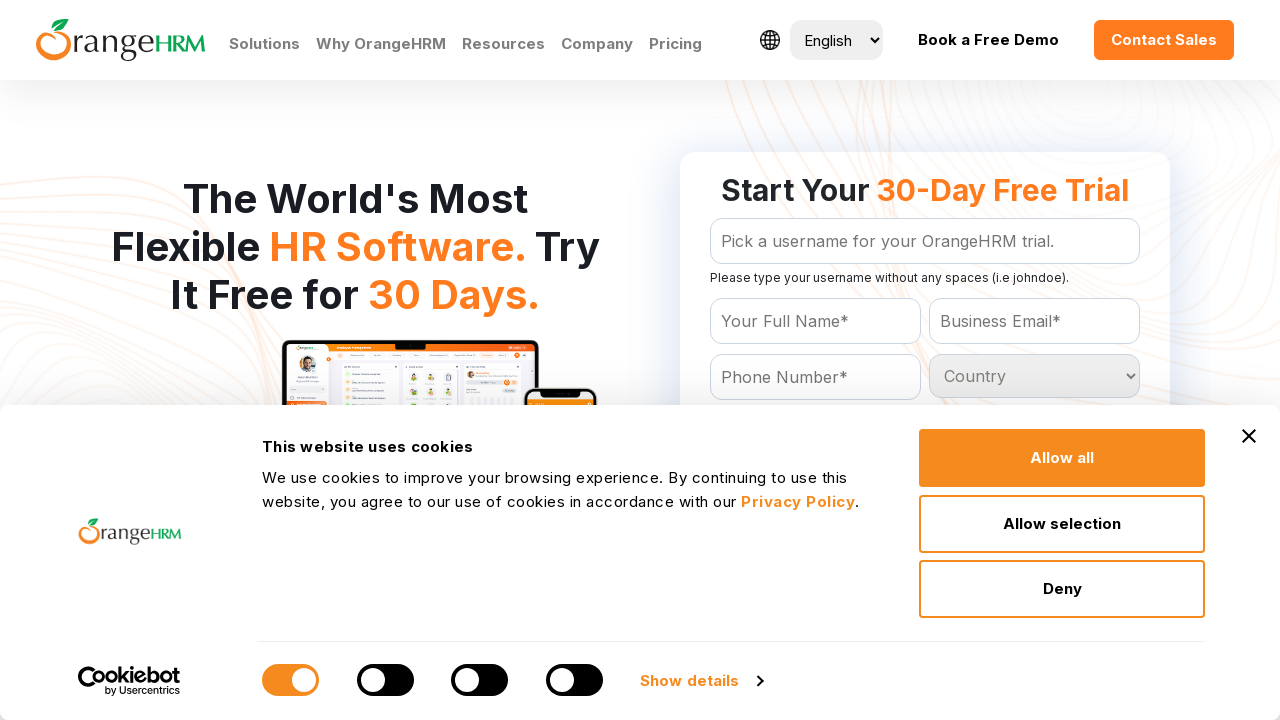

Checking option 72 in dropdown
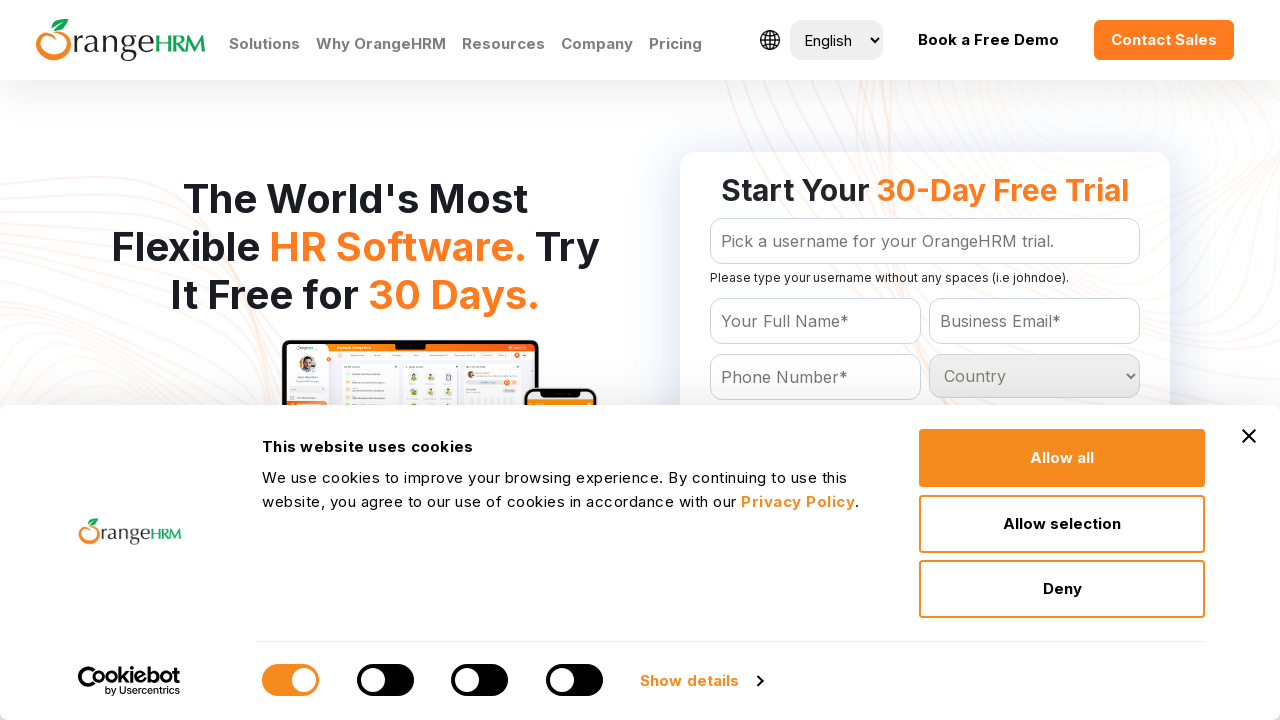

Checking option 73 in dropdown
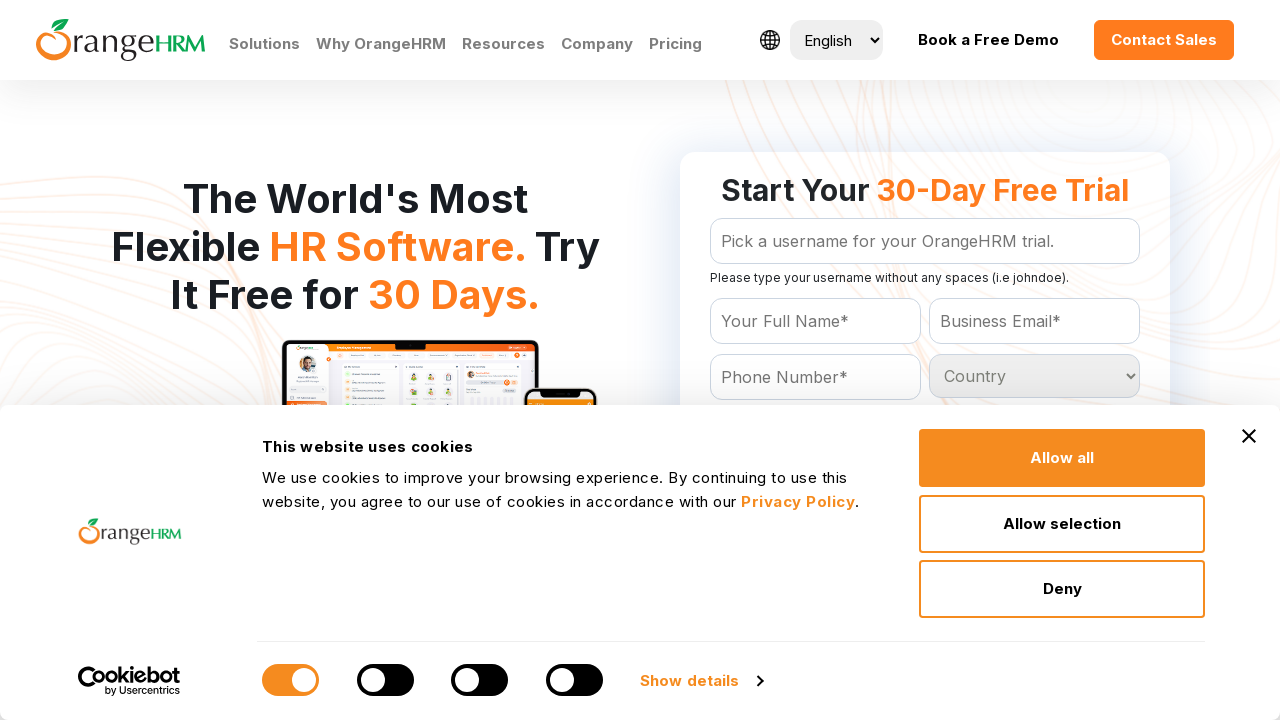

Checking option 74 in dropdown
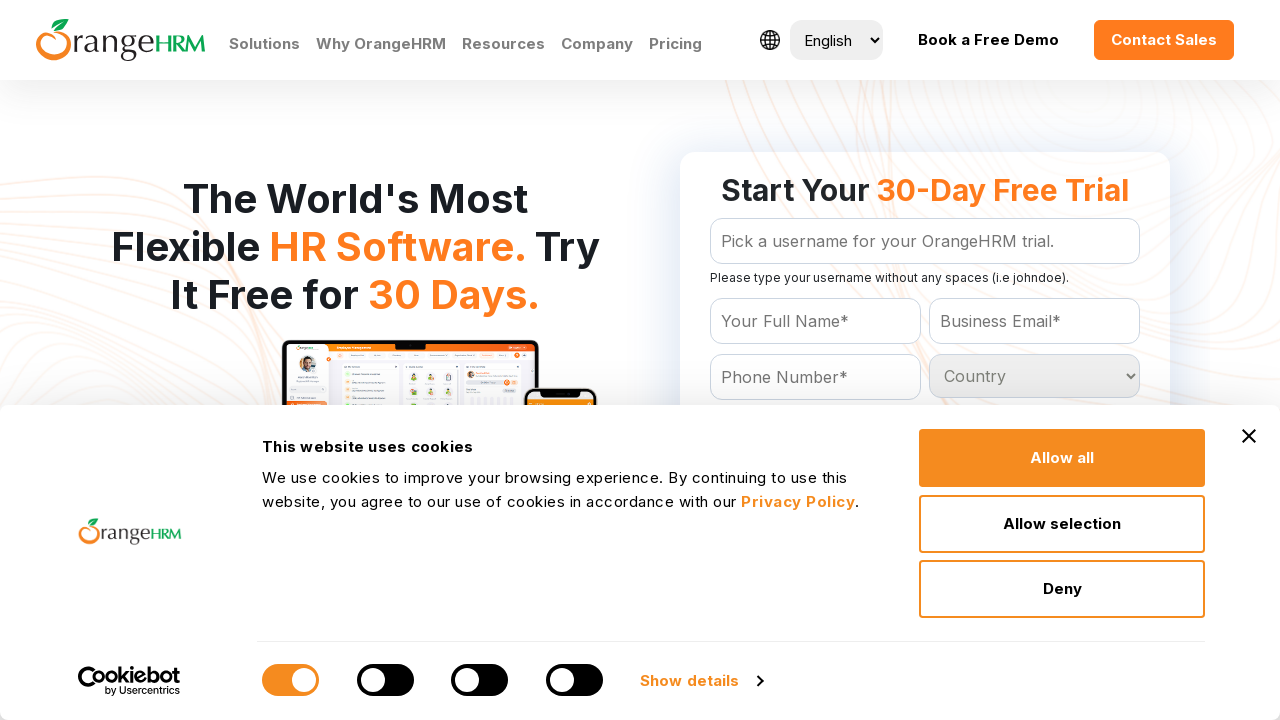

Checking option 75 in dropdown
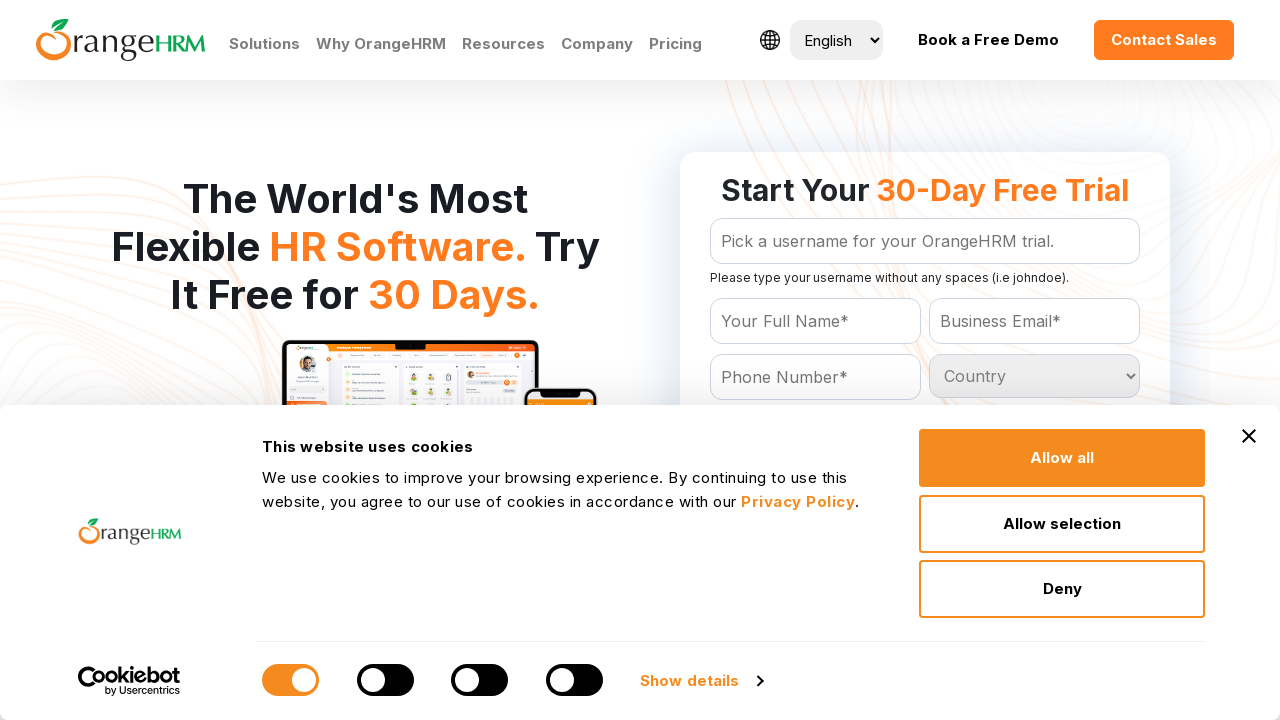

Checking option 76 in dropdown
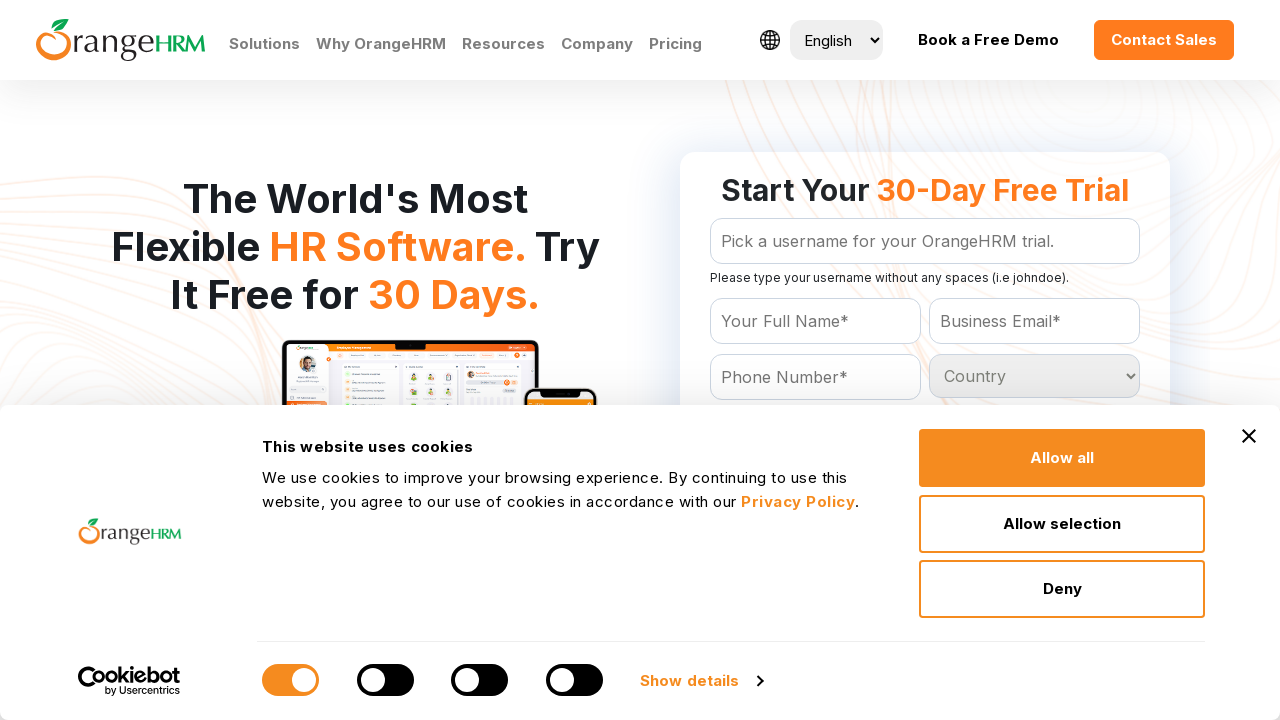

Checking option 77 in dropdown
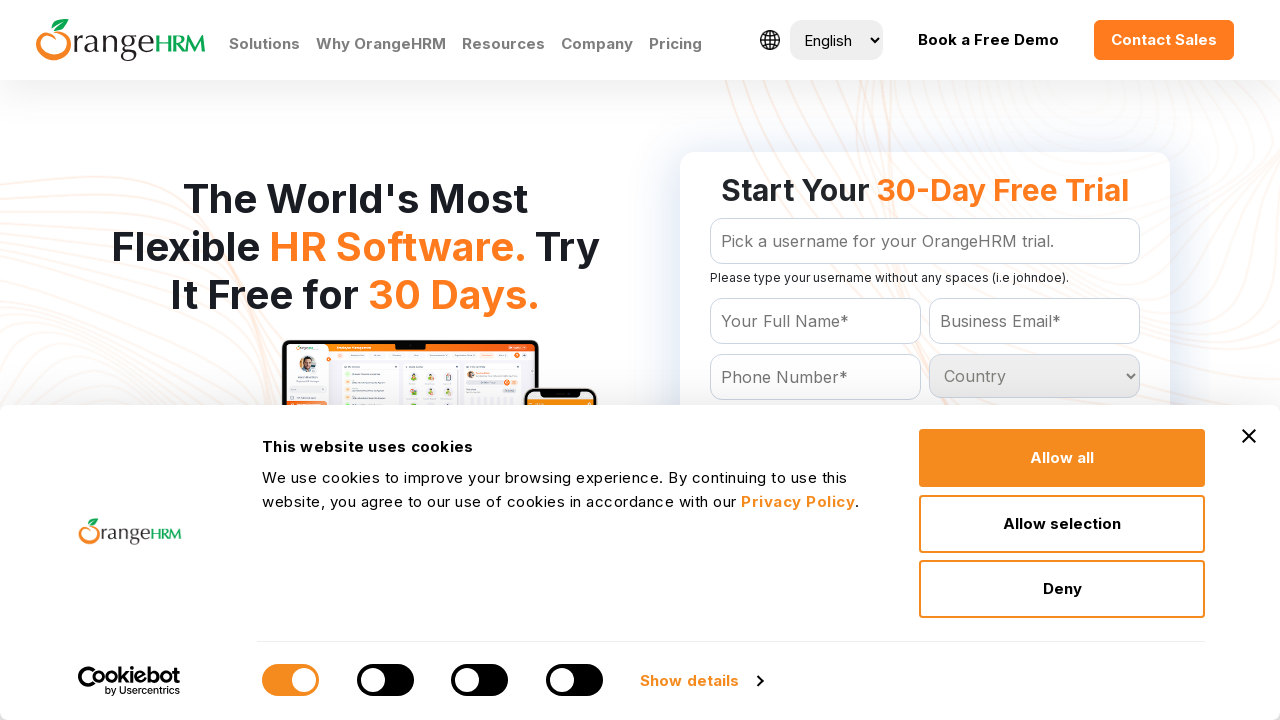

Checking option 78 in dropdown
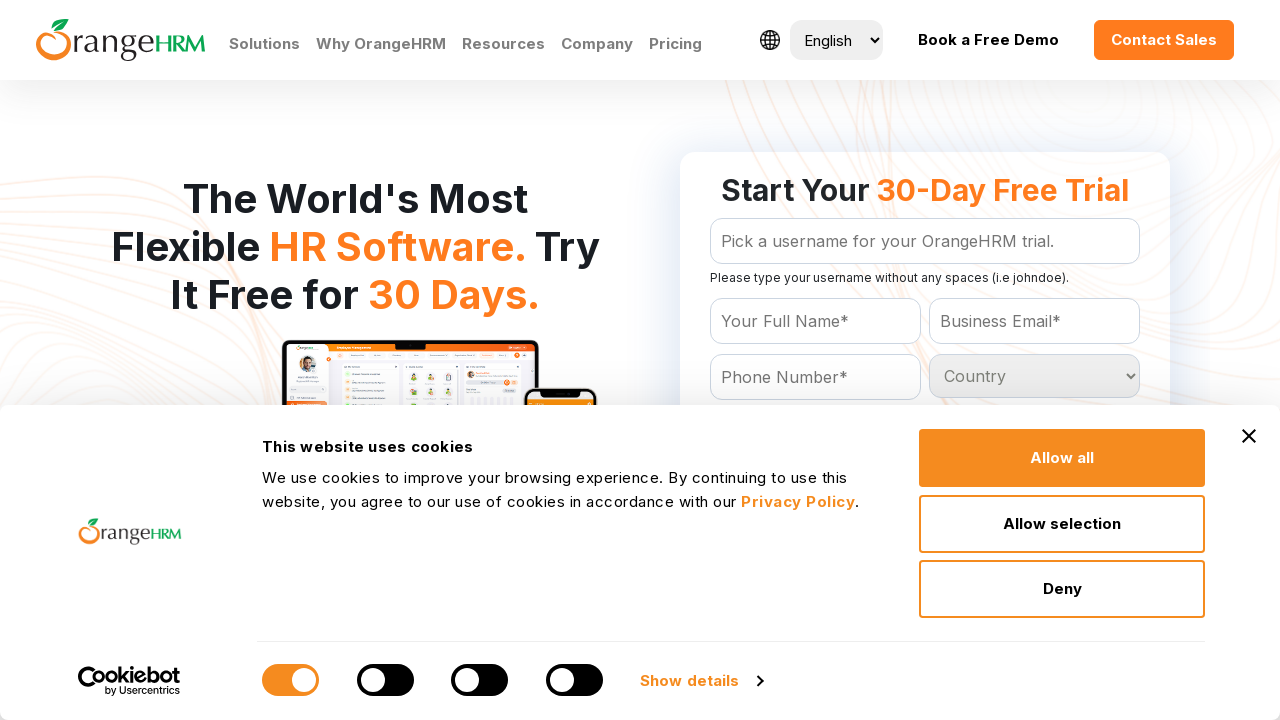

Checking option 79 in dropdown
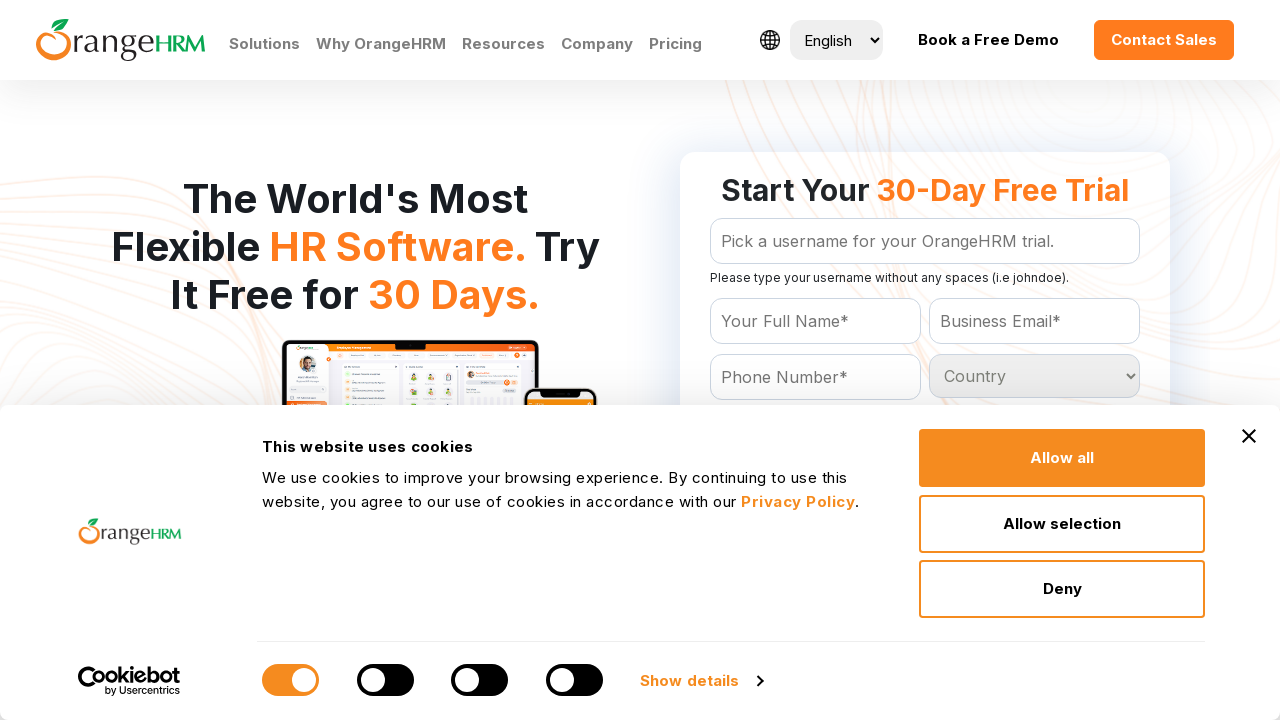

Checking option 80 in dropdown
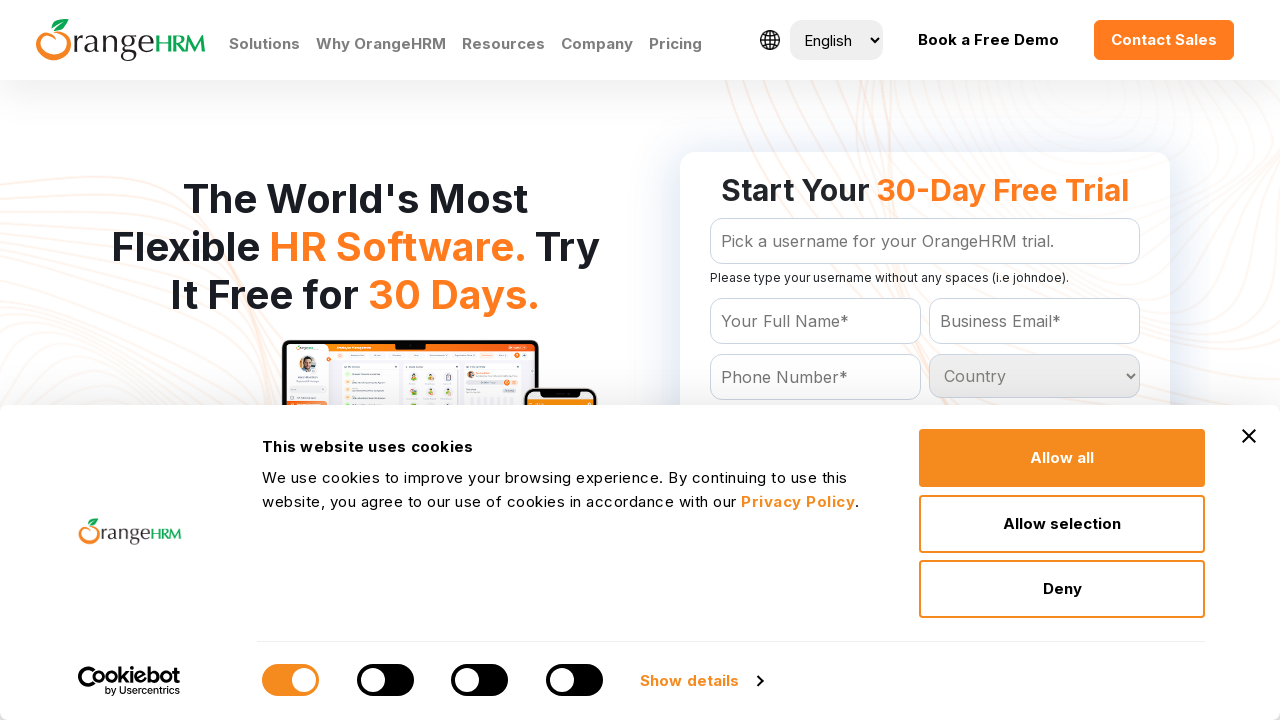

Checking option 81 in dropdown
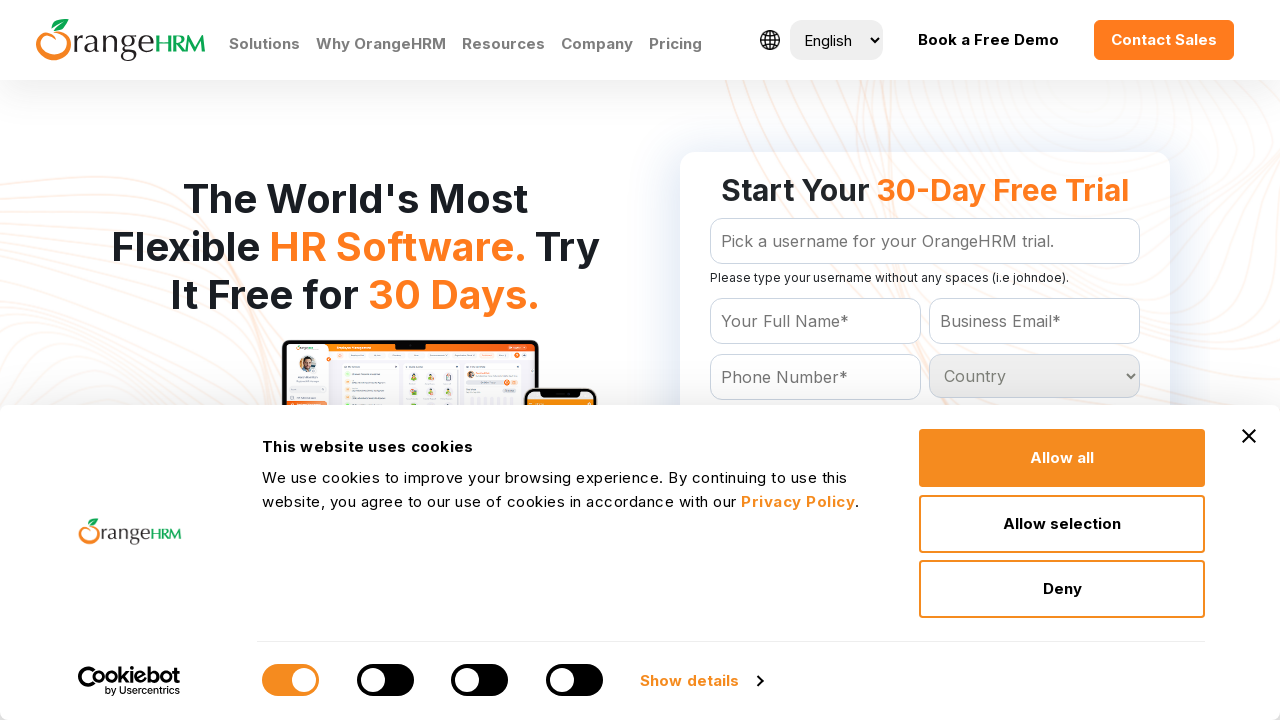

Checking option 82 in dropdown
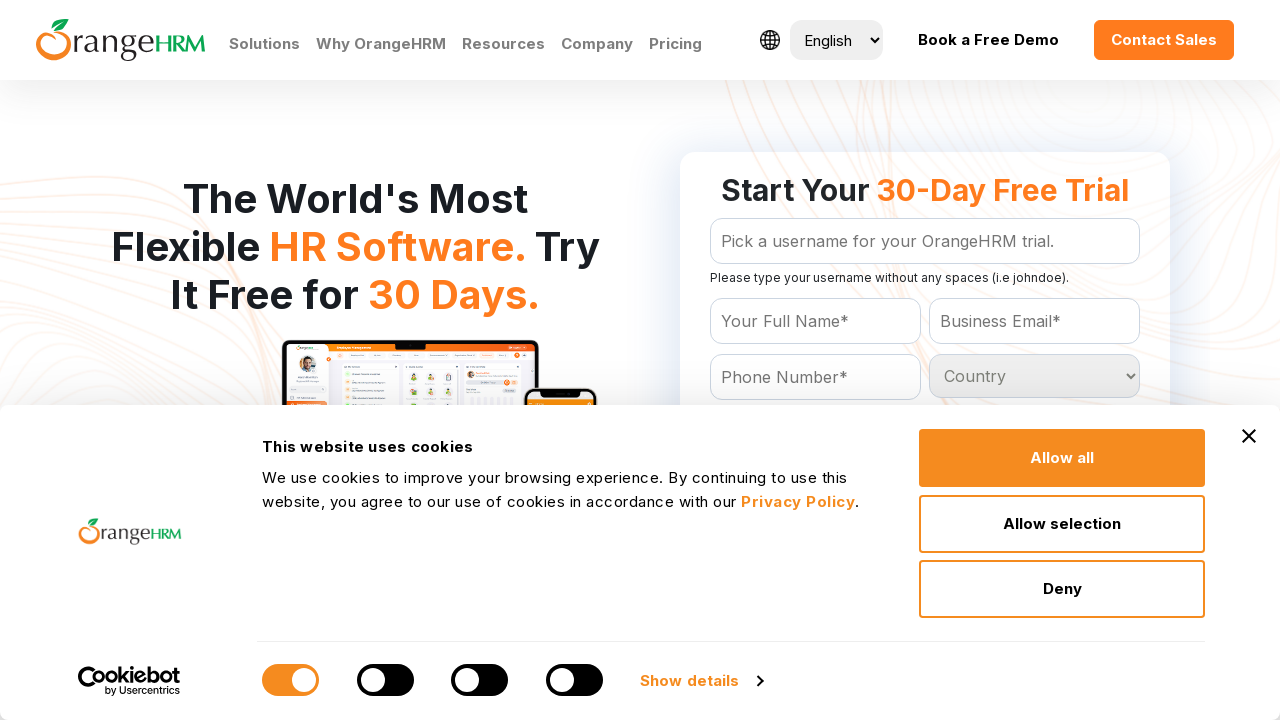

Checking option 83 in dropdown
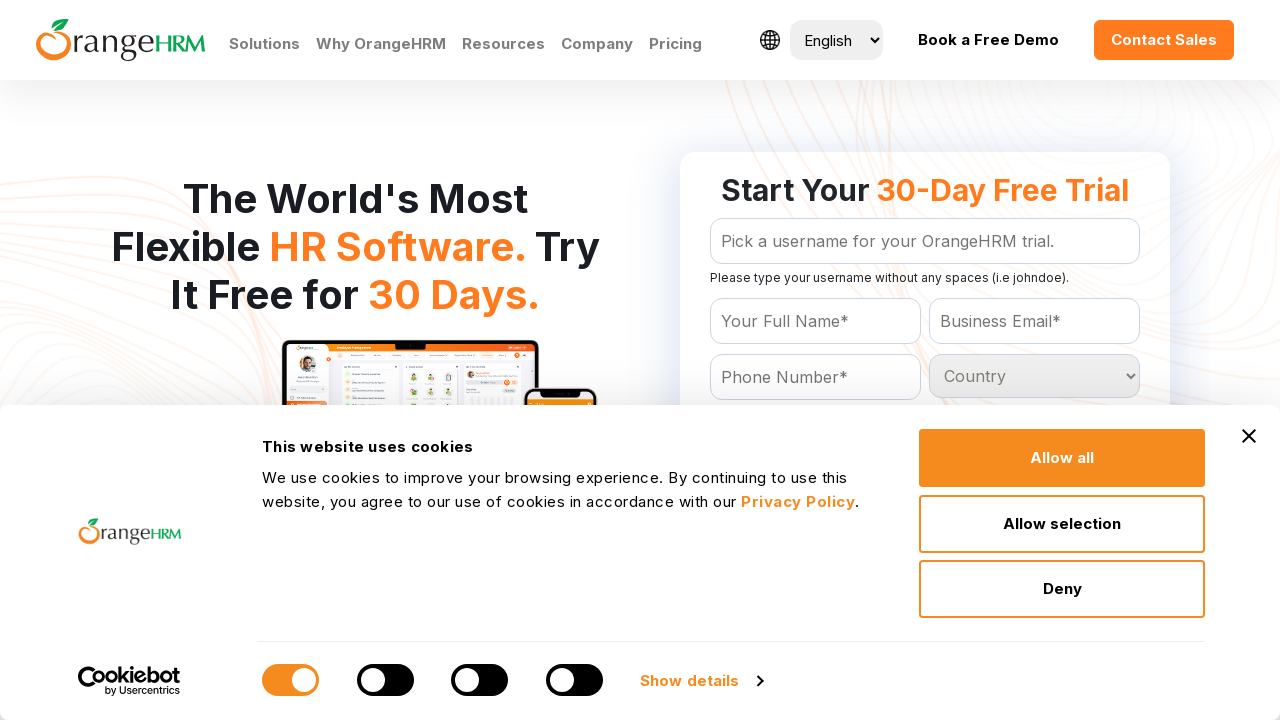

Checking option 84 in dropdown
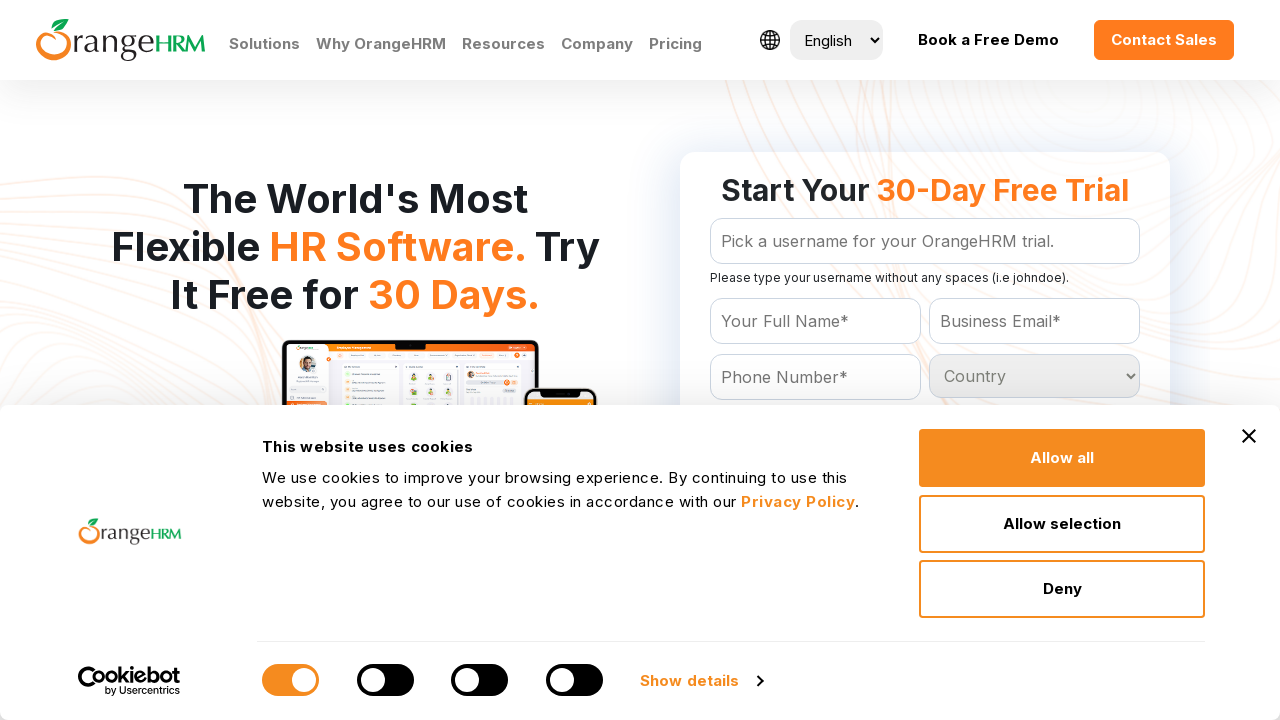

Checking option 85 in dropdown
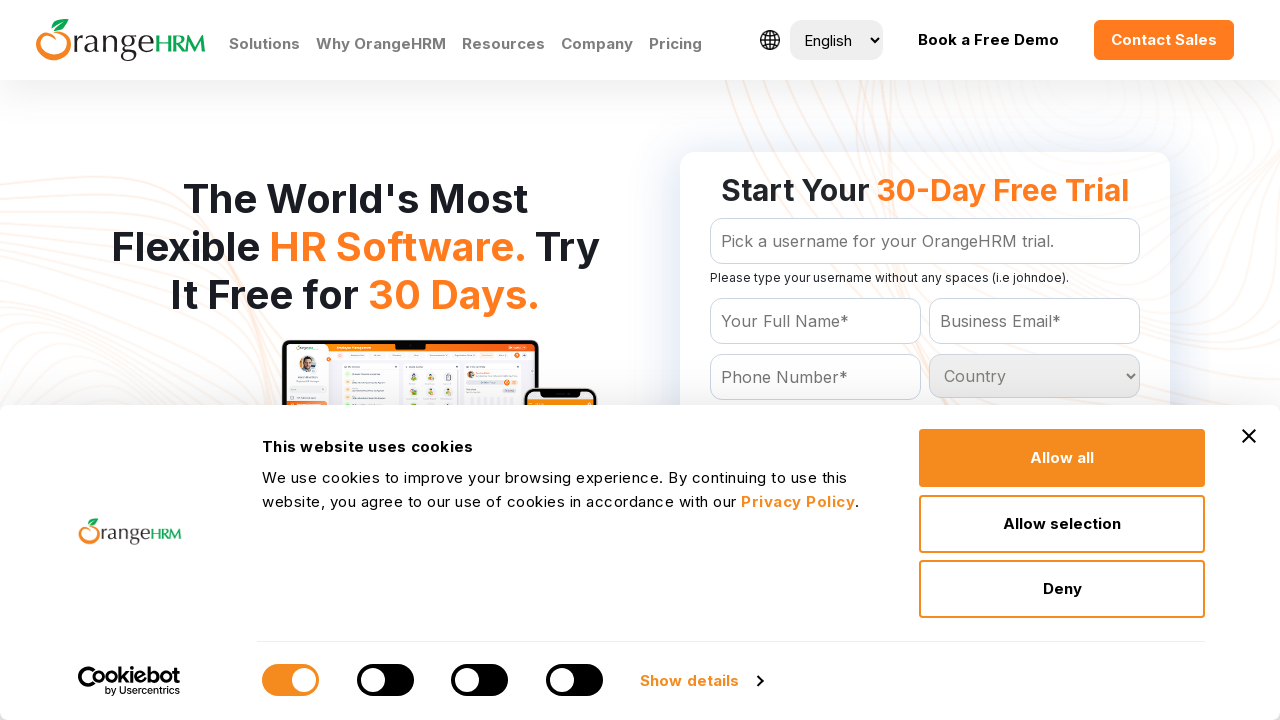

Checking option 86 in dropdown
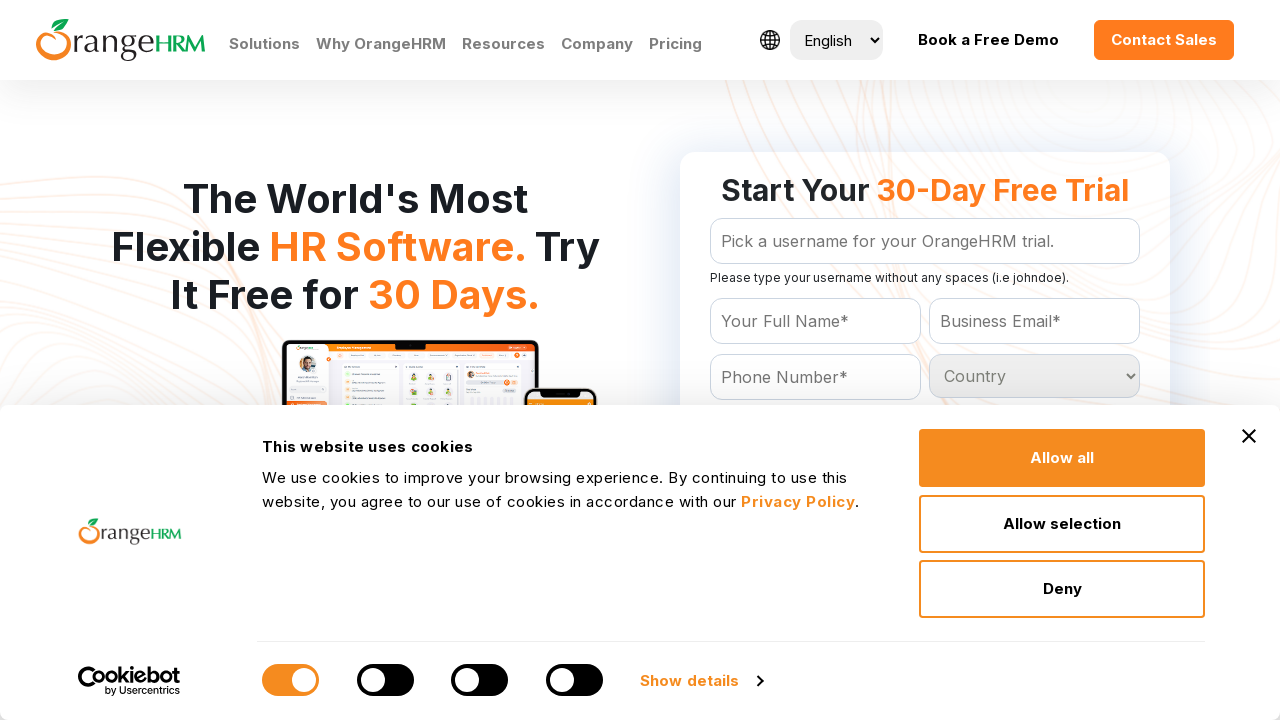

Checking option 87 in dropdown
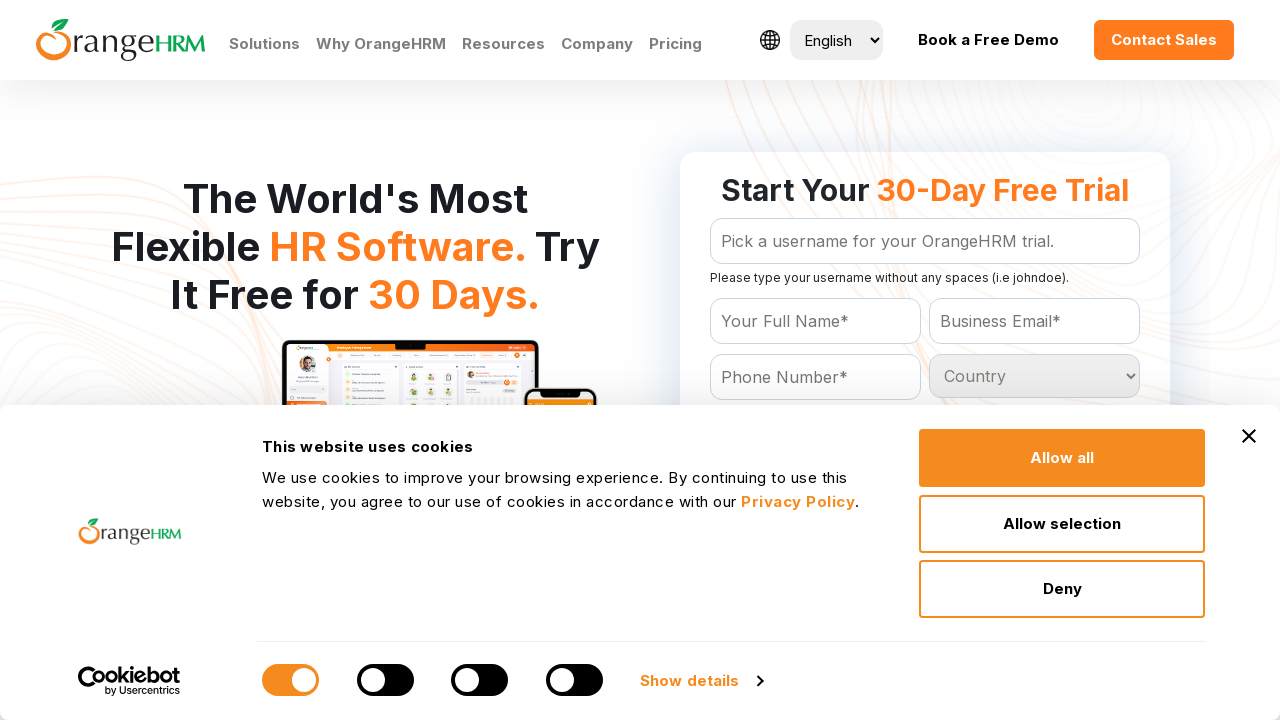

Checking option 88 in dropdown
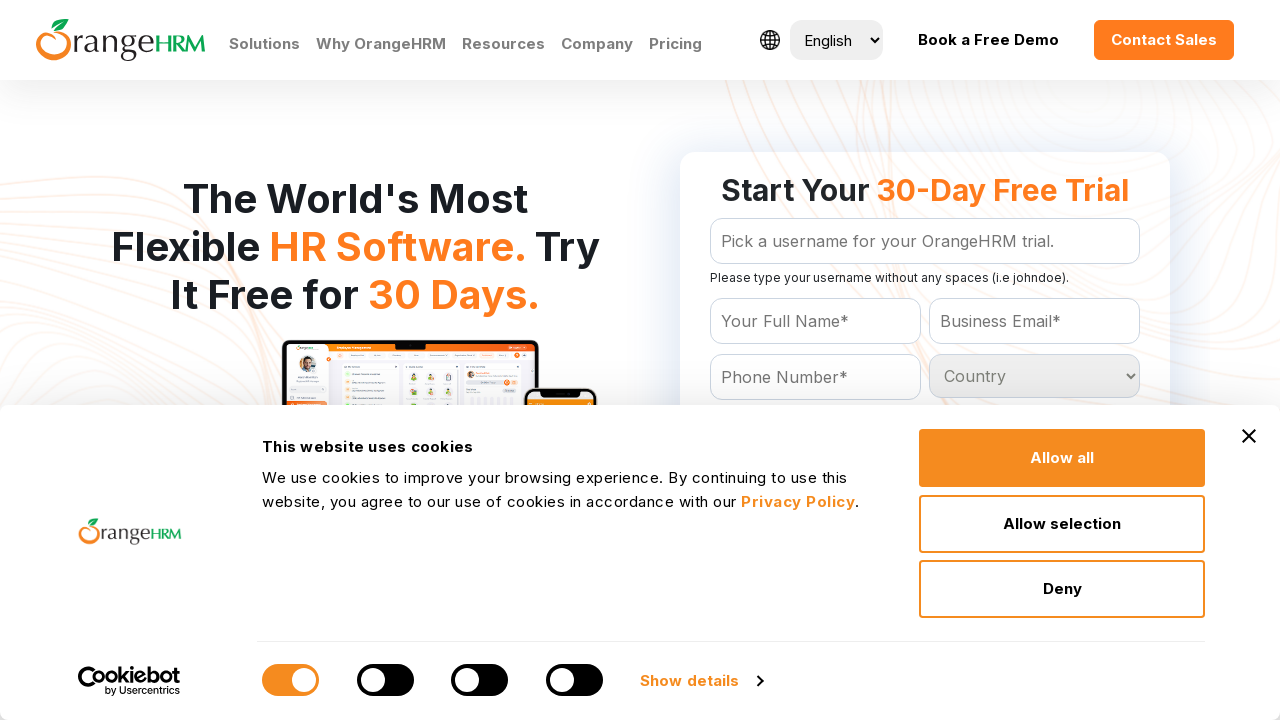

Checking option 89 in dropdown
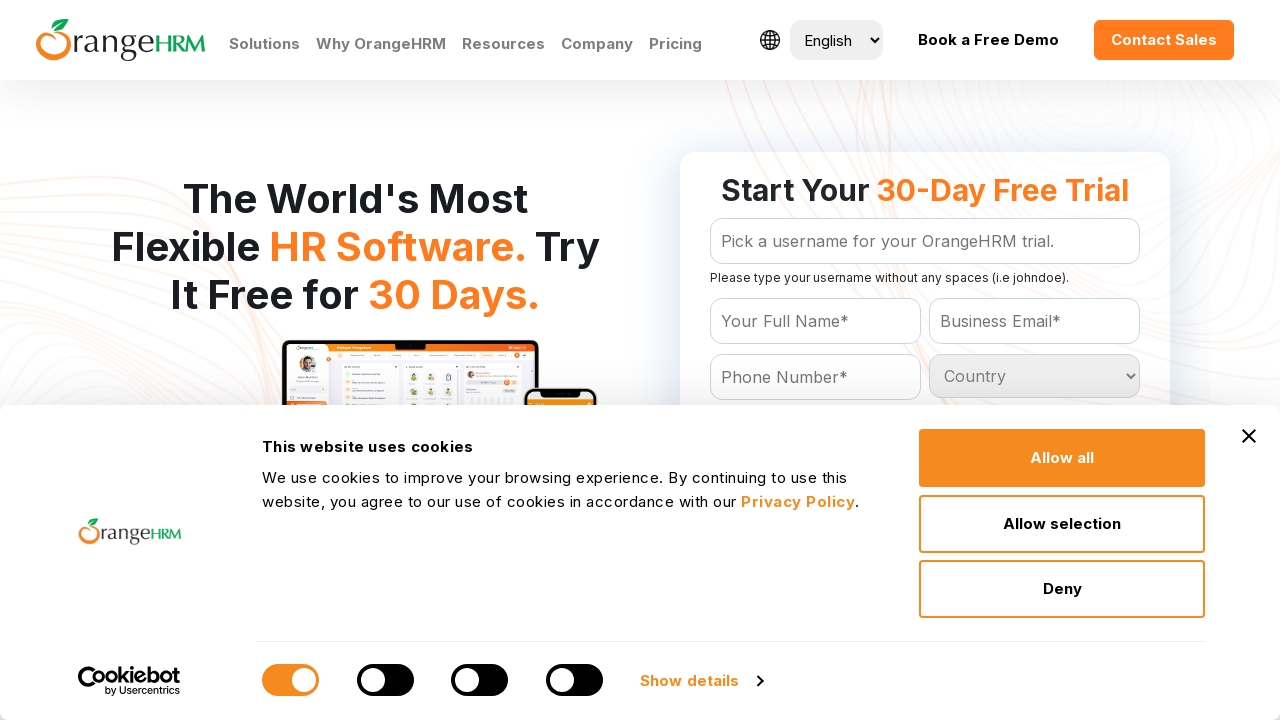

Checking option 90 in dropdown
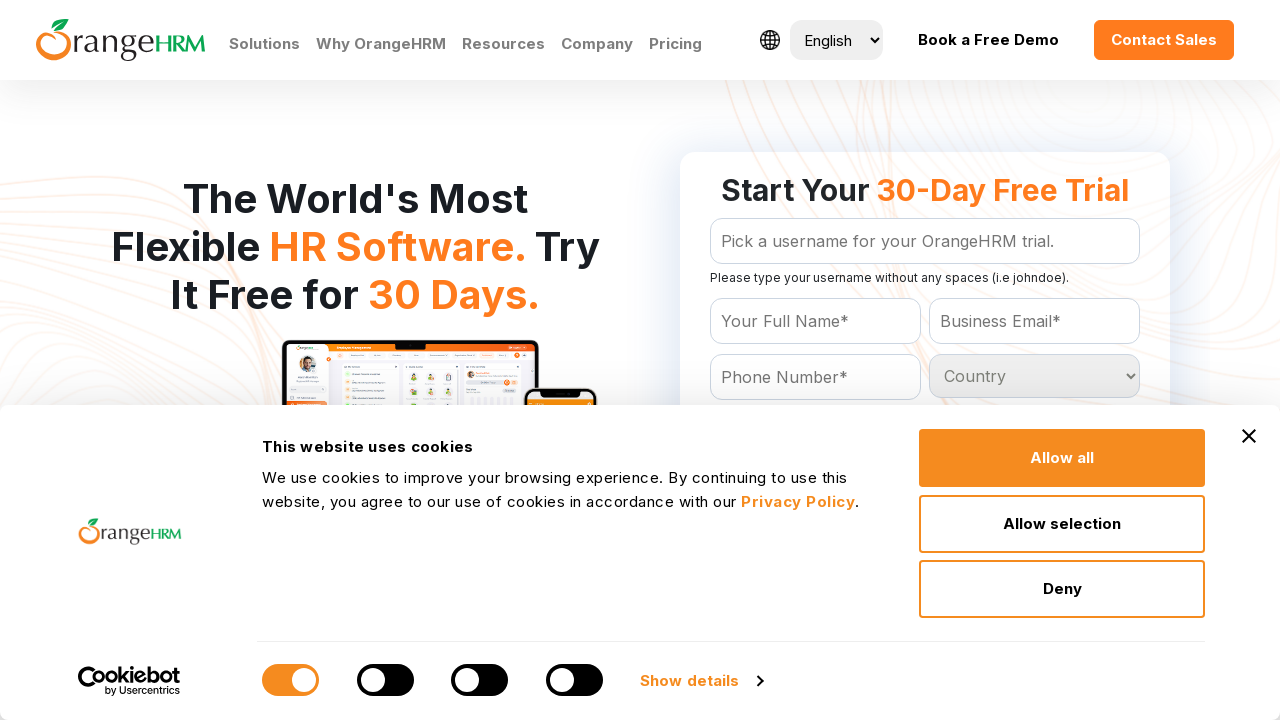

Checking option 91 in dropdown
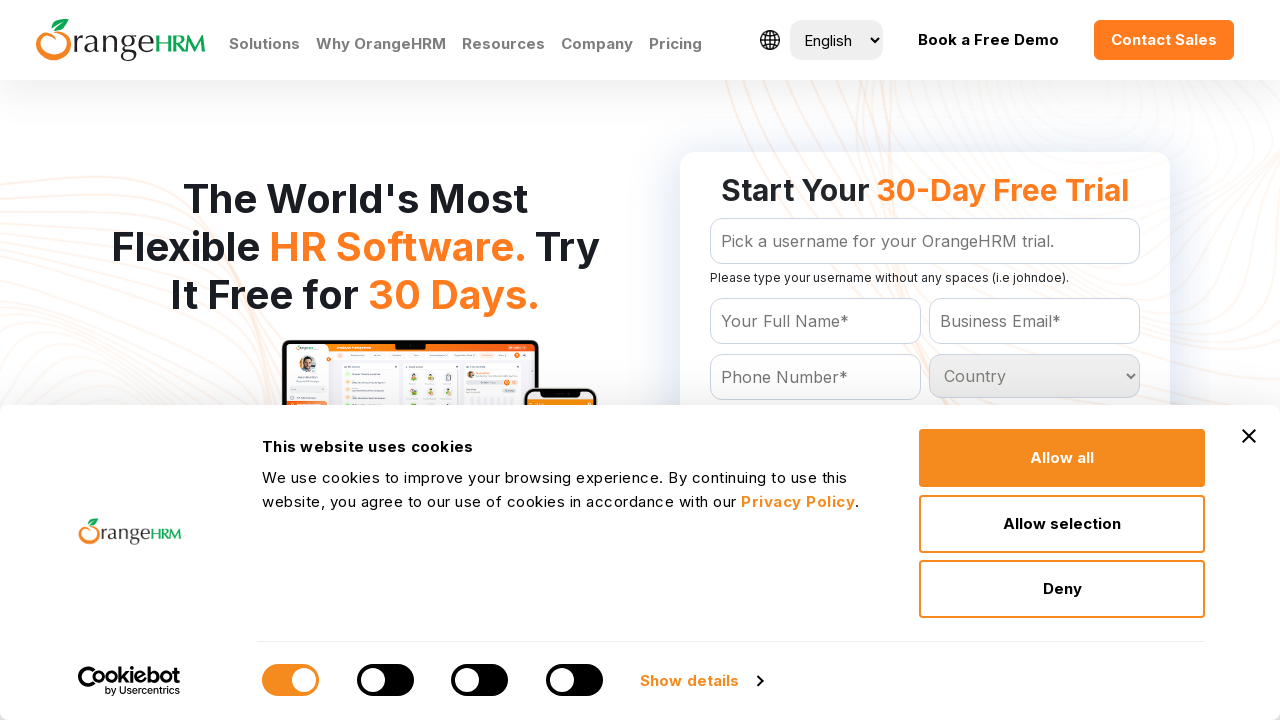

Checking option 92 in dropdown
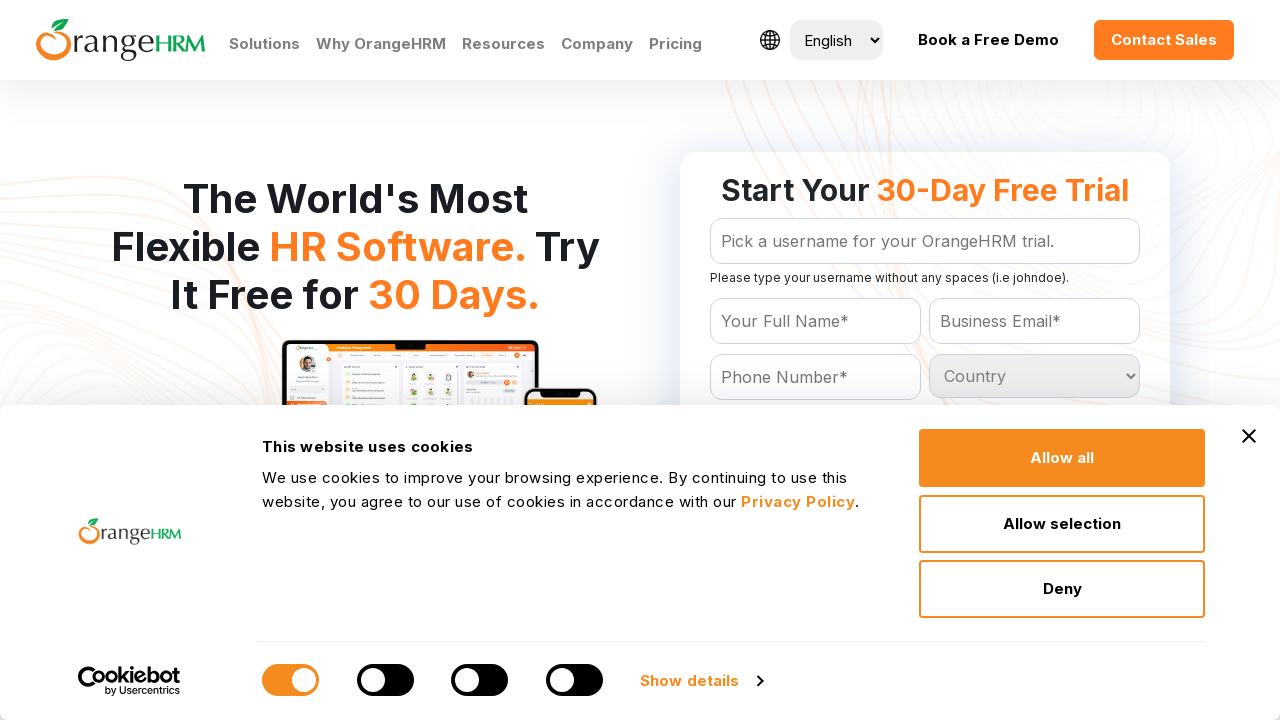

Checking option 93 in dropdown
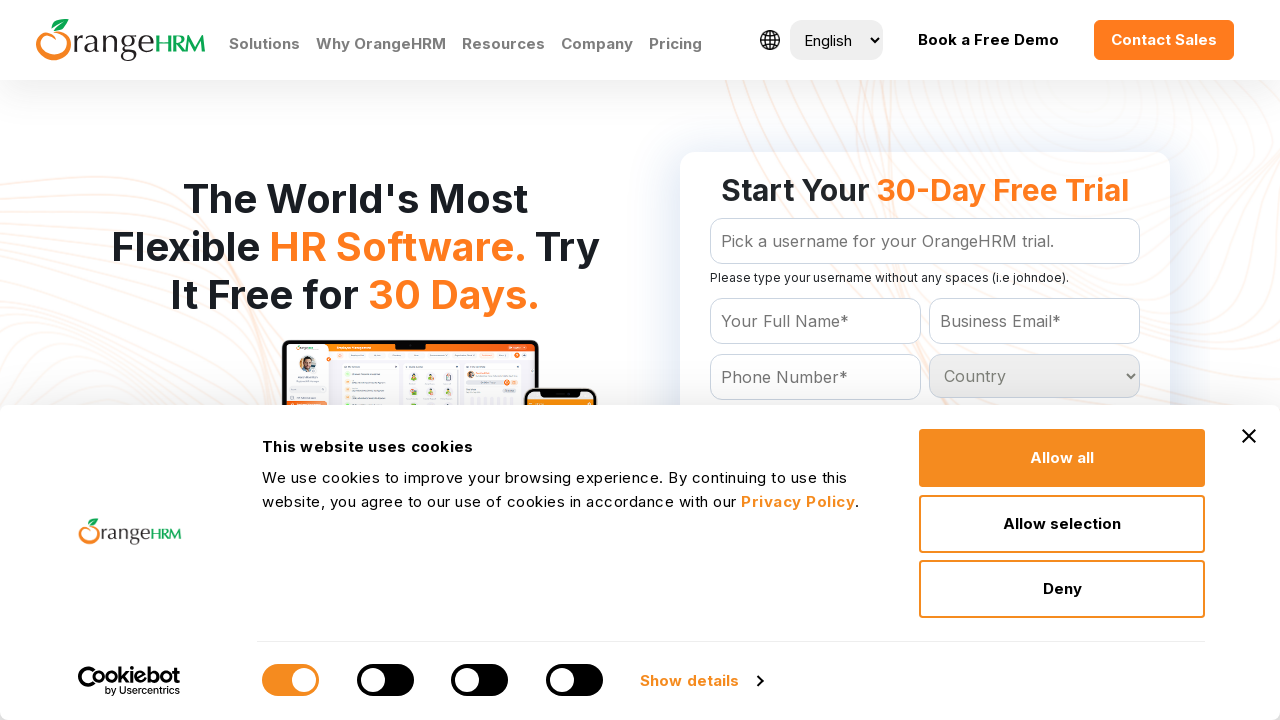

Checking option 94 in dropdown
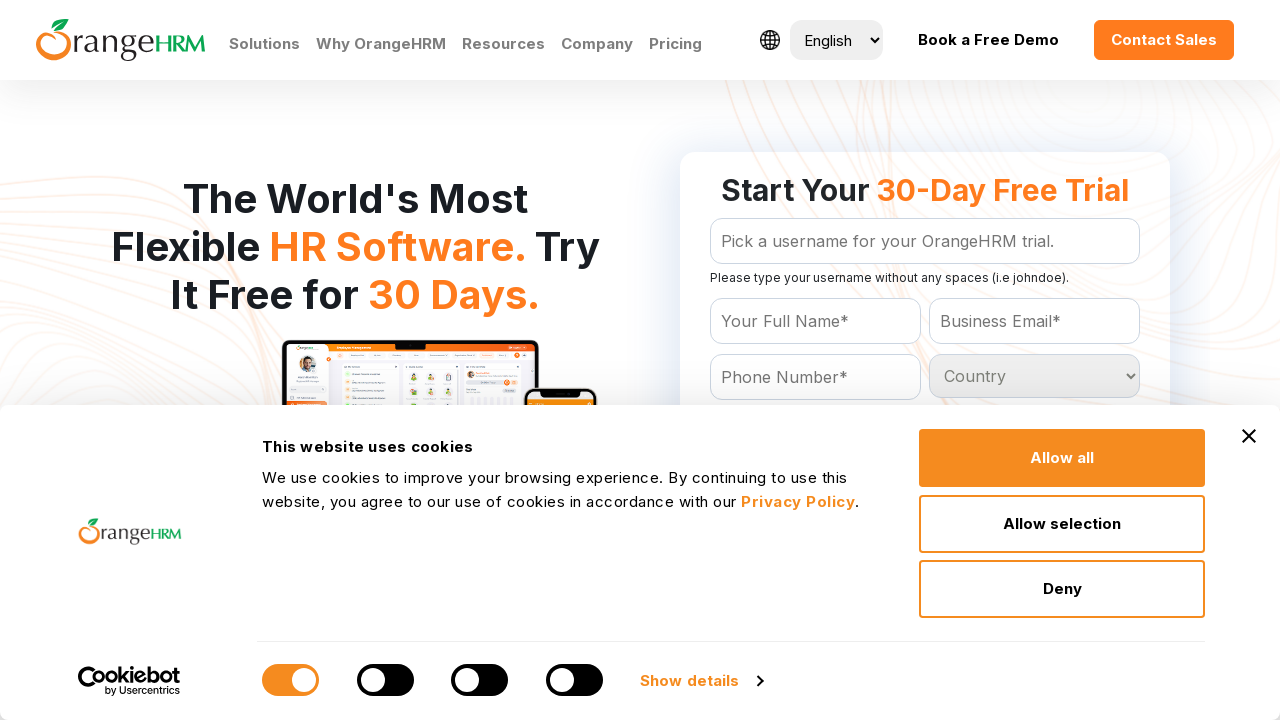

Checking option 95 in dropdown
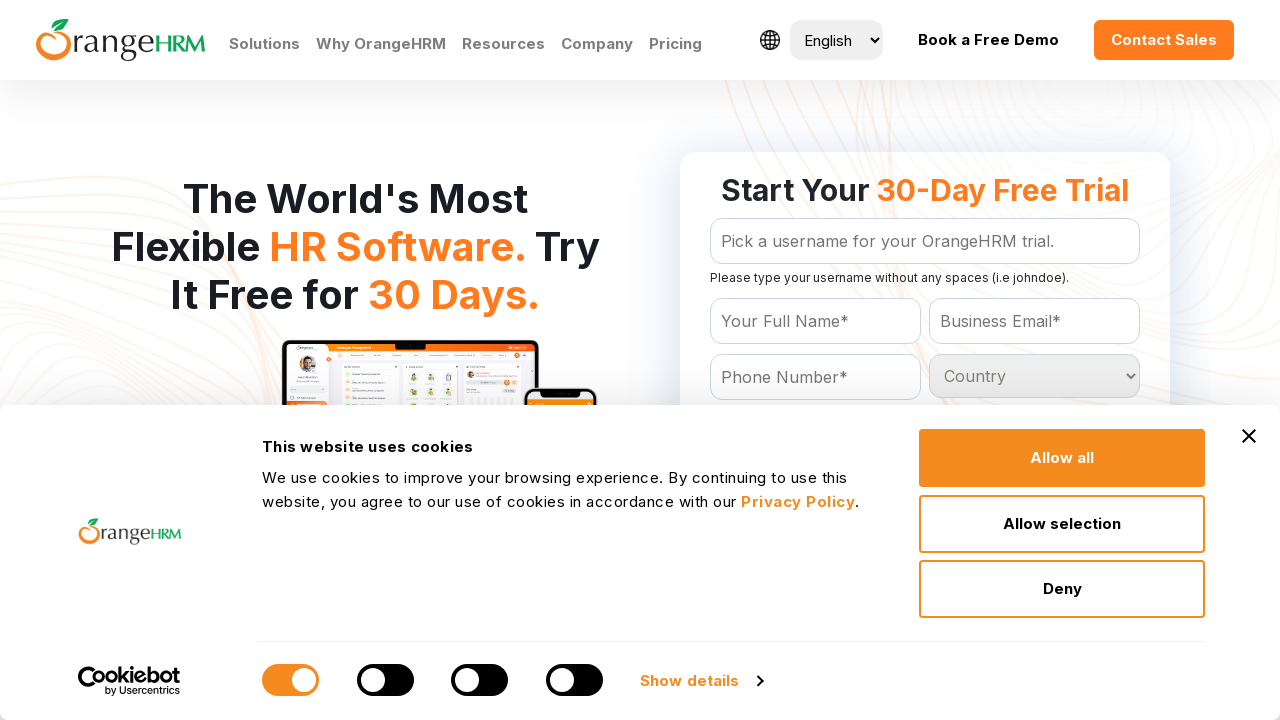

Checking option 96 in dropdown
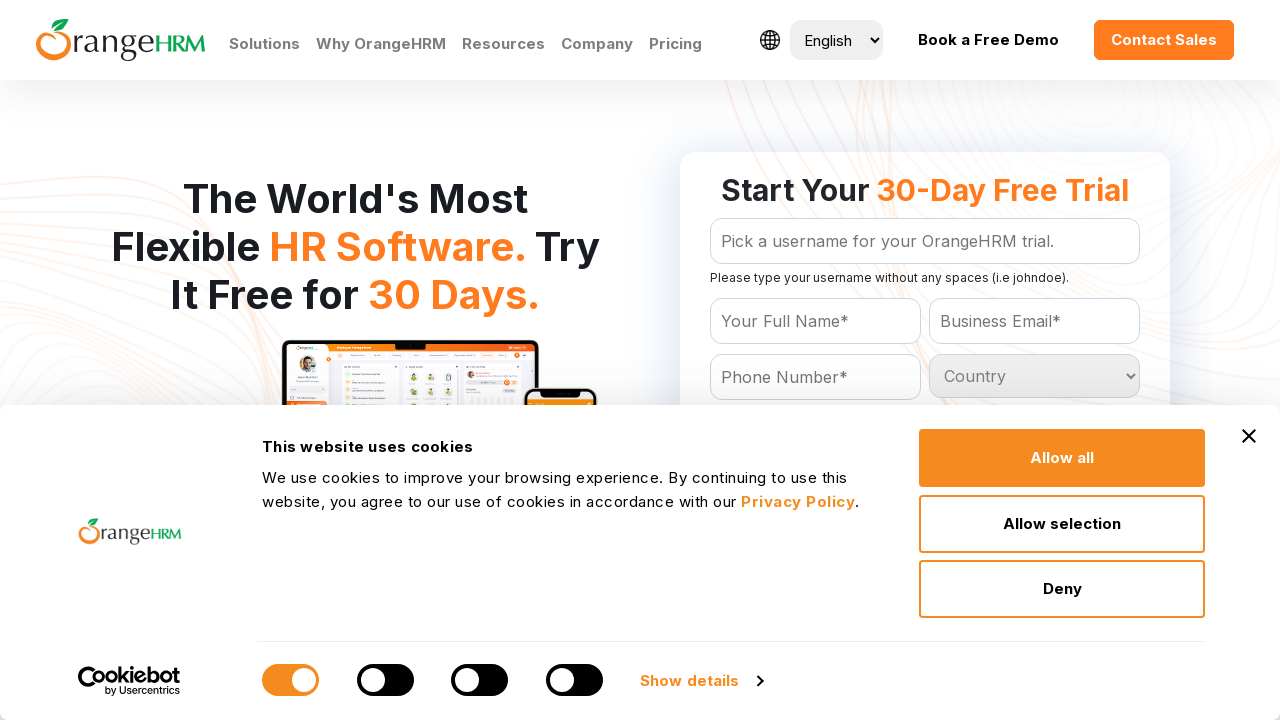

Checking option 97 in dropdown
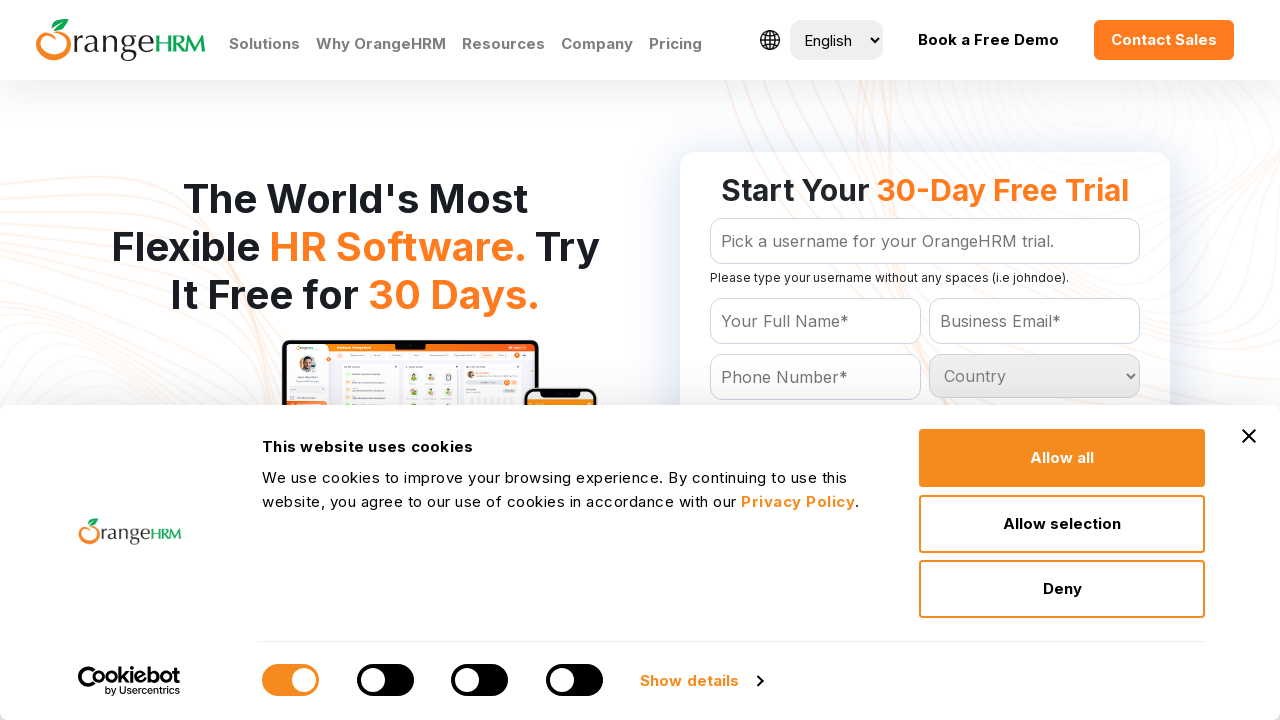

Checking option 98 in dropdown
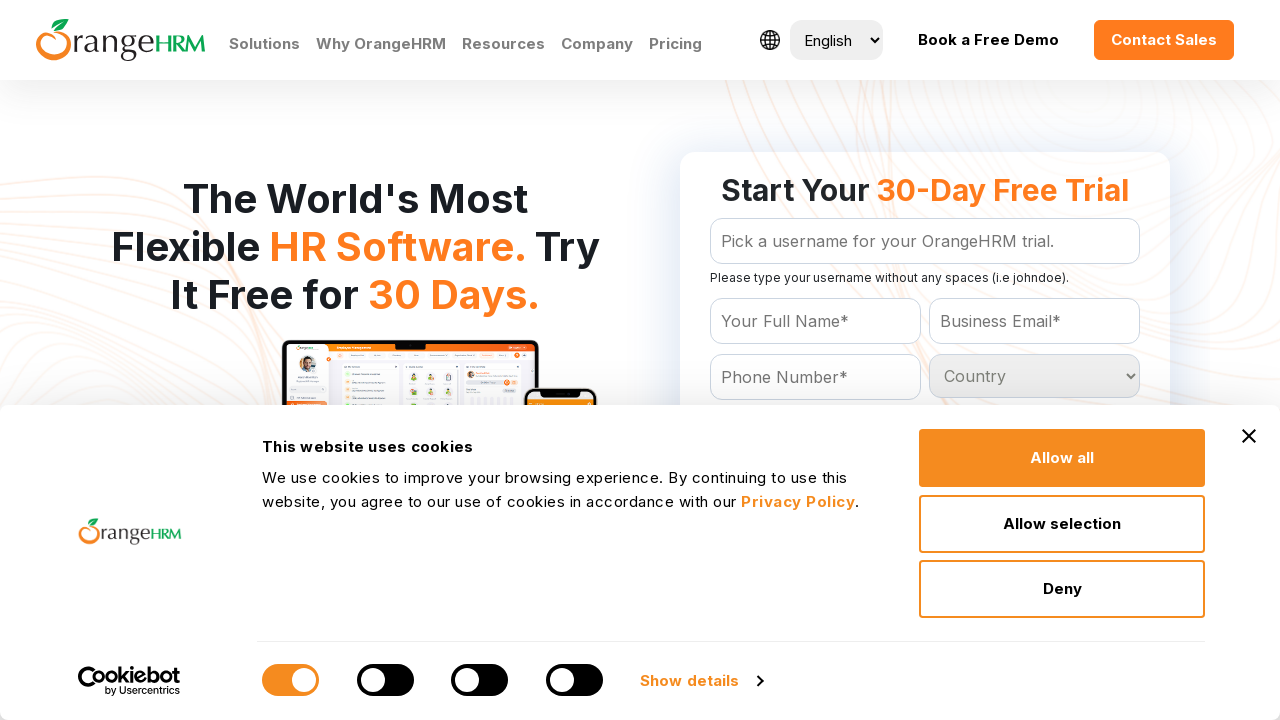

Checking option 99 in dropdown
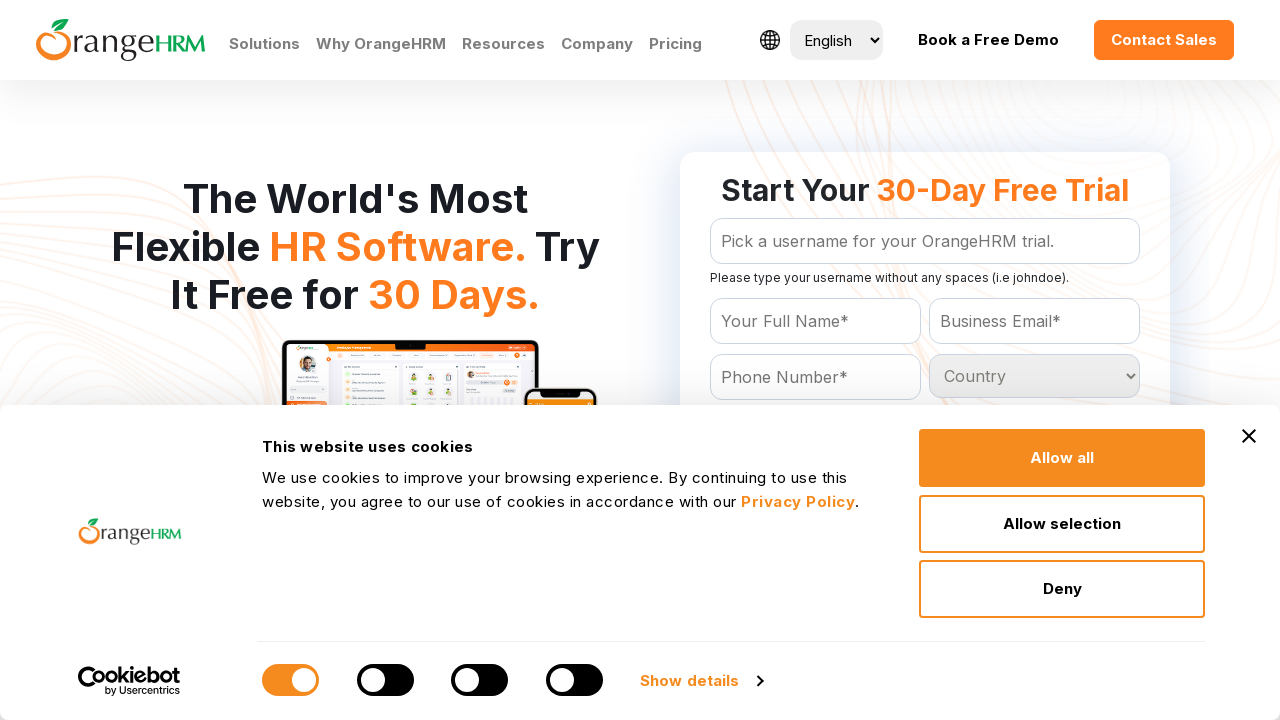

Checking option 100 in dropdown
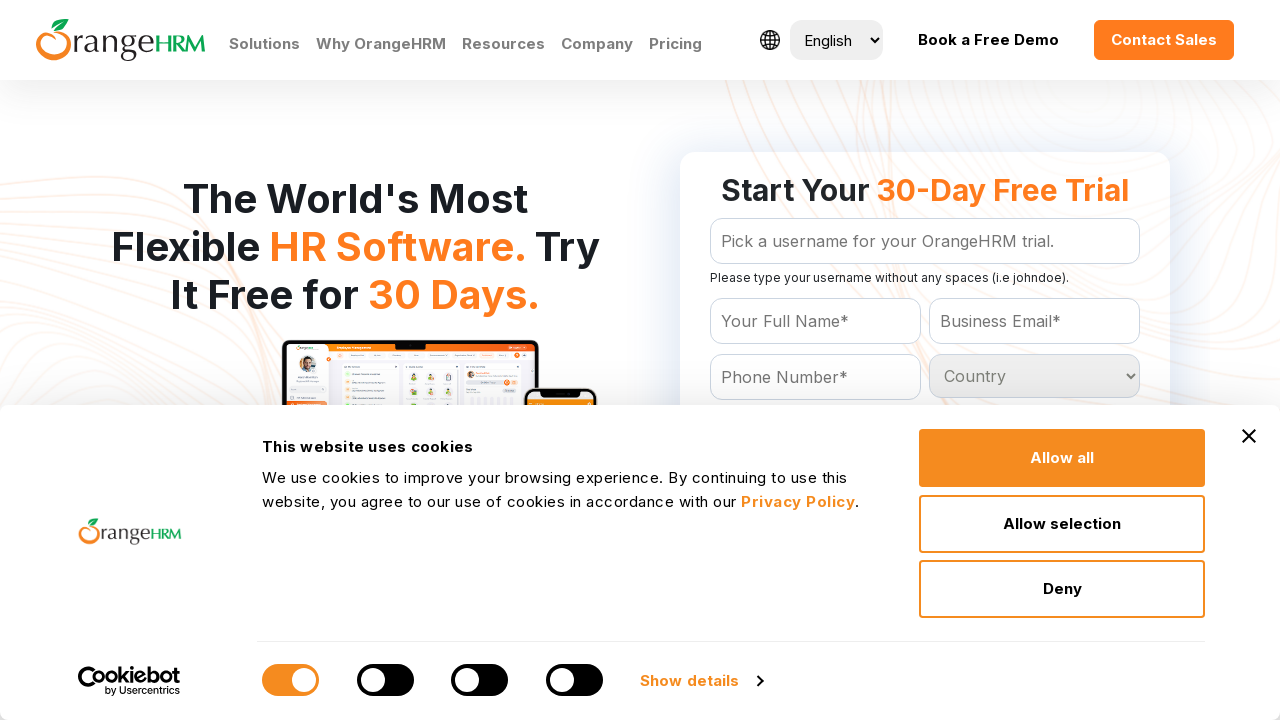

Checking option 101 in dropdown
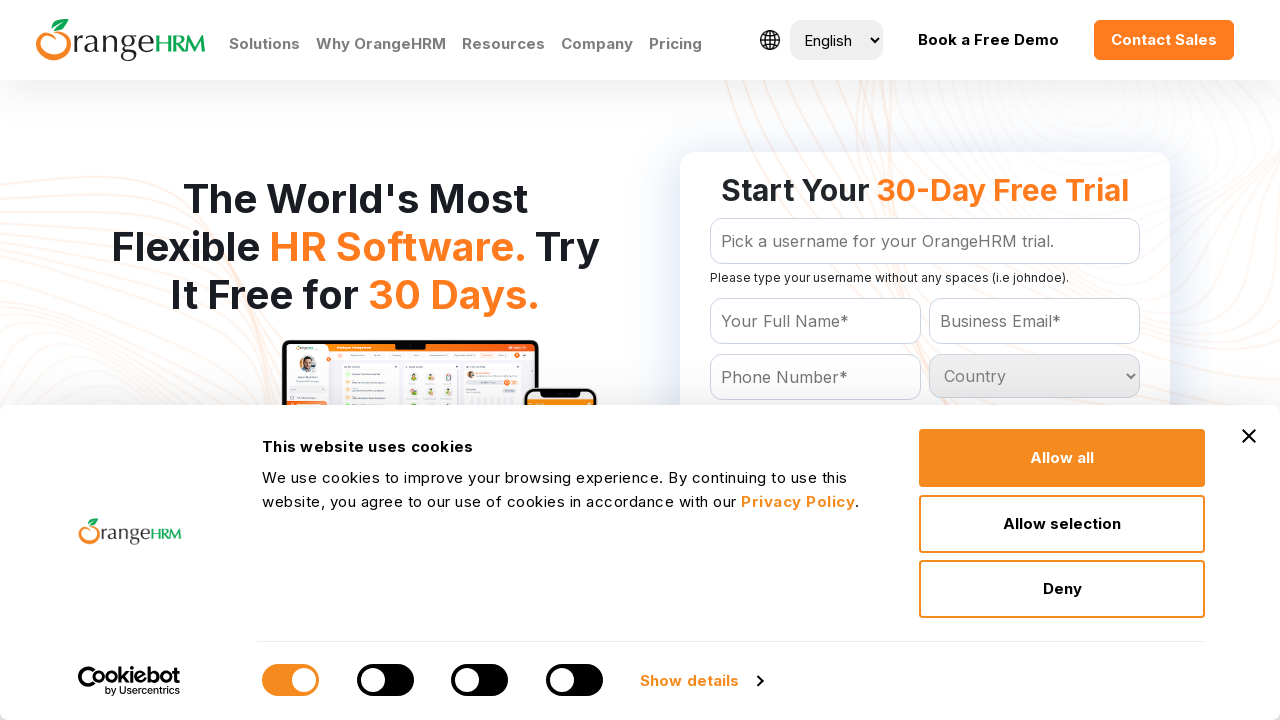

Checking option 102 in dropdown
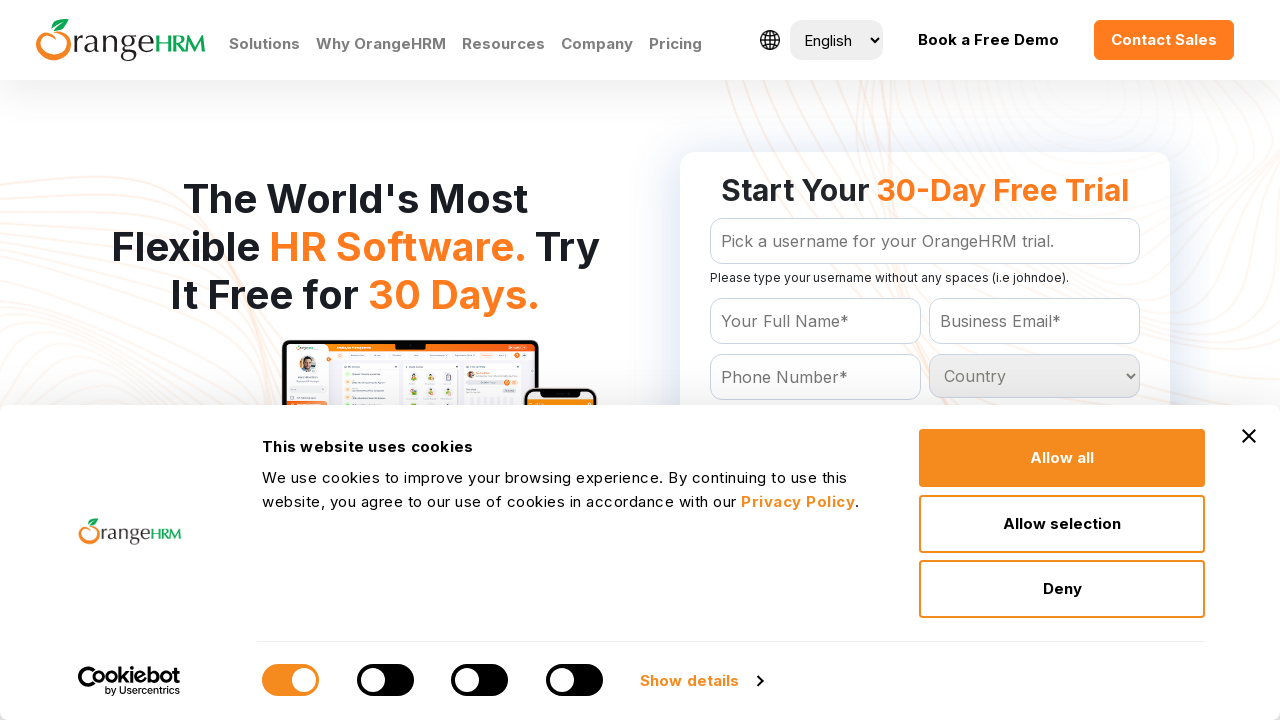

Checking option 103 in dropdown
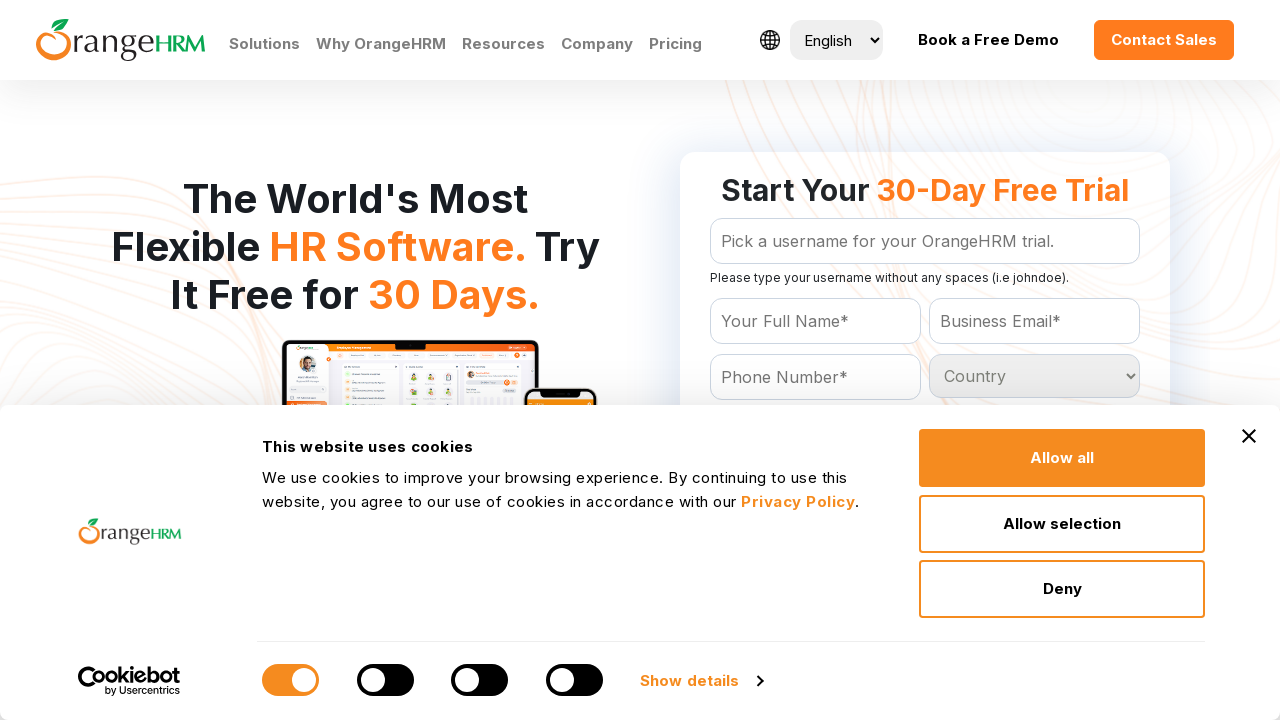

Checking option 104 in dropdown
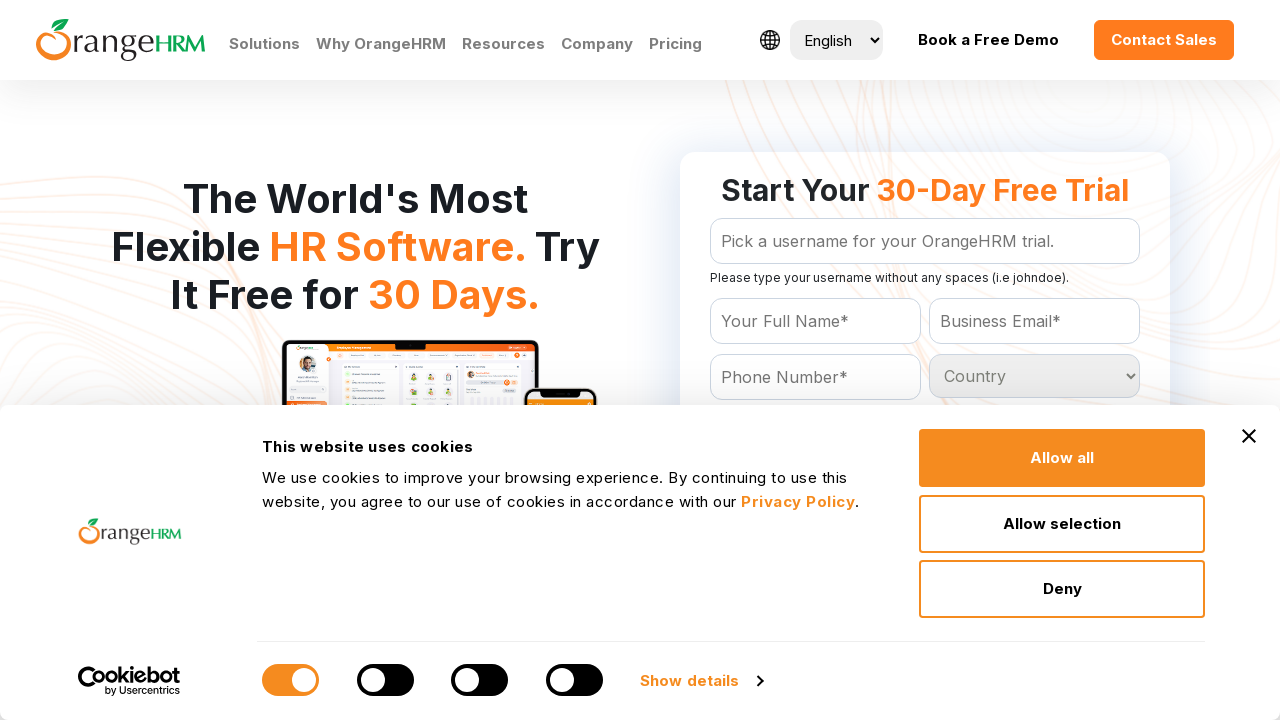

Checking option 105 in dropdown
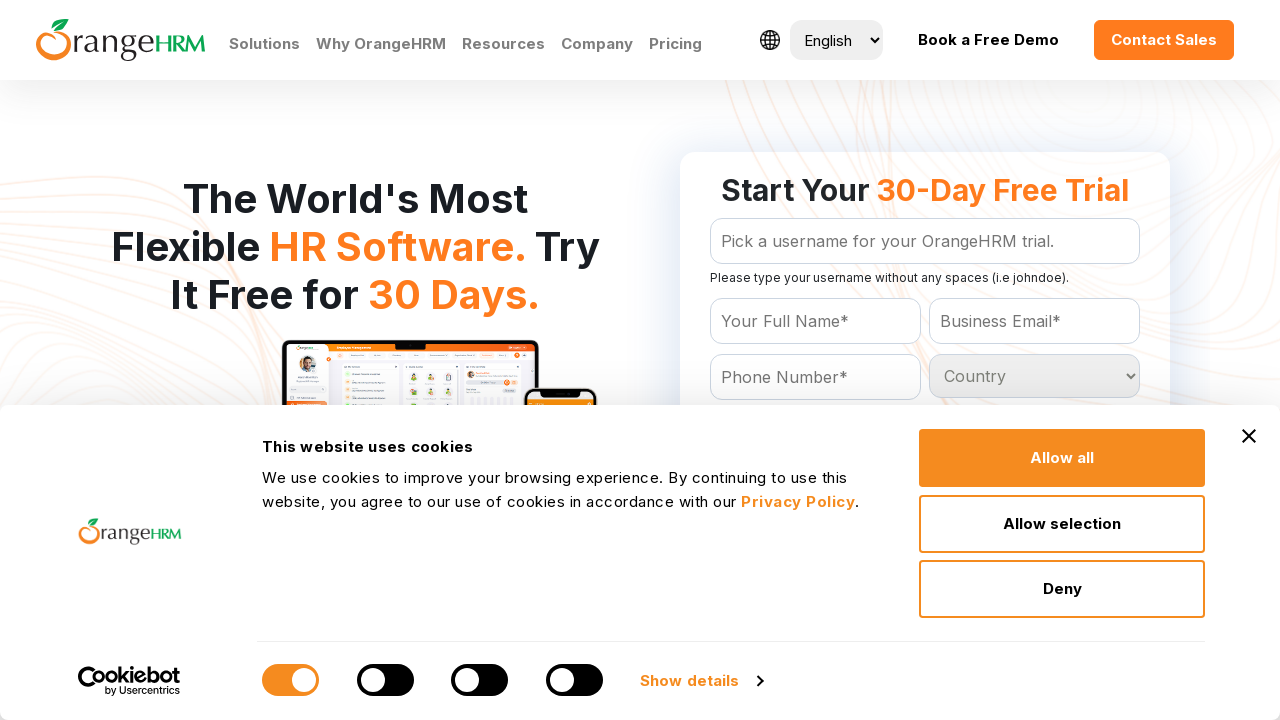

Checking option 106 in dropdown
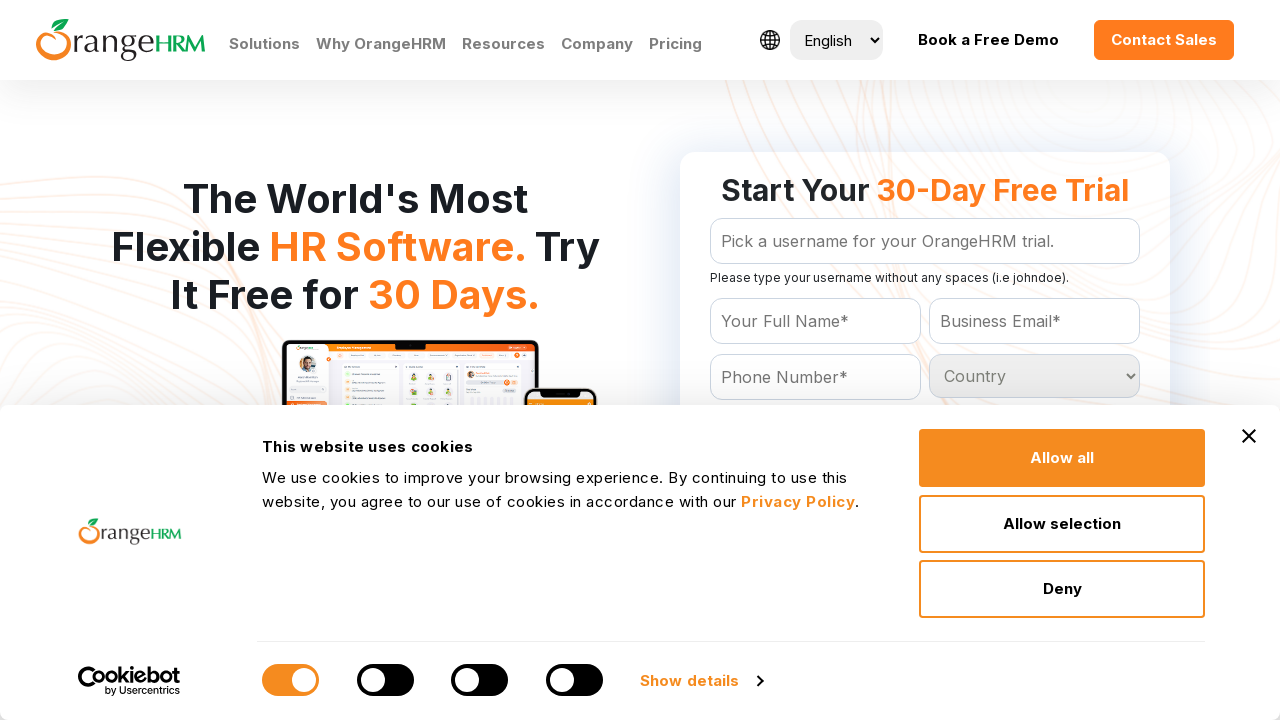

Checking option 107 in dropdown
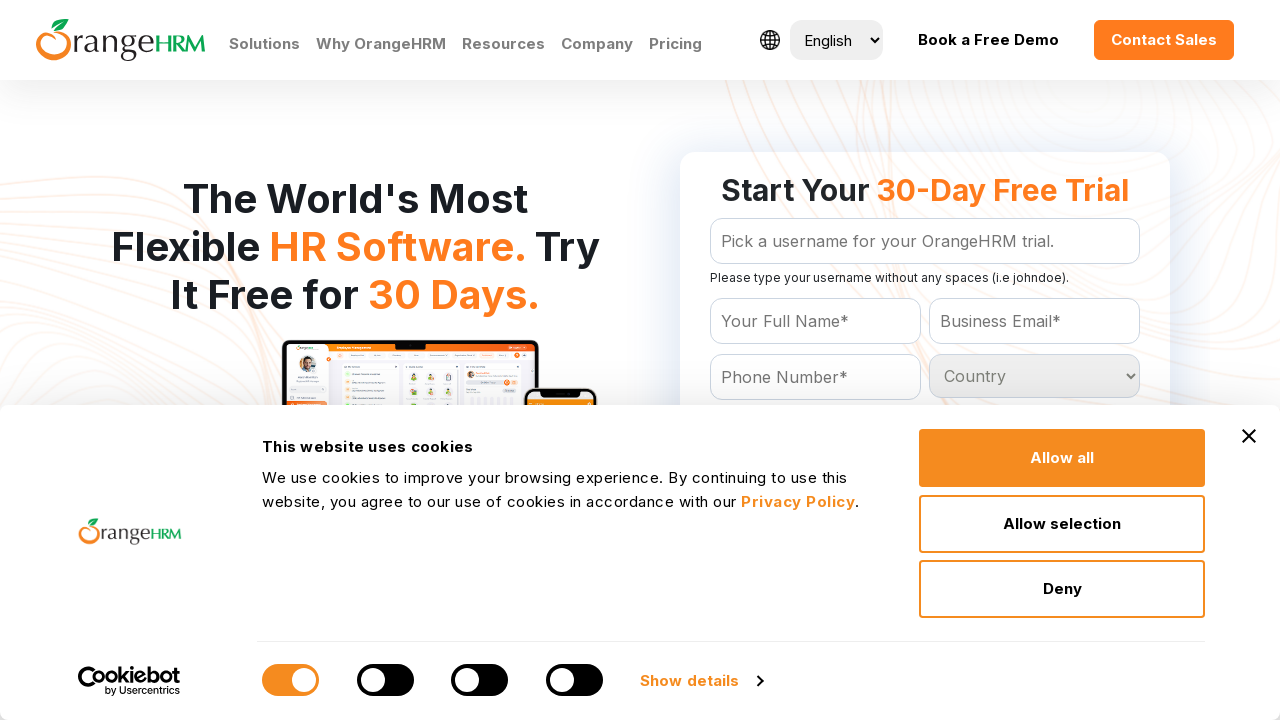

Checking option 108 in dropdown
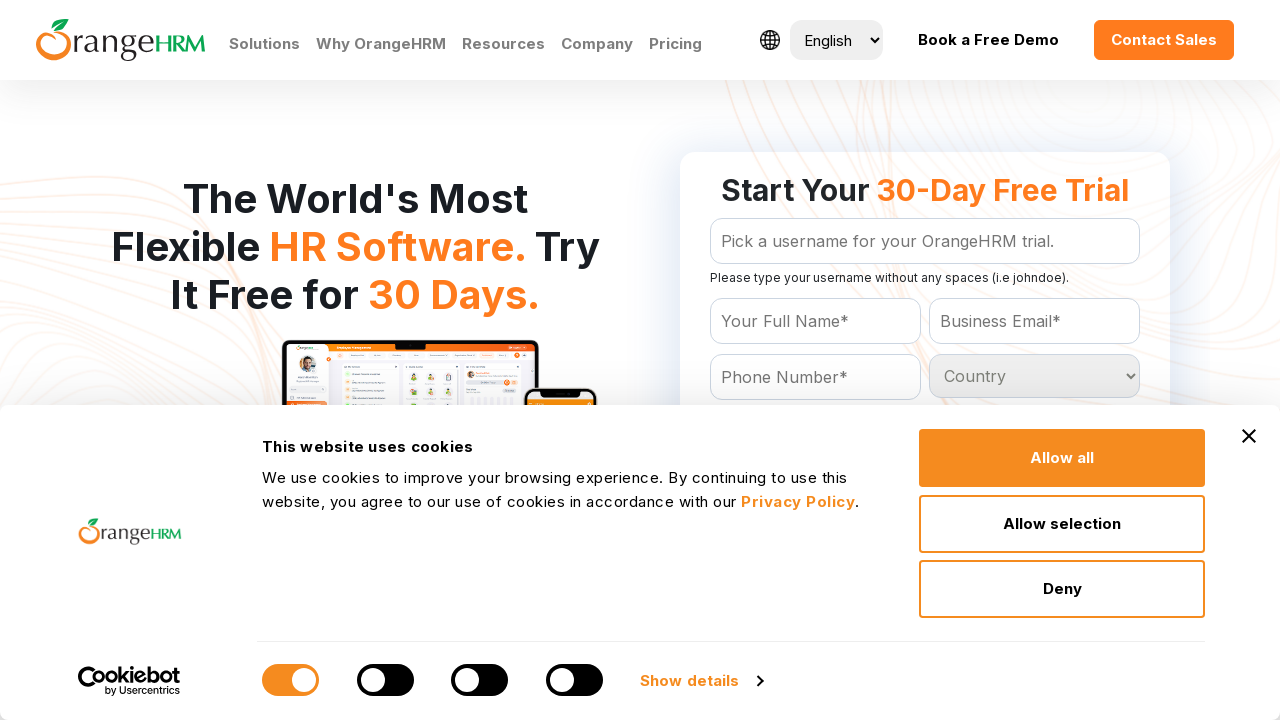

Checking option 109 in dropdown
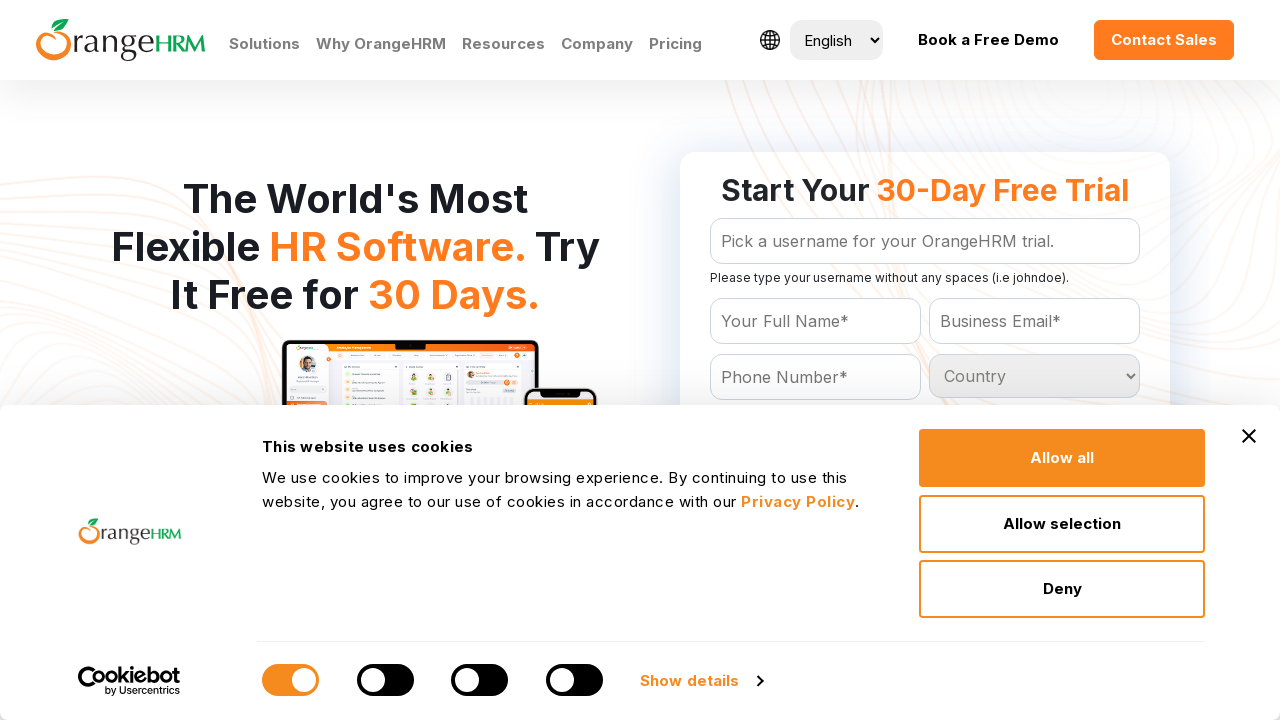

Checking option 110 in dropdown
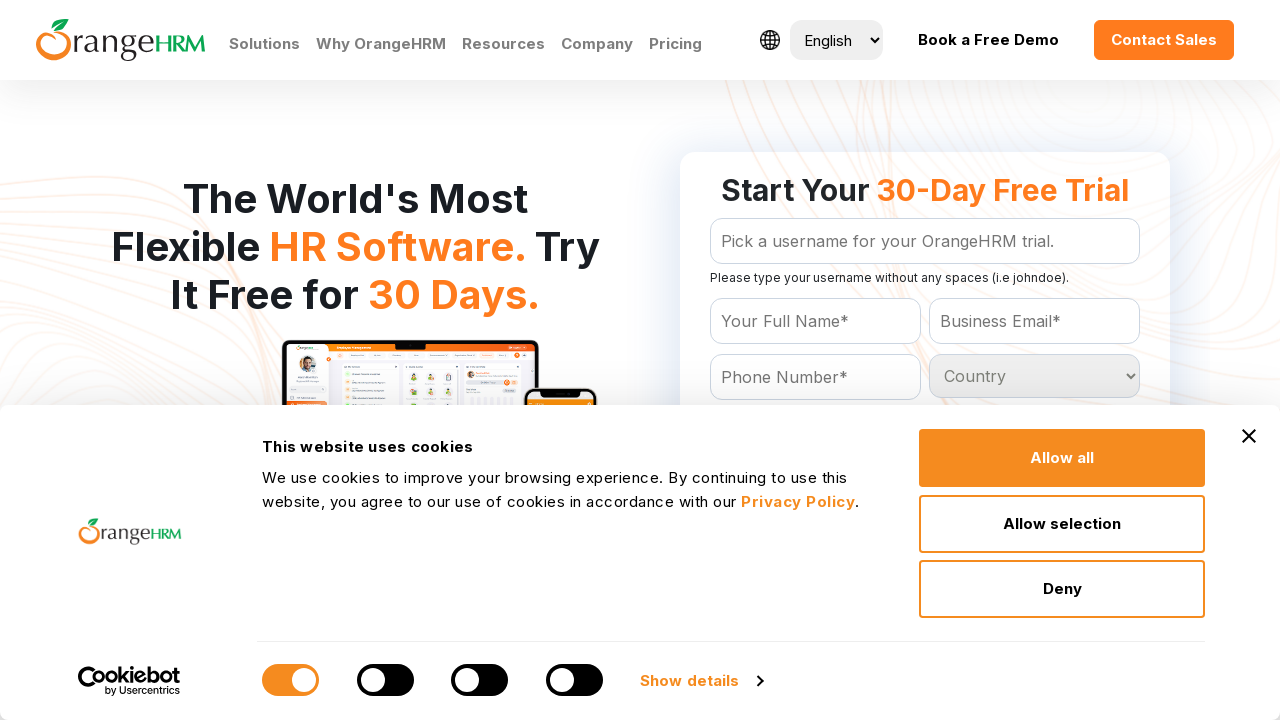

Checking option 111 in dropdown
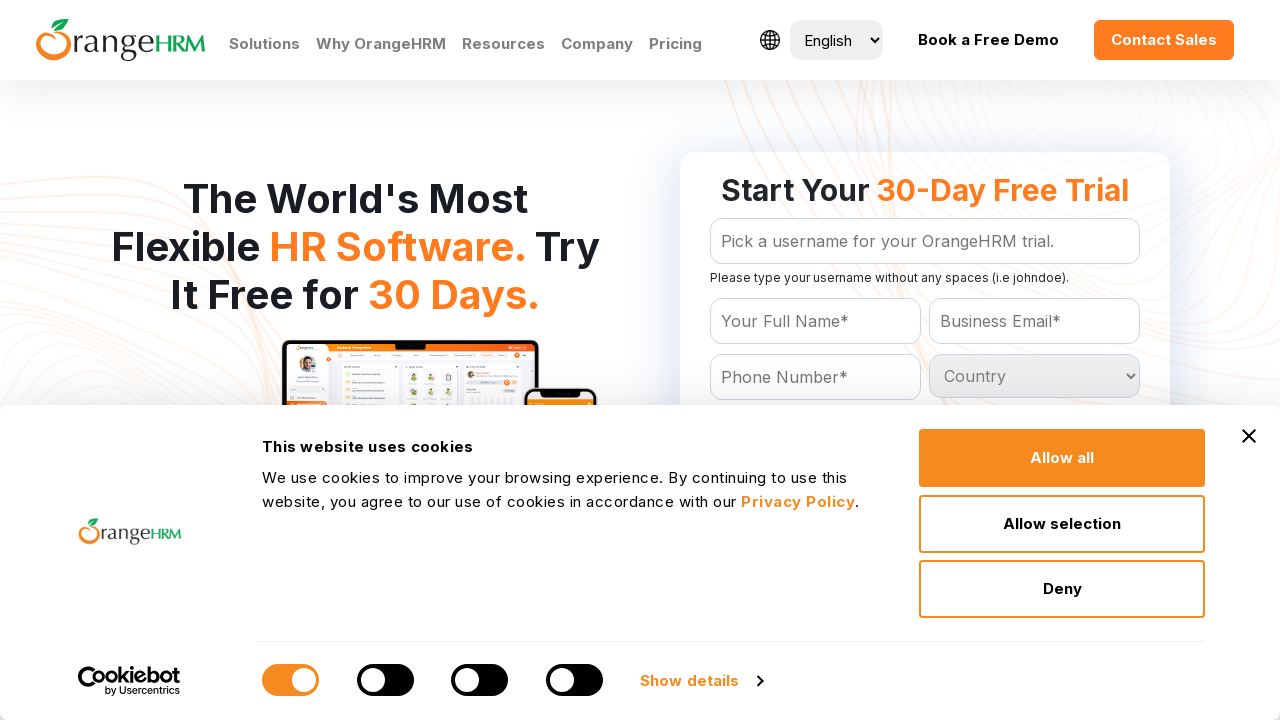

Checking option 112 in dropdown
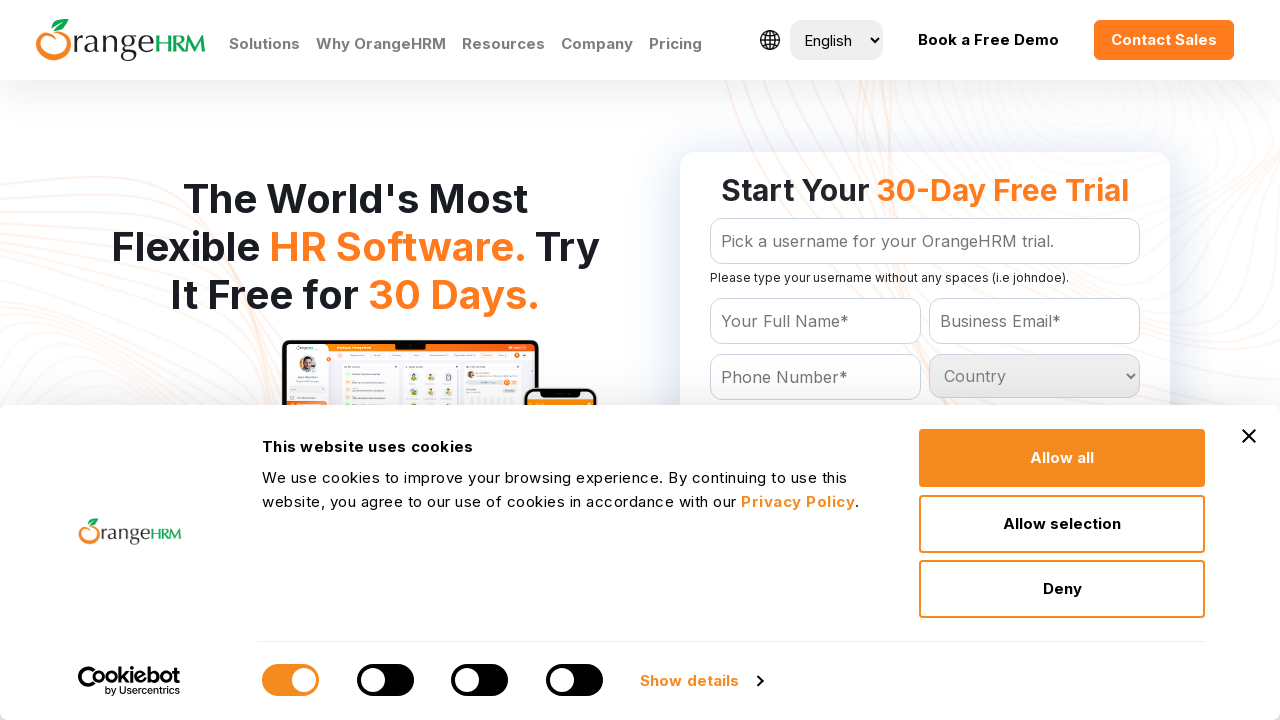

Checking option 113 in dropdown
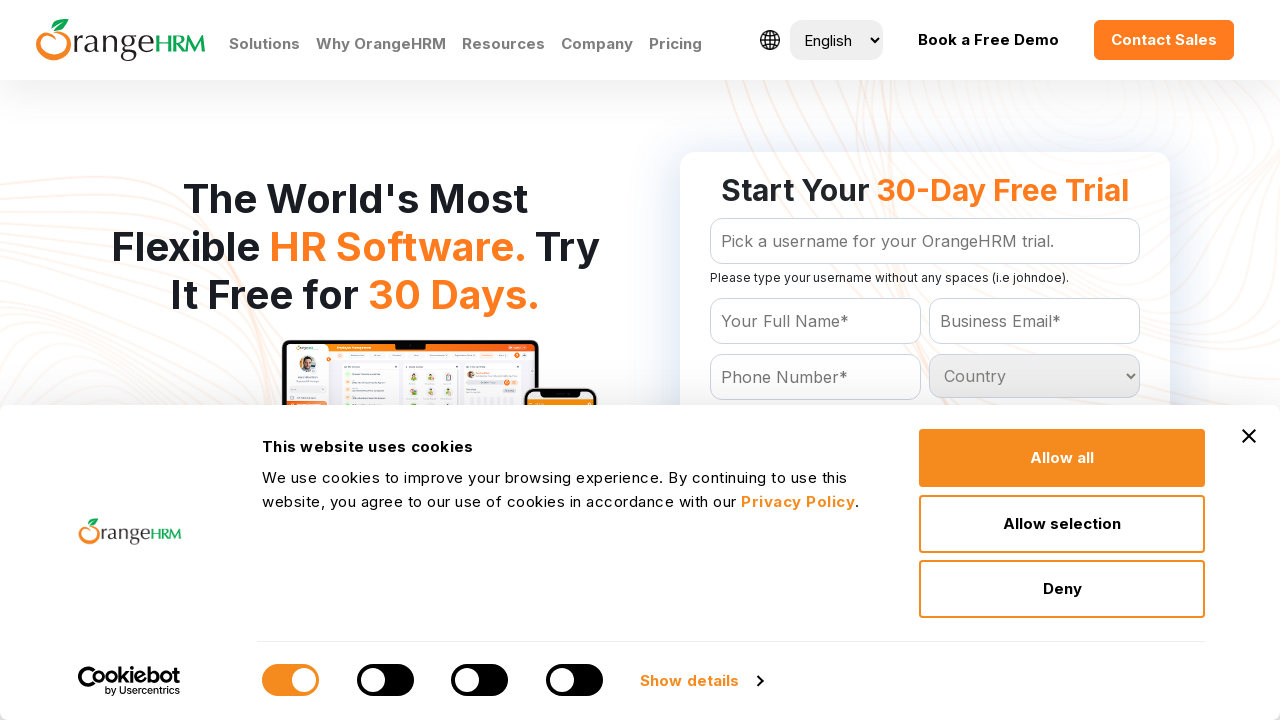

Checking option 114 in dropdown
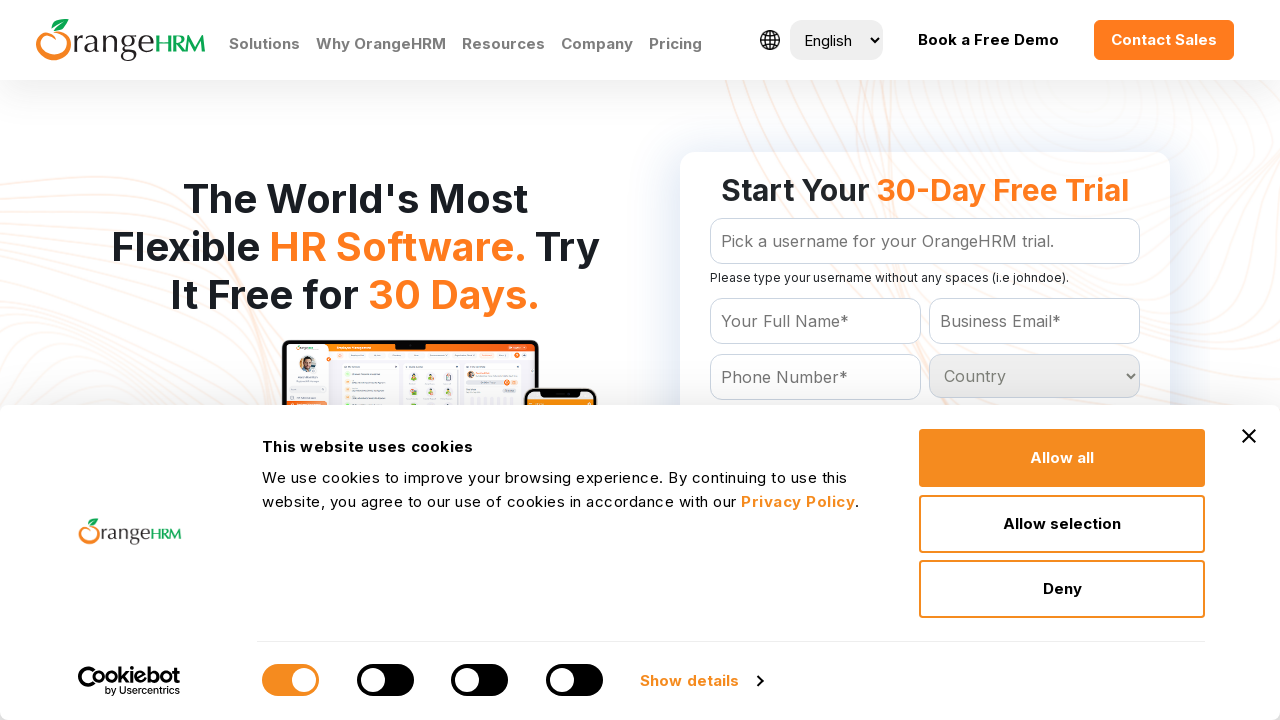

Checking option 115 in dropdown
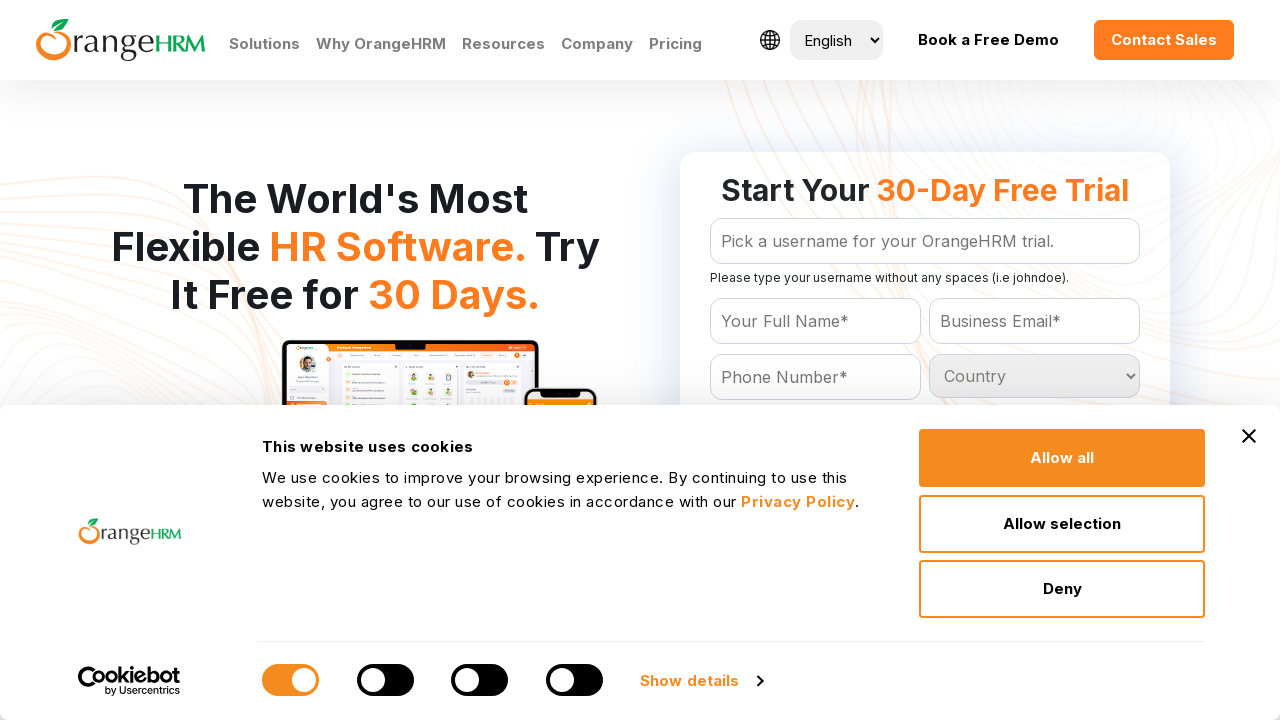

Checking option 116 in dropdown
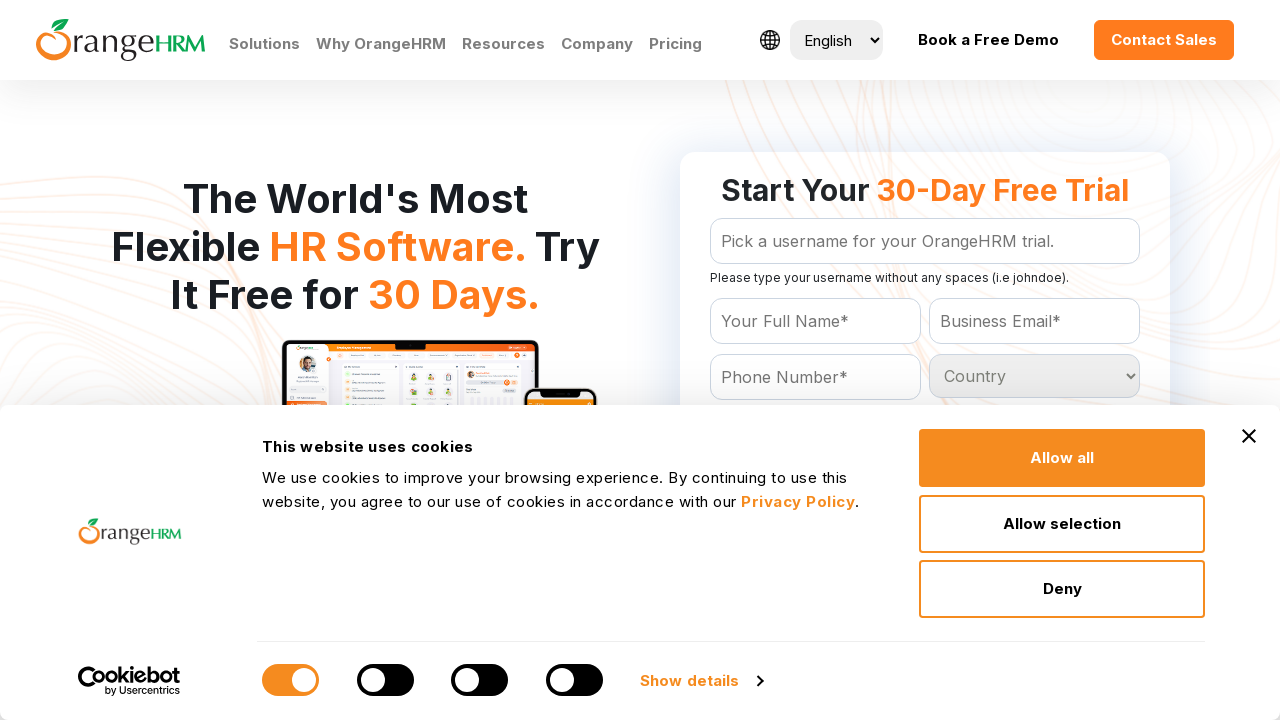

Checking option 117 in dropdown
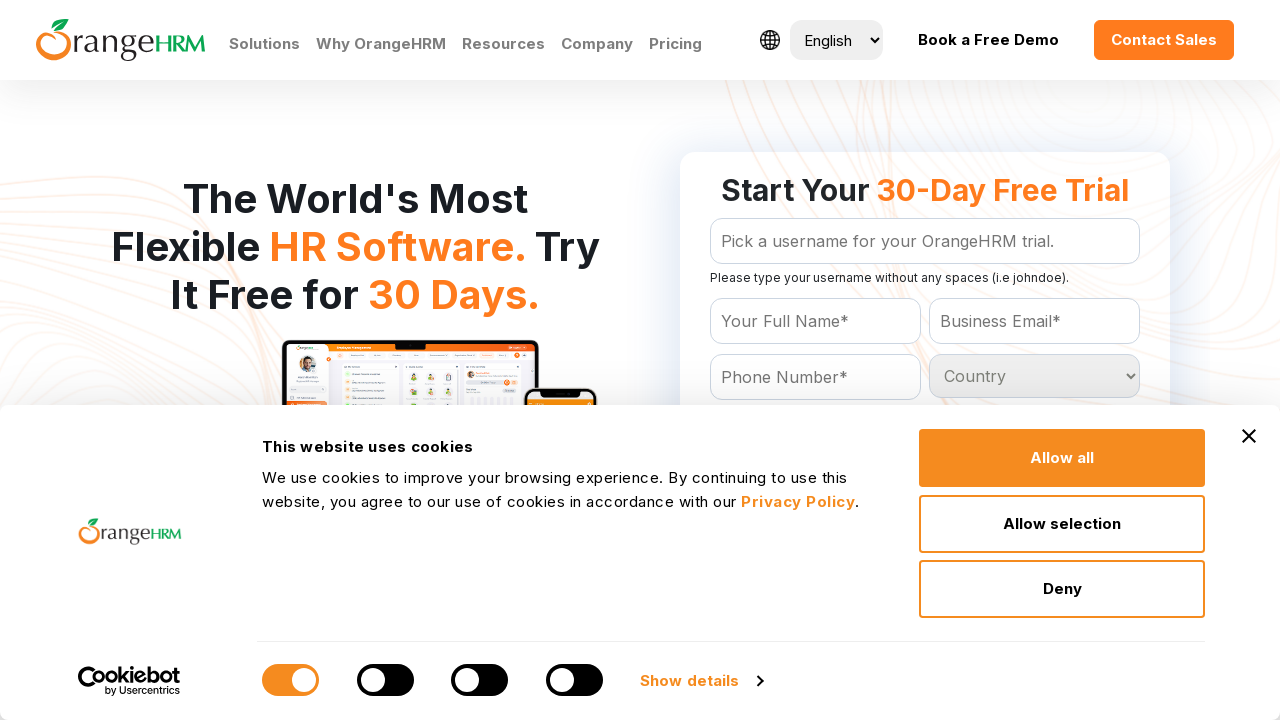

Checking option 118 in dropdown
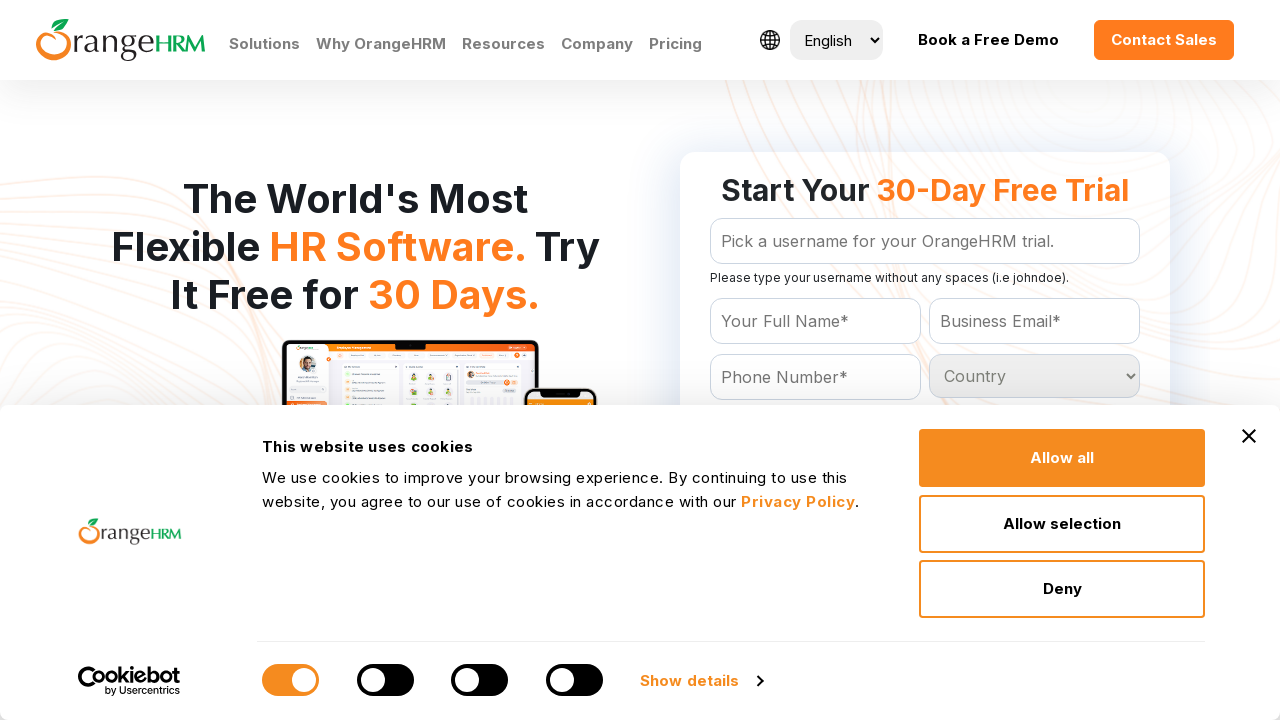

Checking option 119 in dropdown
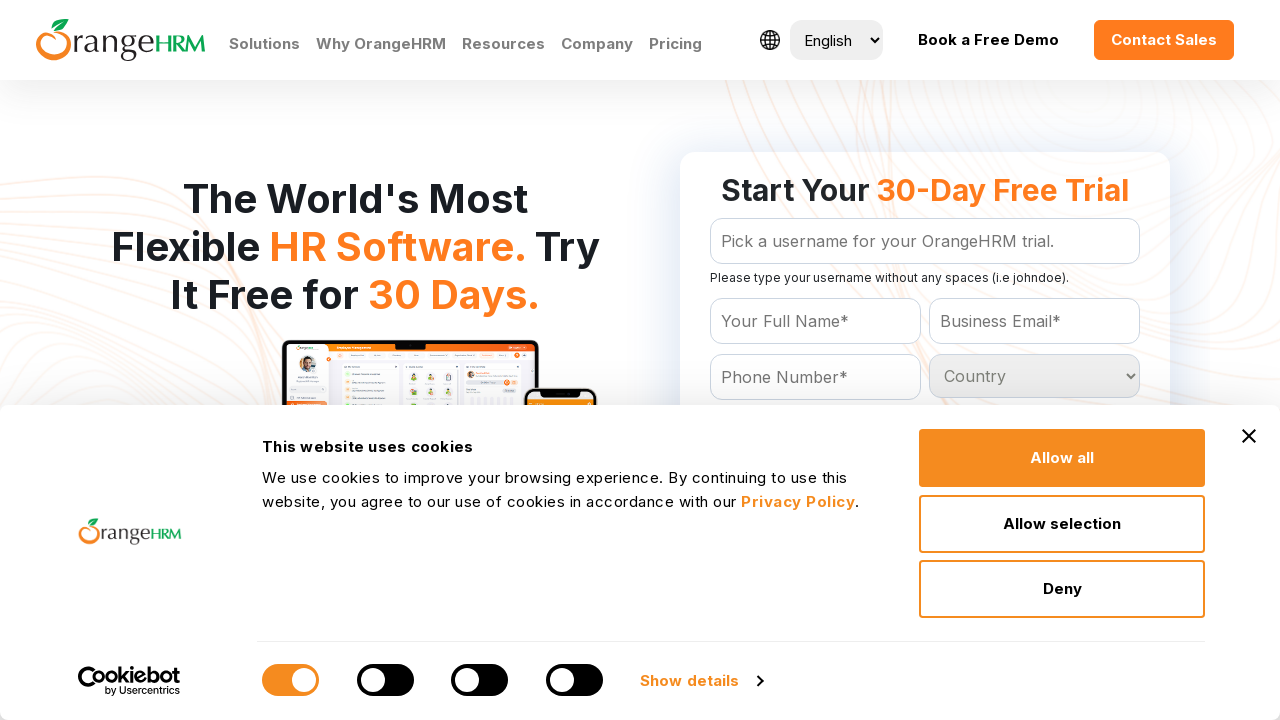

Checking option 120 in dropdown
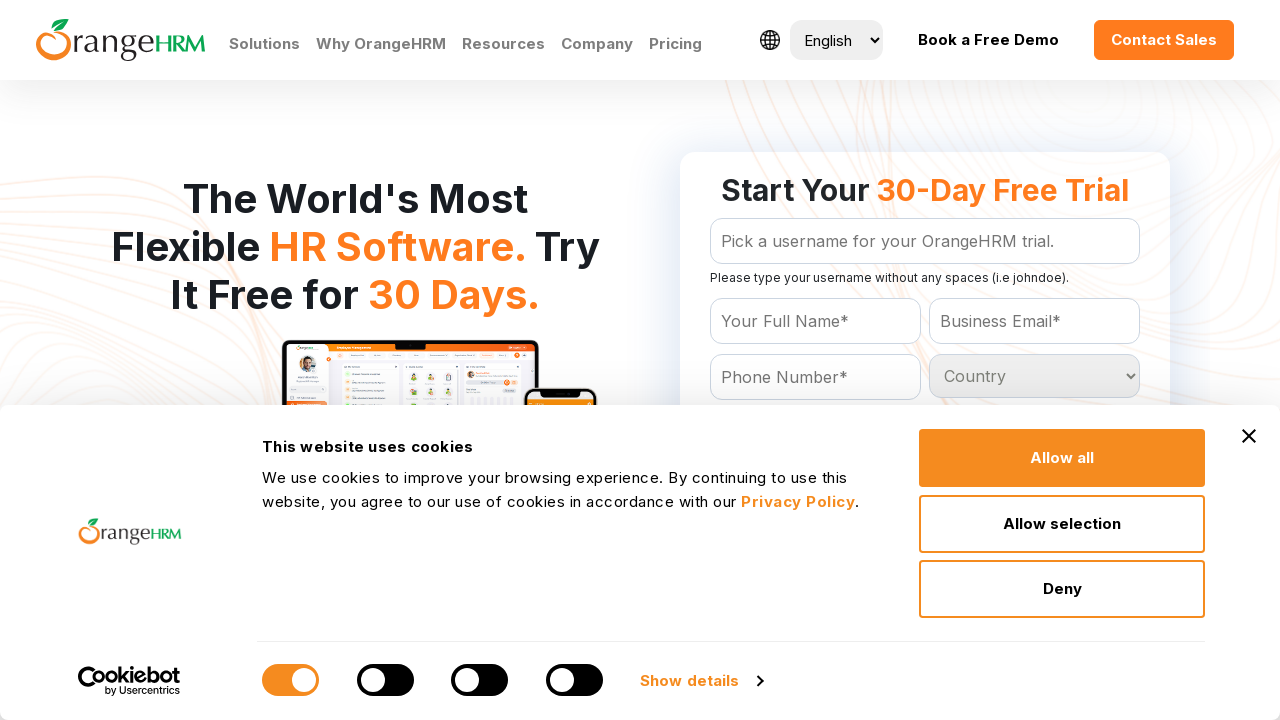

Checking option 121 in dropdown
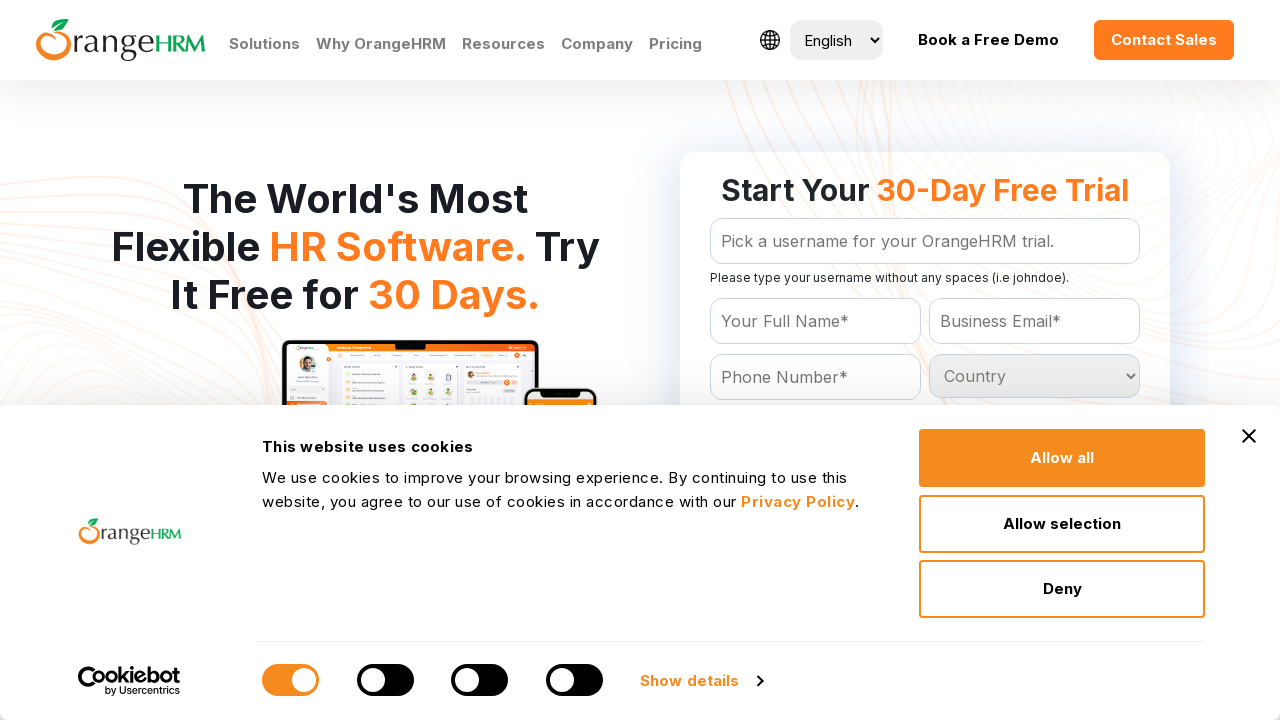

Checking option 122 in dropdown
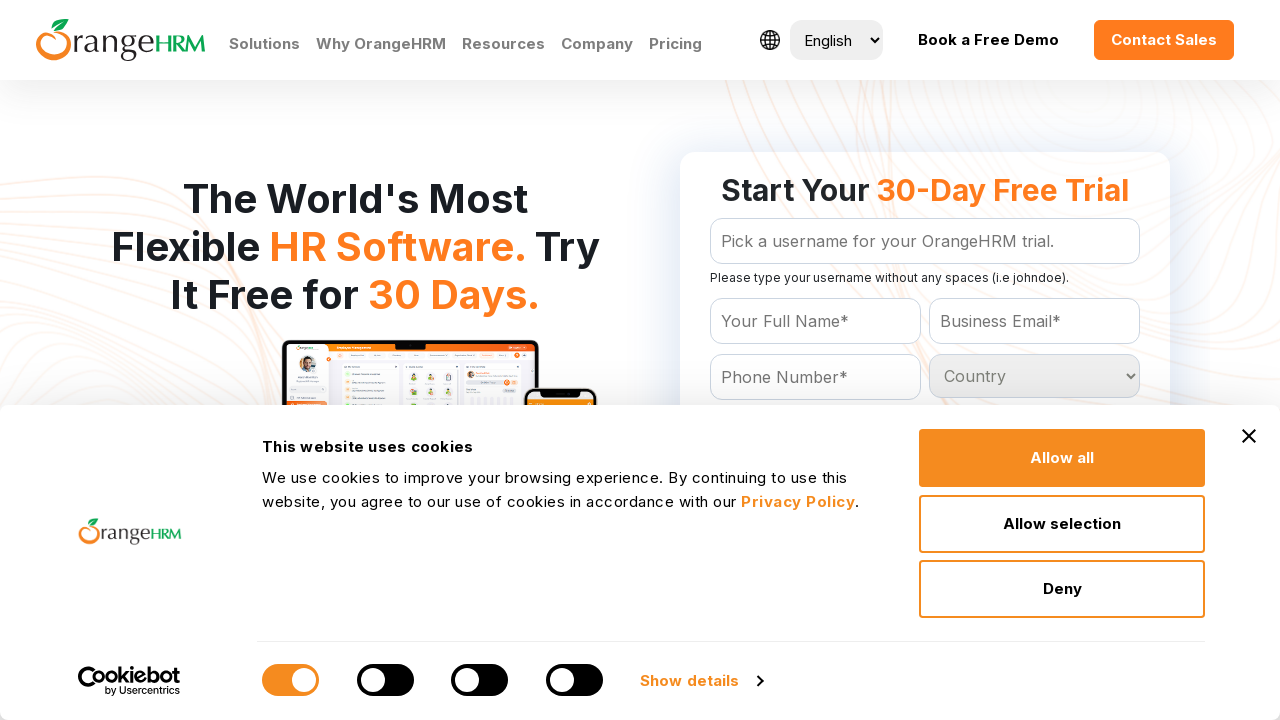

Checking option 123 in dropdown
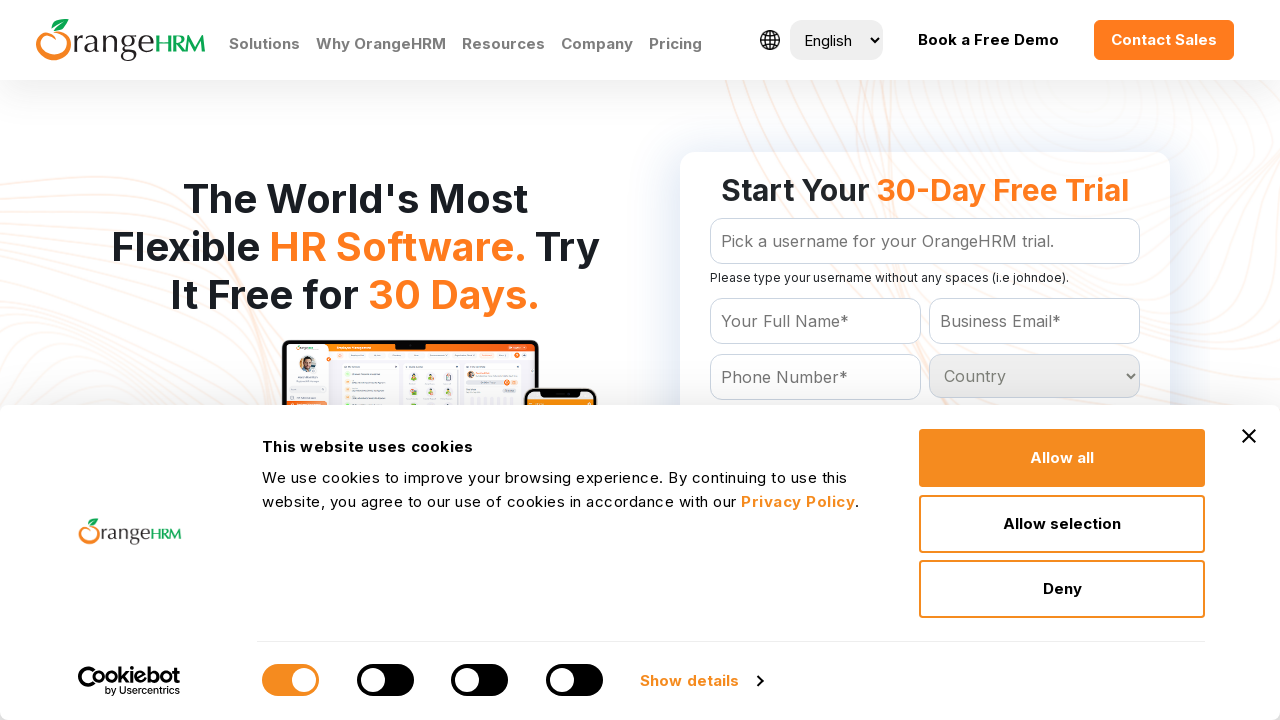

Checking option 124 in dropdown
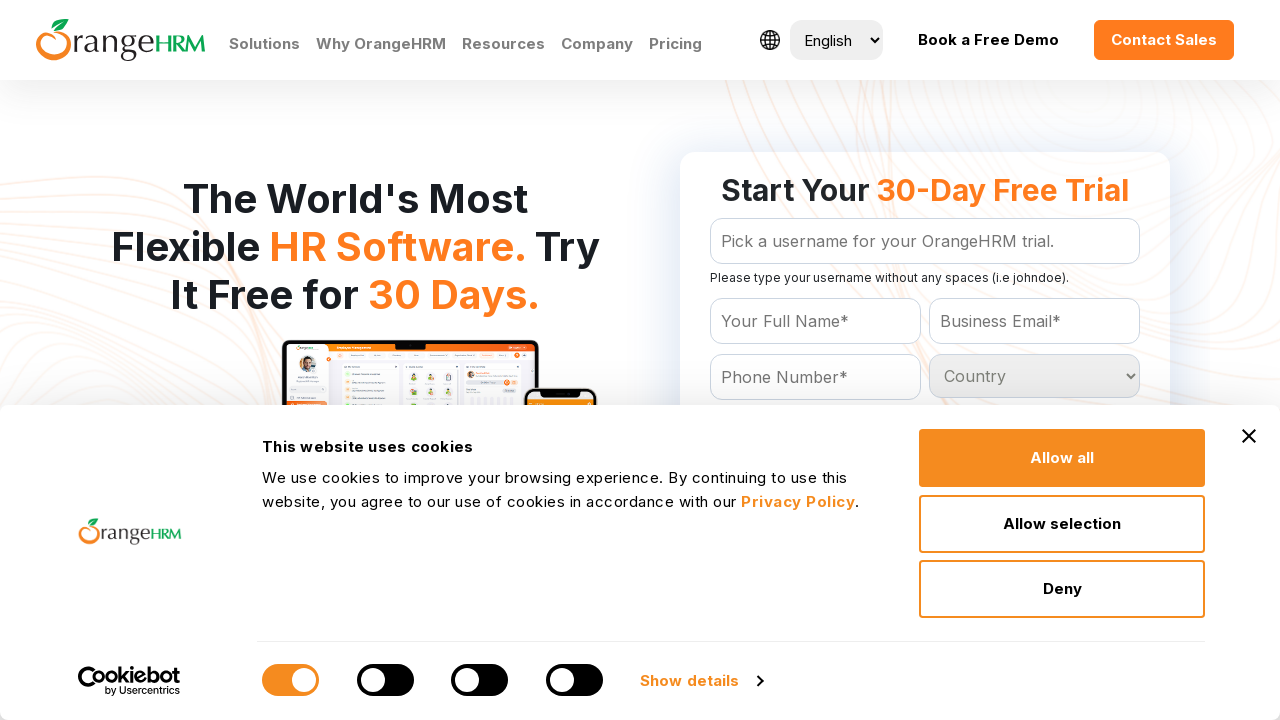

Checking option 125 in dropdown
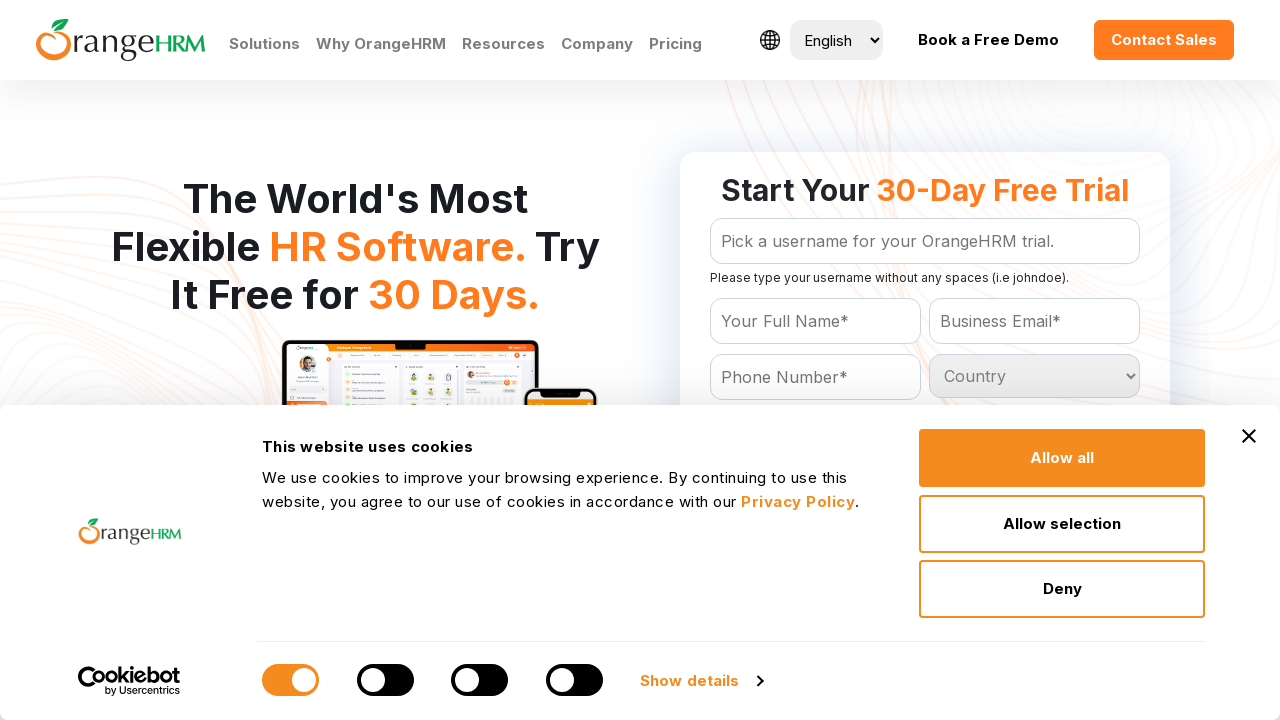

Checking option 126 in dropdown
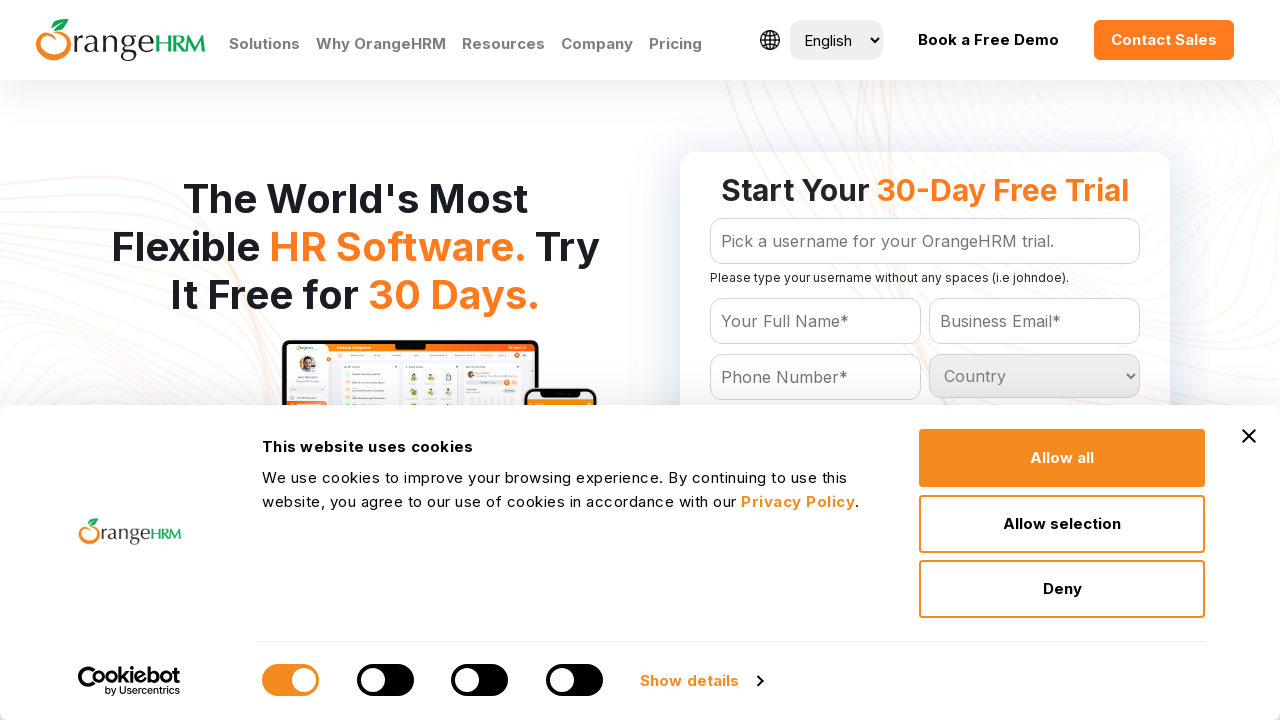

Checking option 127 in dropdown
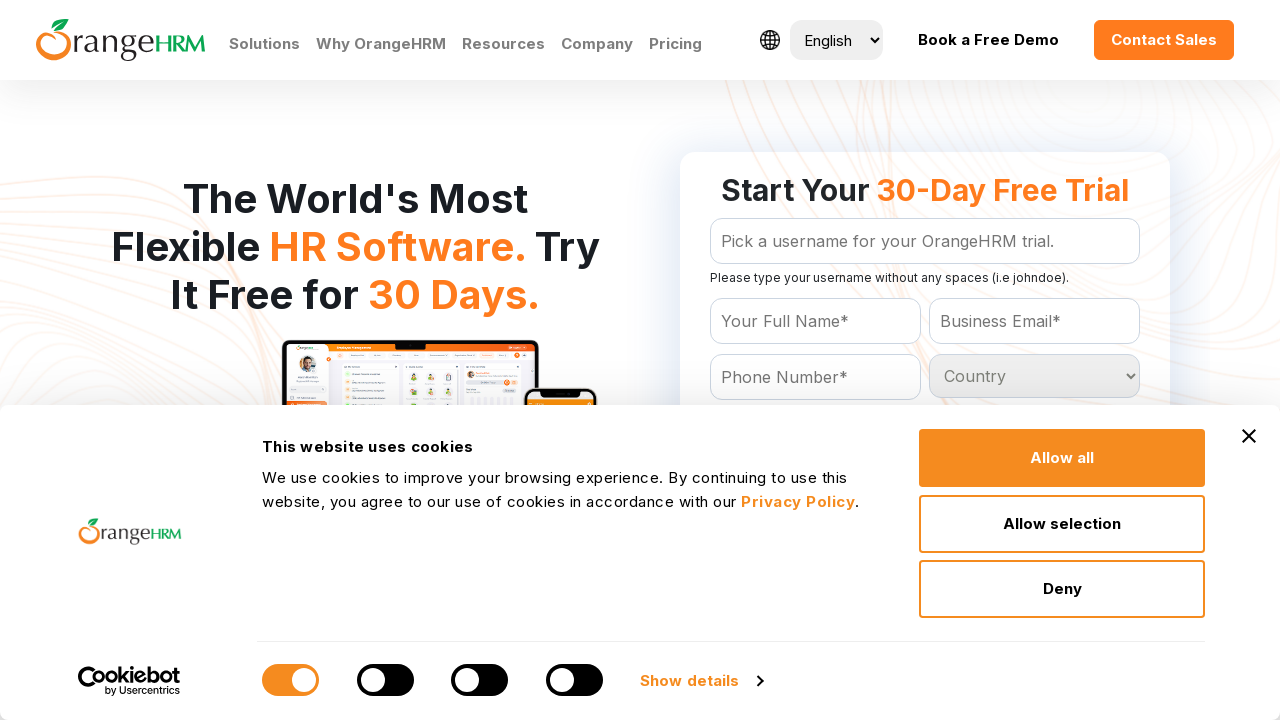

Checking option 128 in dropdown
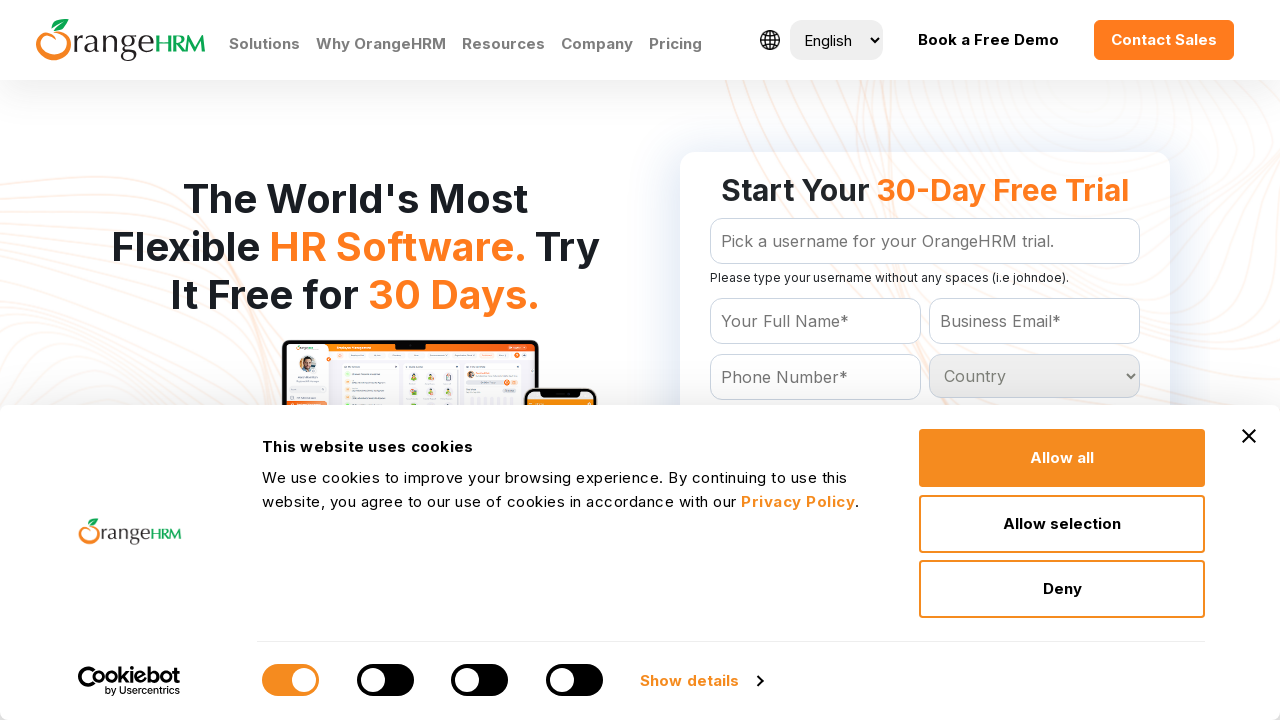

Checking option 129 in dropdown
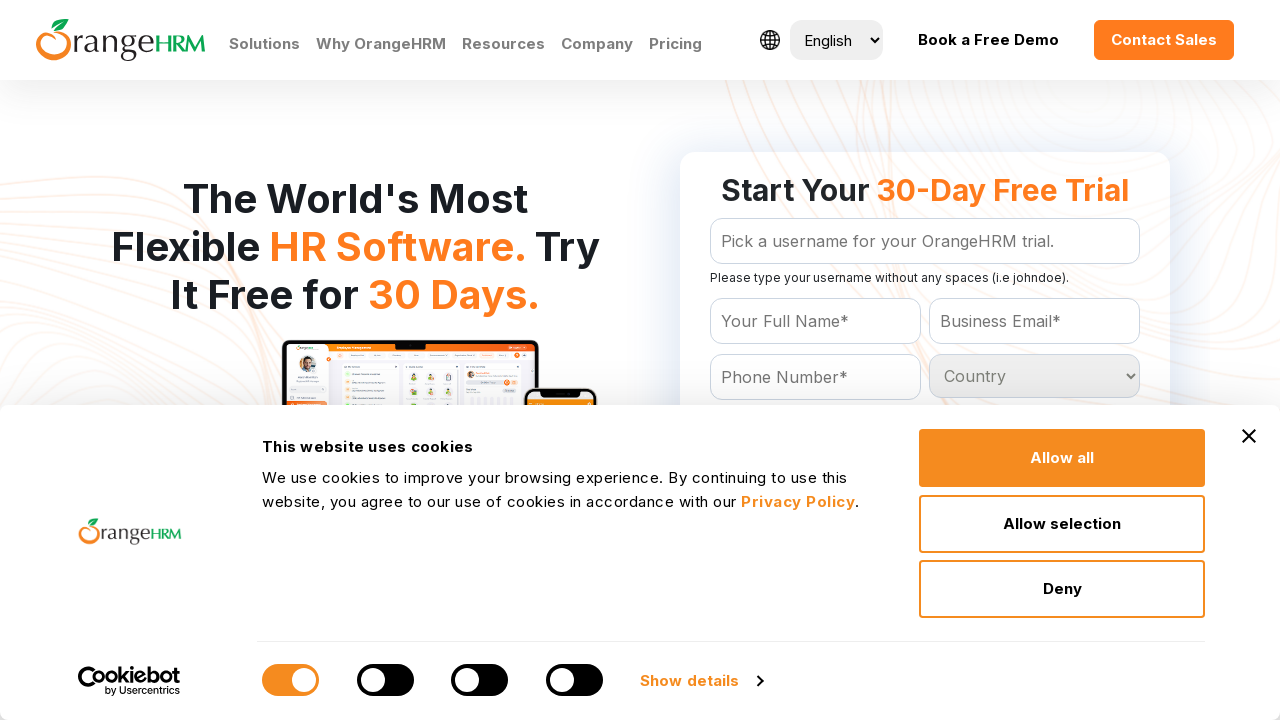

Checking option 130 in dropdown
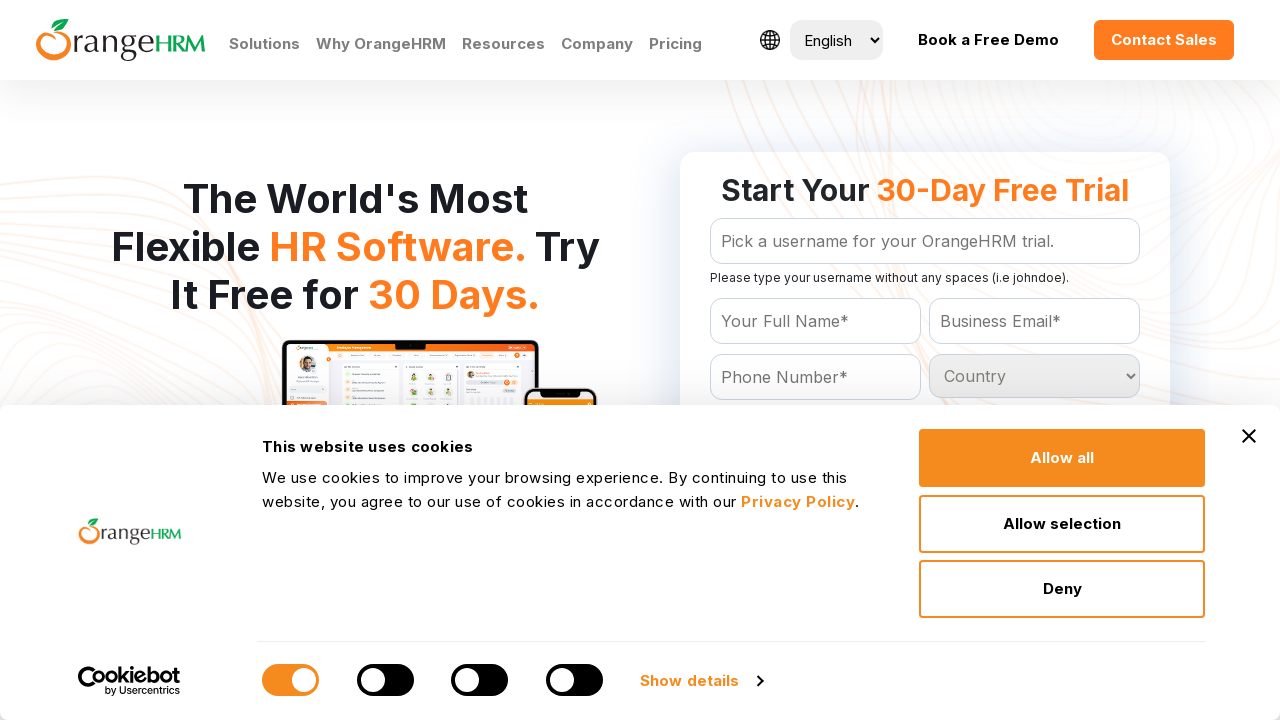

Checking option 131 in dropdown
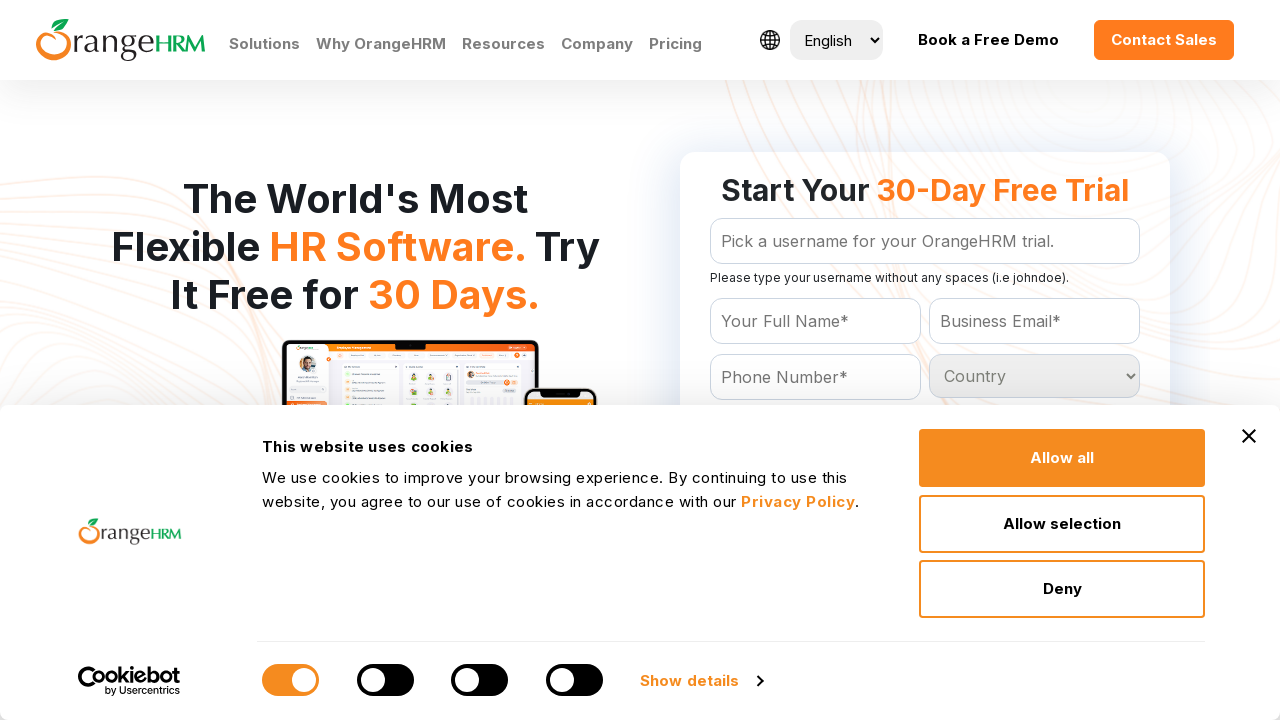

Checking option 132 in dropdown
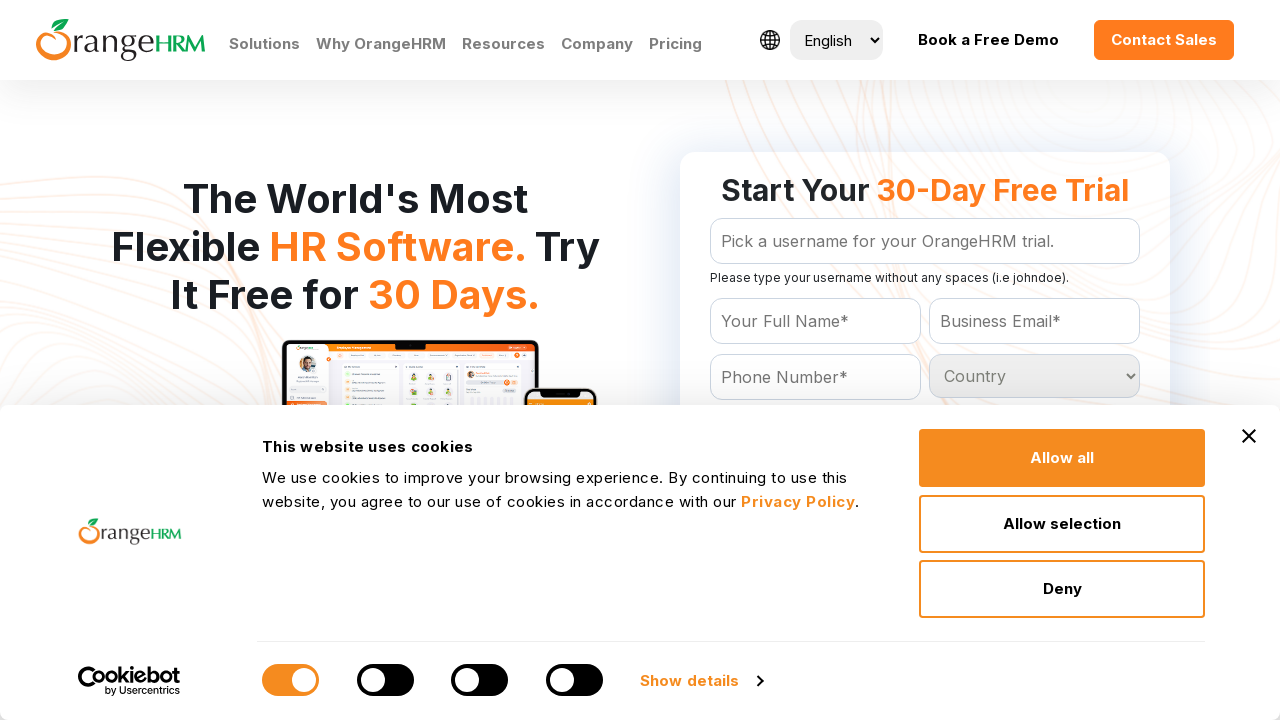

Checking option 133 in dropdown
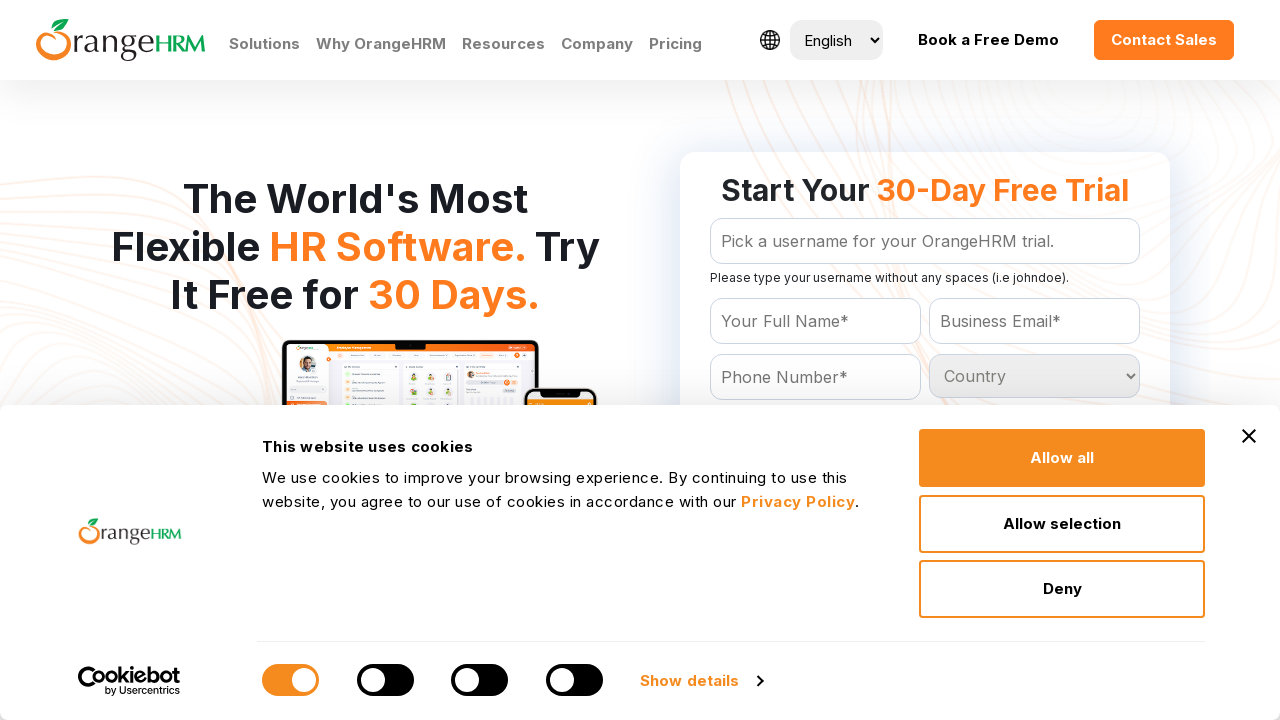

Checking option 134 in dropdown
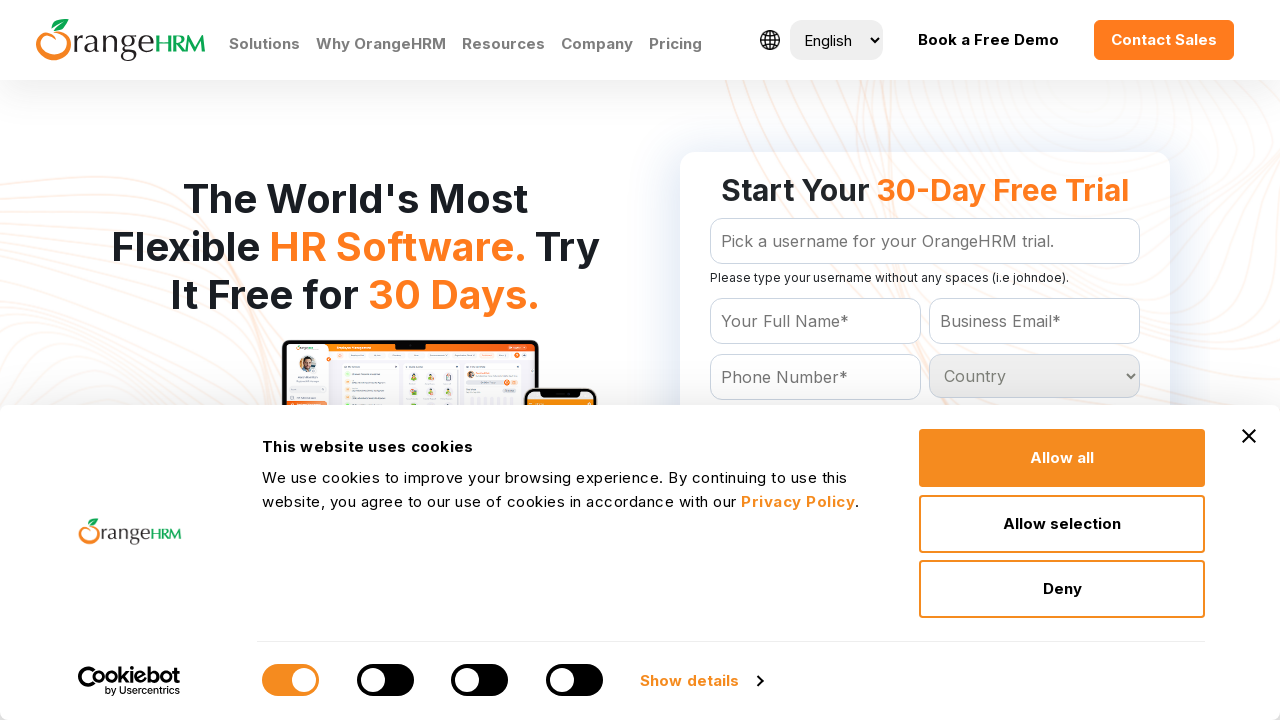

Checking option 135 in dropdown
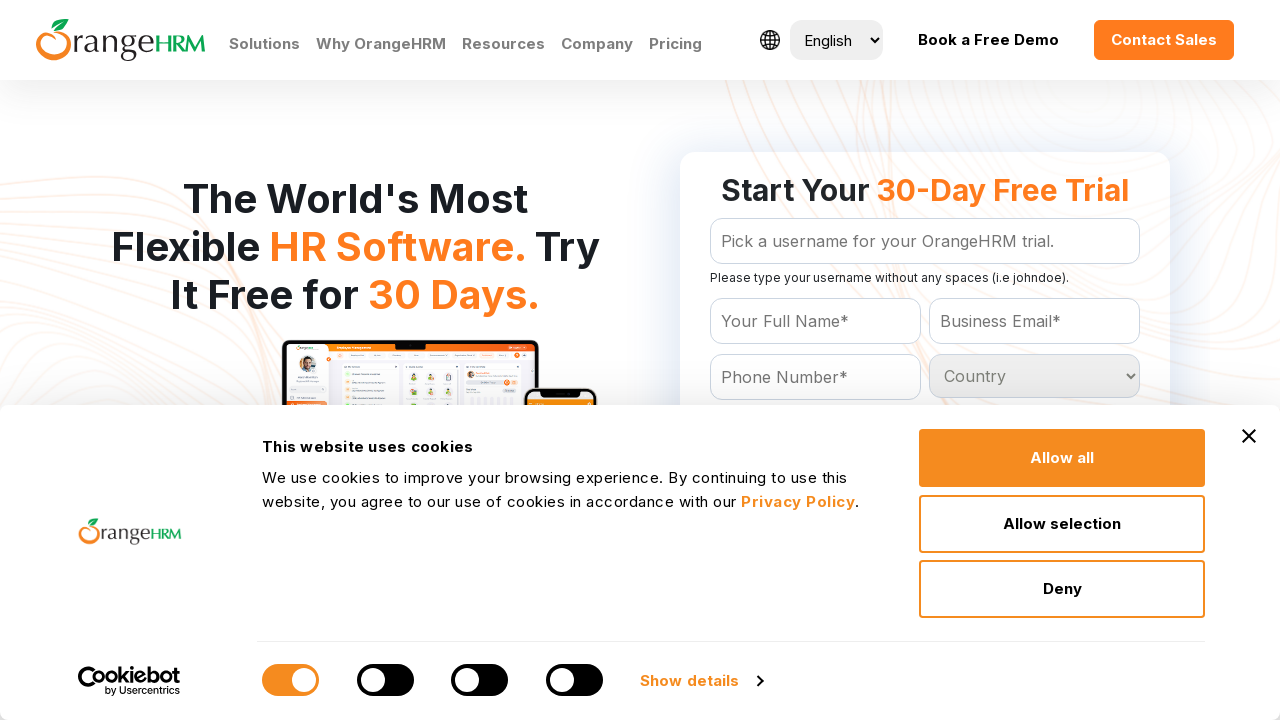

Checking option 136 in dropdown
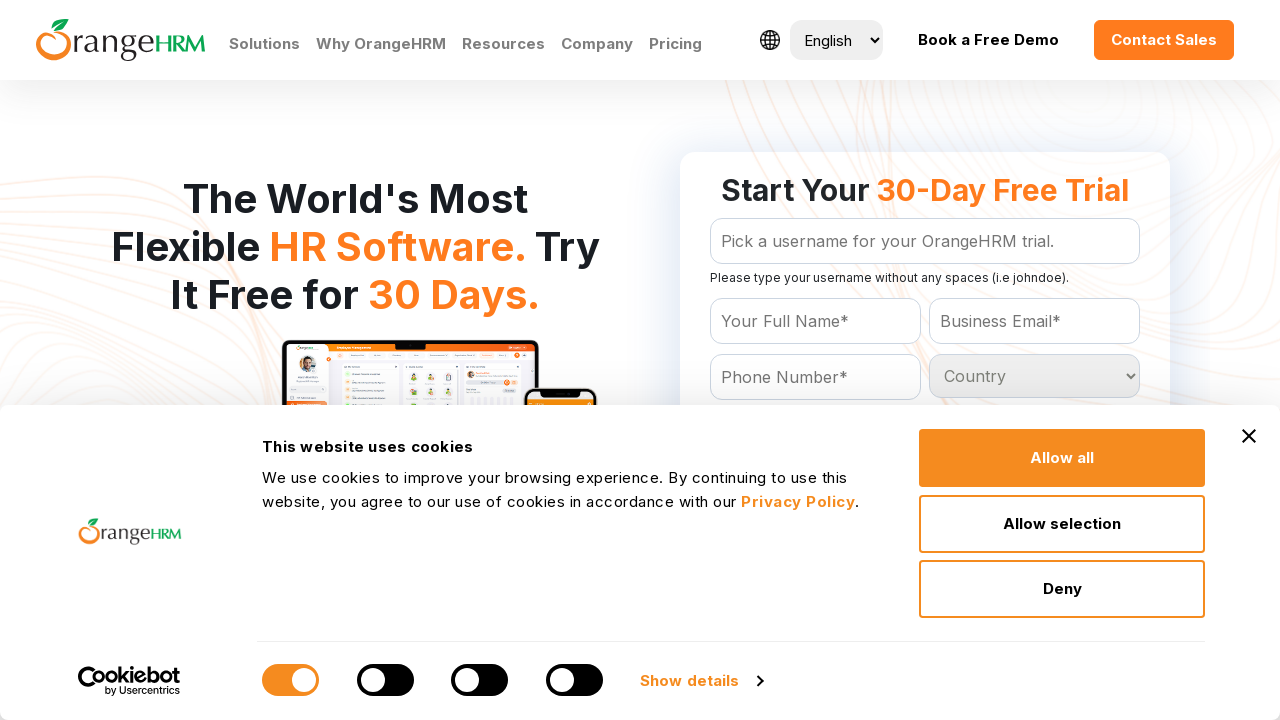

Checking option 137 in dropdown
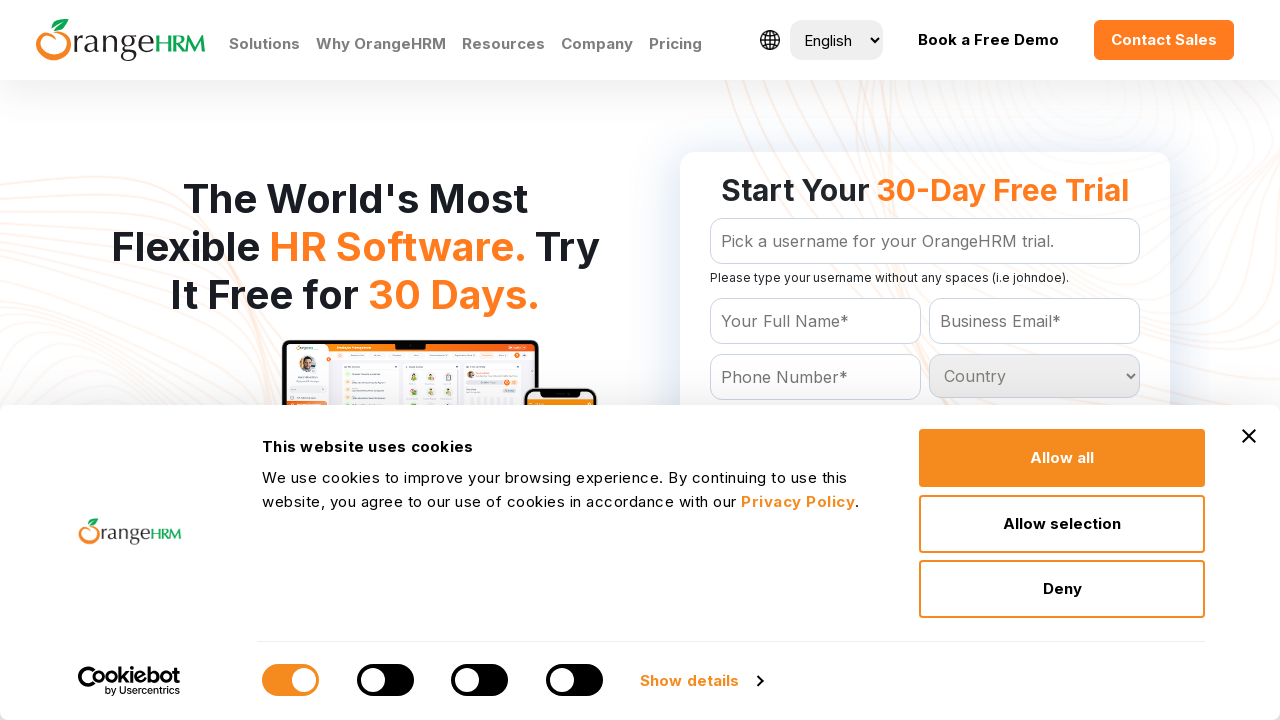

Checking option 138 in dropdown
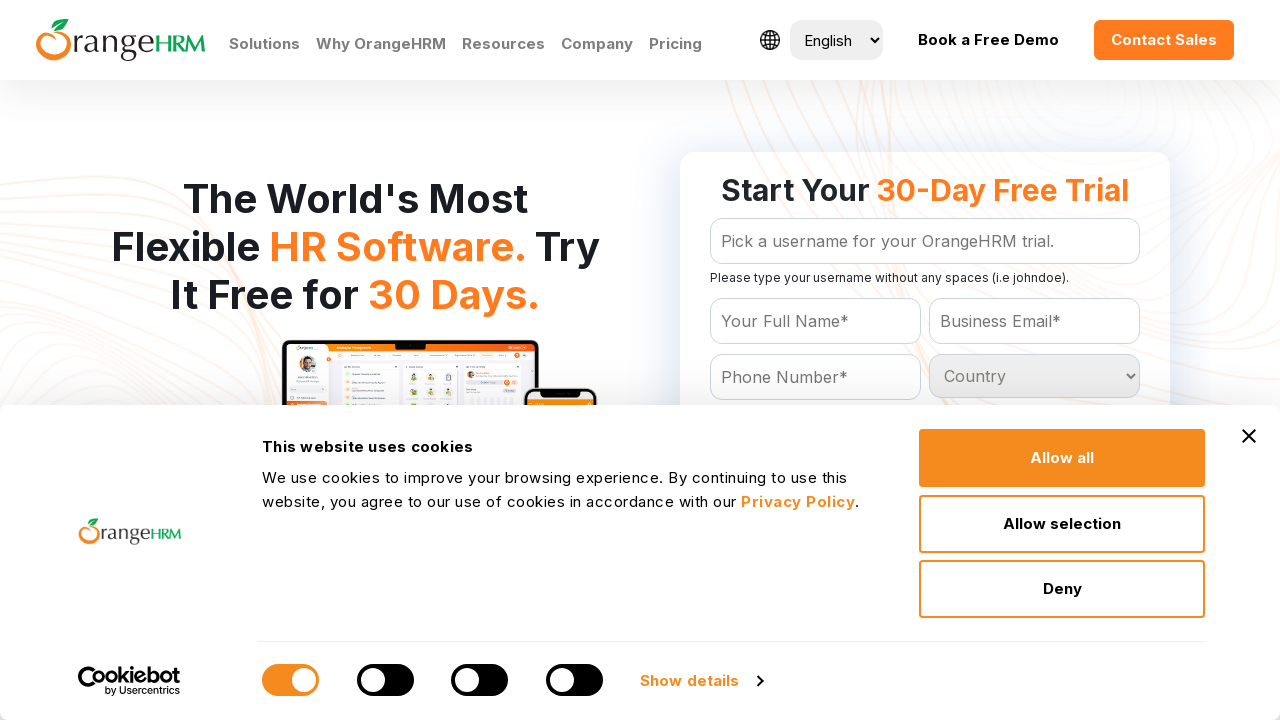

Checking option 139 in dropdown
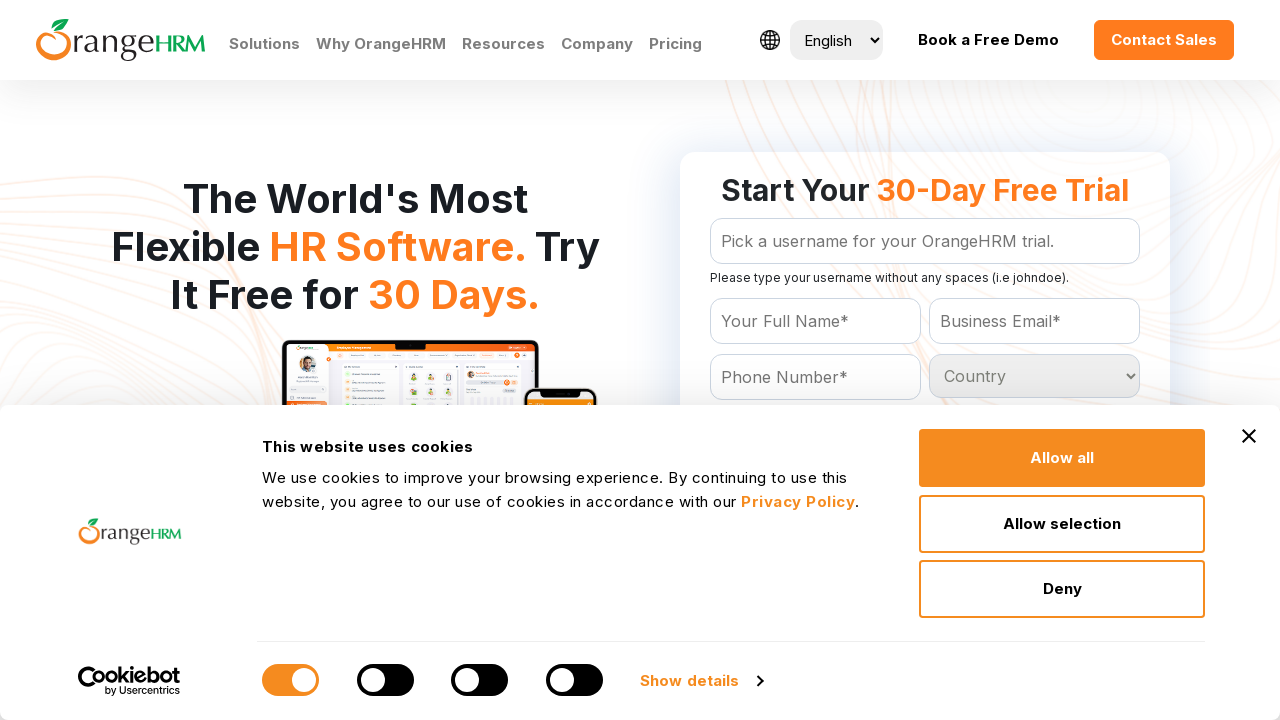

Checking option 140 in dropdown
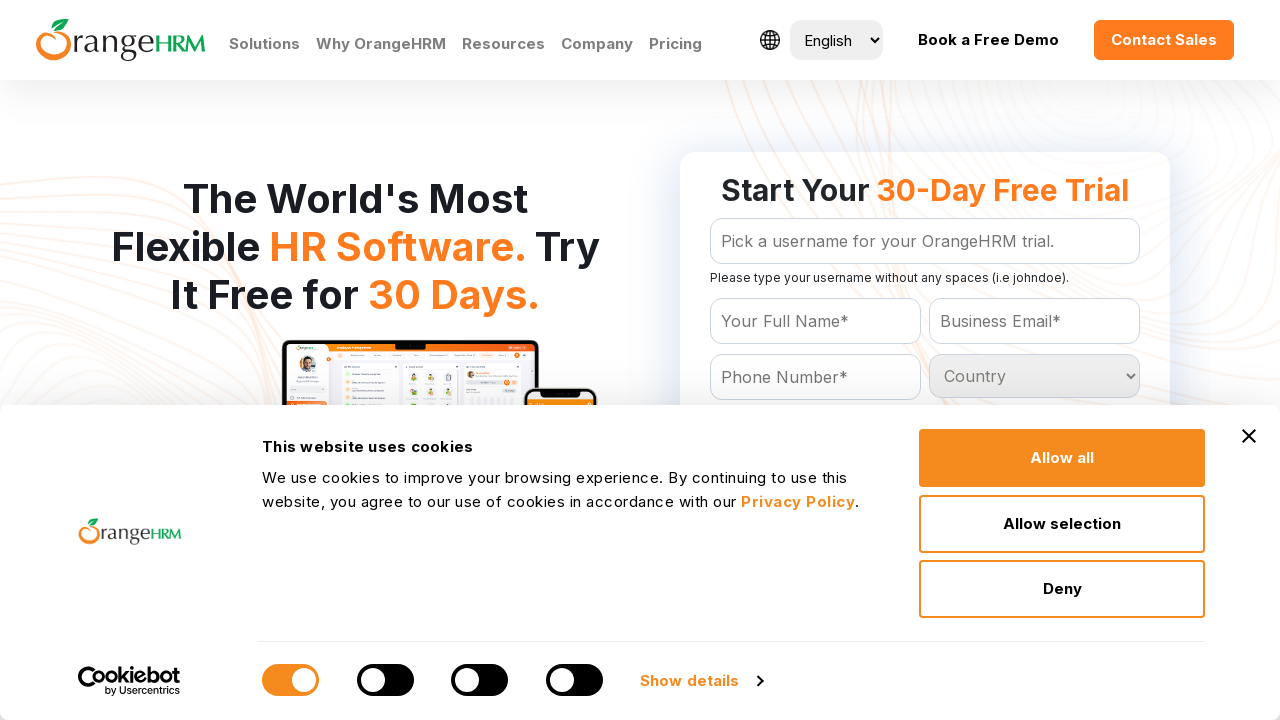

Checking option 141 in dropdown
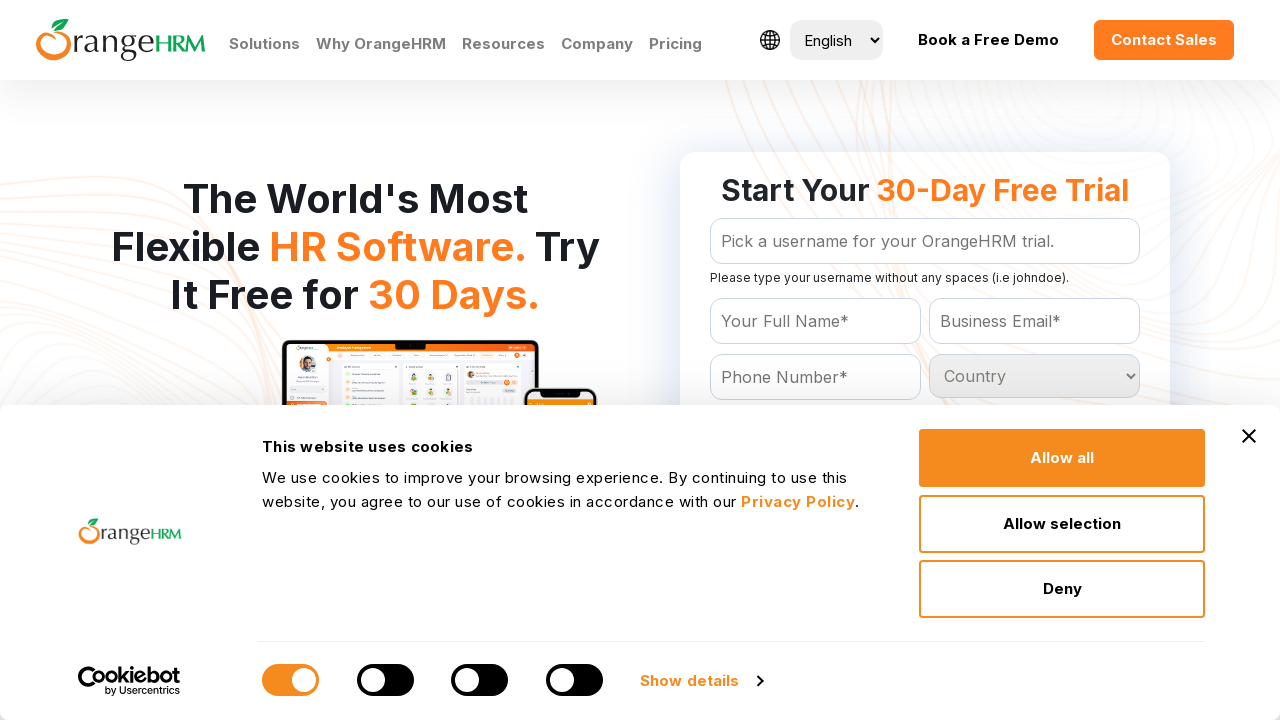

Checking option 142 in dropdown
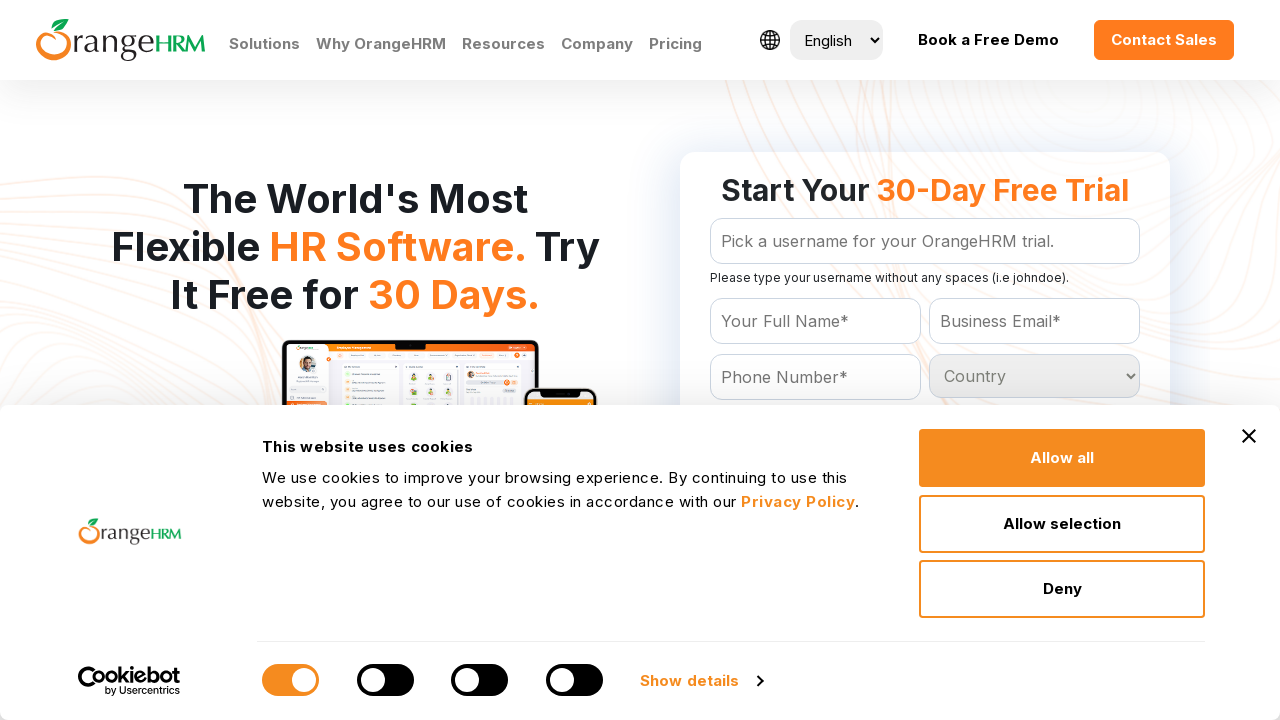

Checking option 143 in dropdown
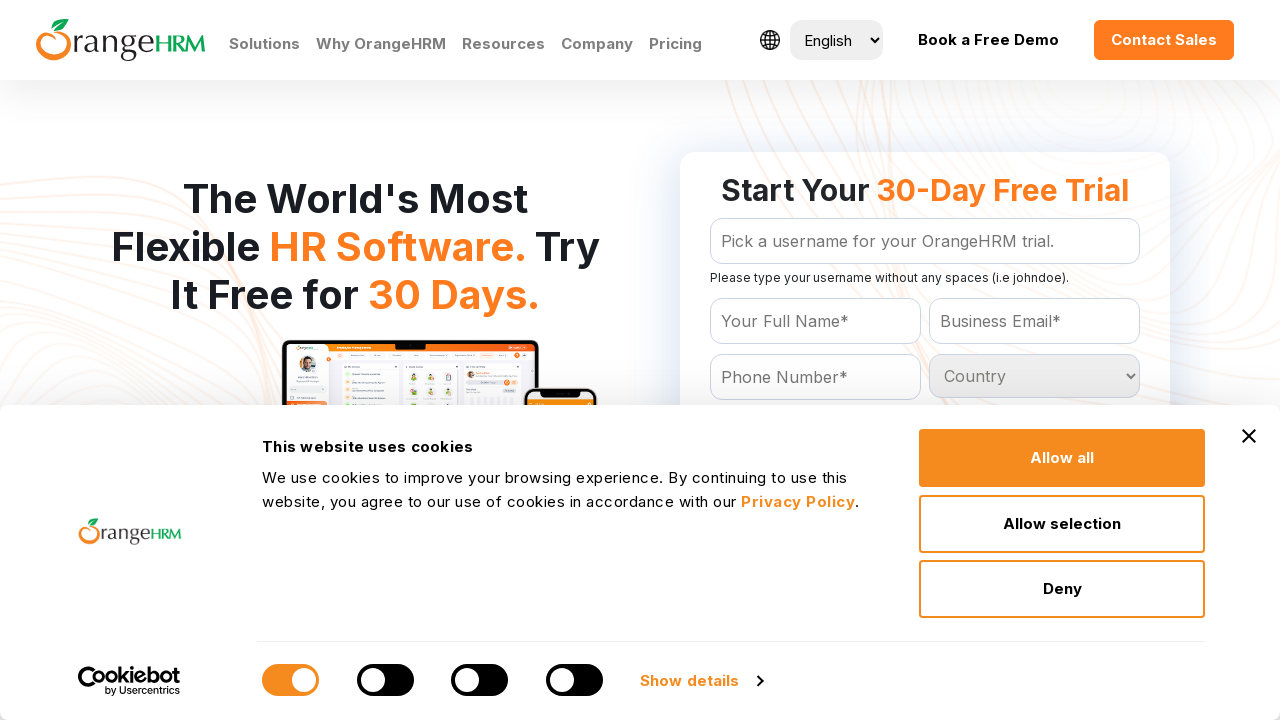

Checking option 144 in dropdown
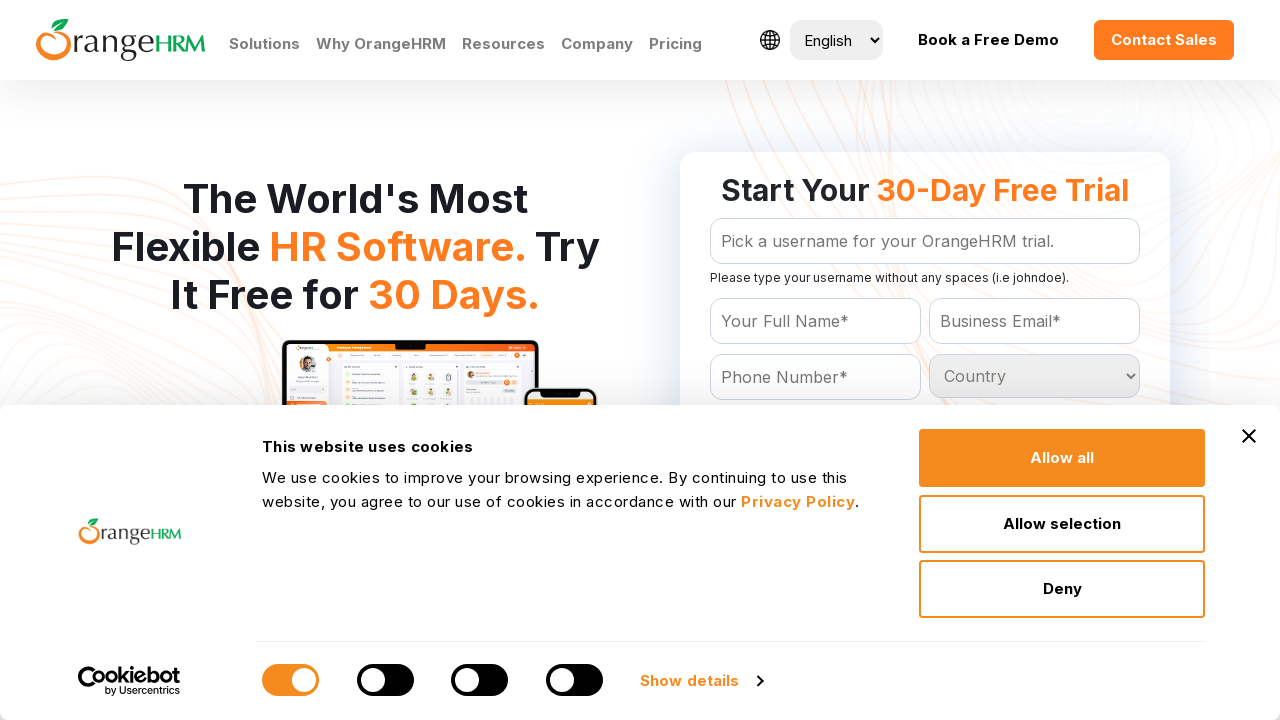

Checking option 145 in dropdown
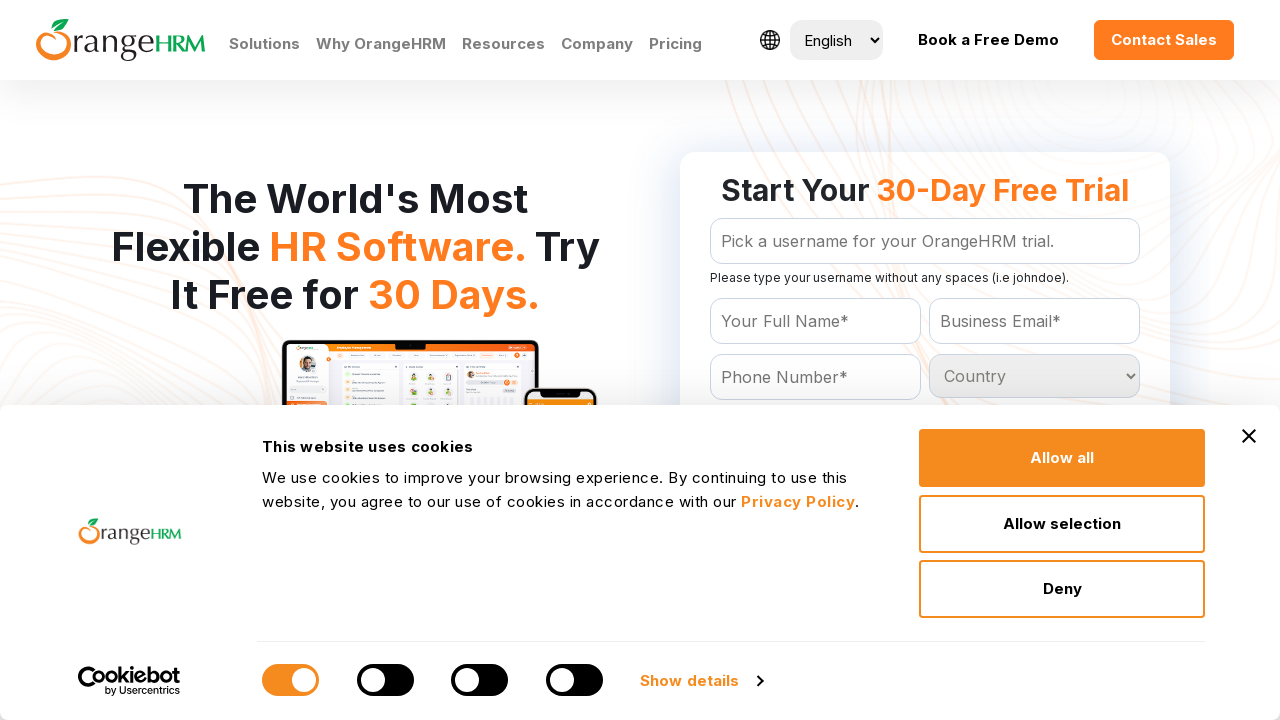

Checking option 146 in dropdown
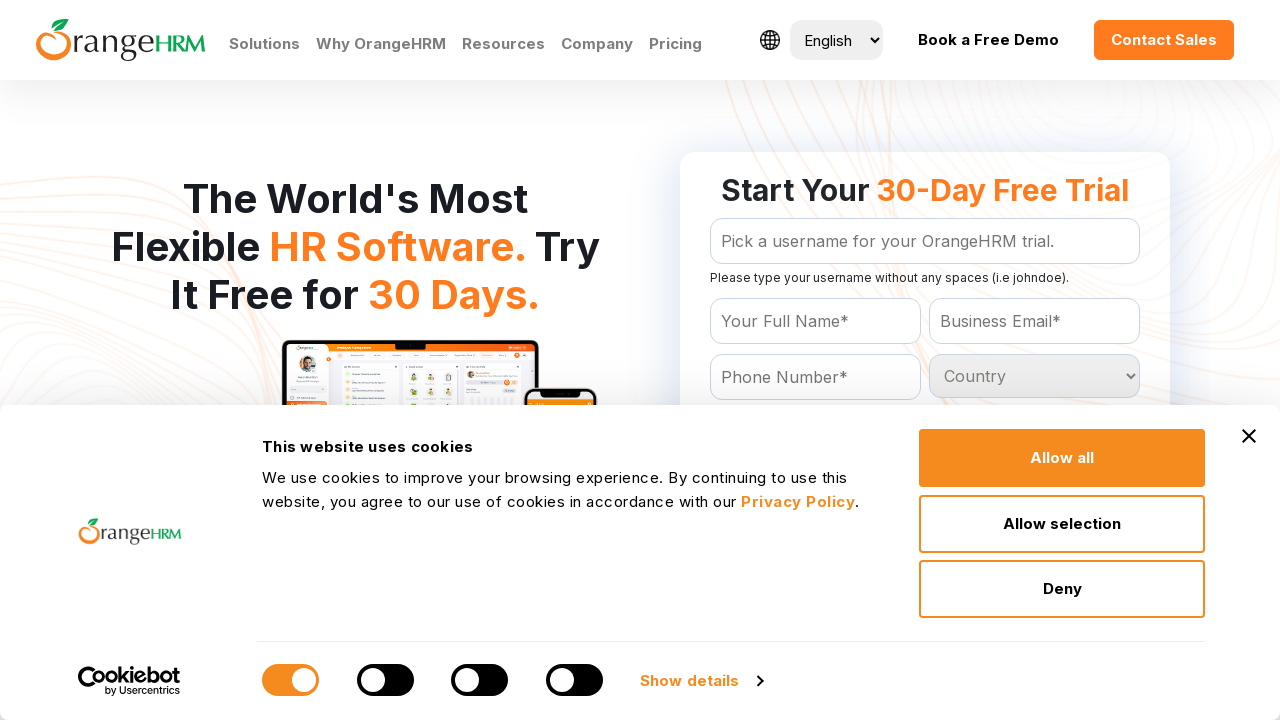

Checking option 147 in dropdown
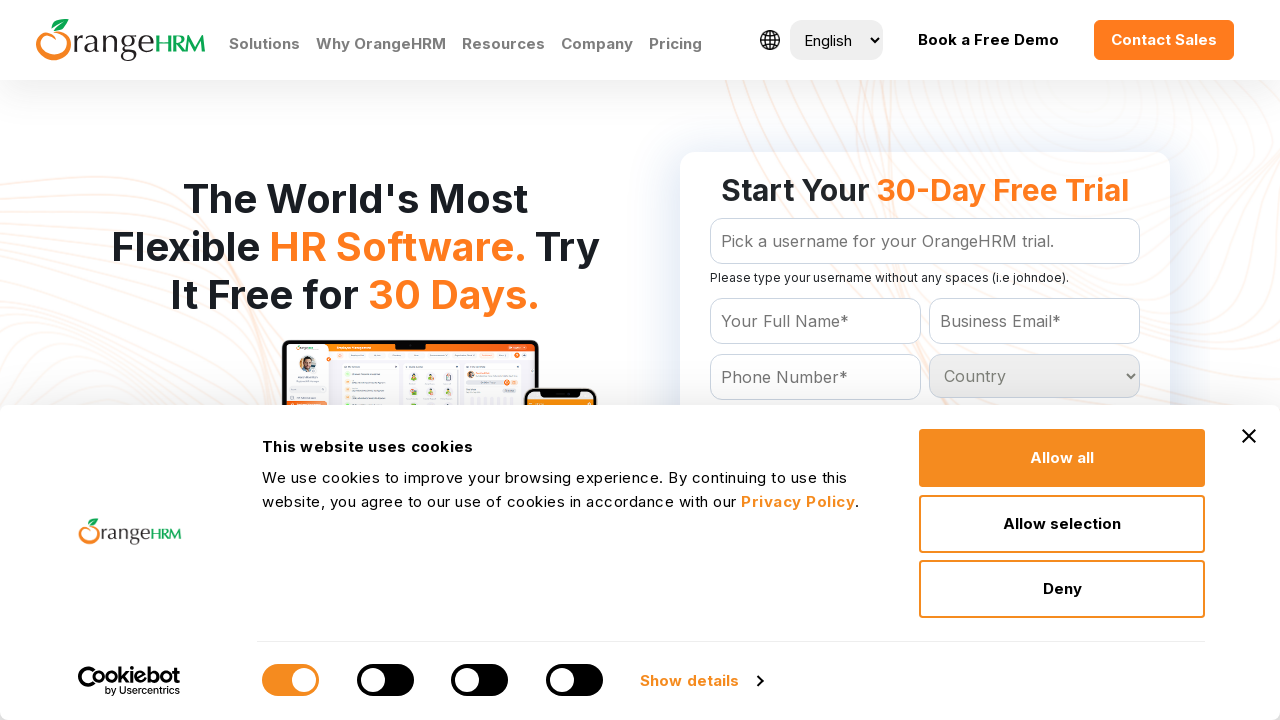

Checking option 148 in dropdown
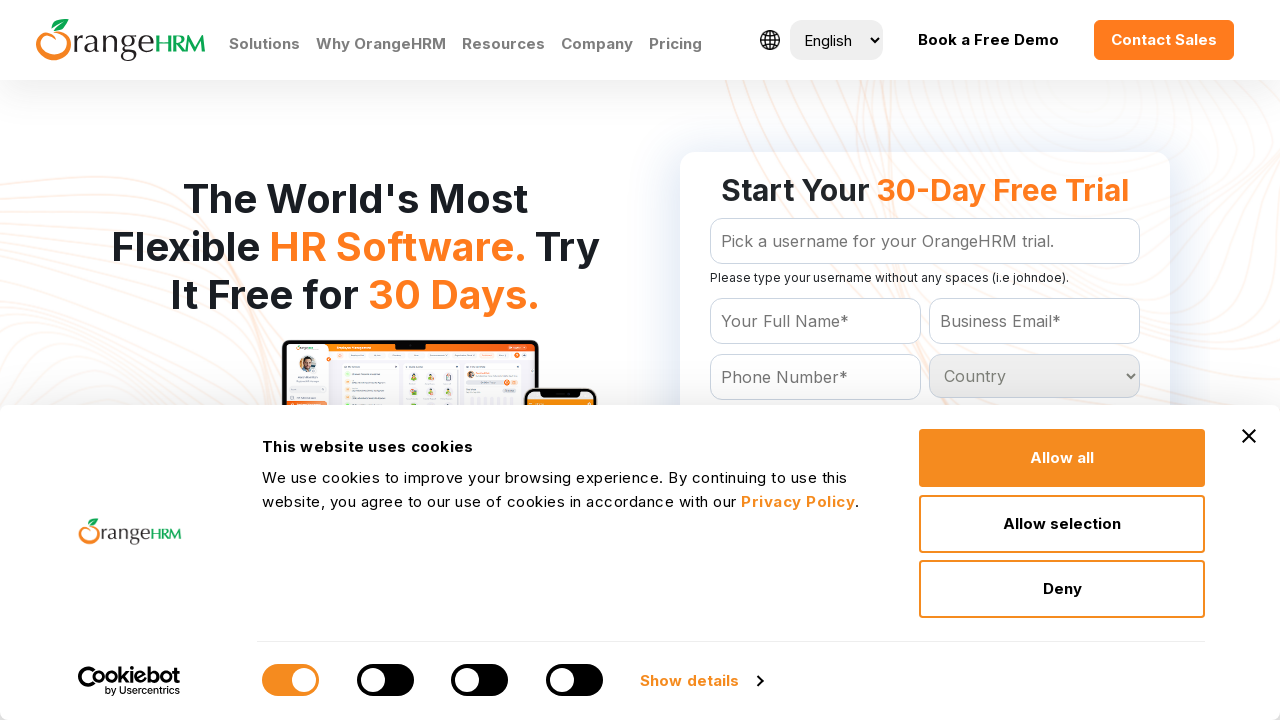

Checking option 149 in dropdown
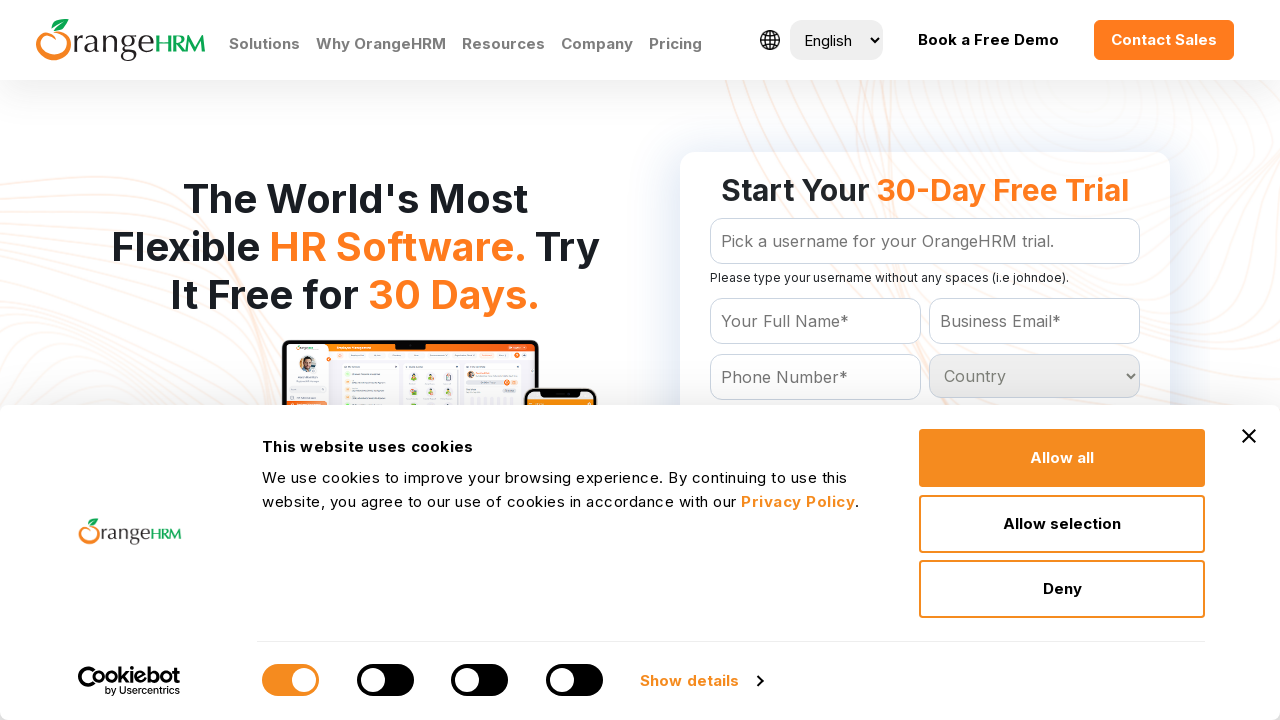

Checking option 150 in dropdown
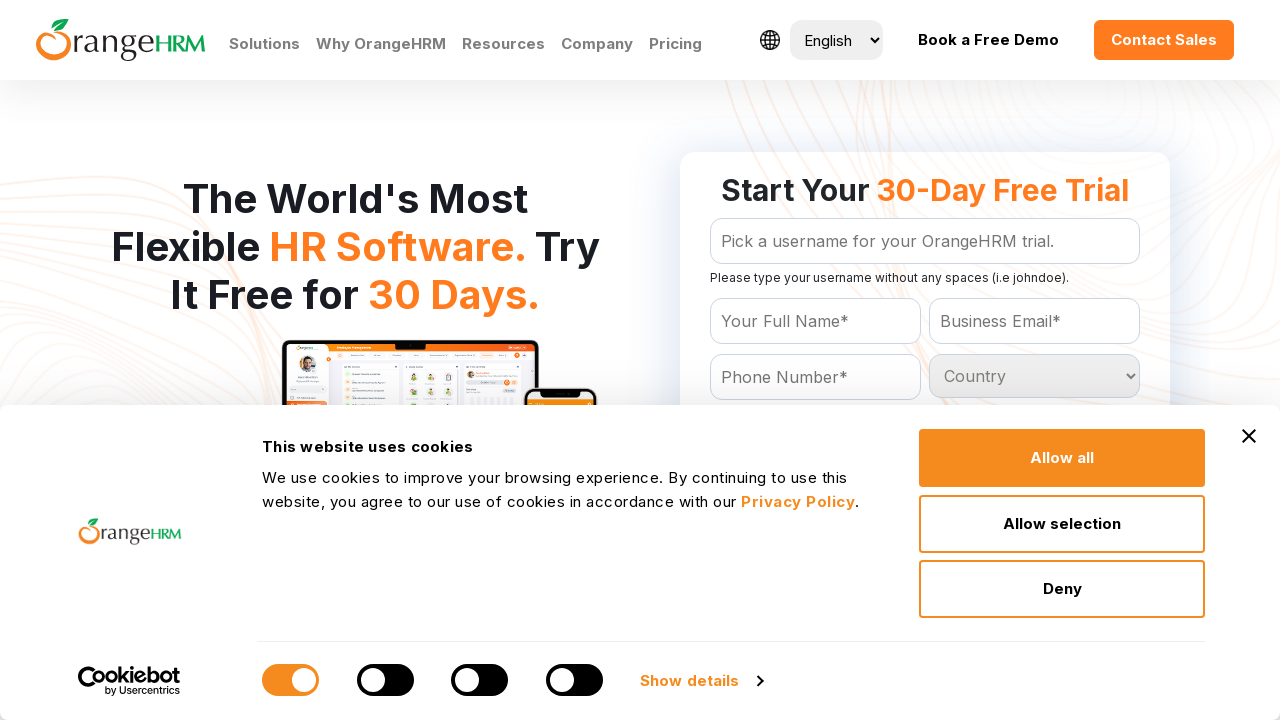

Checking option 151 in dropdown
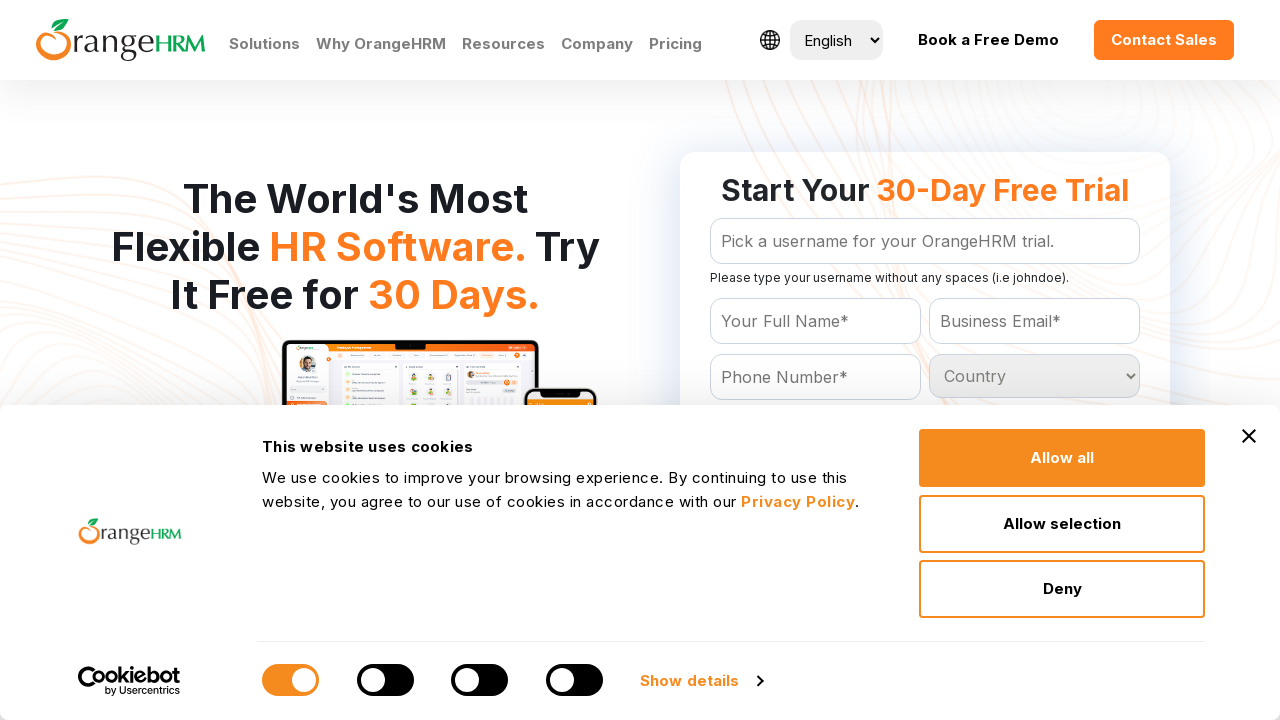

Checking option 152 in dropdown
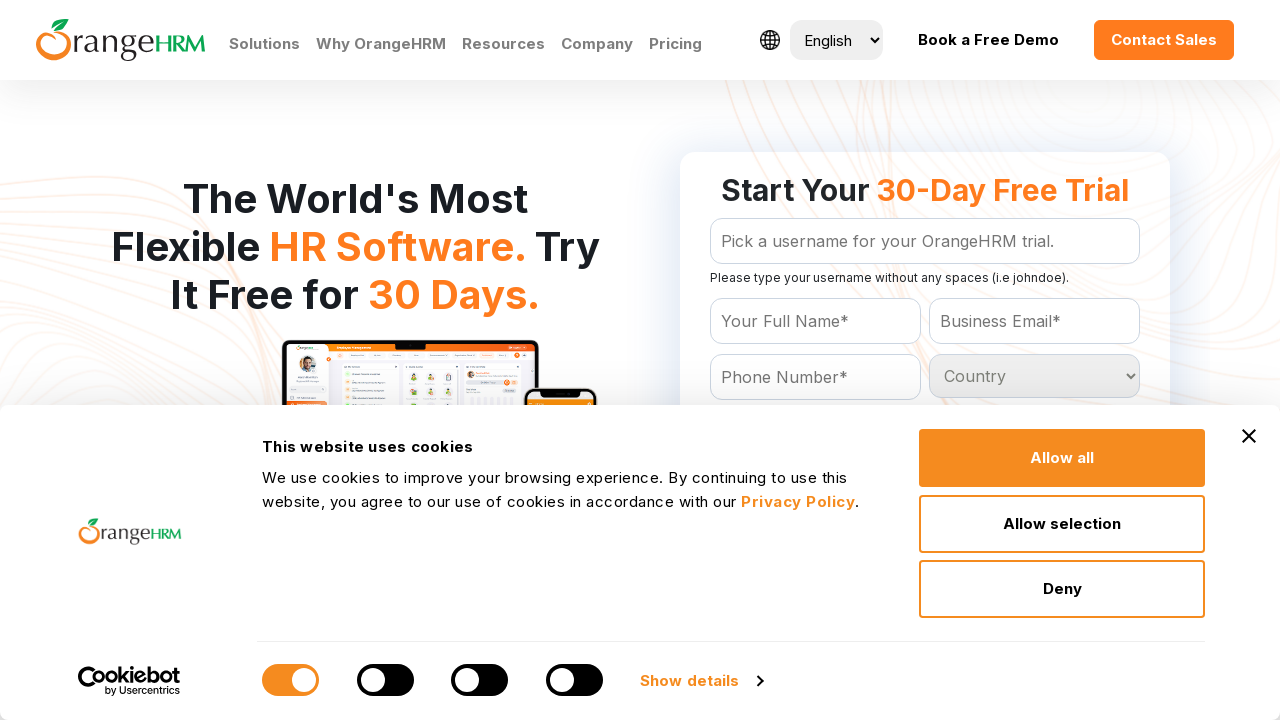

Checking option 153 in dropdown
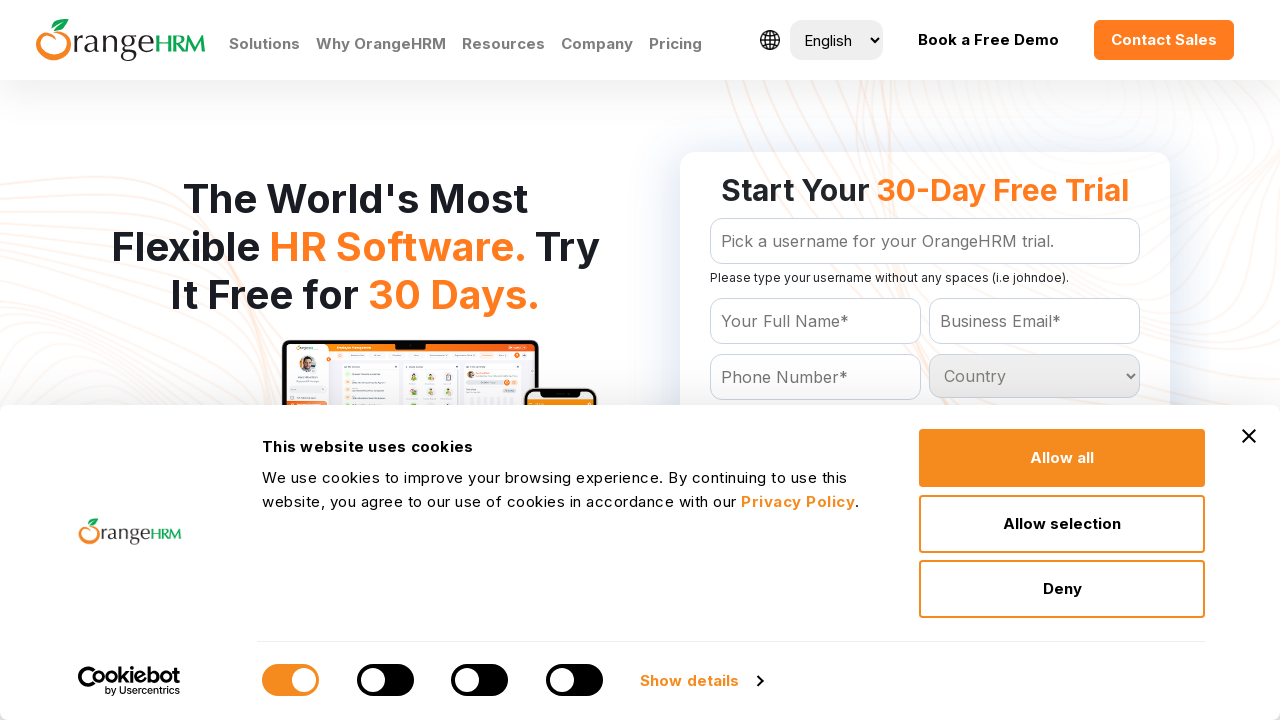

Checking option 154 in dropdown
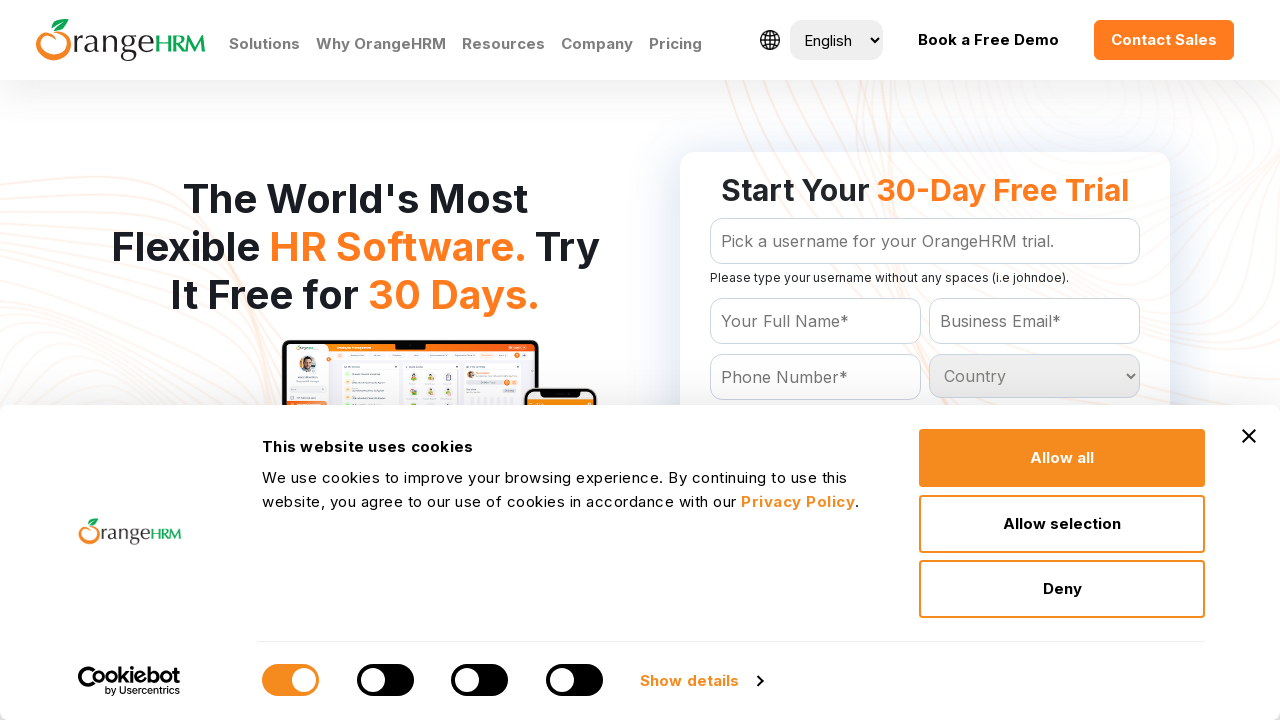

Checking option 155 in dropdown
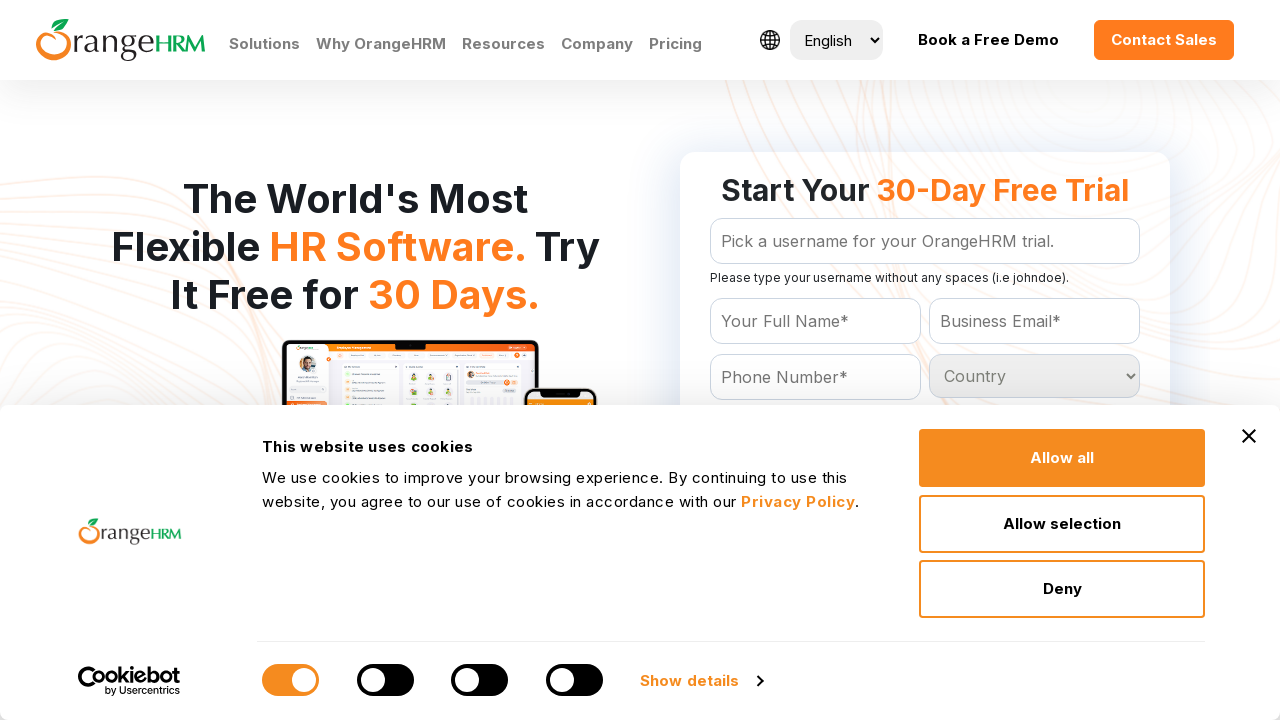

Checking option 156 in dropdown
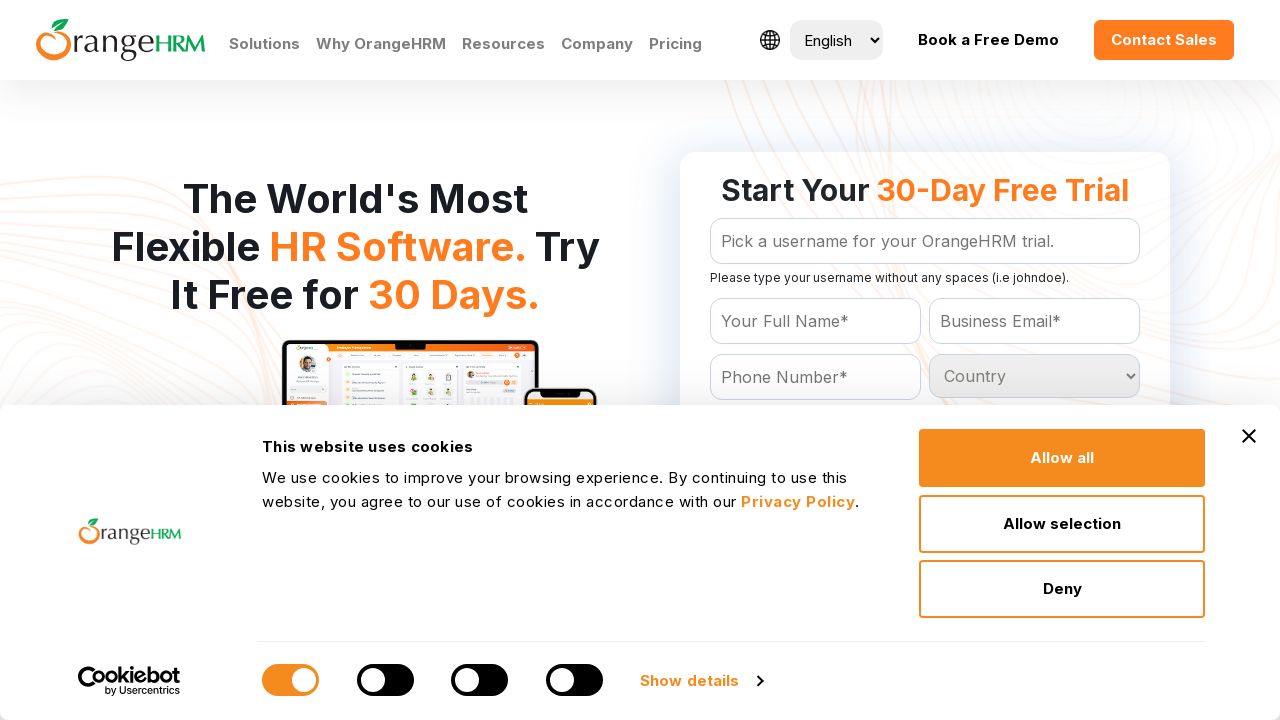

Checking option 157 in dropdown
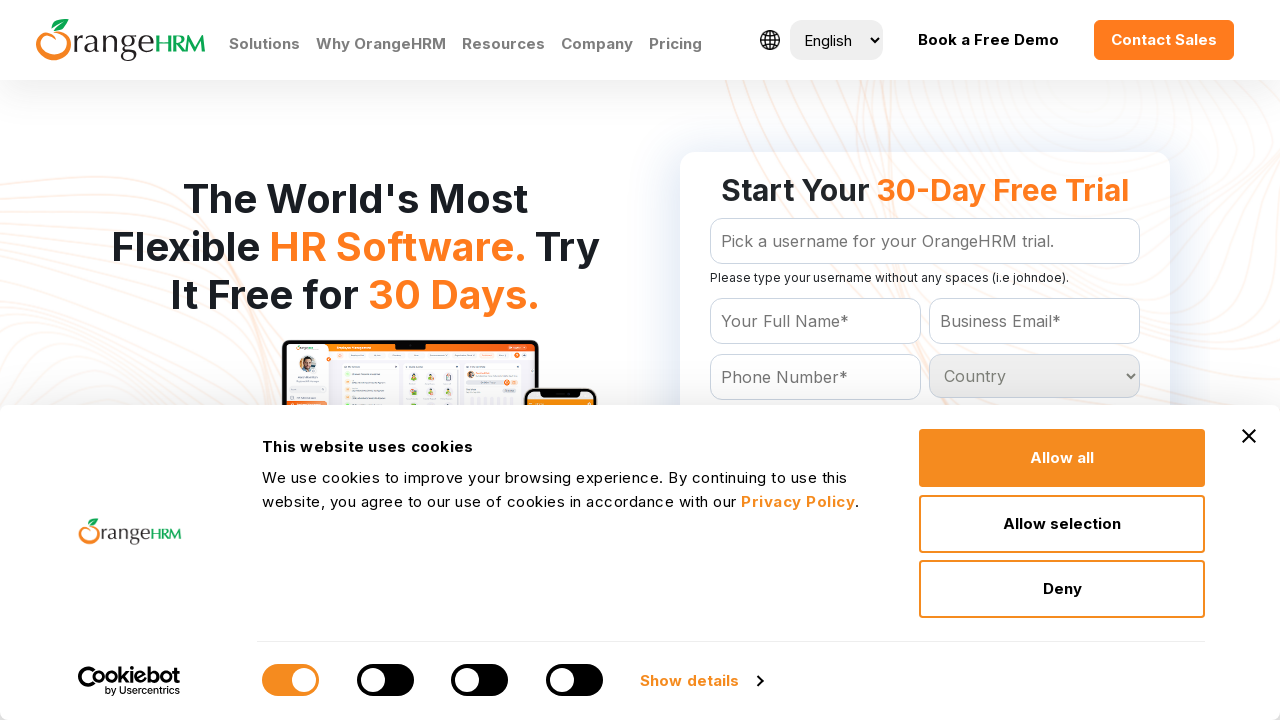

Checking option 158 in dropdown
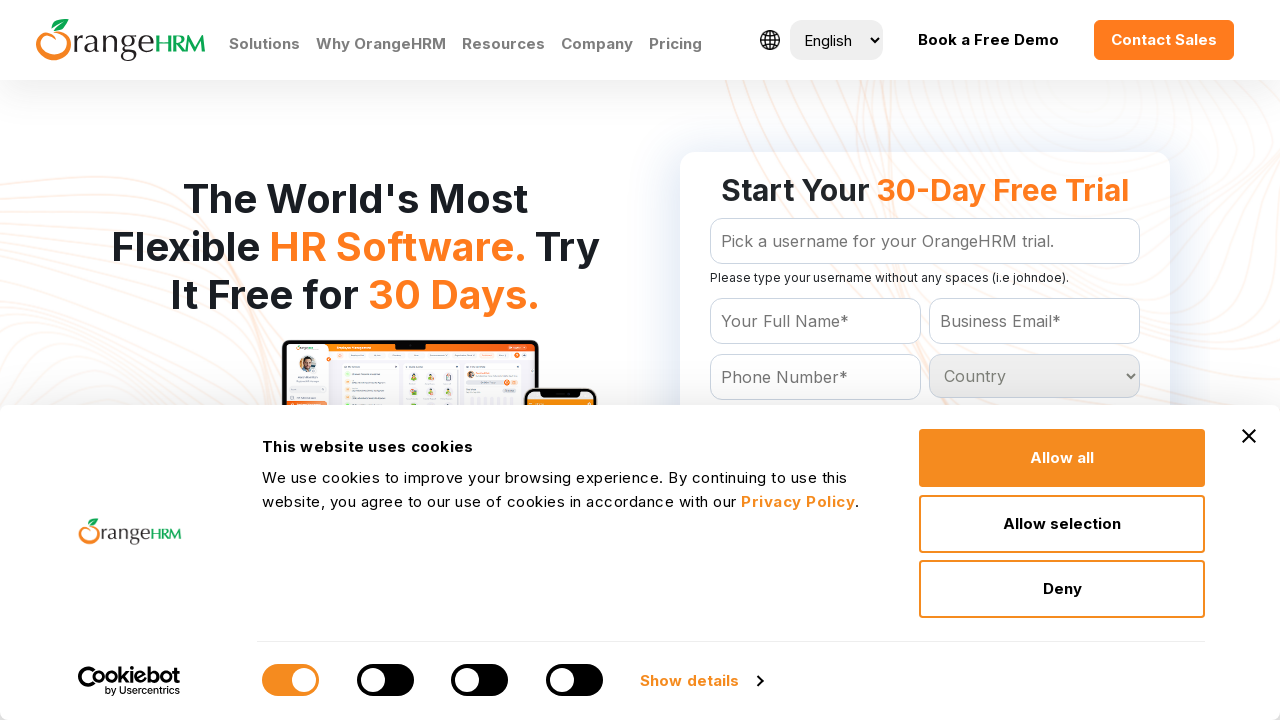

Checking option 159 in dropdown
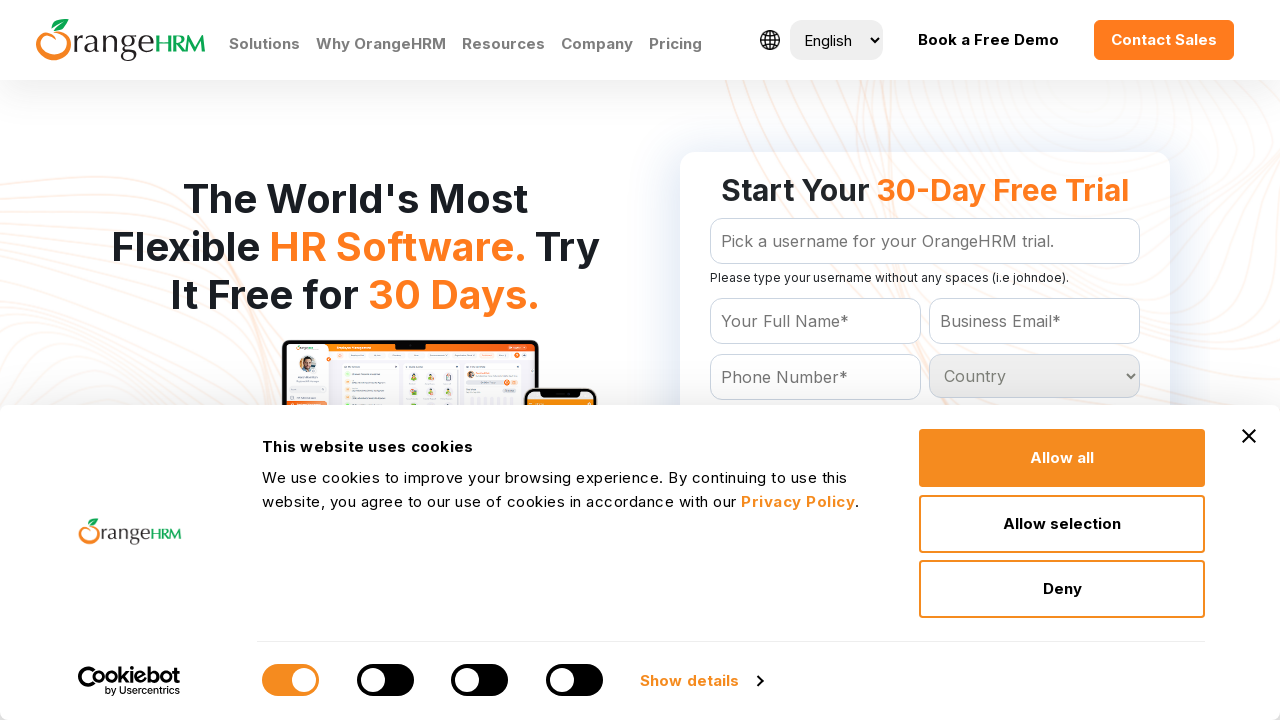

Checking option 160 in dropdown
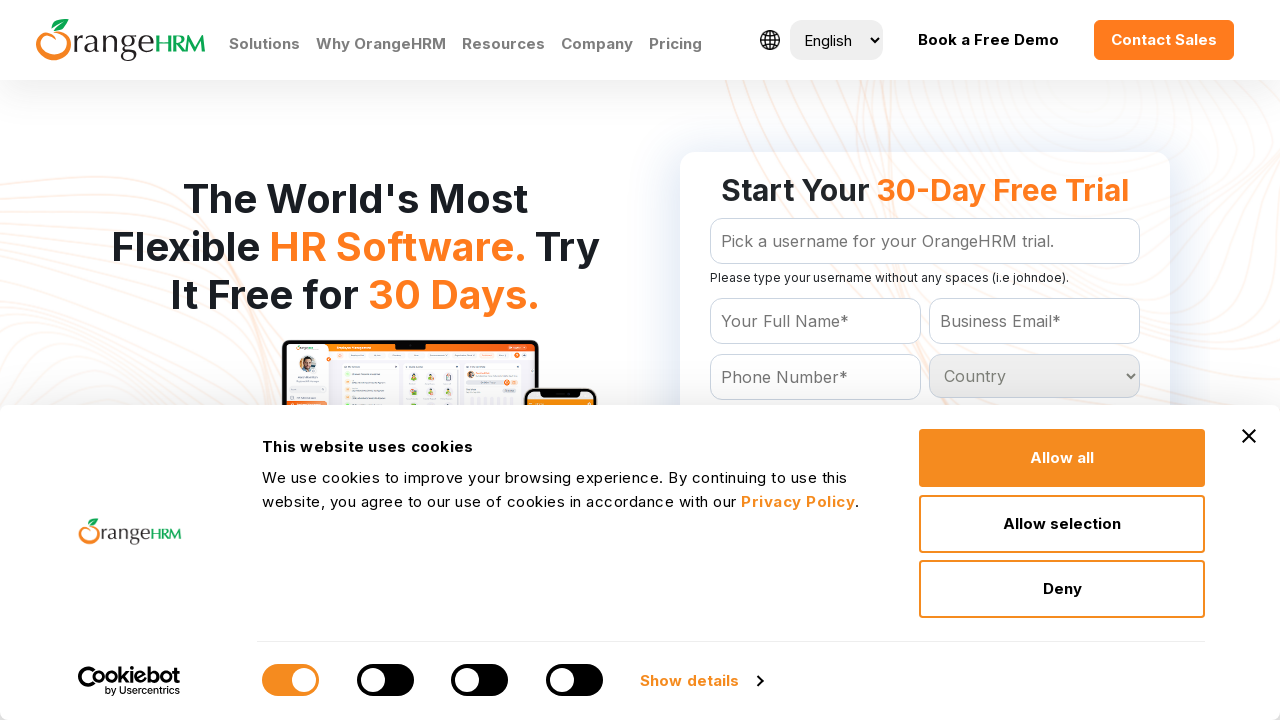

Checking option 161 in dropdown
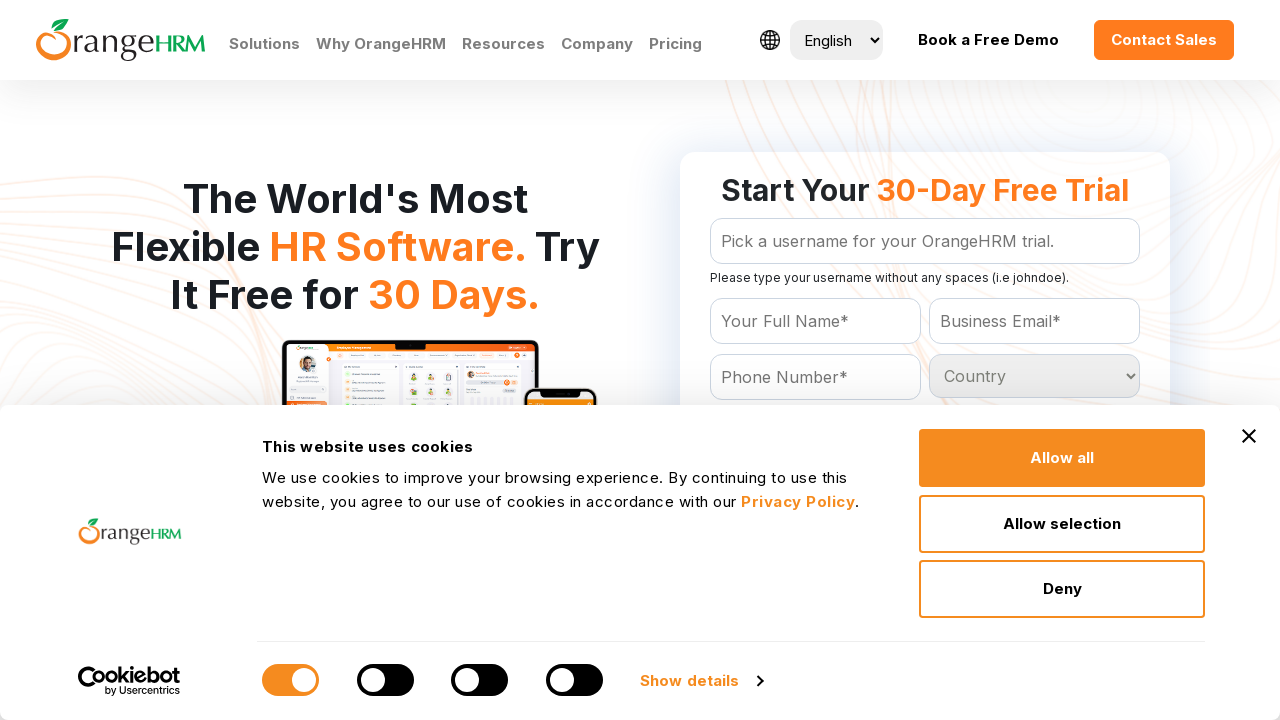

Checking option 162 in dropdown
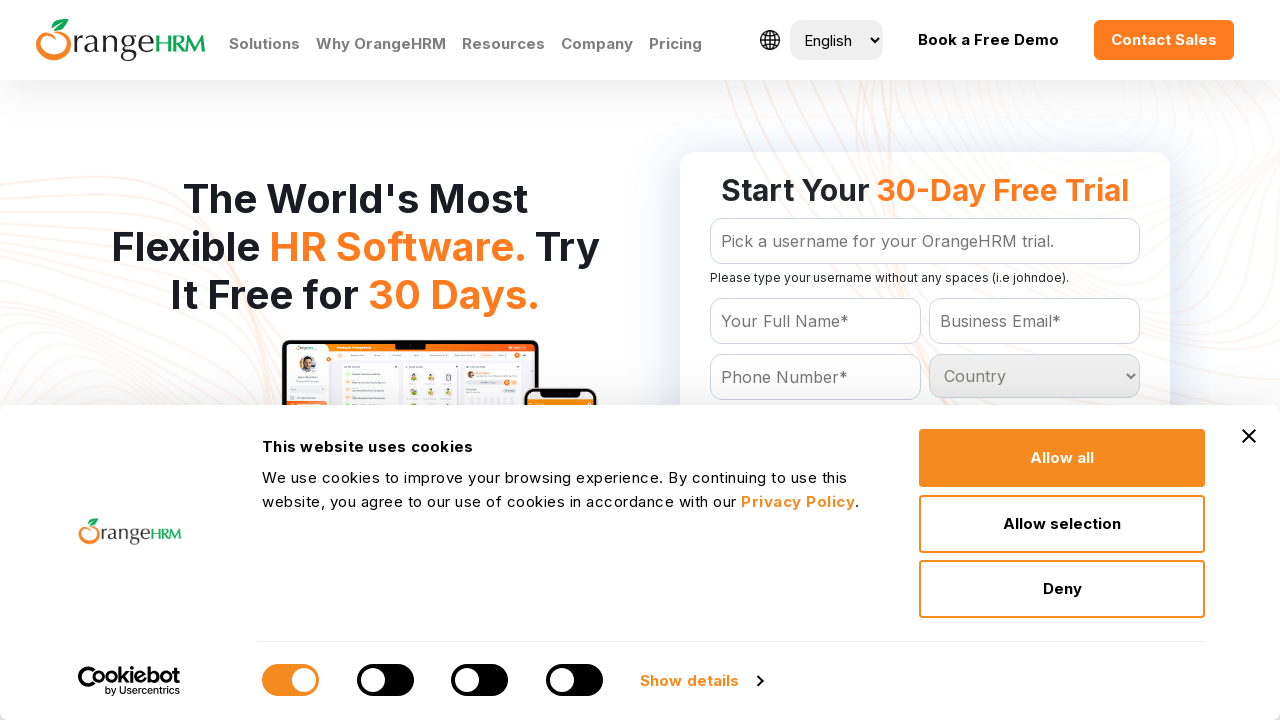

Checking option 163 in dropdown
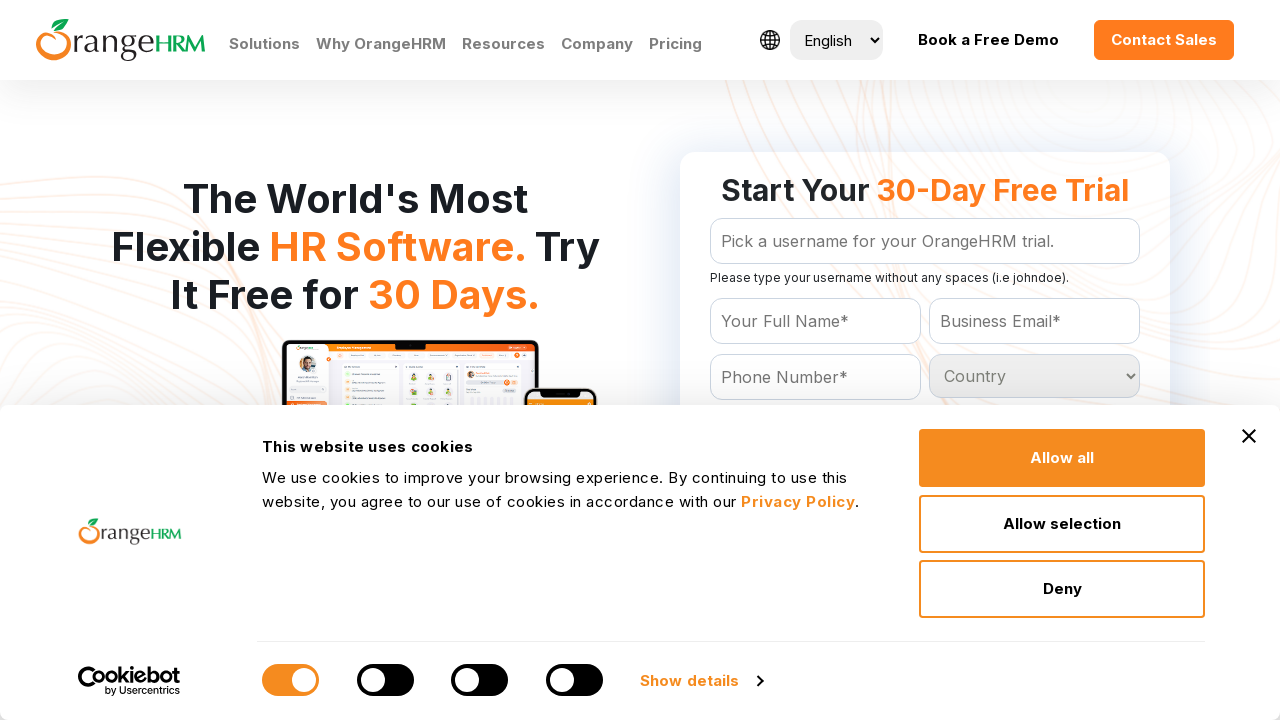

Checking option 164 in dropdown
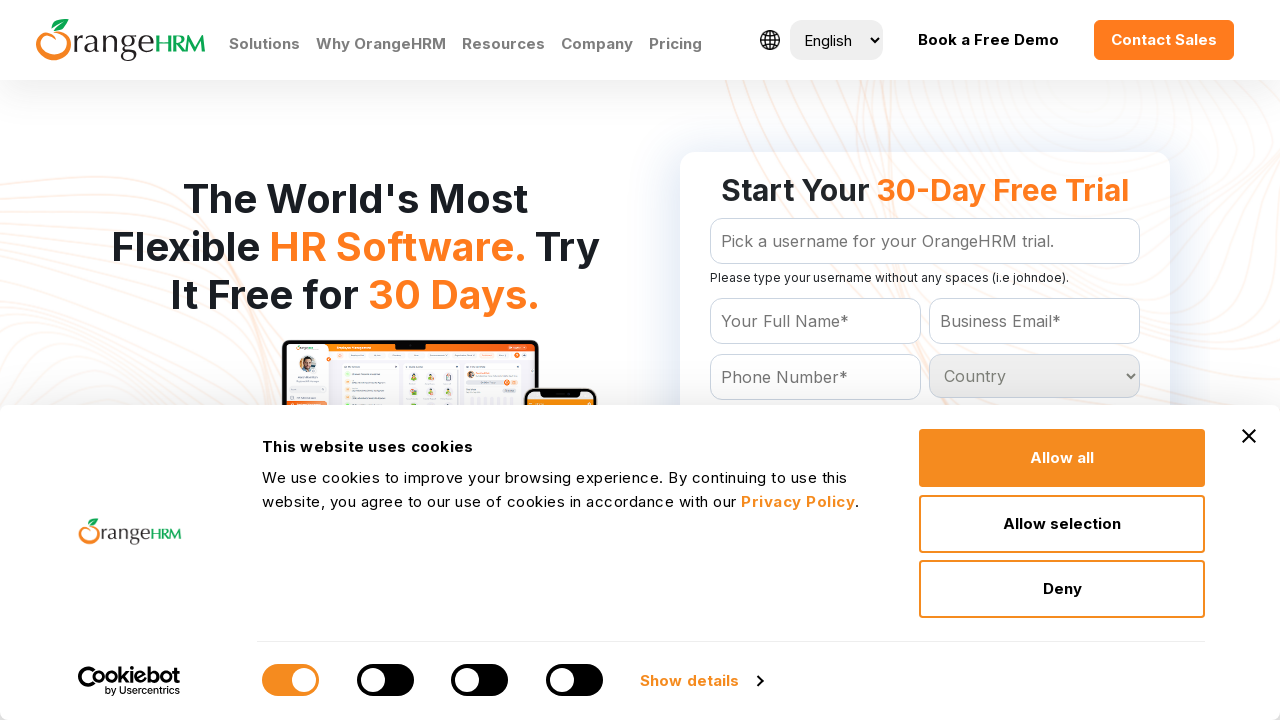

Checking option 165 in dropdown
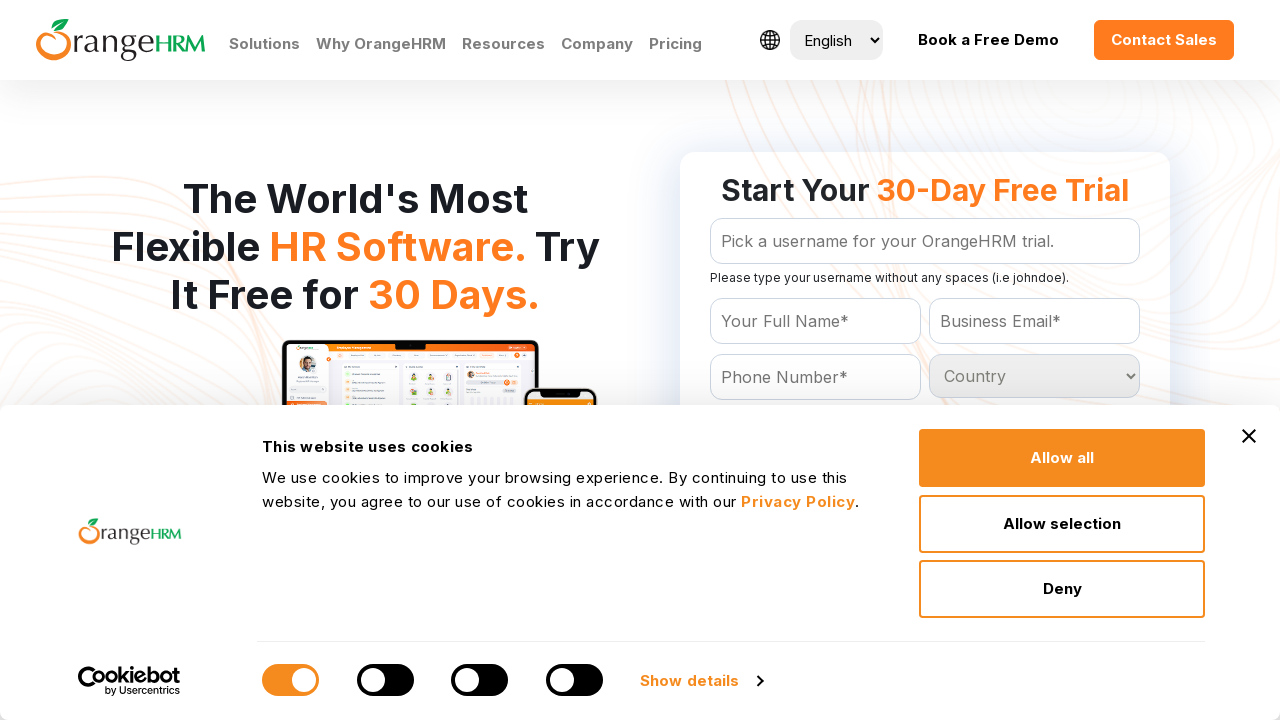

Checking option 166 in dropdown
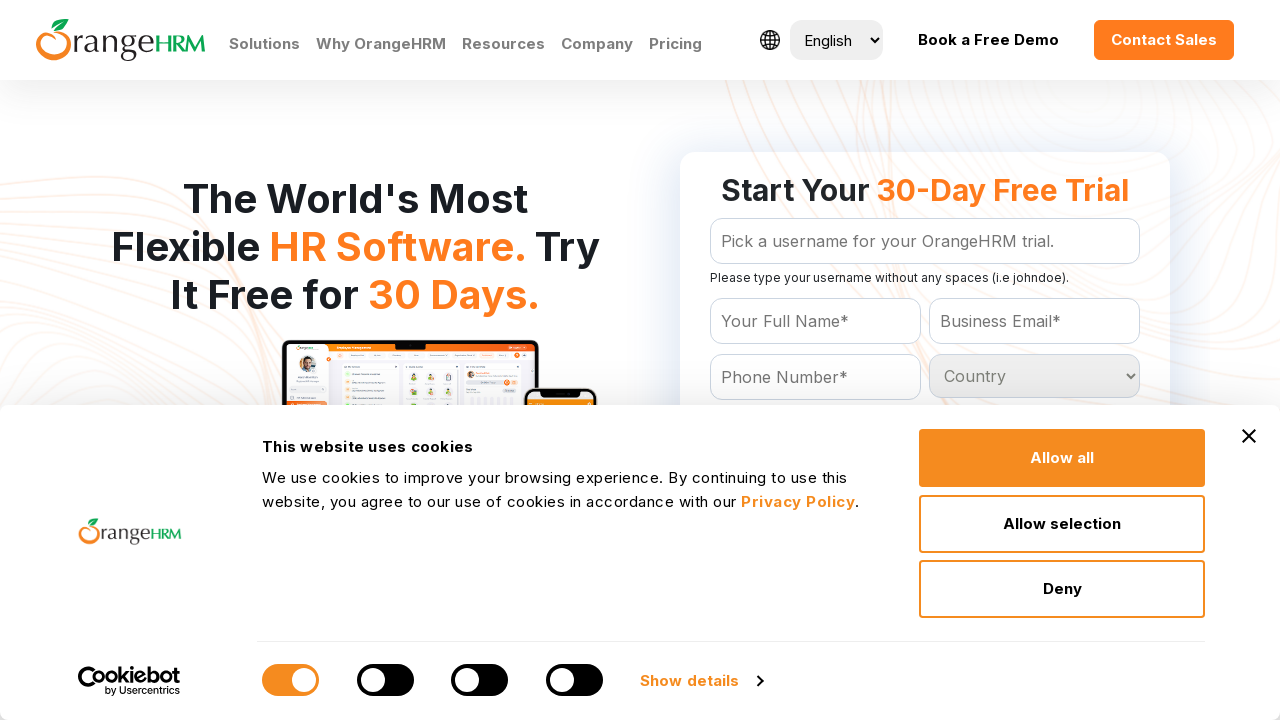

Checking option 167 in dropdown
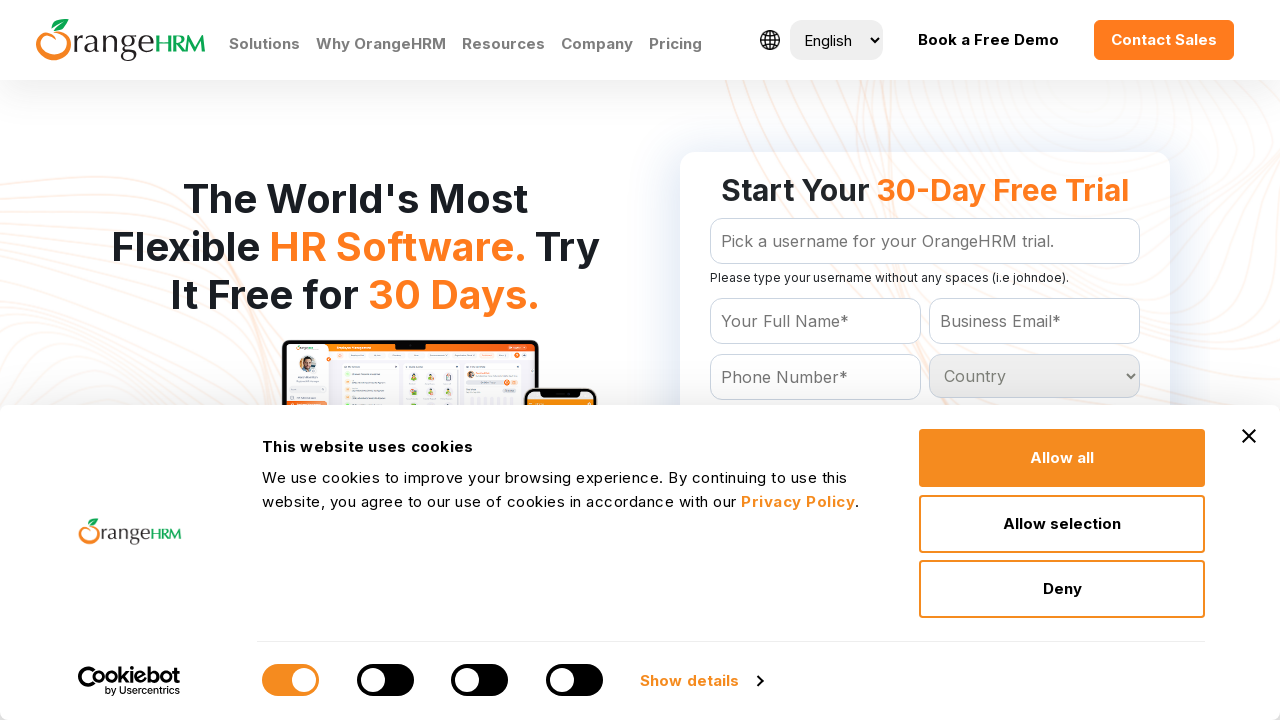

Checking option 168 in dropdown
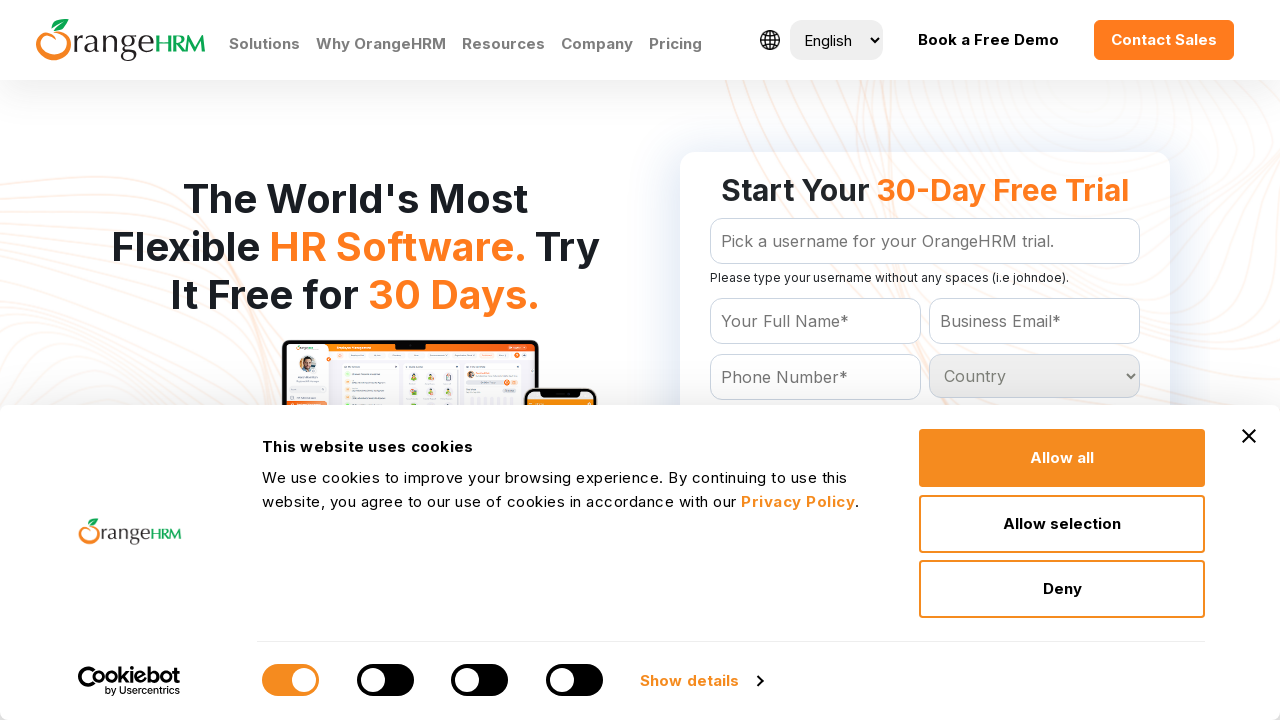

Checking option 169 in dropdown
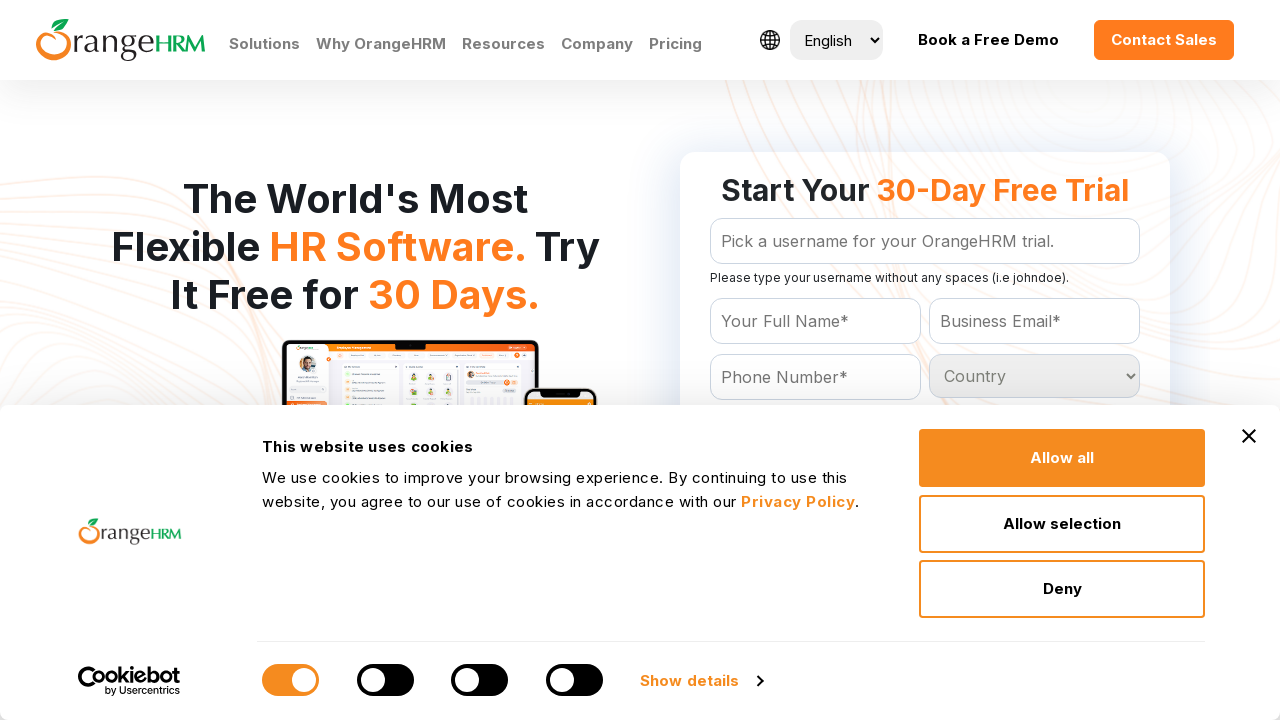

Checking option 170 in dropdown
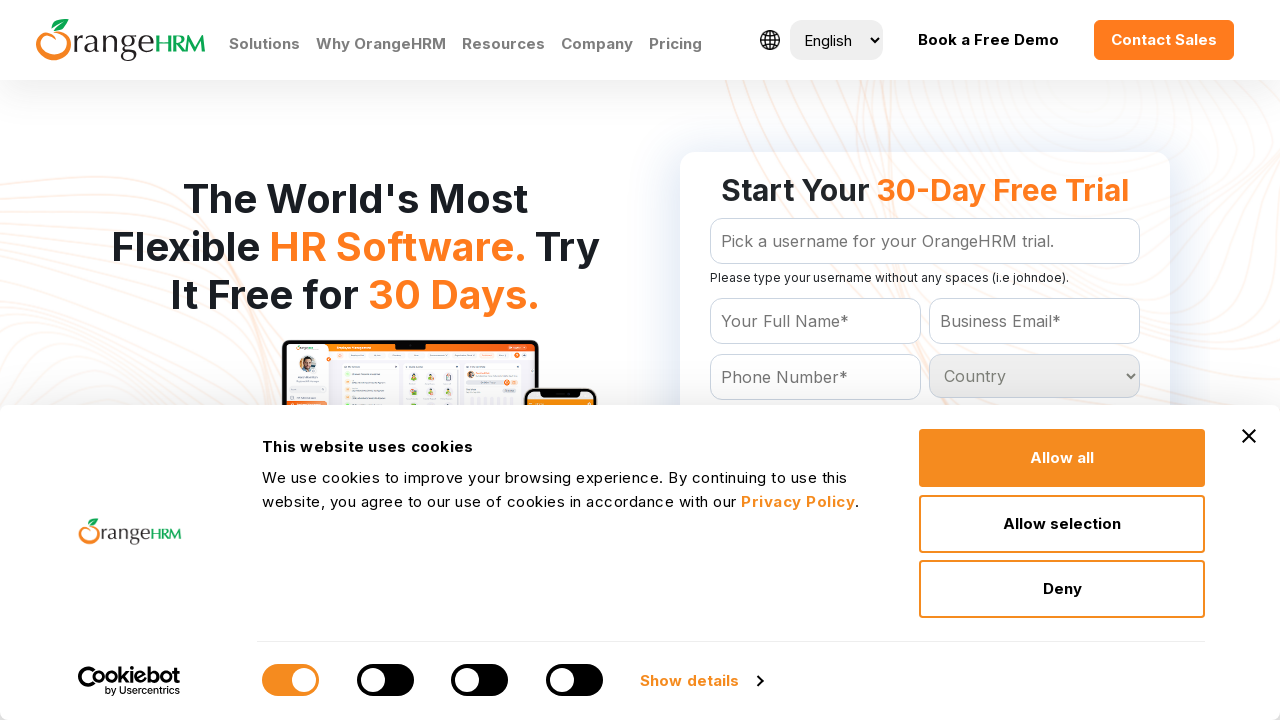

Checking option 171 in dropdown
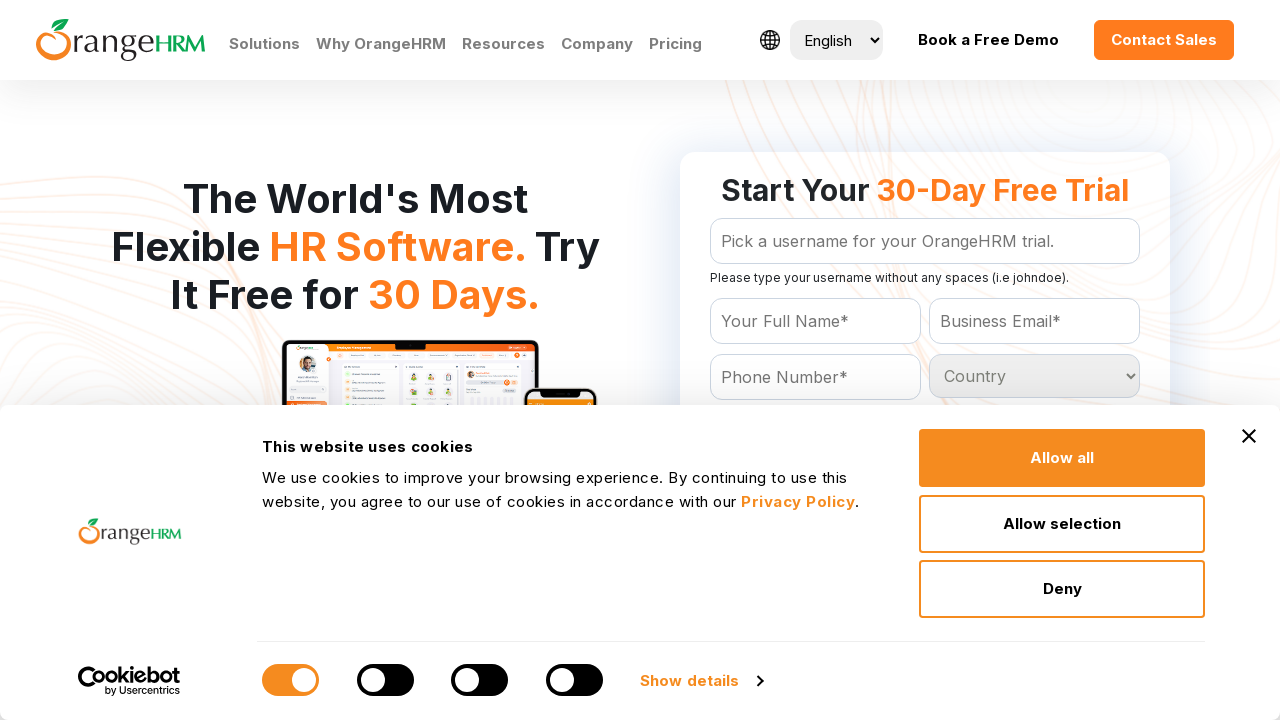

Checking option 172 in dropdown
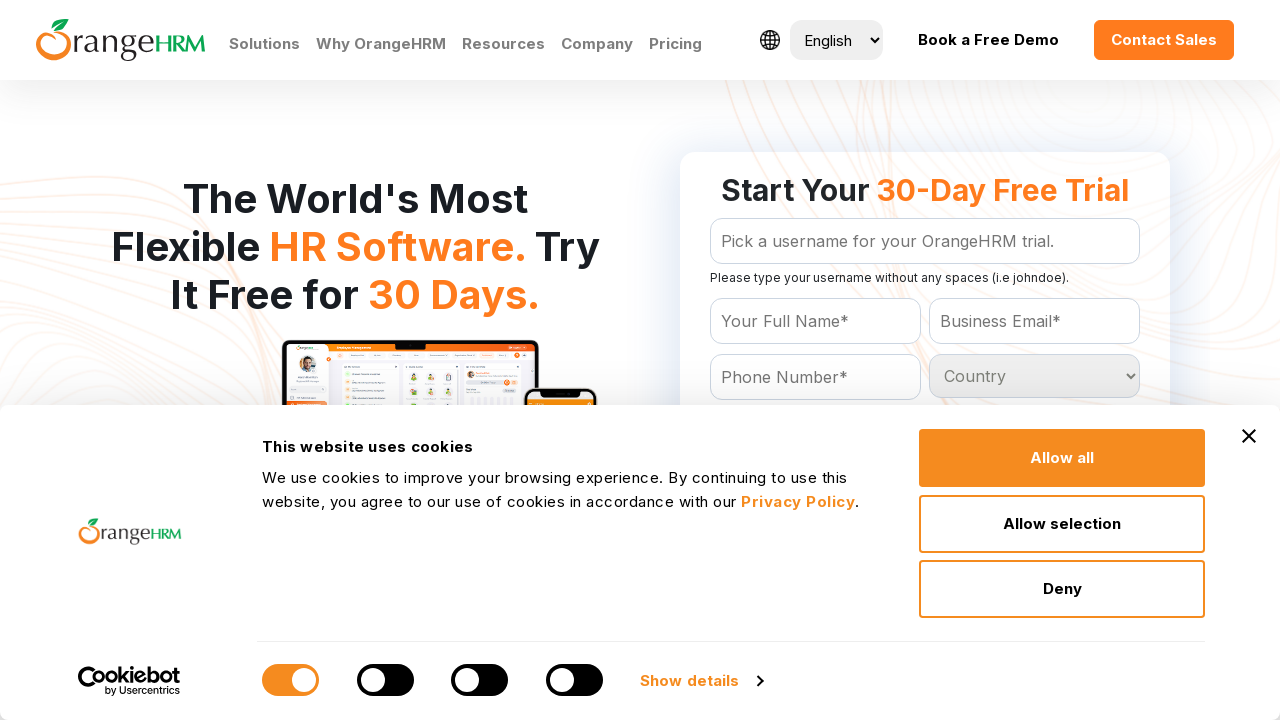

Checking option 173 in dropdown
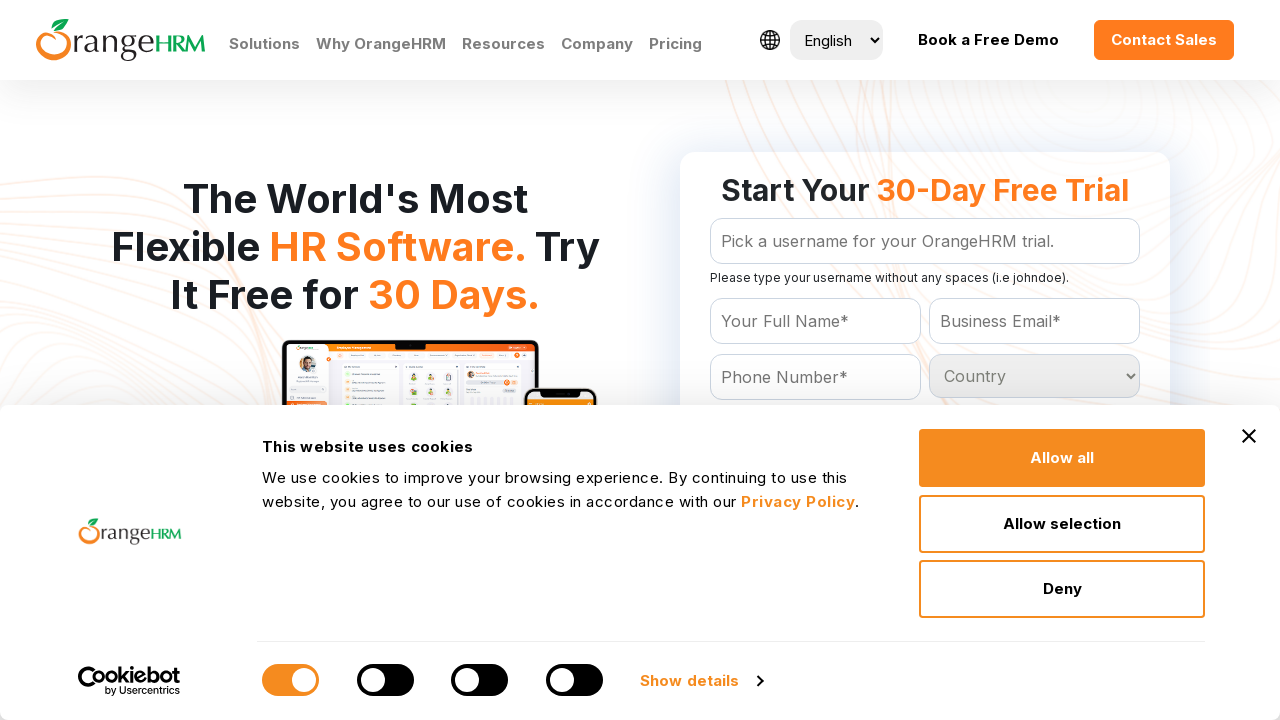

Checking option 174 in dropdown
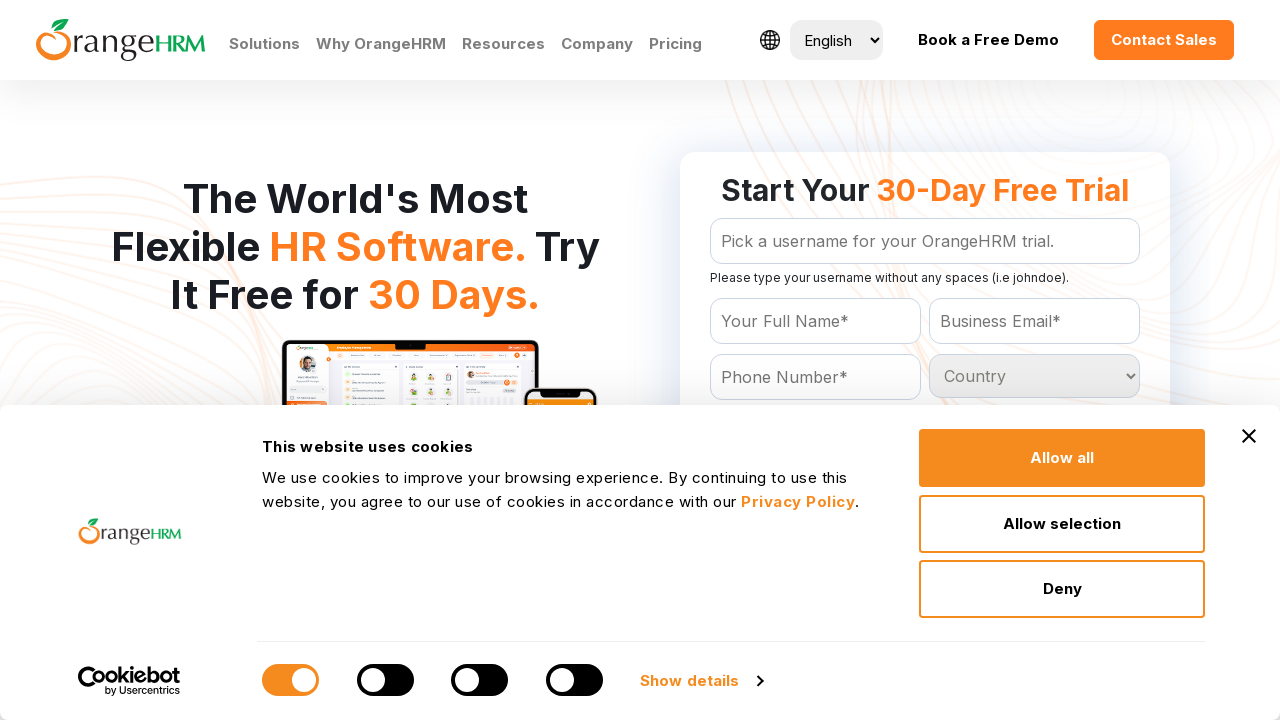

Checking option 175 in dropdown
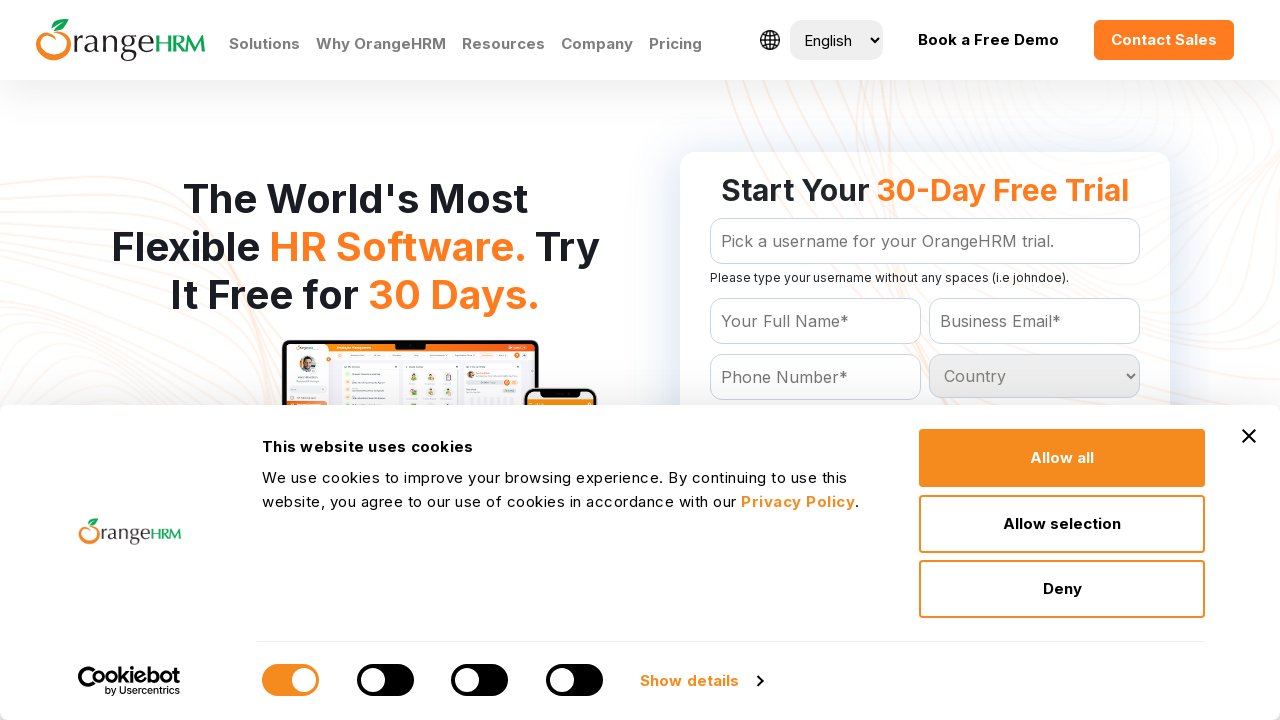

Checking option 176 in dropdown
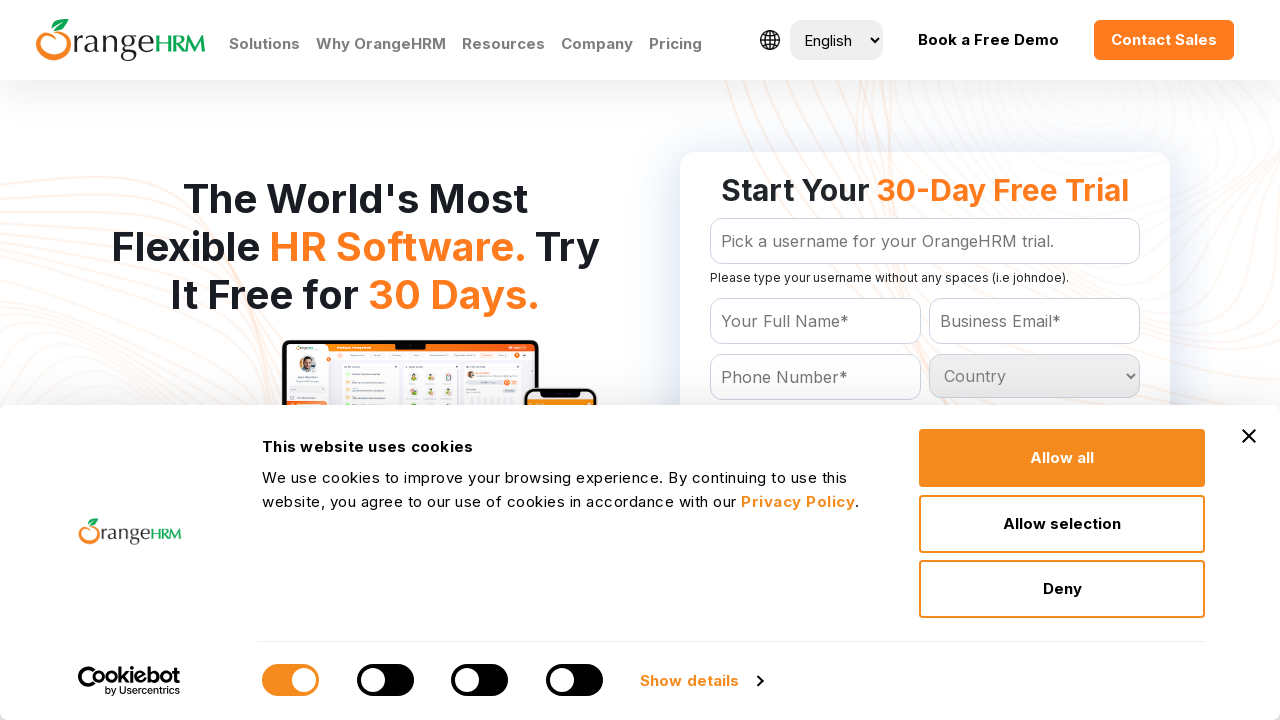

Checking option 177 in dropdown
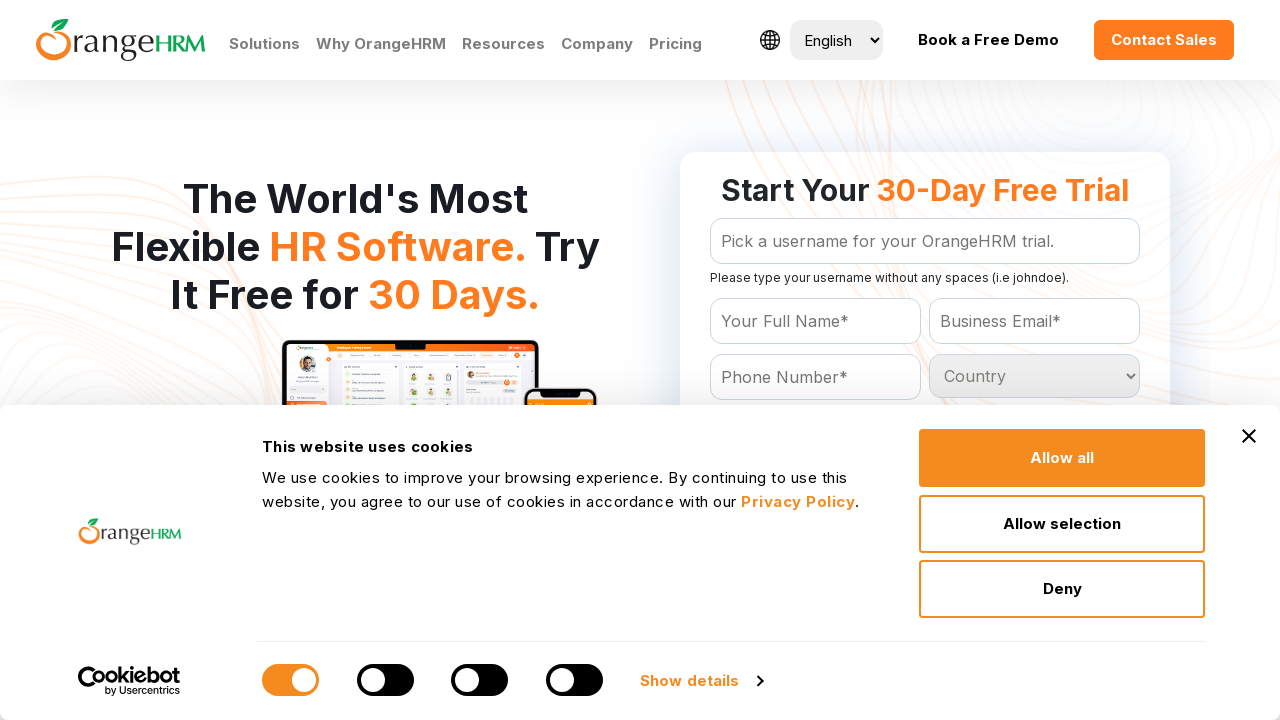

Checking option 178 in dropdown
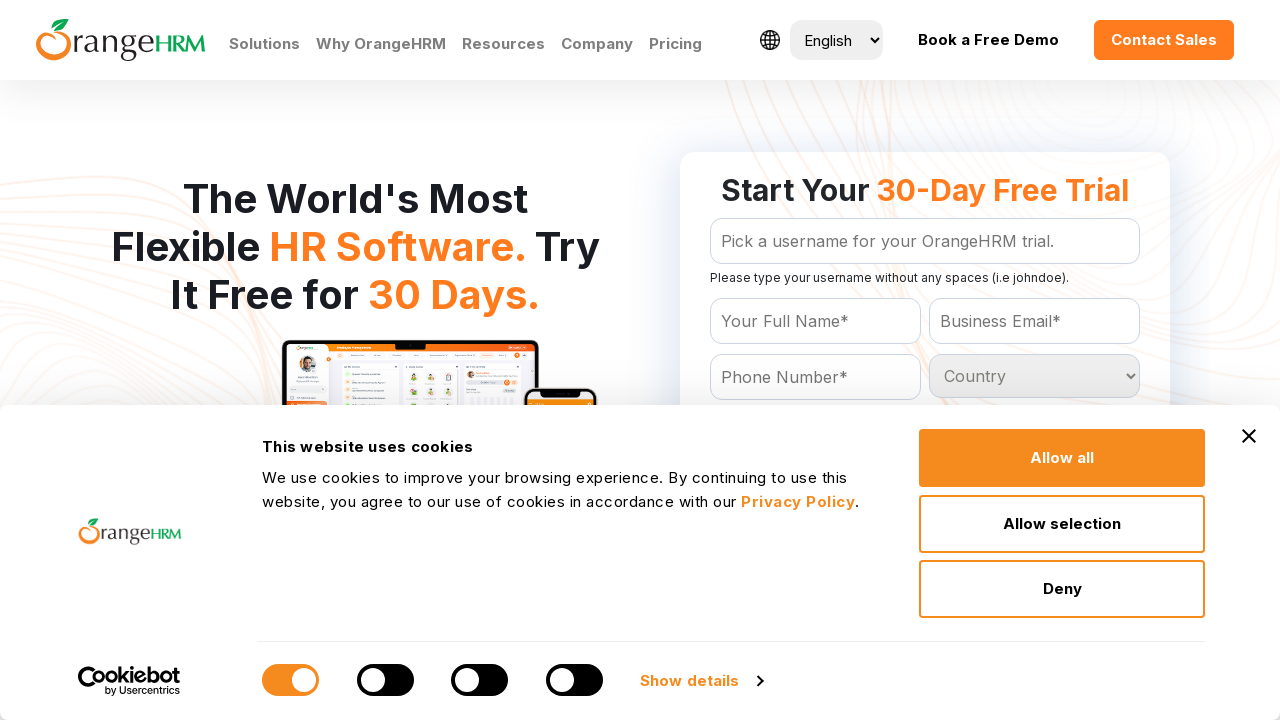

Checking option 179 in dropdown
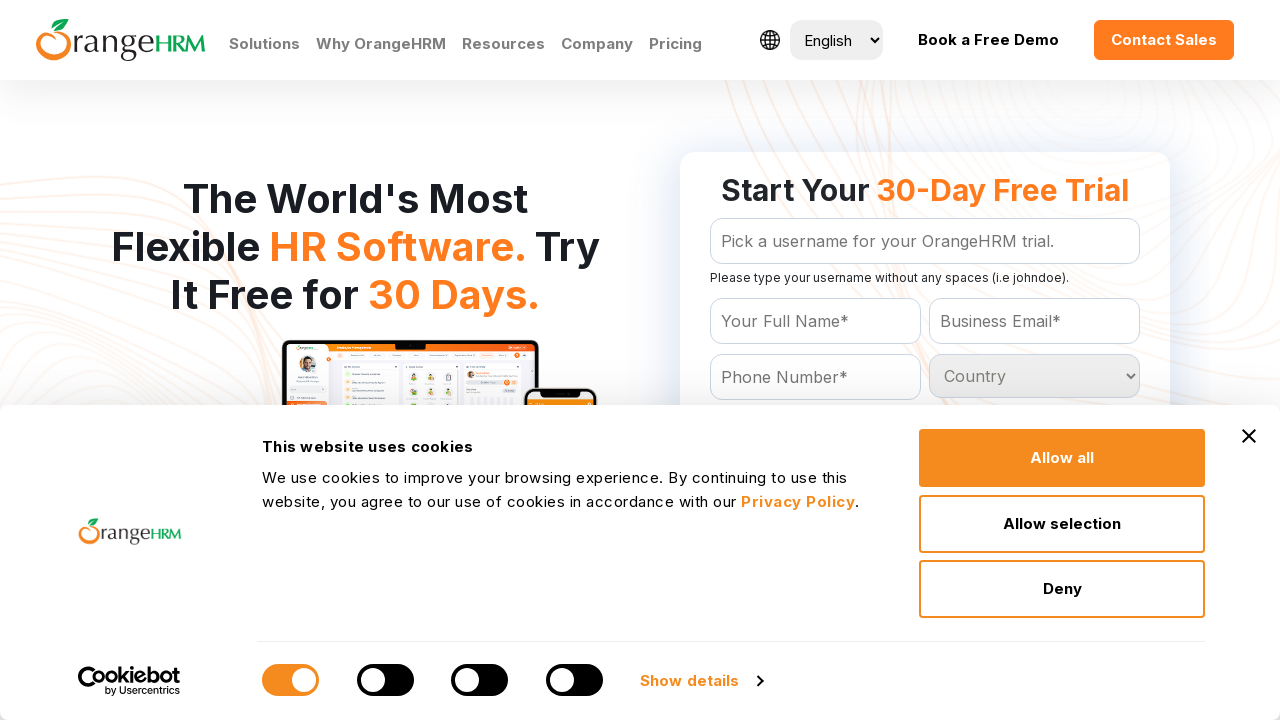

Checking option 180 in dropdown
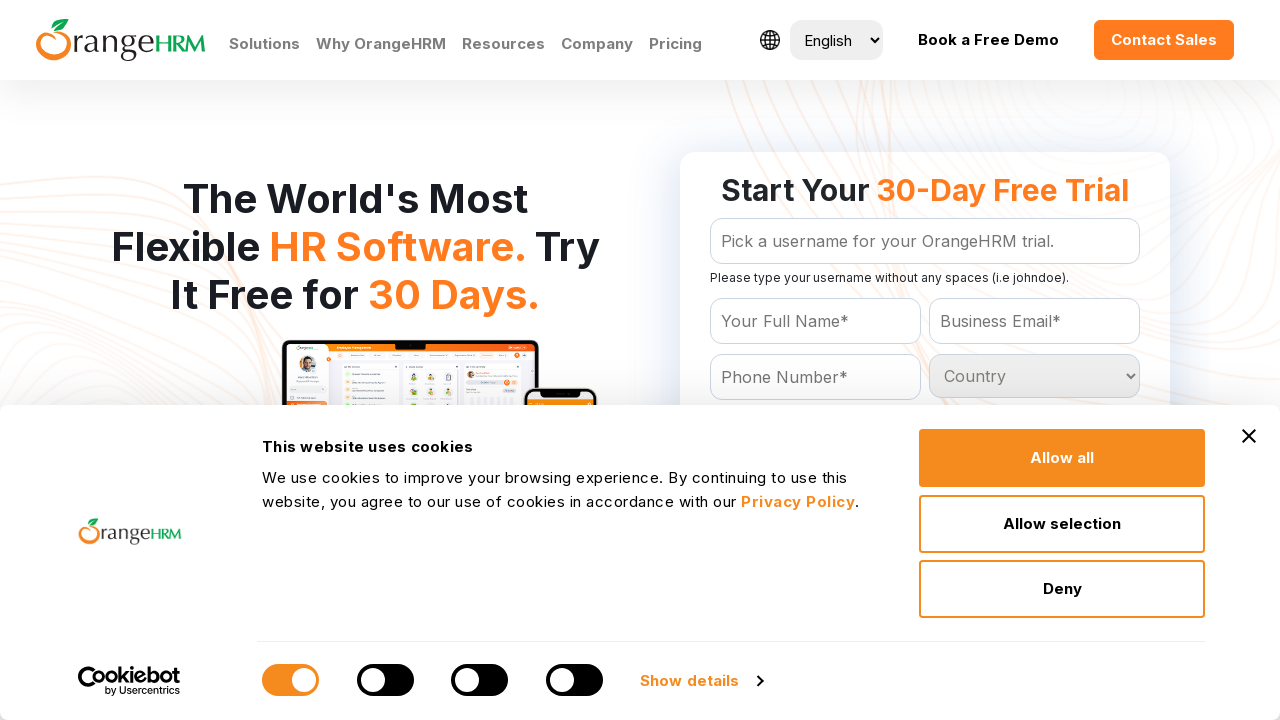

Checking option 181 in dropdown
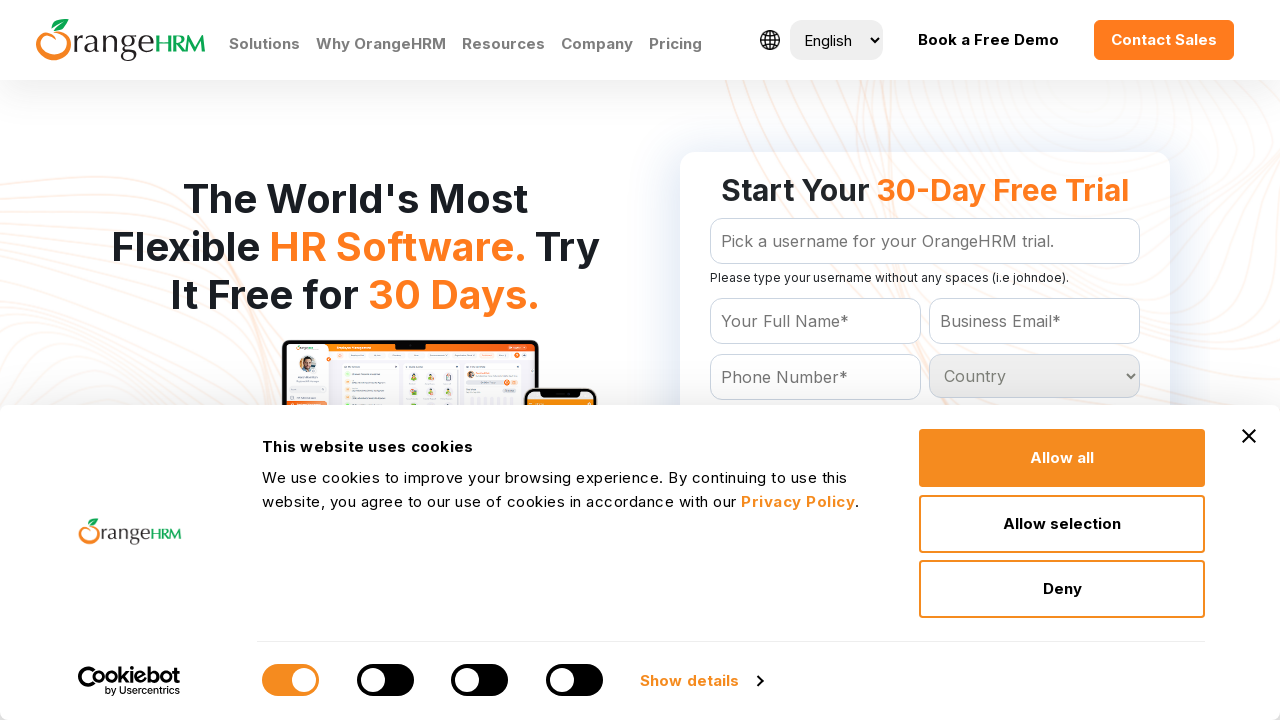

Checking option 182 in dropdown
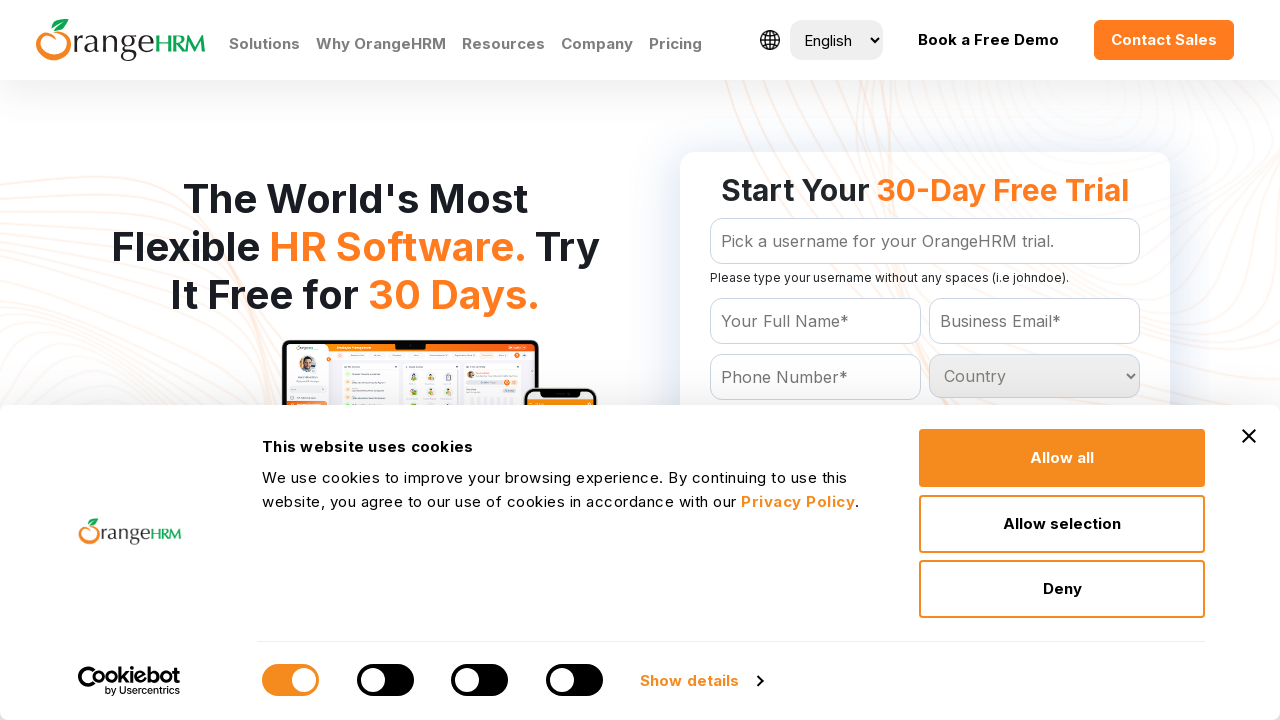

Checking option 183 in dropdown
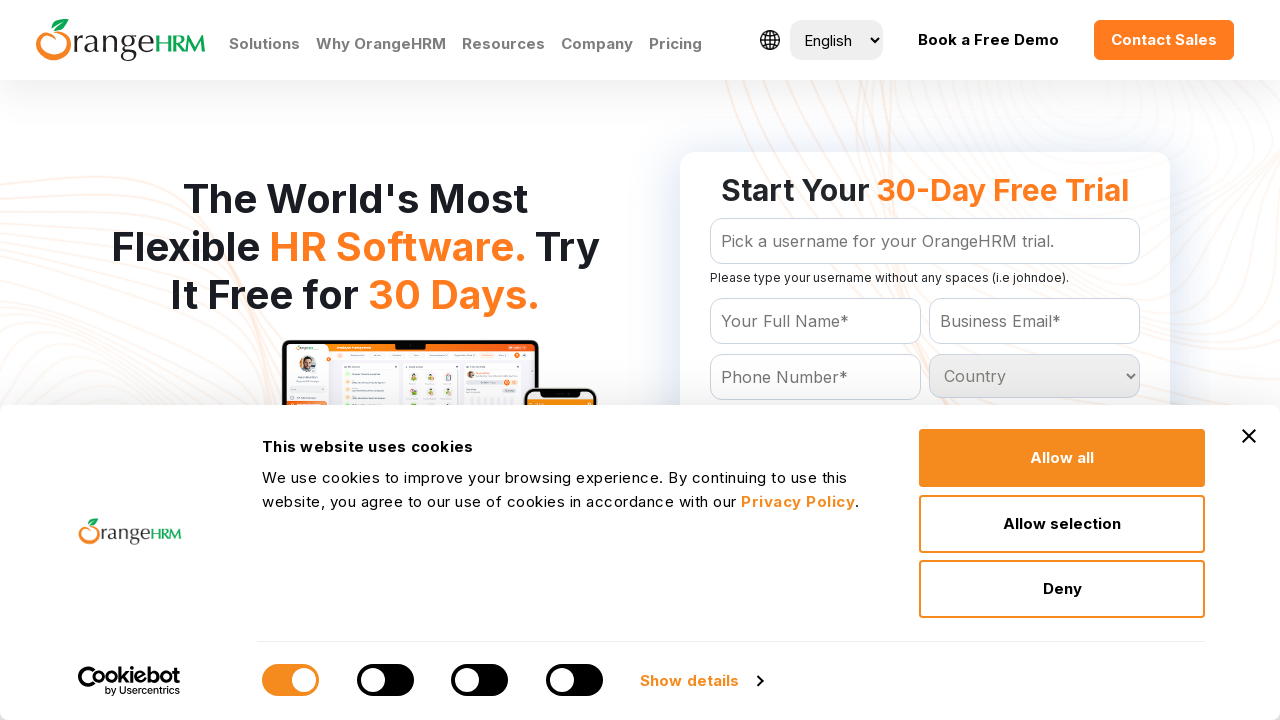

Checking option 184 in dropdown
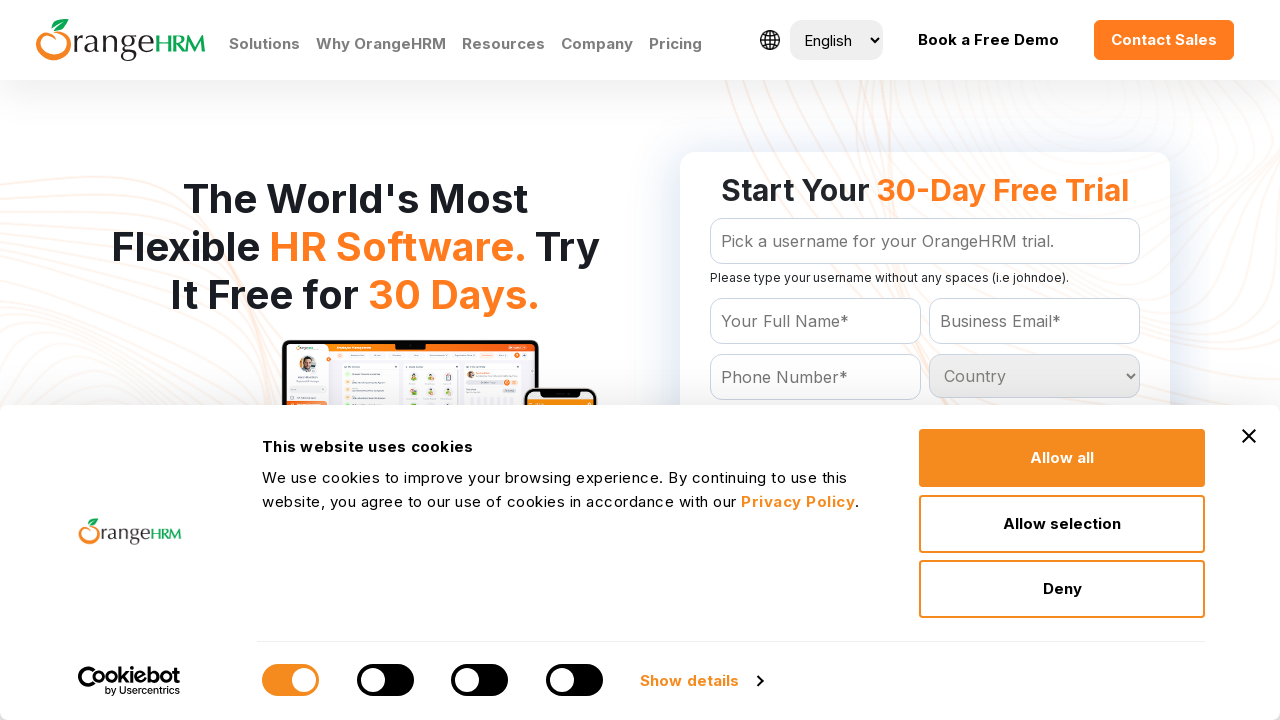

Checking option 185 in dropdown
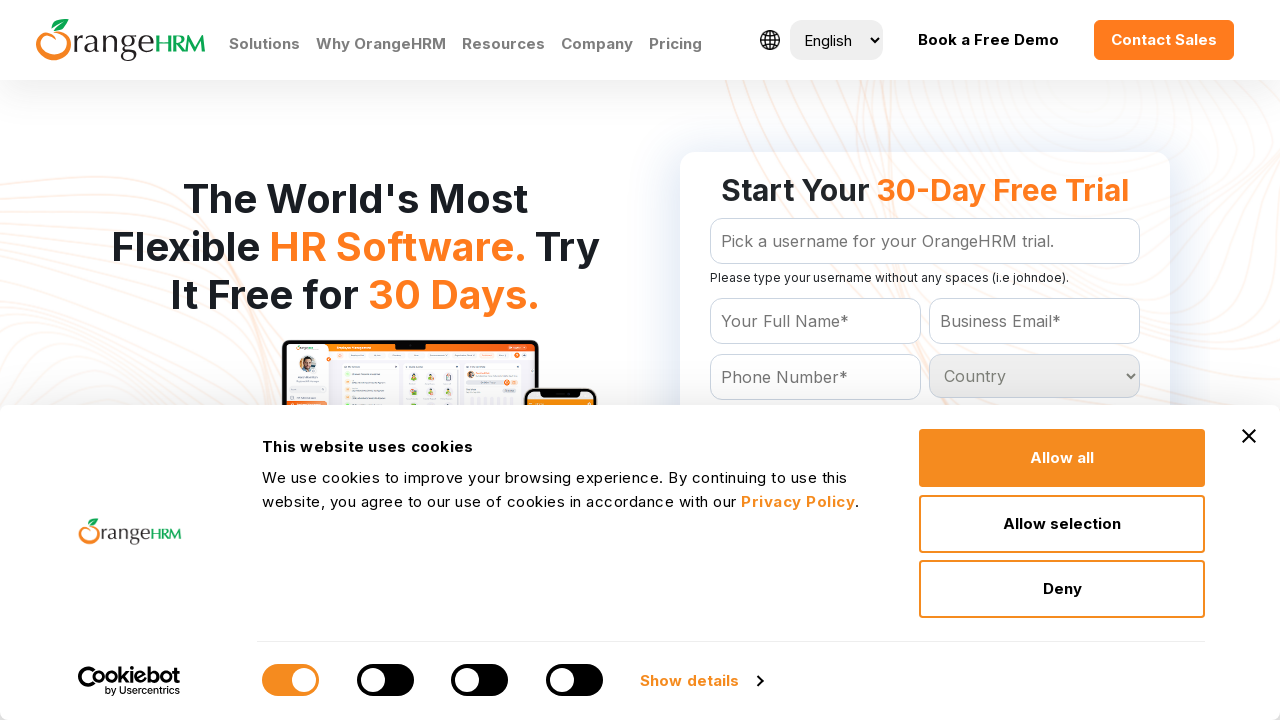

Checking option 186 in dropdown
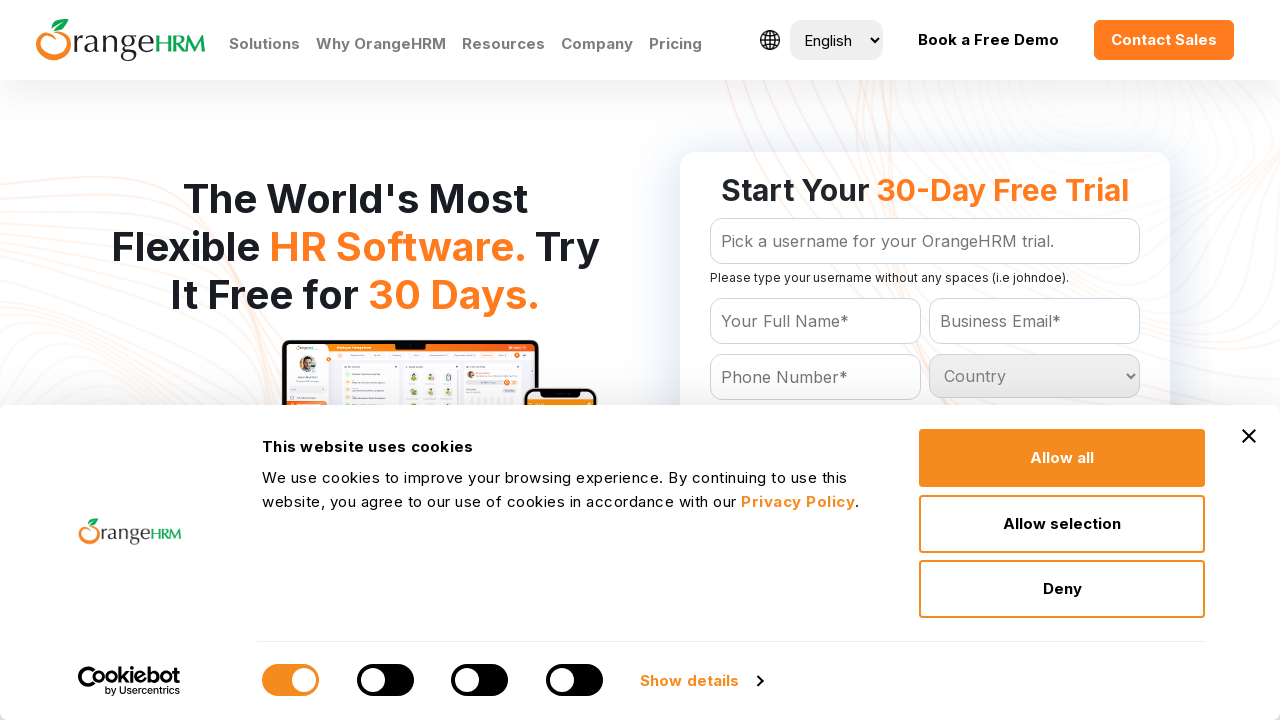

Checking option 187 in dropdown
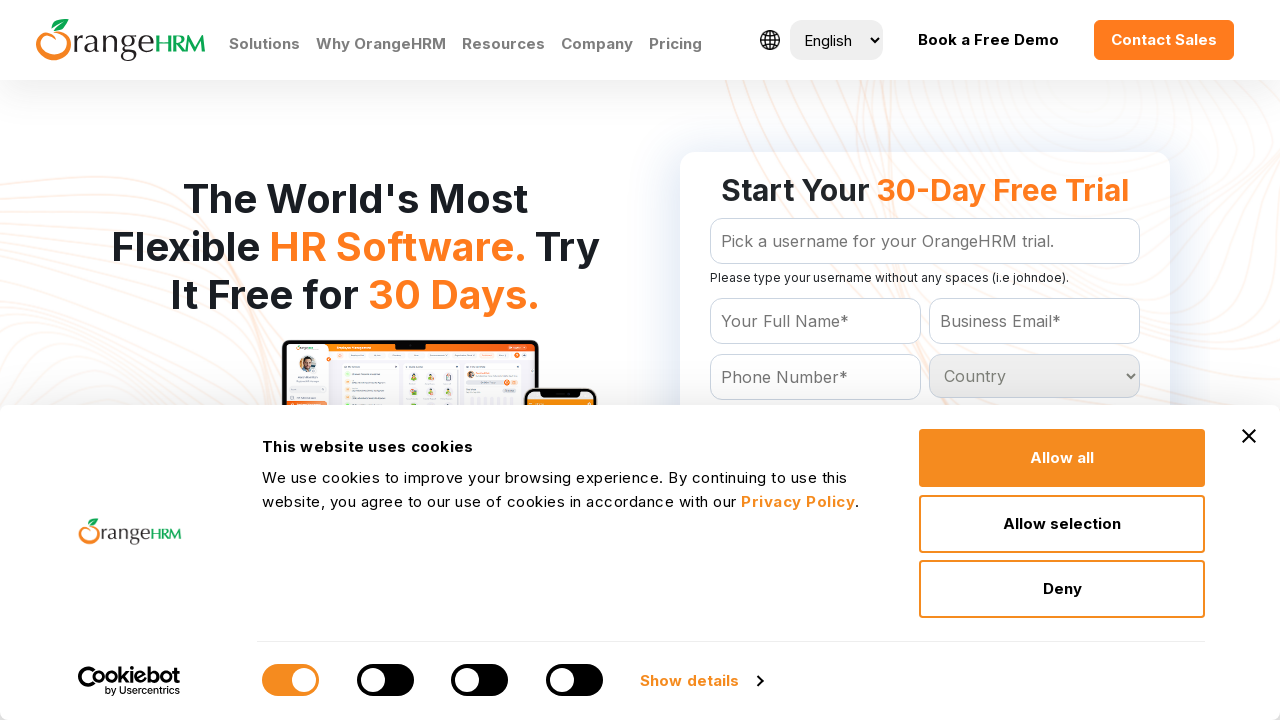

Checking option 188 in dropdown
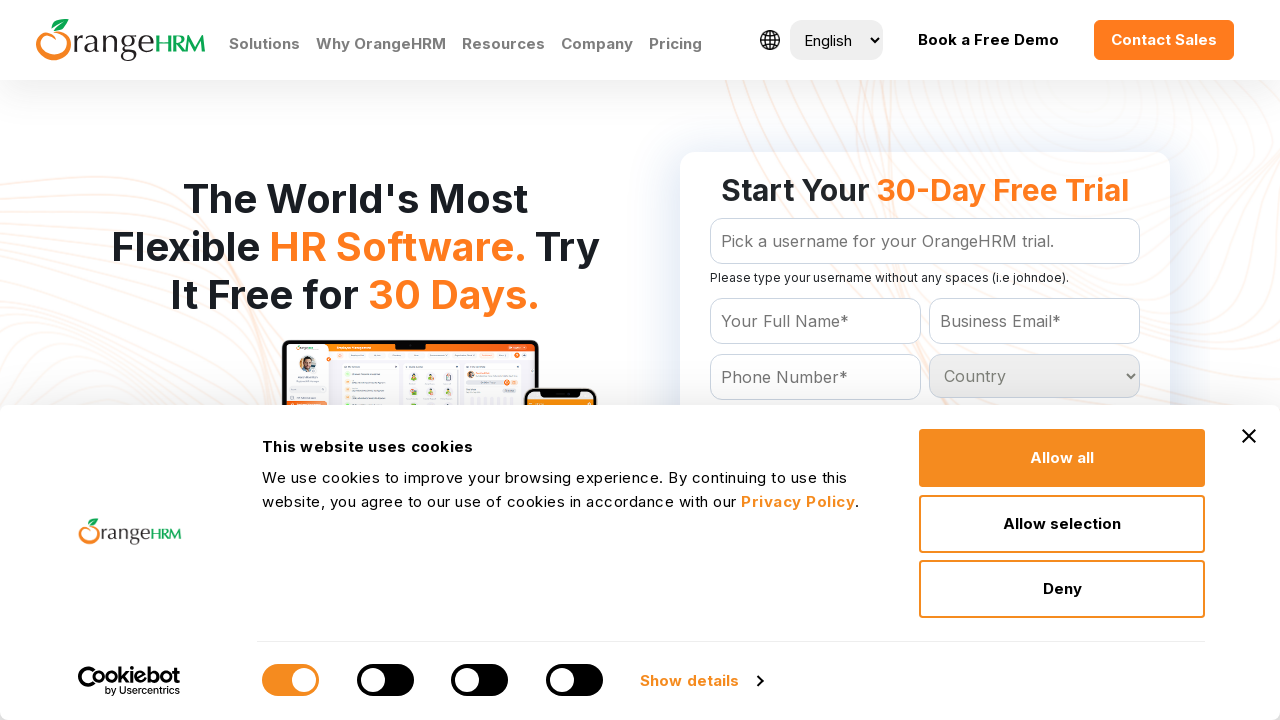

Checking option 189 in dropdown
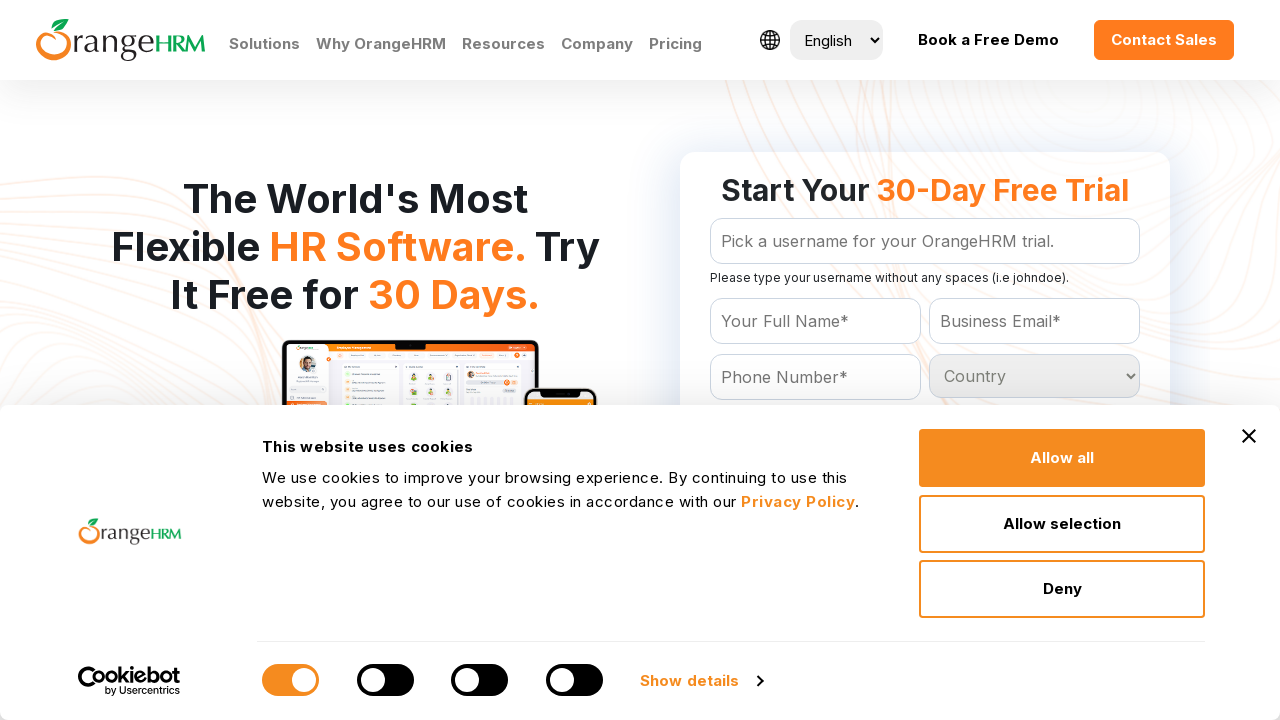

Checking option 190 in dropdown
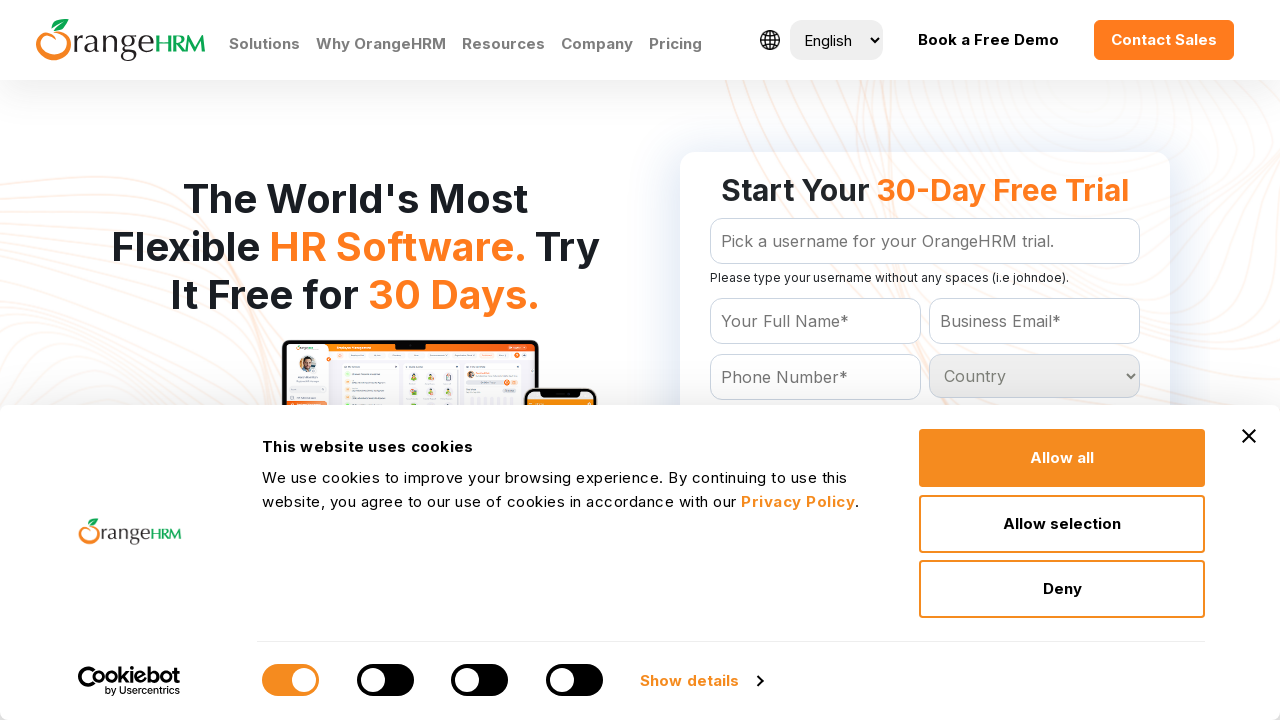

Checking option 191 in dropdown
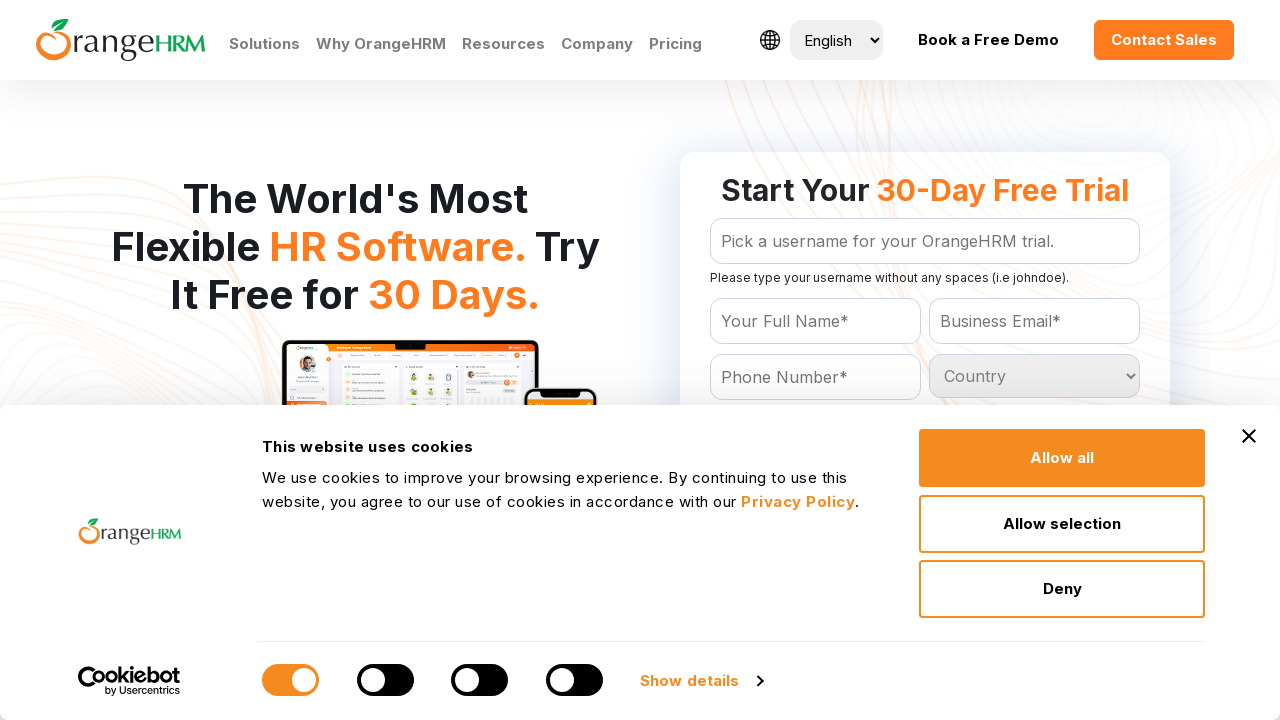

Checking option 192 in dropdown
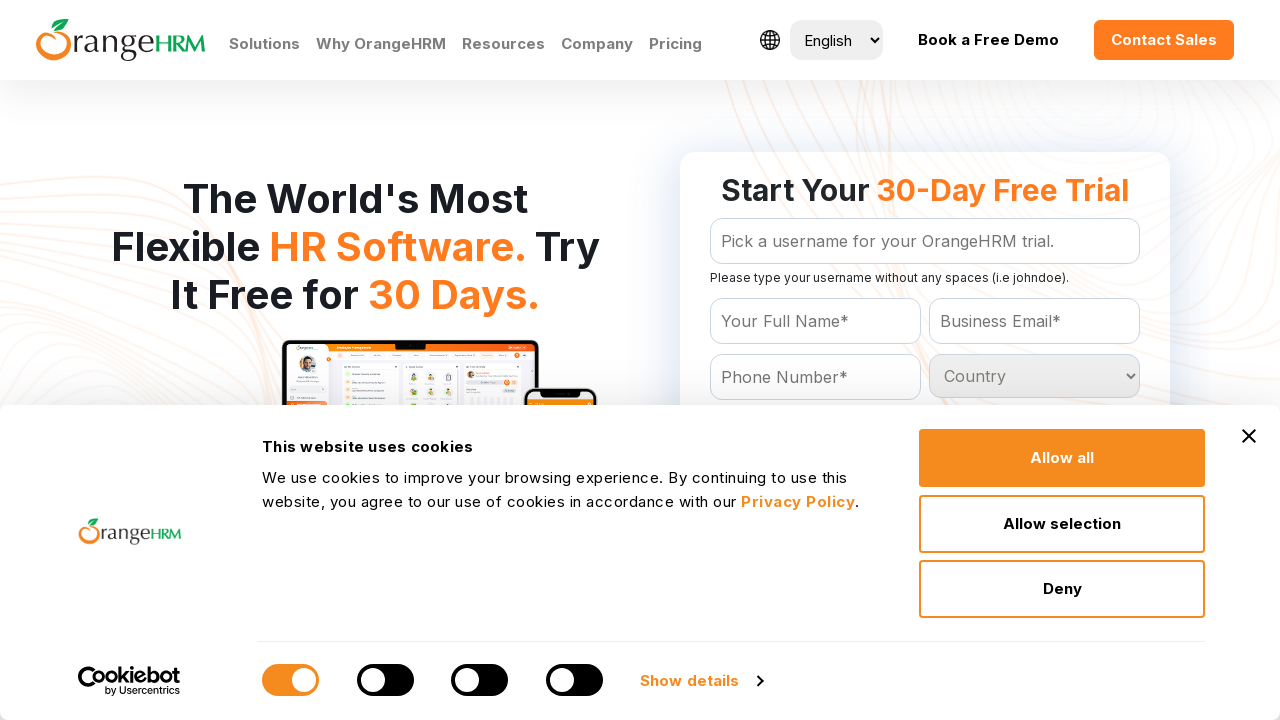

Checking option 193 in dropdown
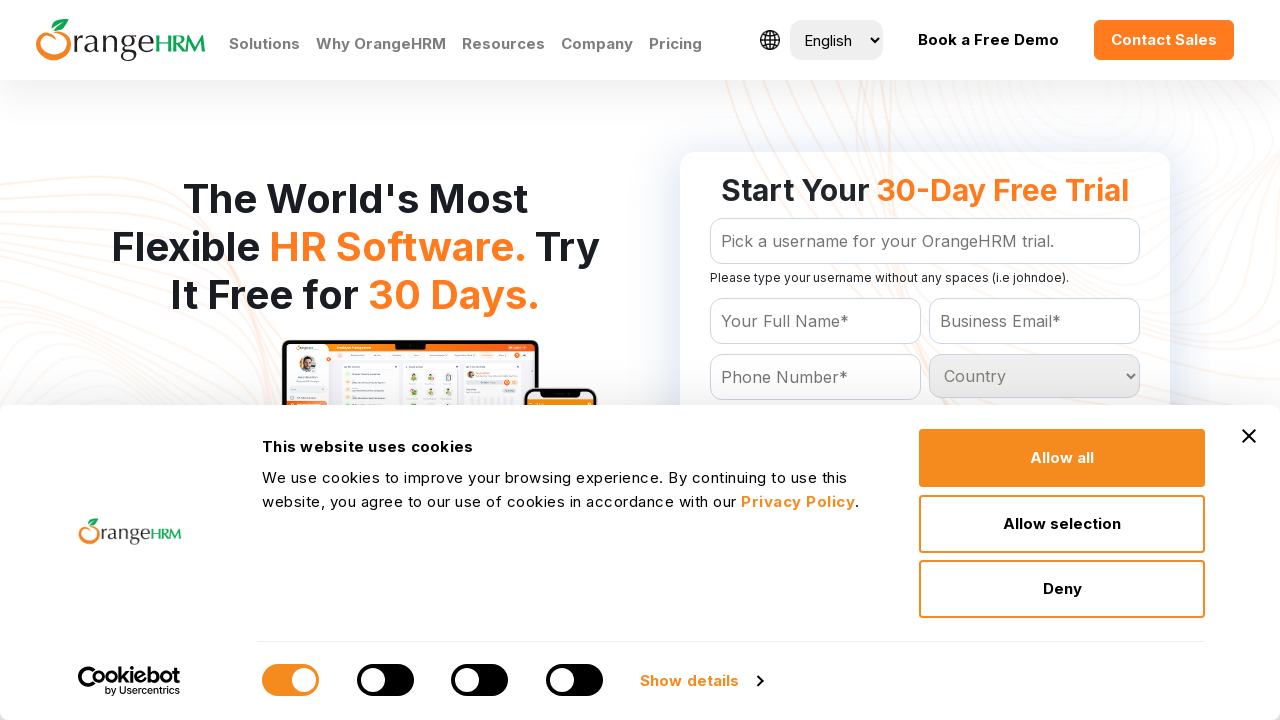

Checking option 194 in dropdown
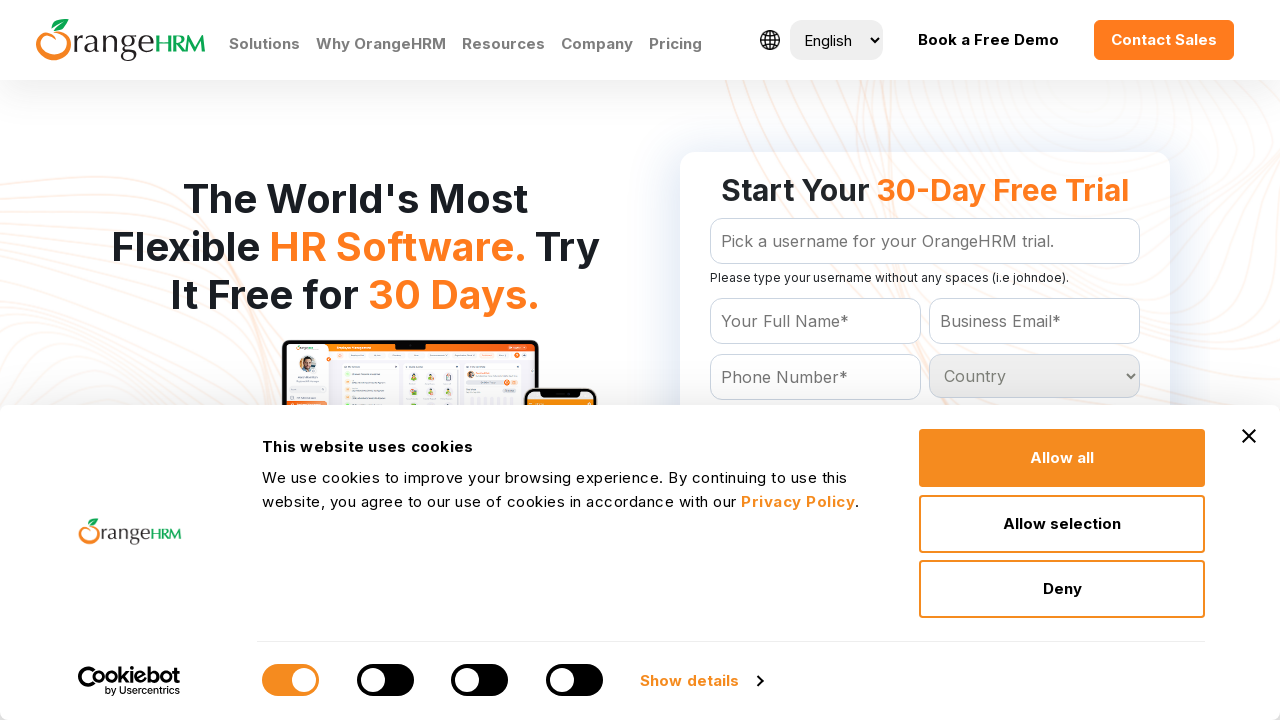

Checking option 195 in dropdown
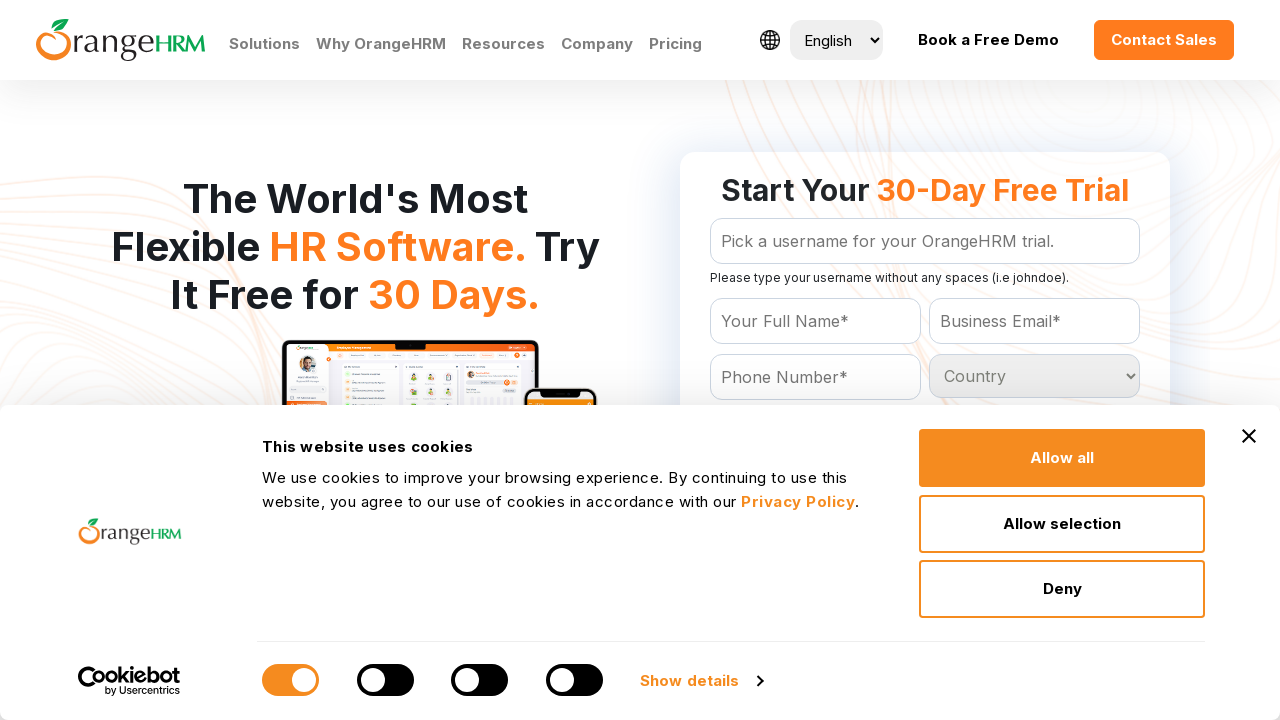

Checking option 196 in dropdown
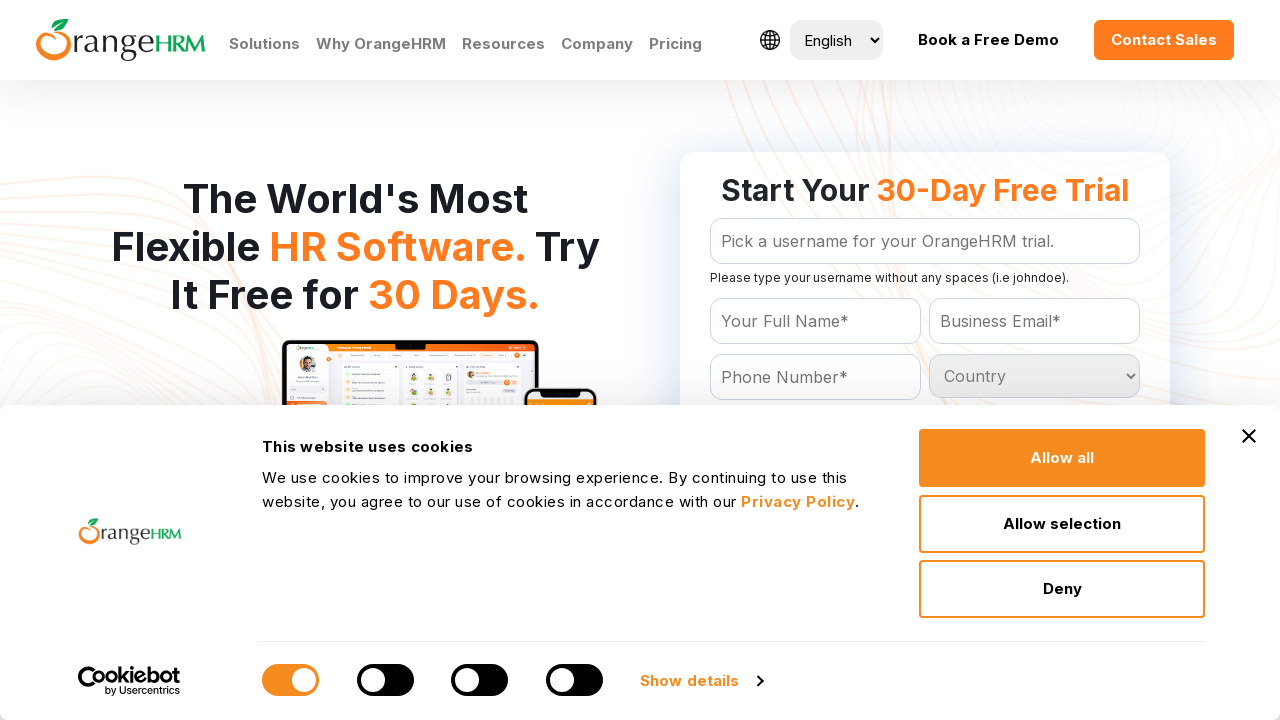

Checking option 197 in dropdown
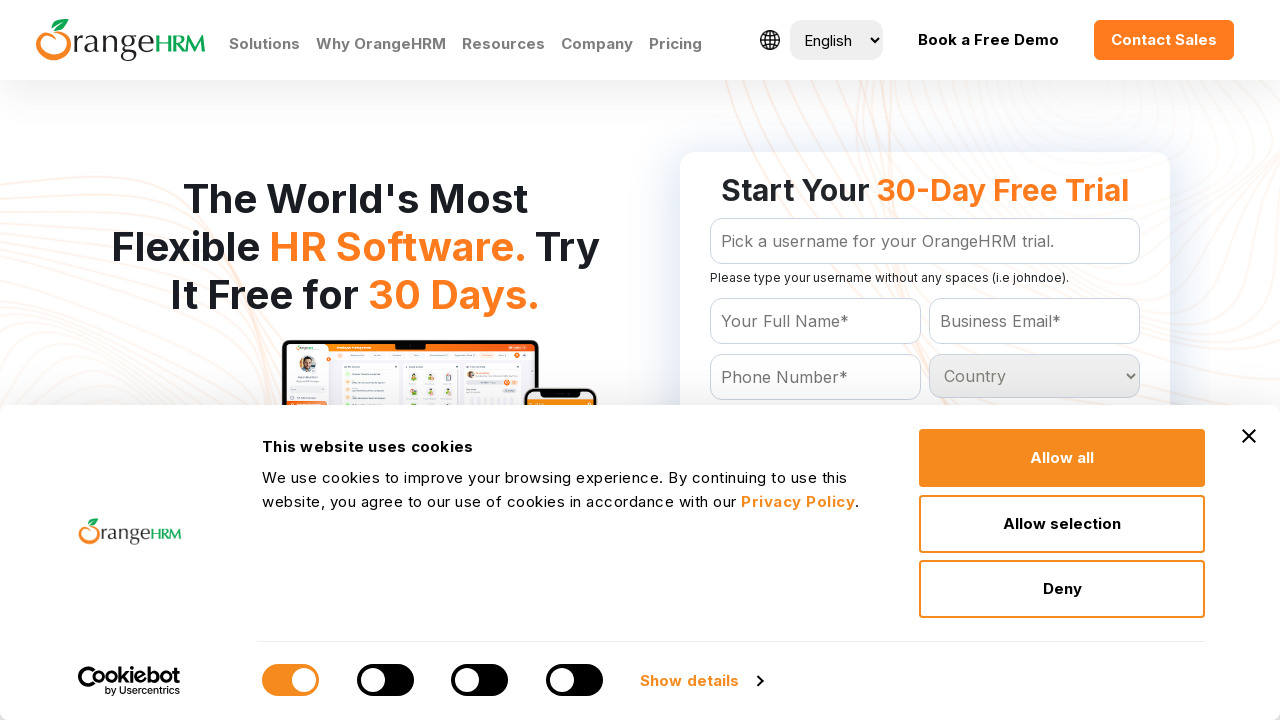

Checking option 198 in dropdown
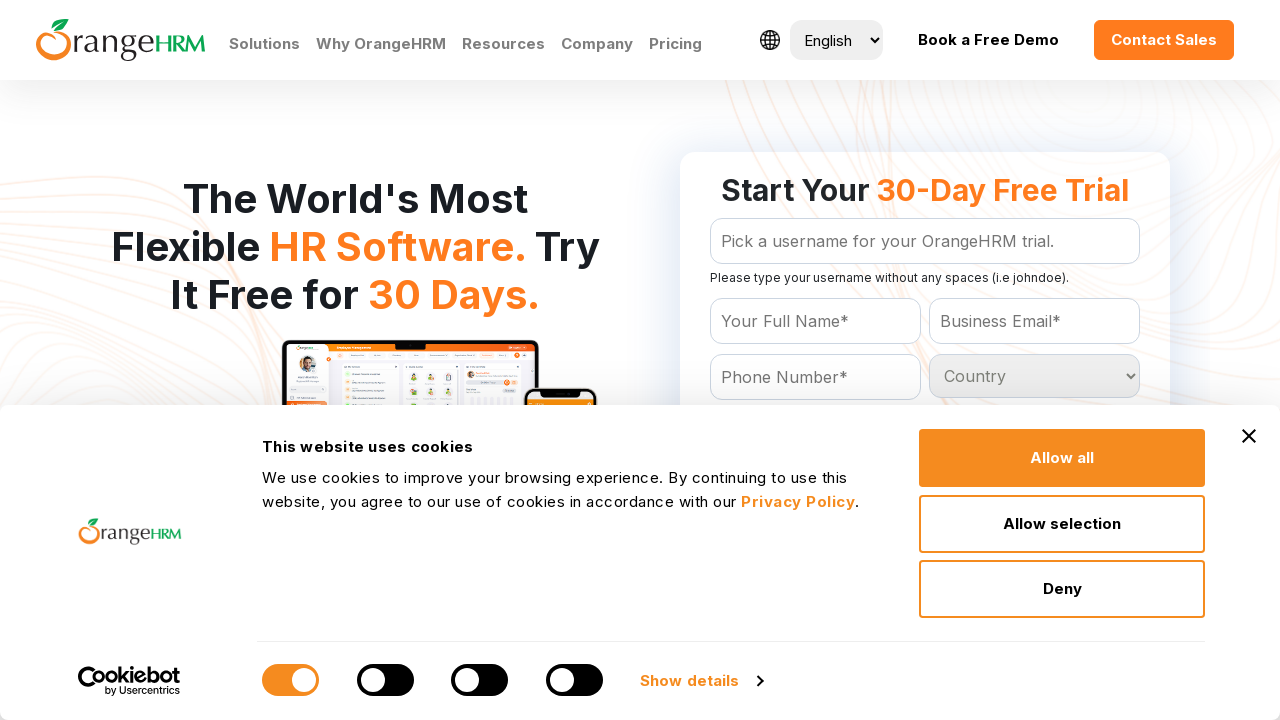

Checking option 199 in dropdown
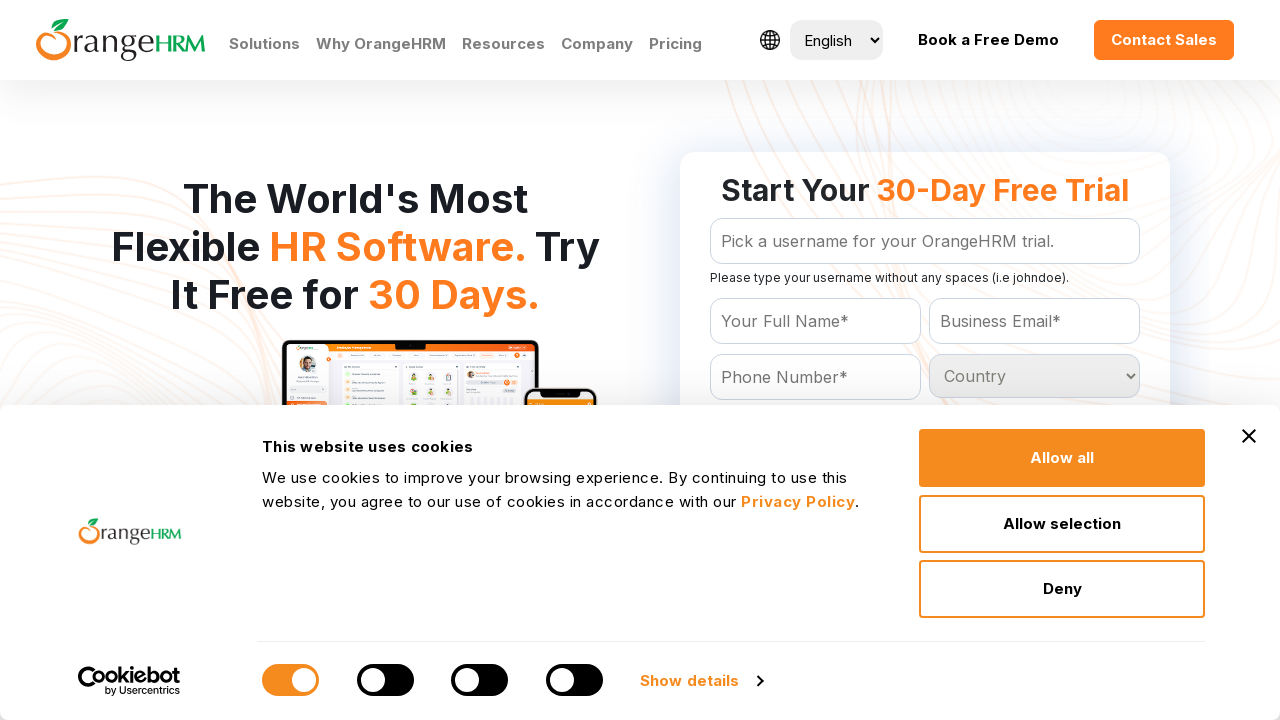

Checking option 200 in dropdown
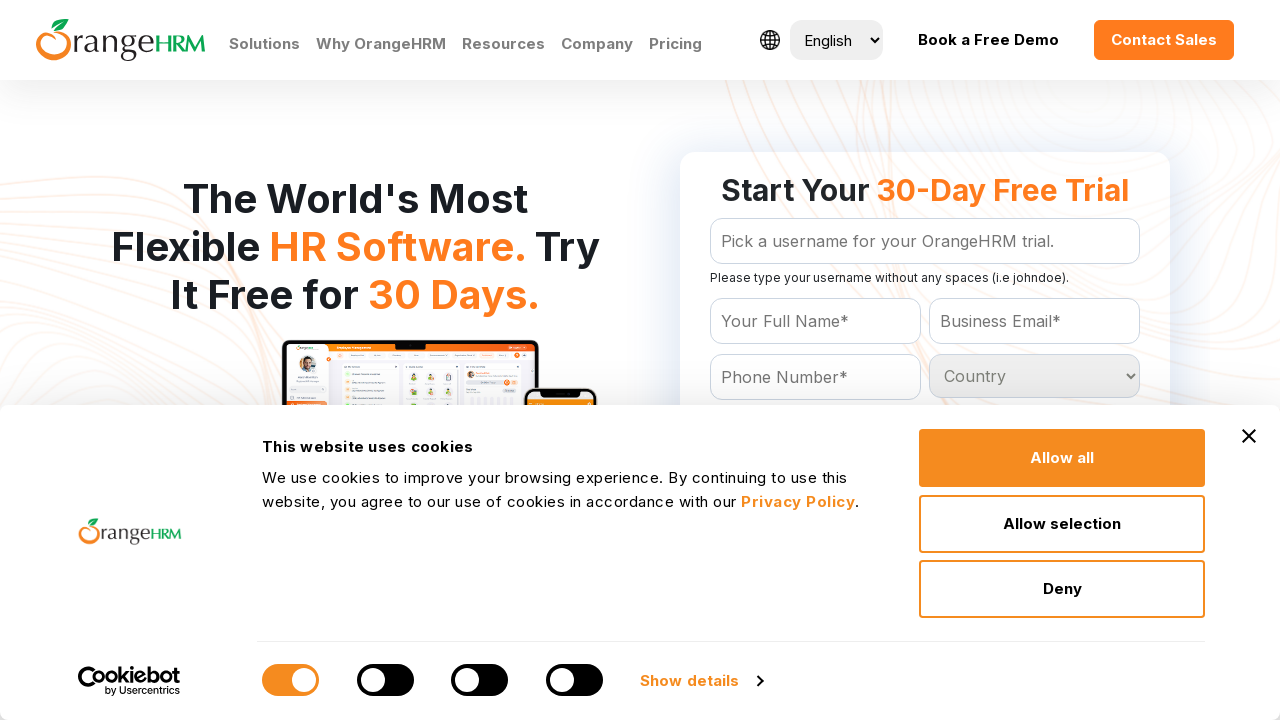

Checking option 201 in dropdown
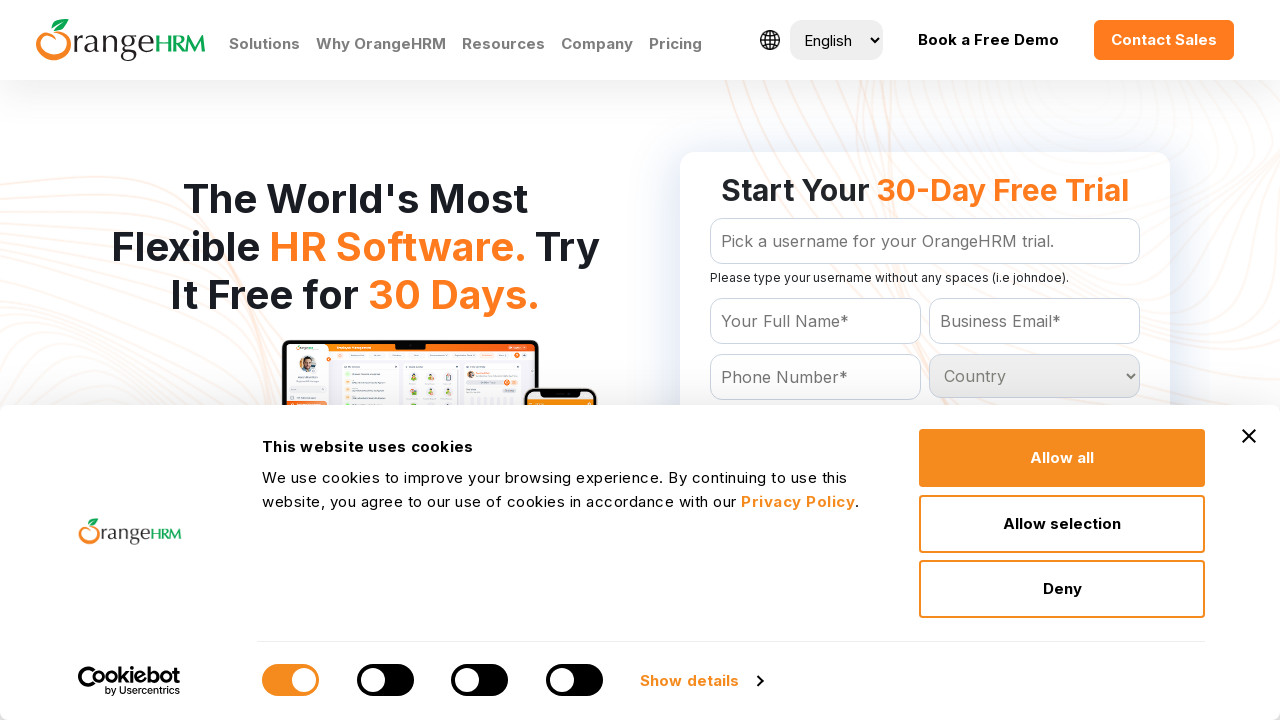

Checking option 202 in dropdown
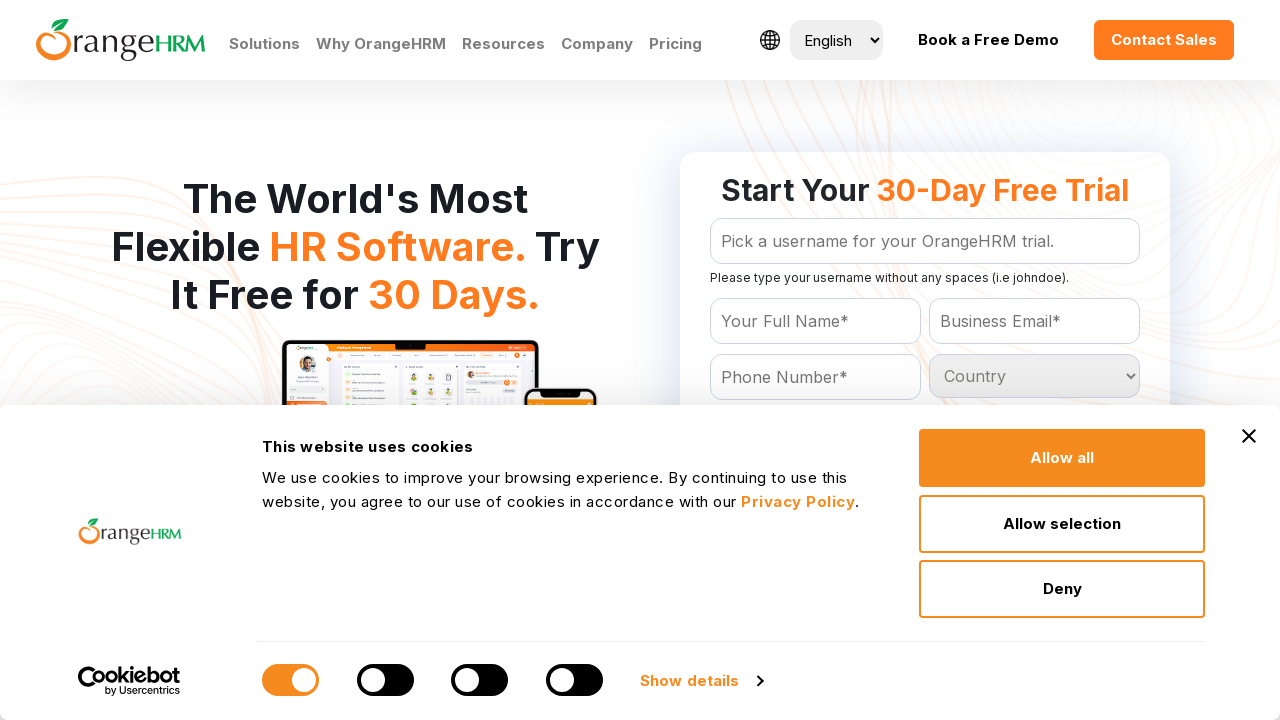

Checking option 203 in dropdown
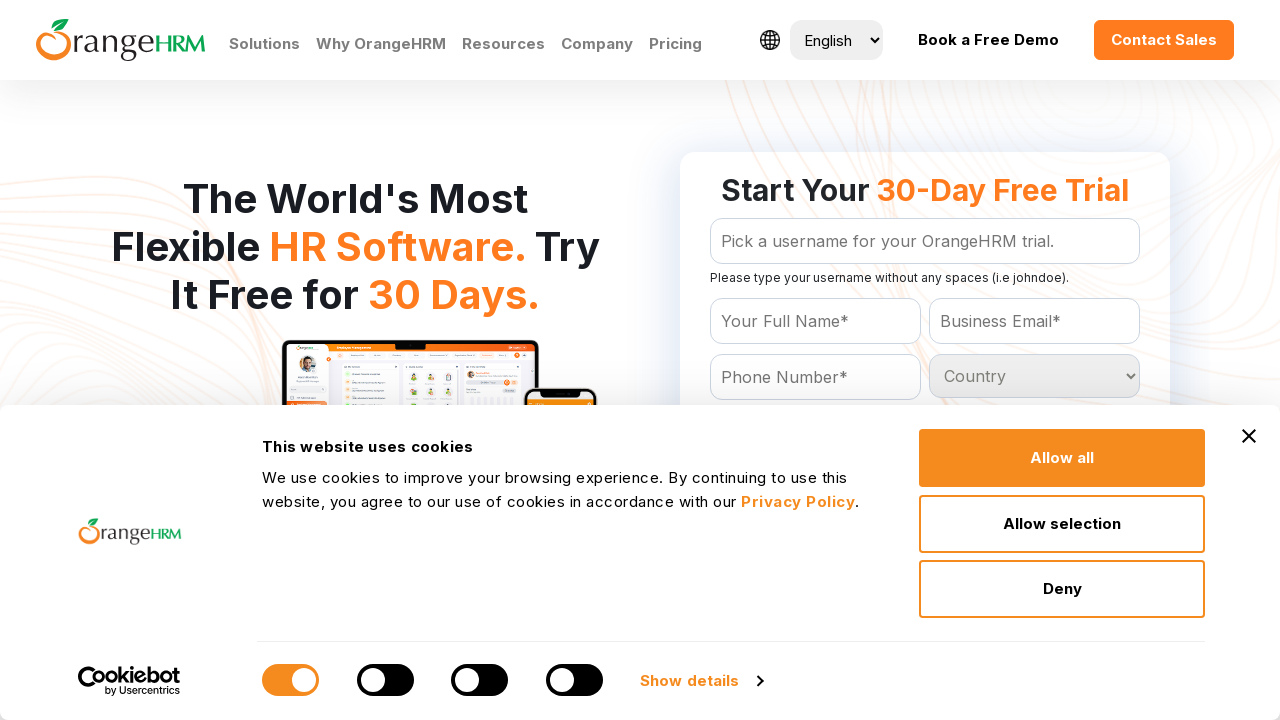

Checking option 204 in dropdown
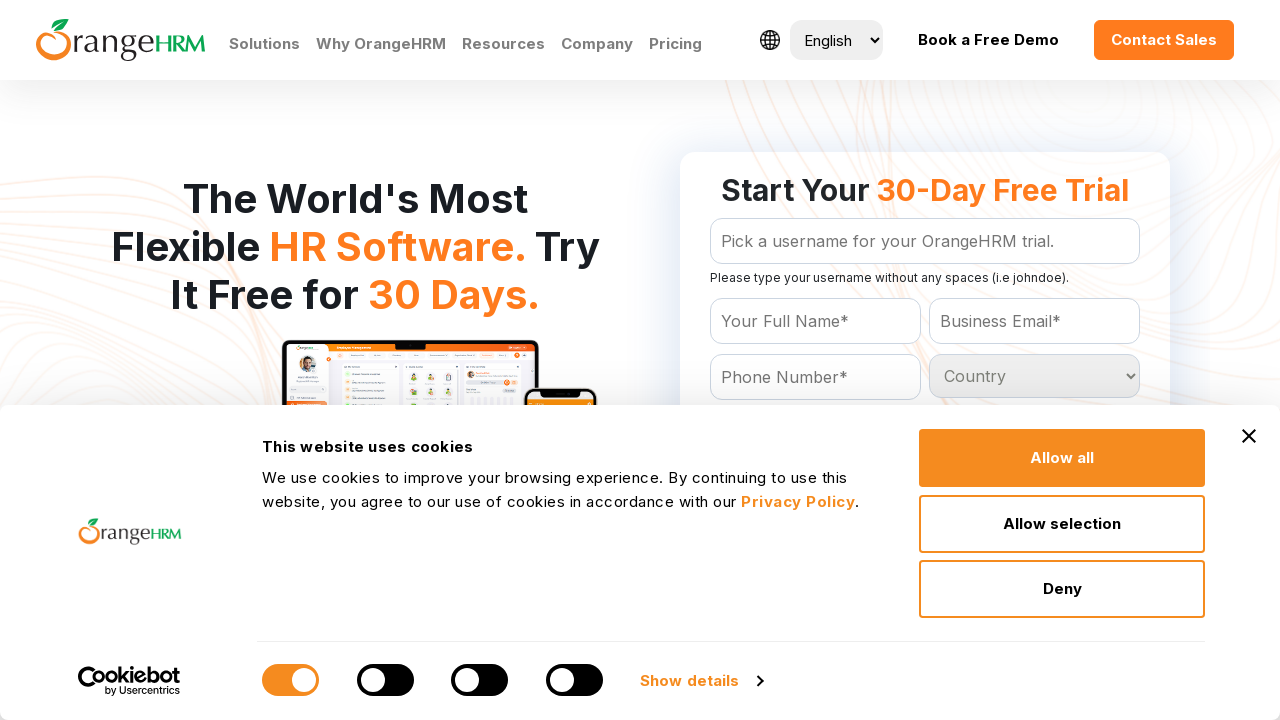

Checking option 205 in dropdown
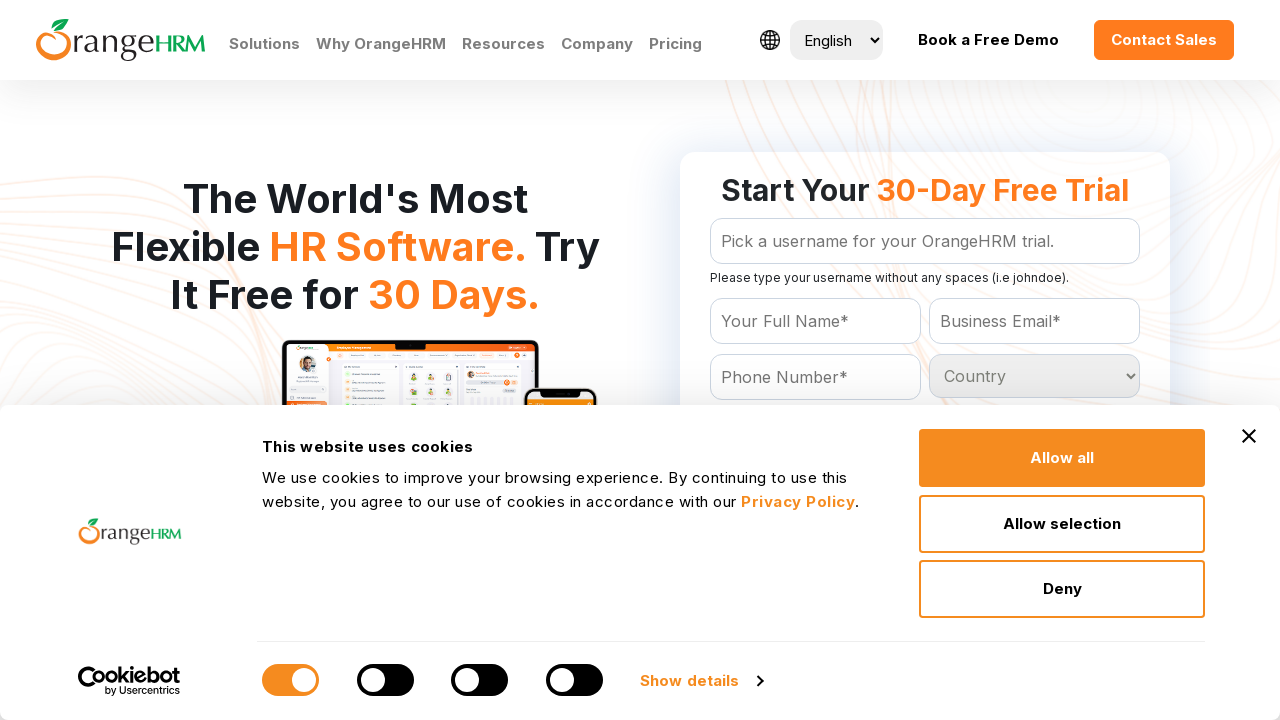

Checking option 206 in dropdown
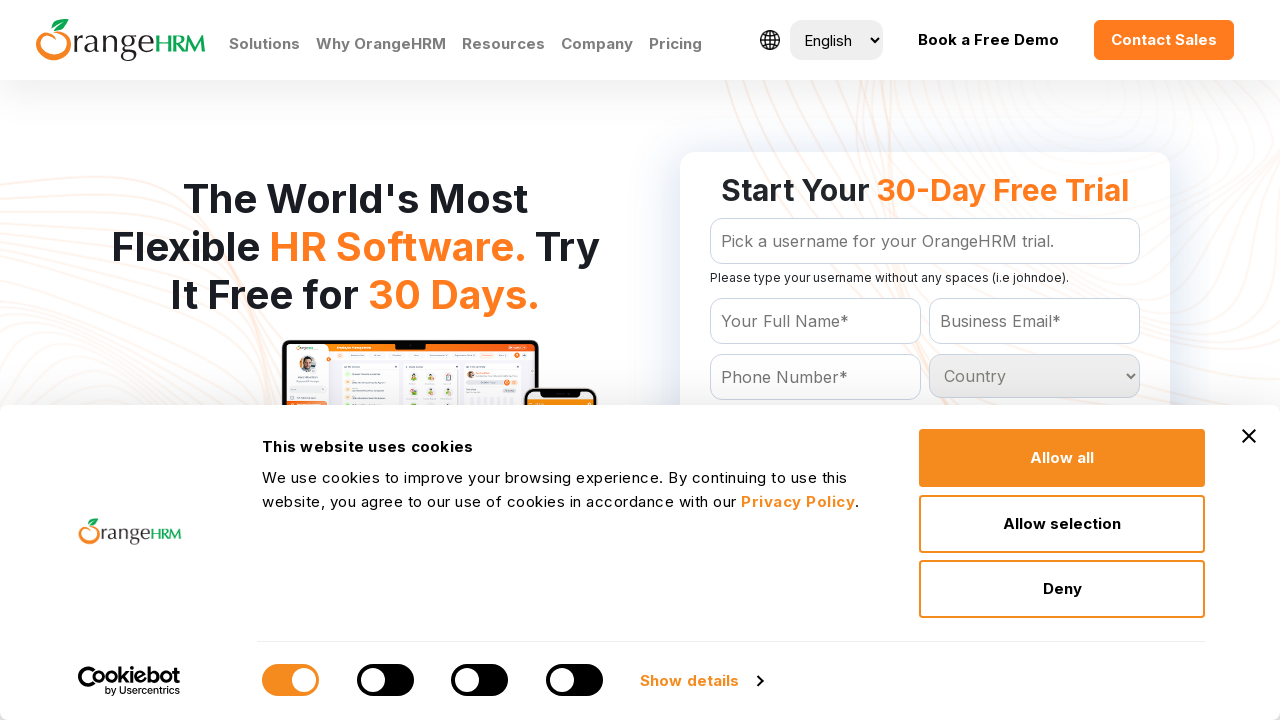

Checking option 207 in dropdown
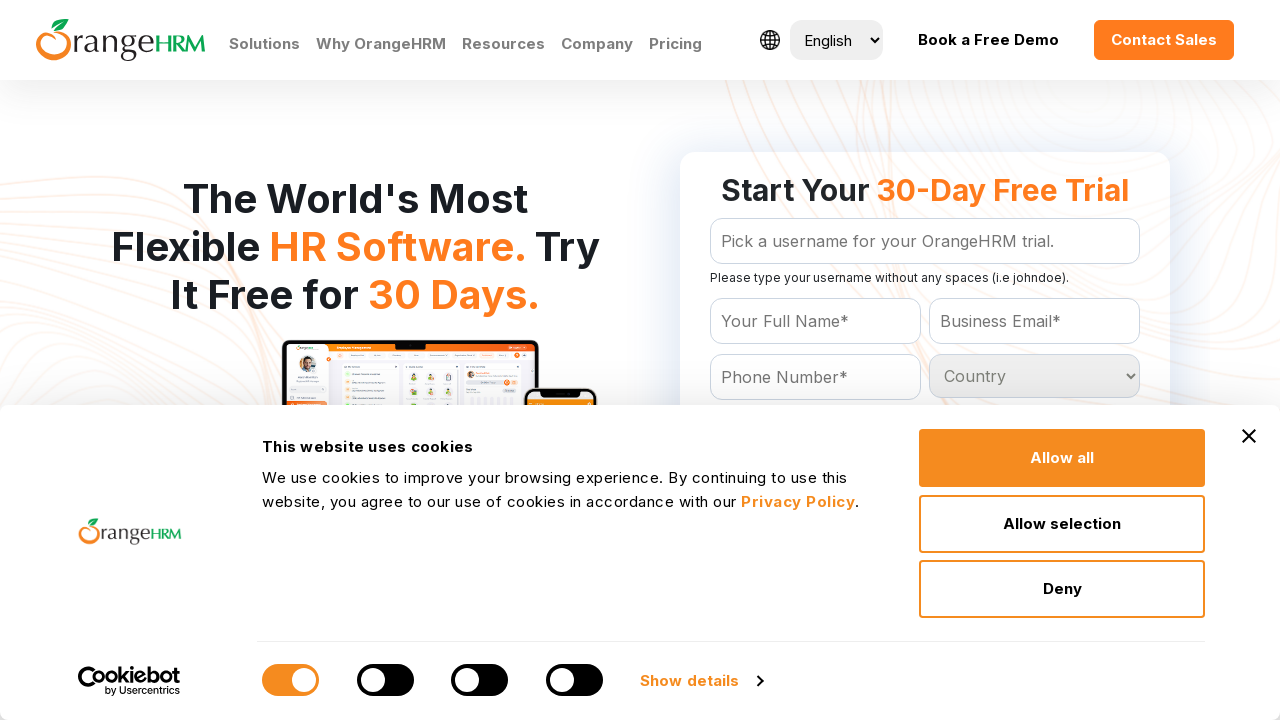

Checking option 208 in dropdown
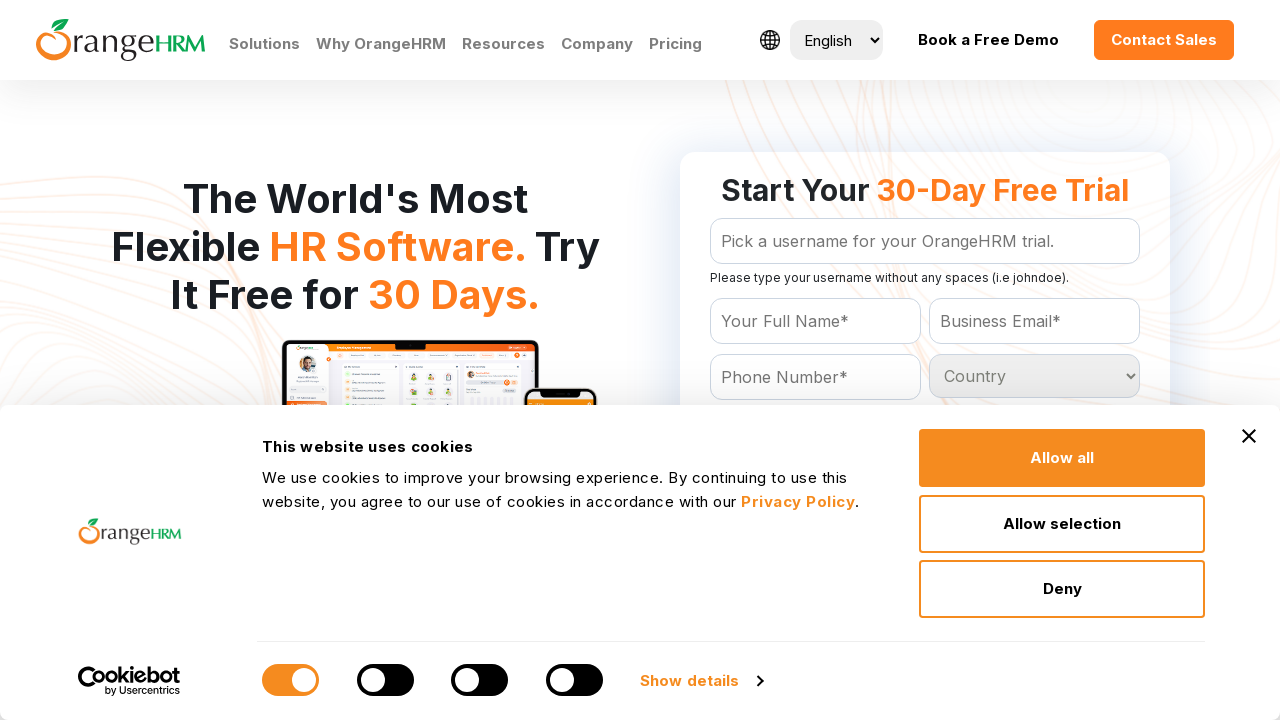

Checking option 209 in dropdown
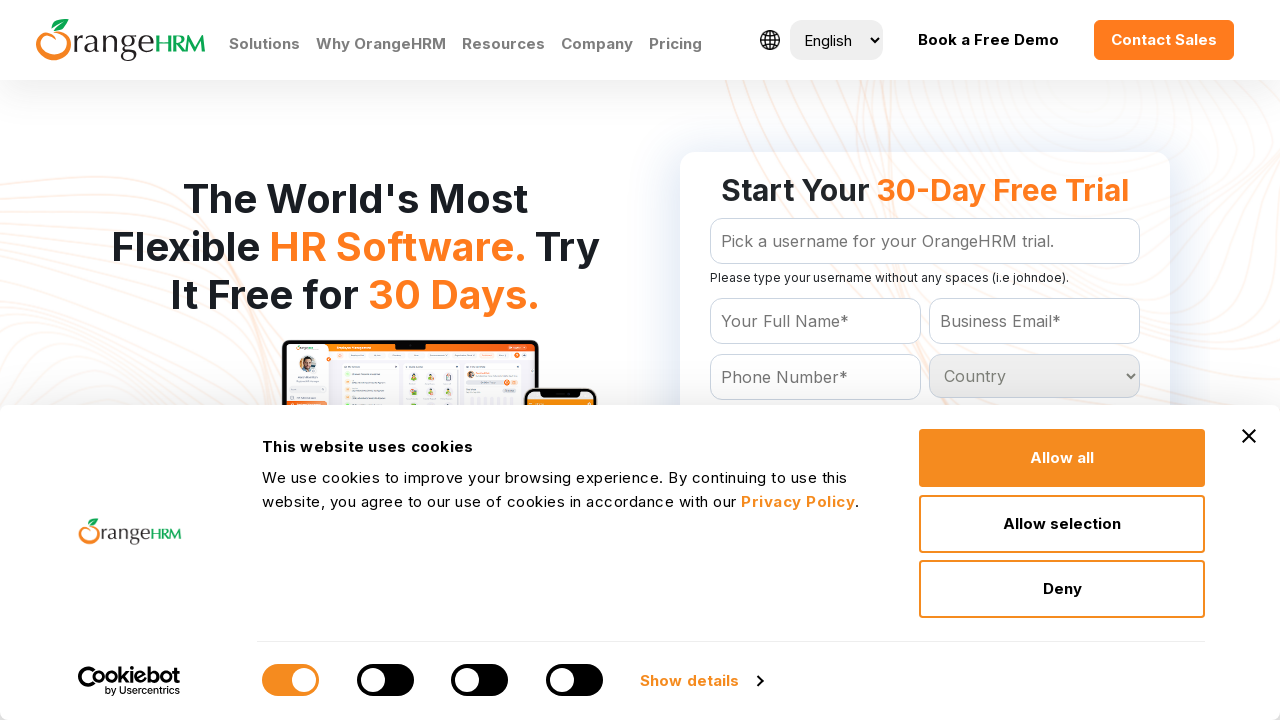

Checking option 210 in dropdown
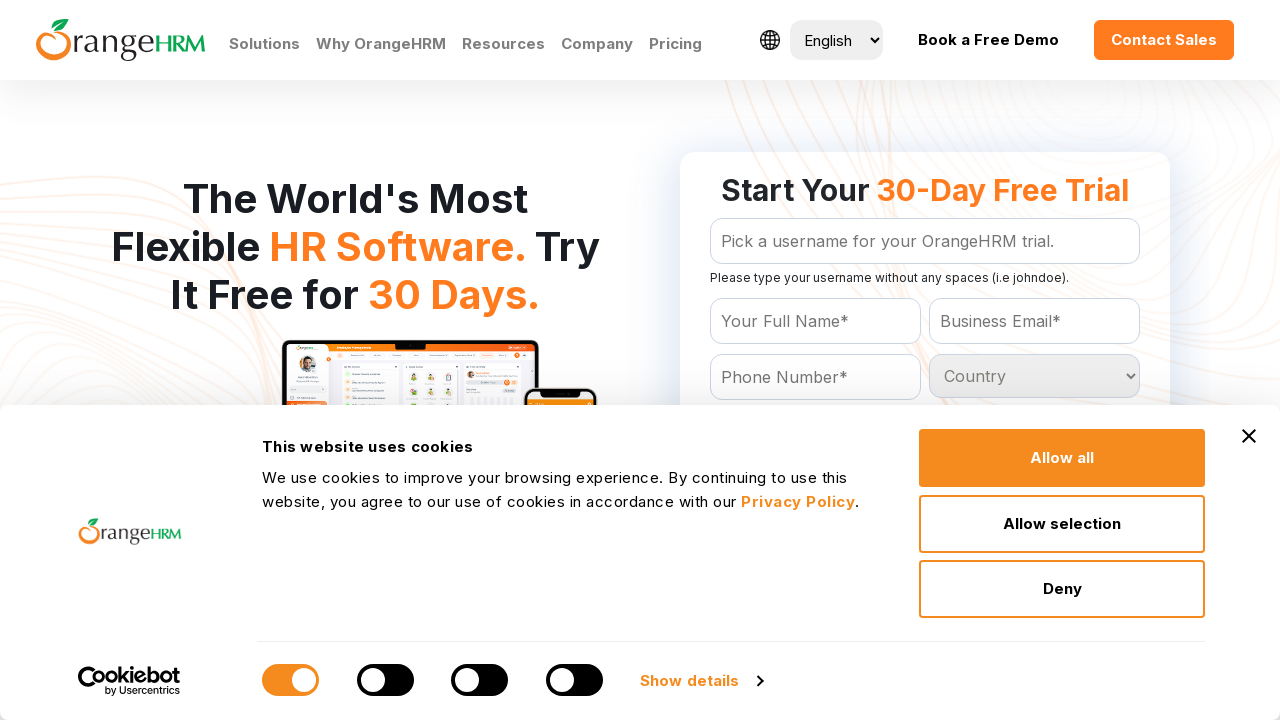

Checking option 211 in dropdown
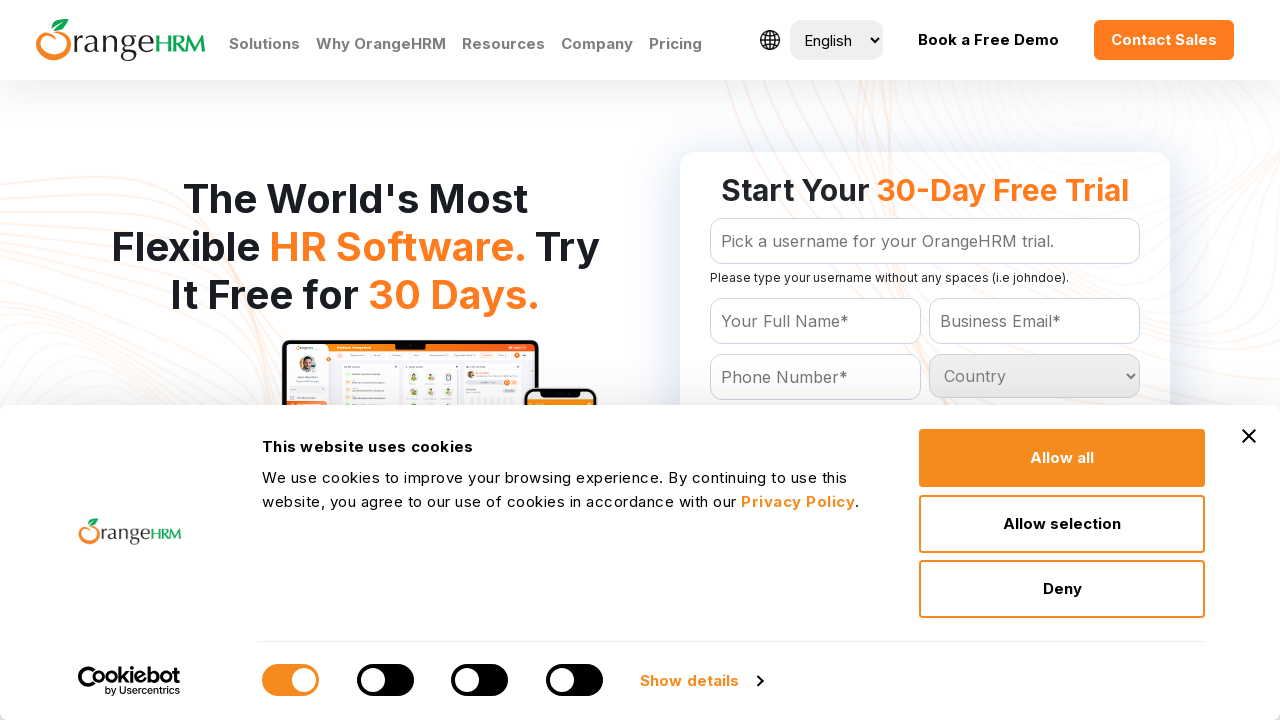

Checking option 212 in dropdown
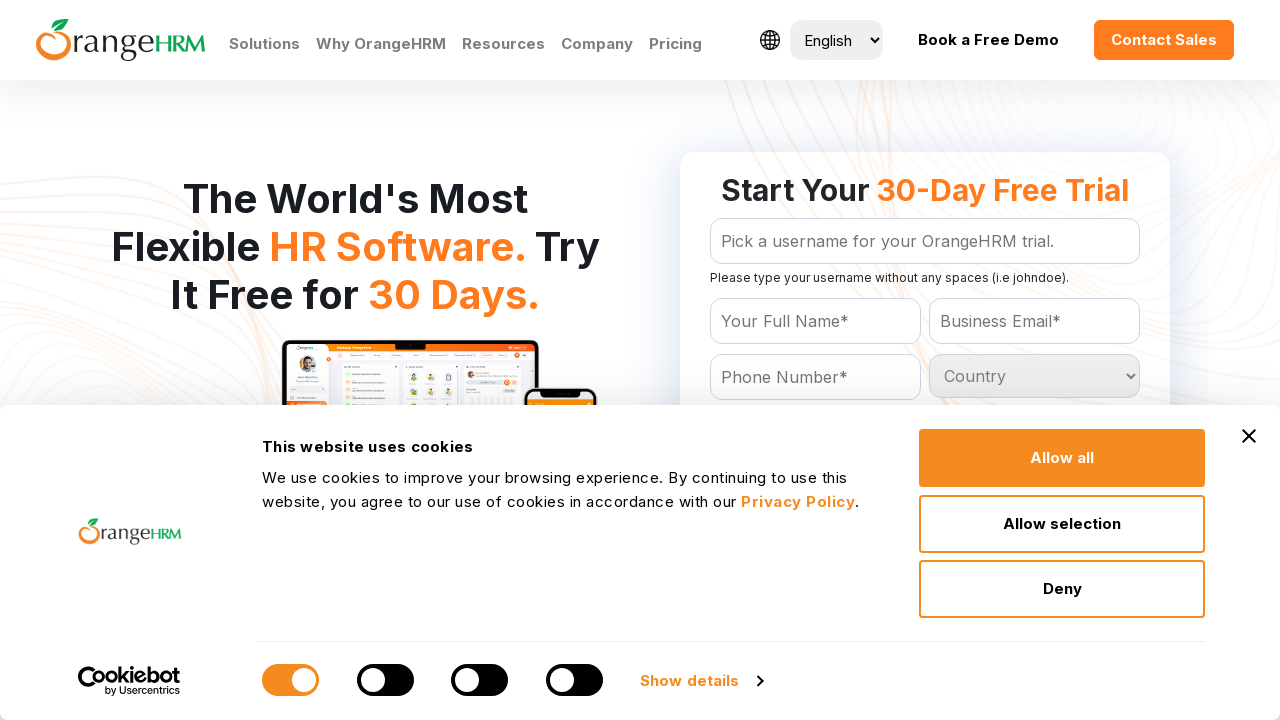

Checking option 213 in dropdown
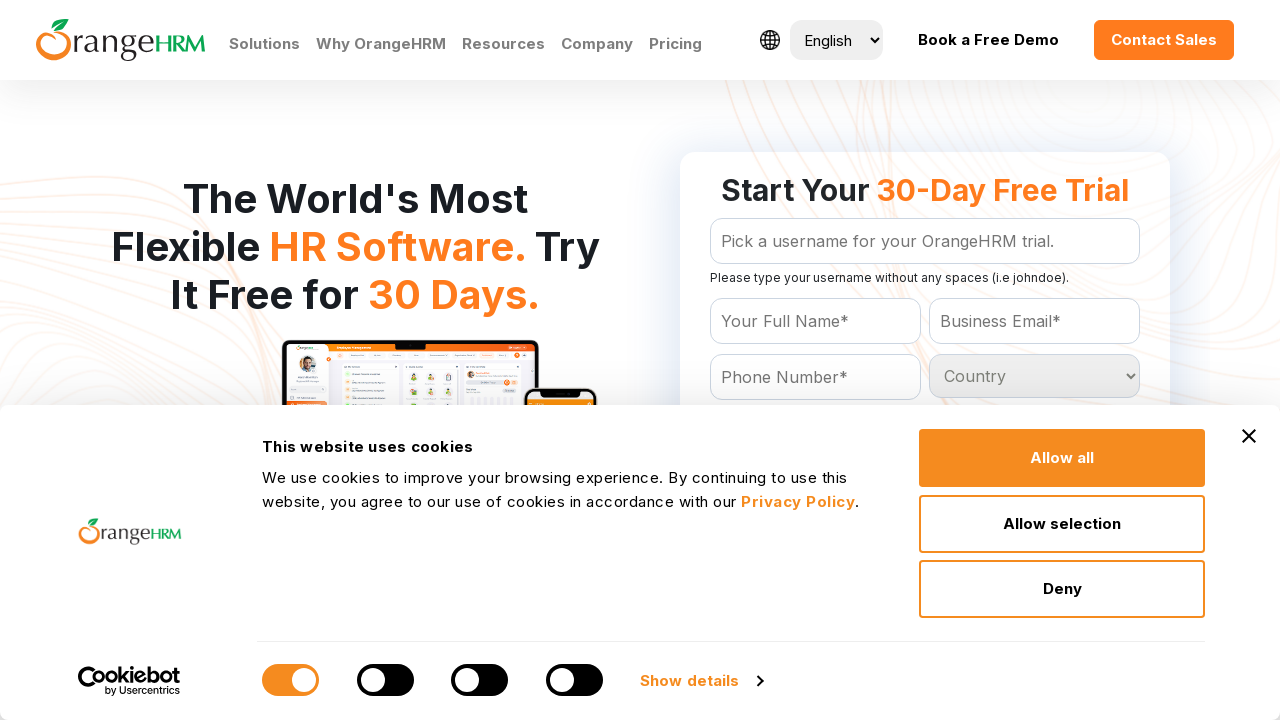

Checking option 214 in dropdown
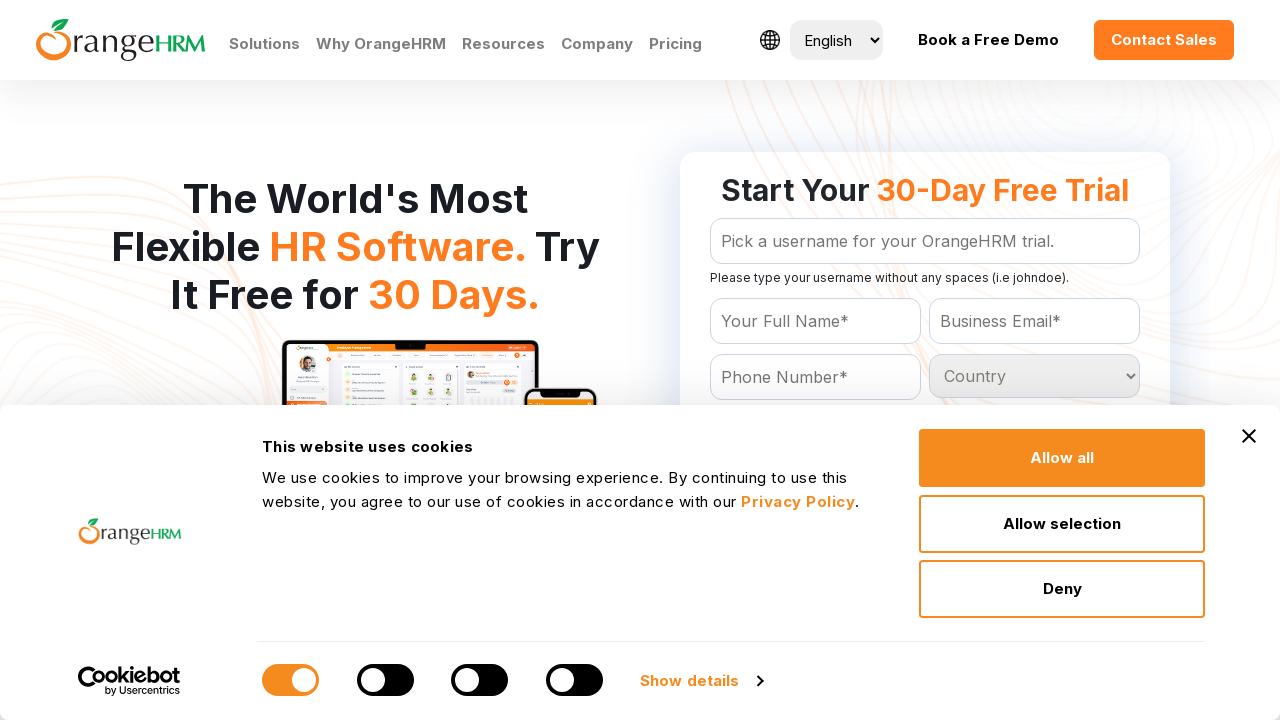

Checking option 215 in dropdown
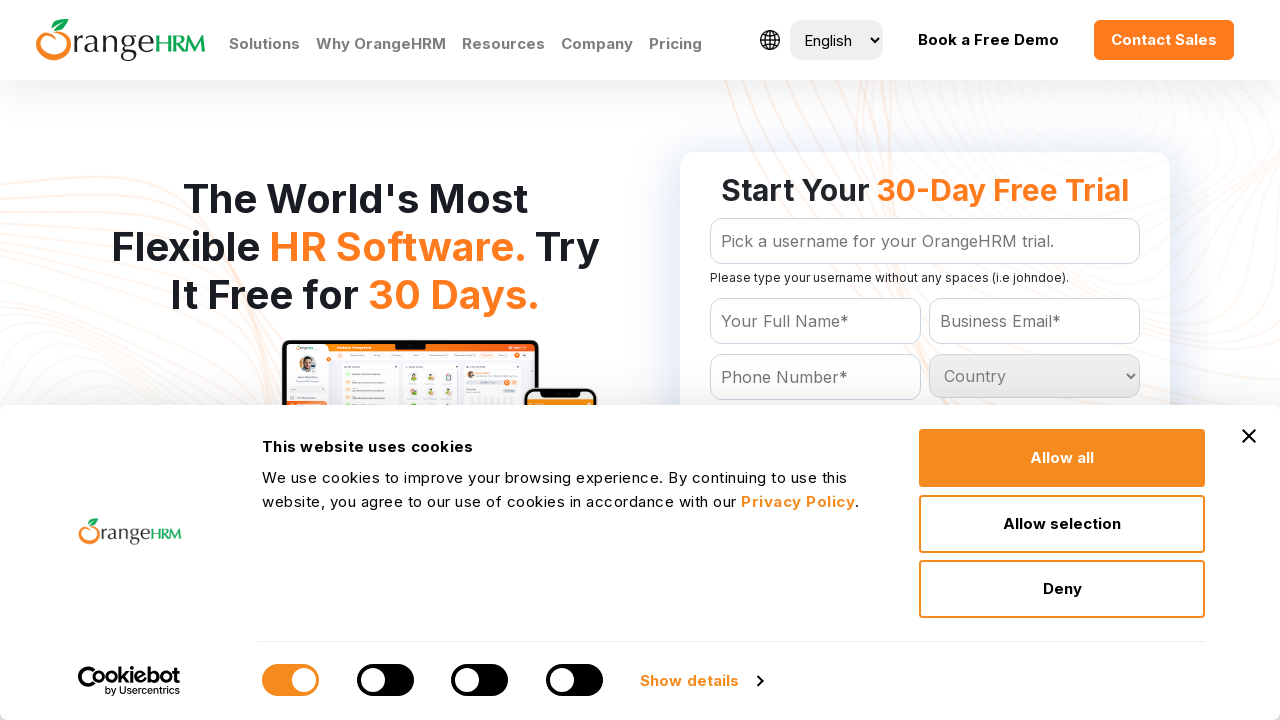

Checking option 216 in dropdown
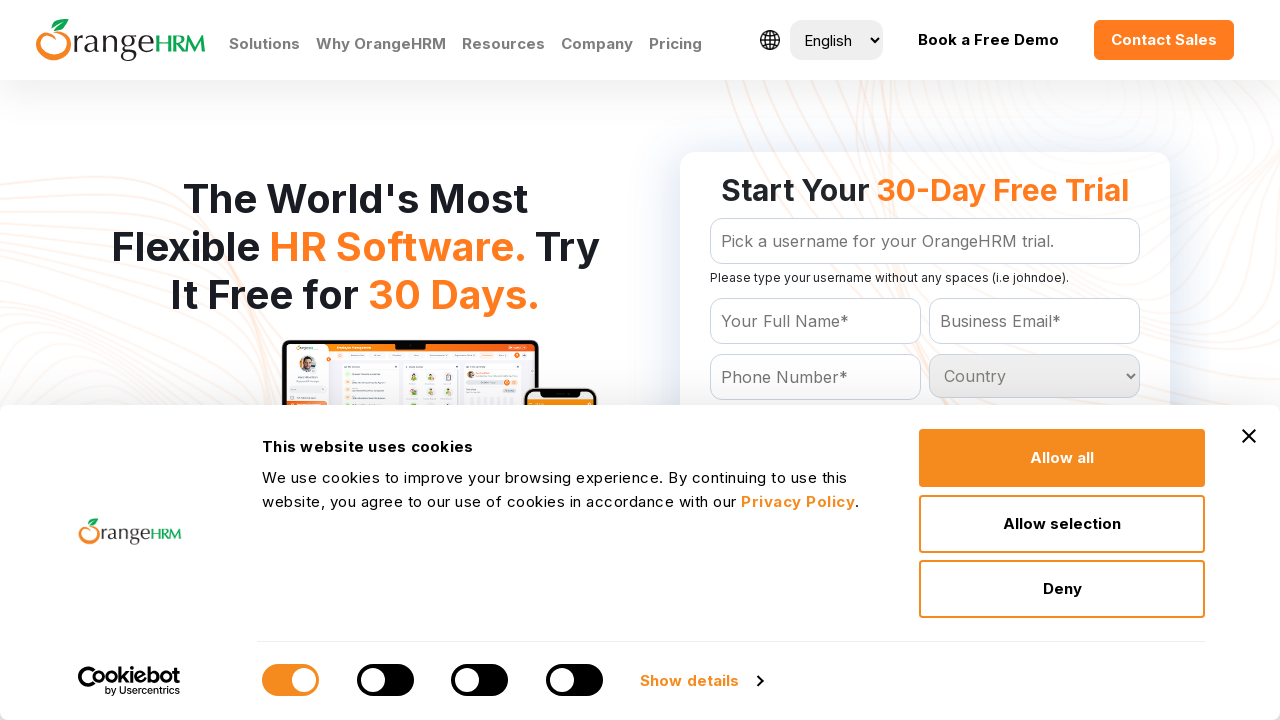

Checking option 217 in dropdown
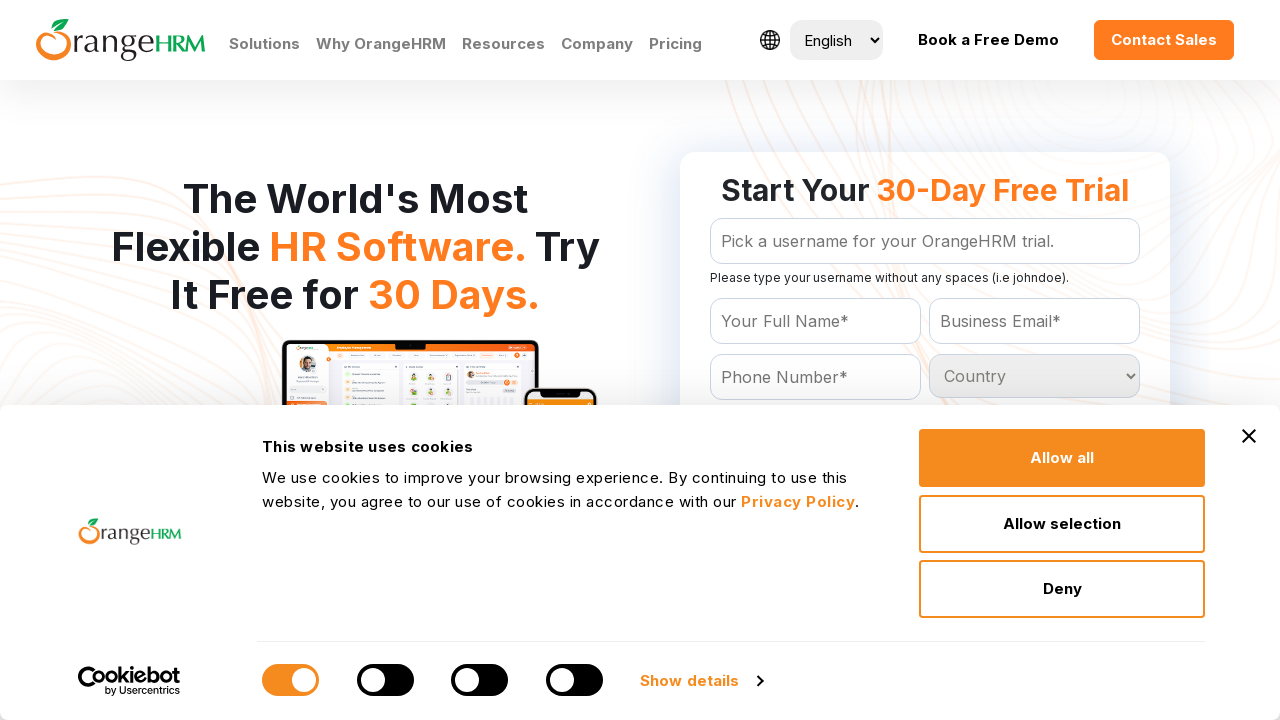

Checking option 218 in dropdown
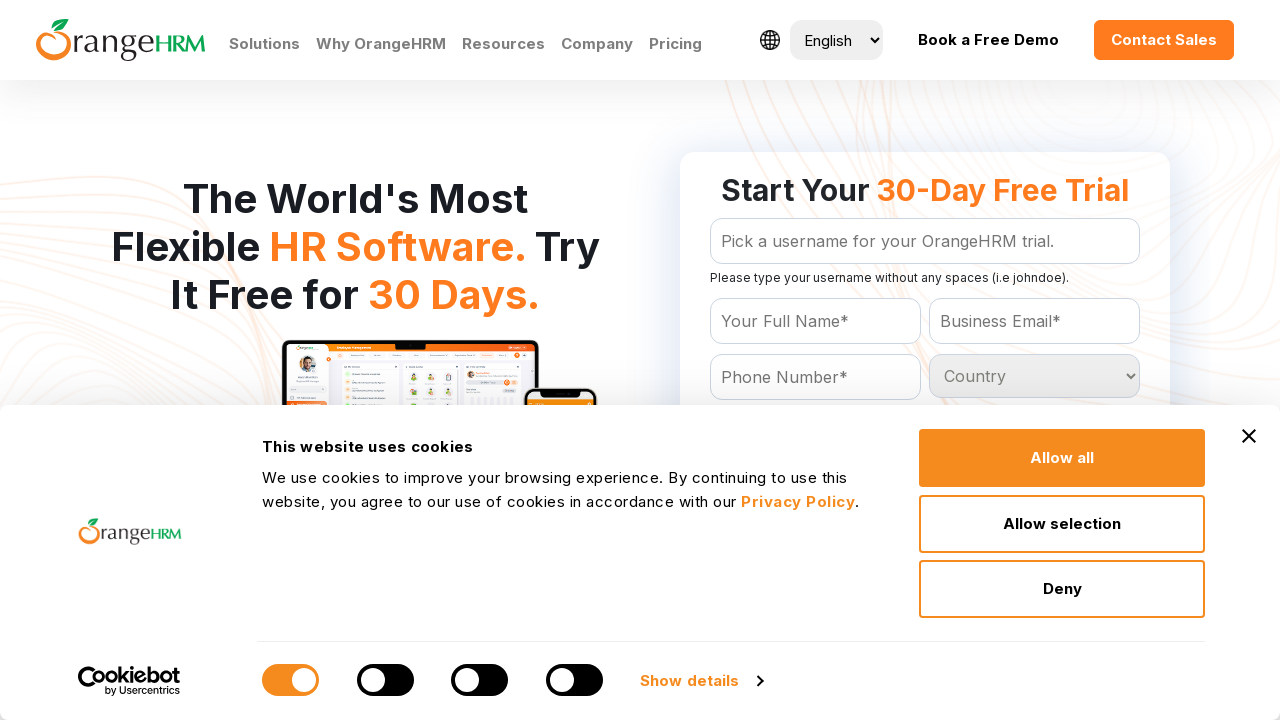

Checking option 219 in dropdown
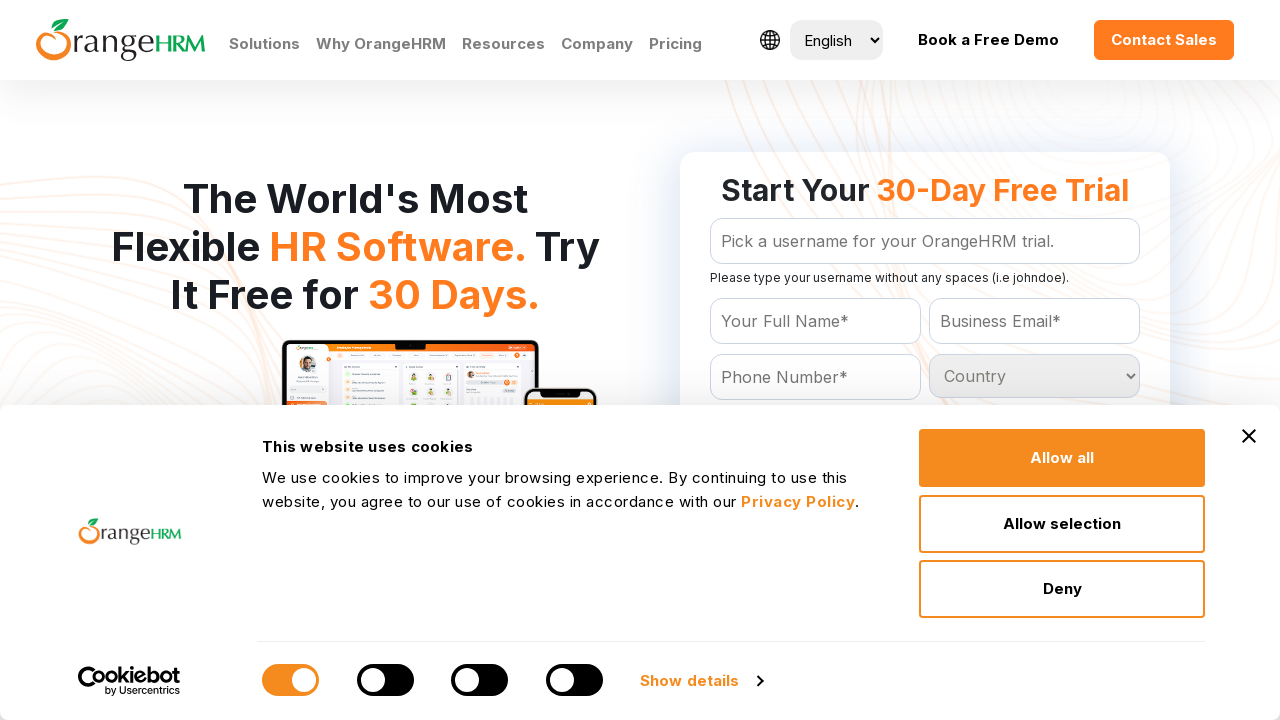

Checking option 220 in dropdown
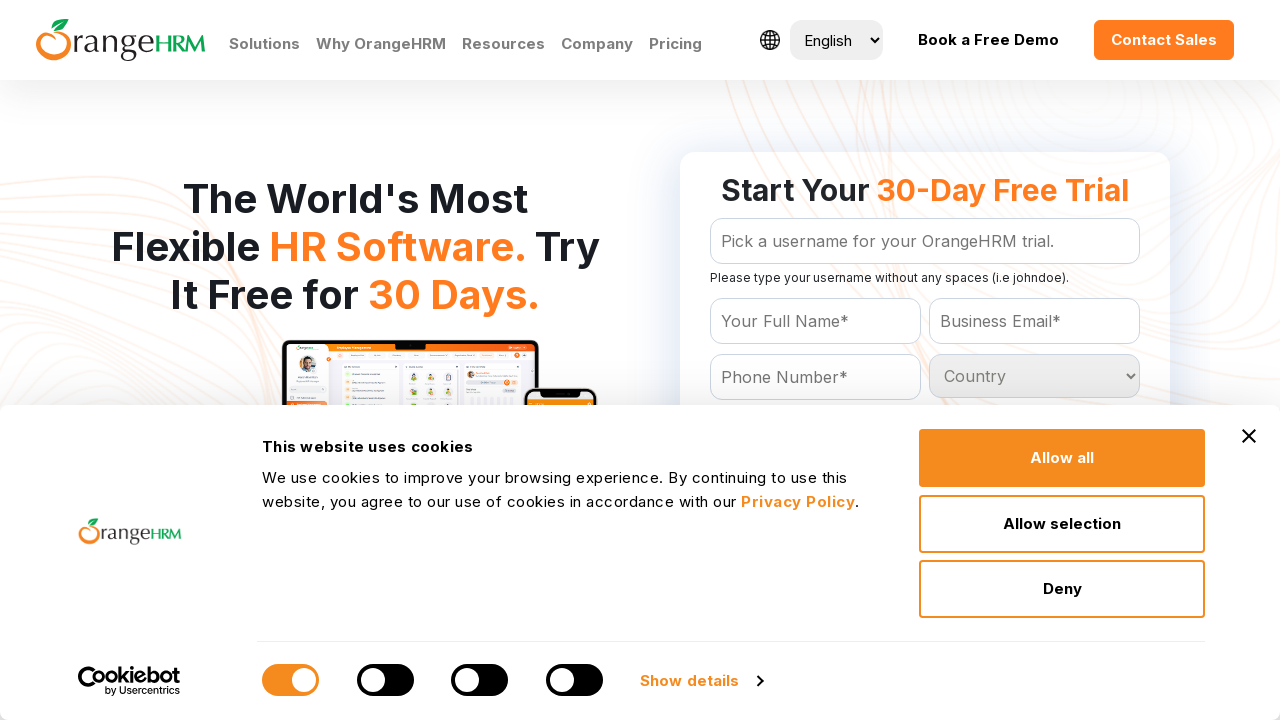

Checking option 221 in dropdown
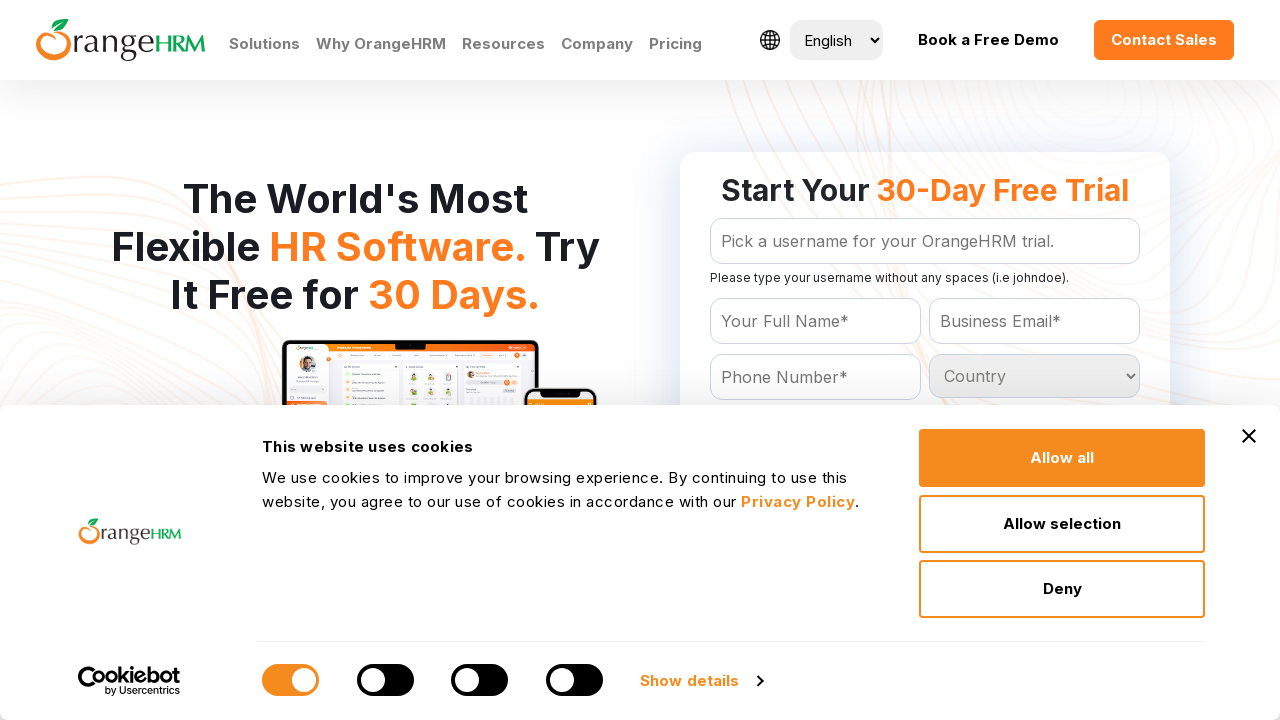

Checking option 222 in dropdown
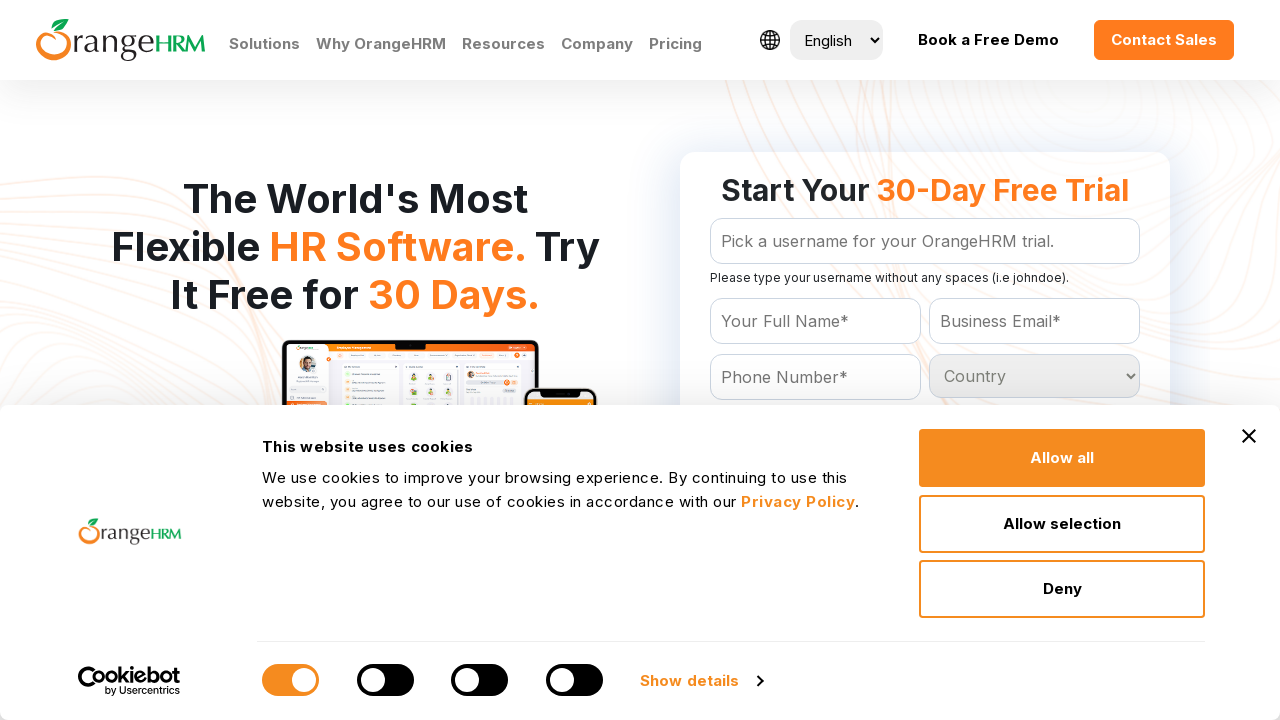

Checking option 223 in dropdown
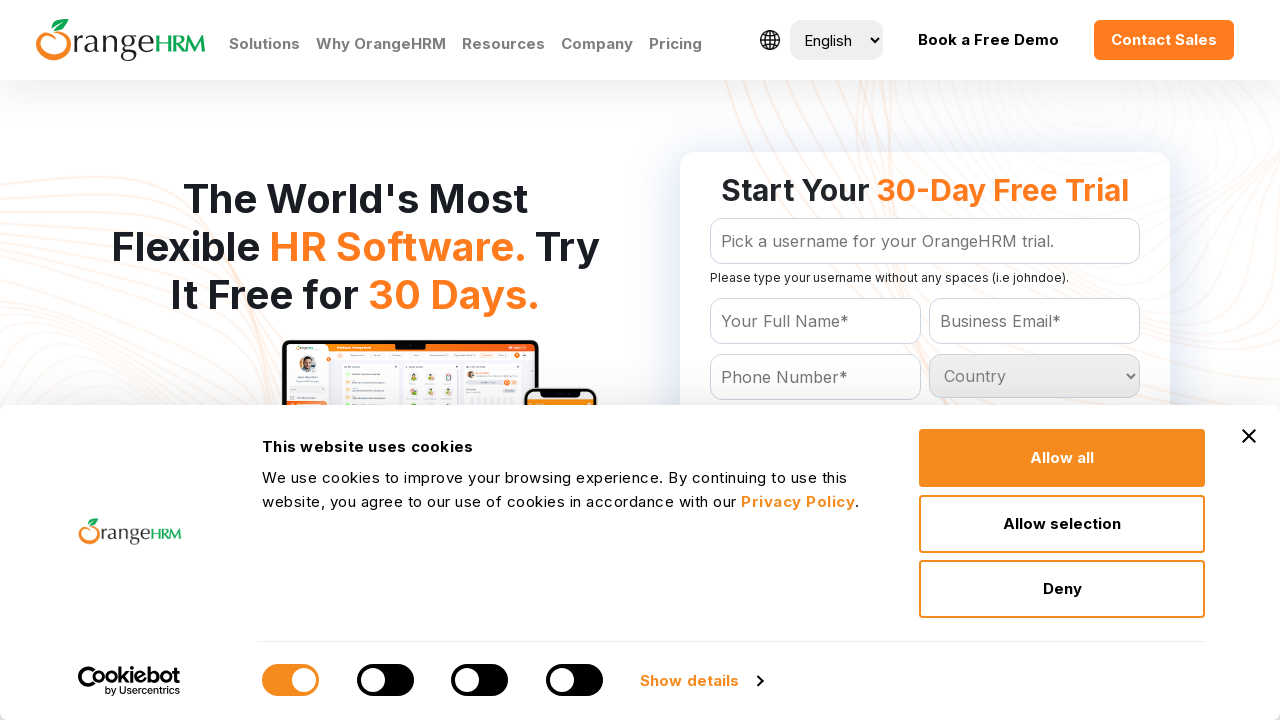

Checking option 224 in dropdown
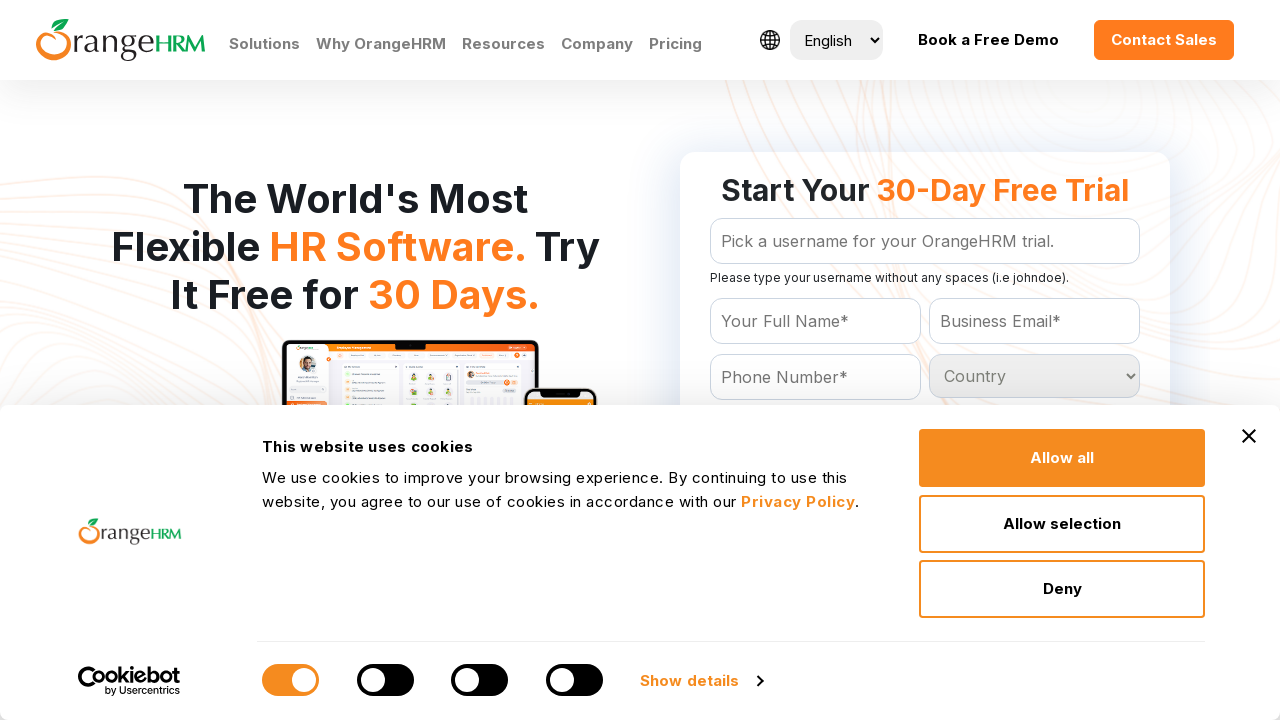

Checking option 225 in dropdown
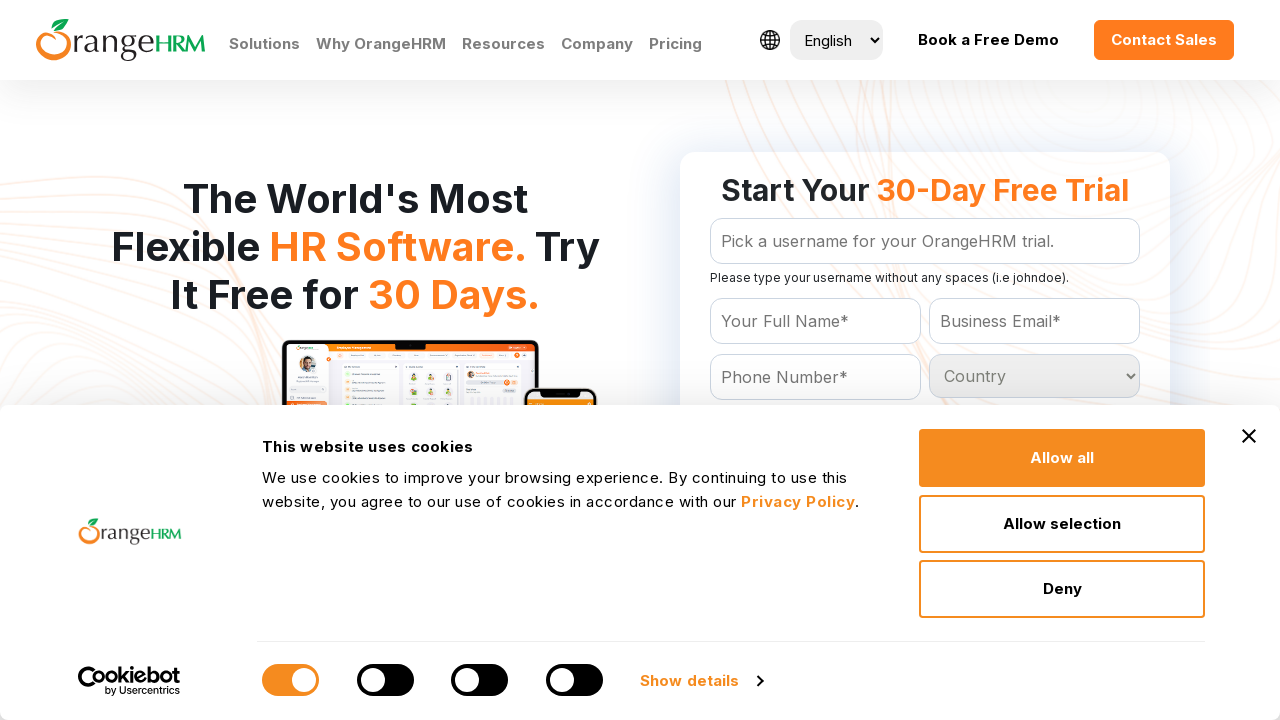

Checking option 226 in dropdown
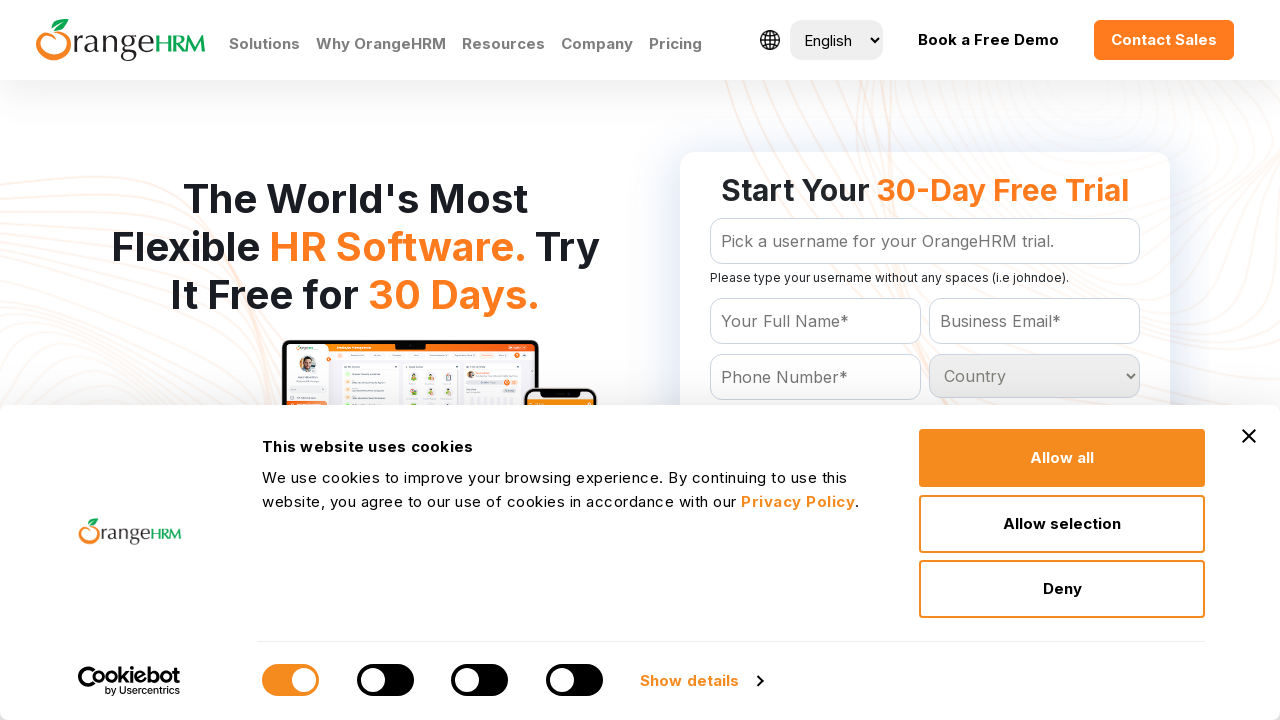

Checking option 227 in dropdown
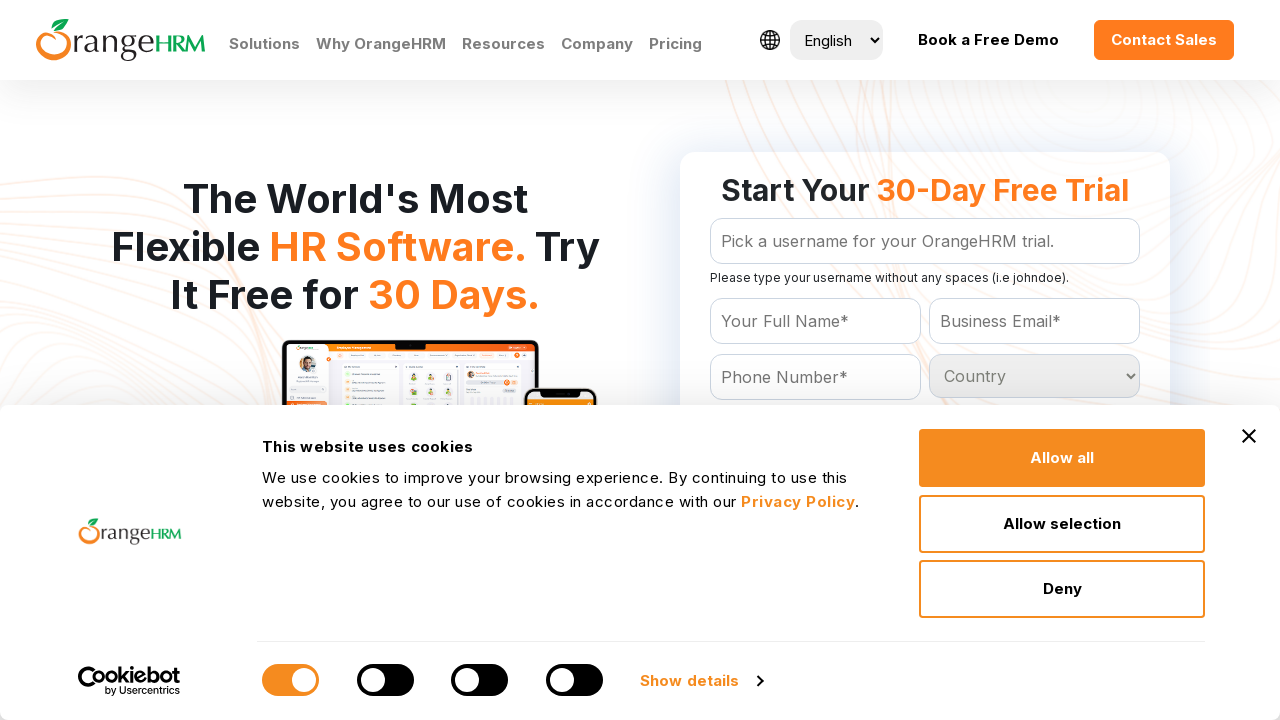

Checking option 228 in dropdown
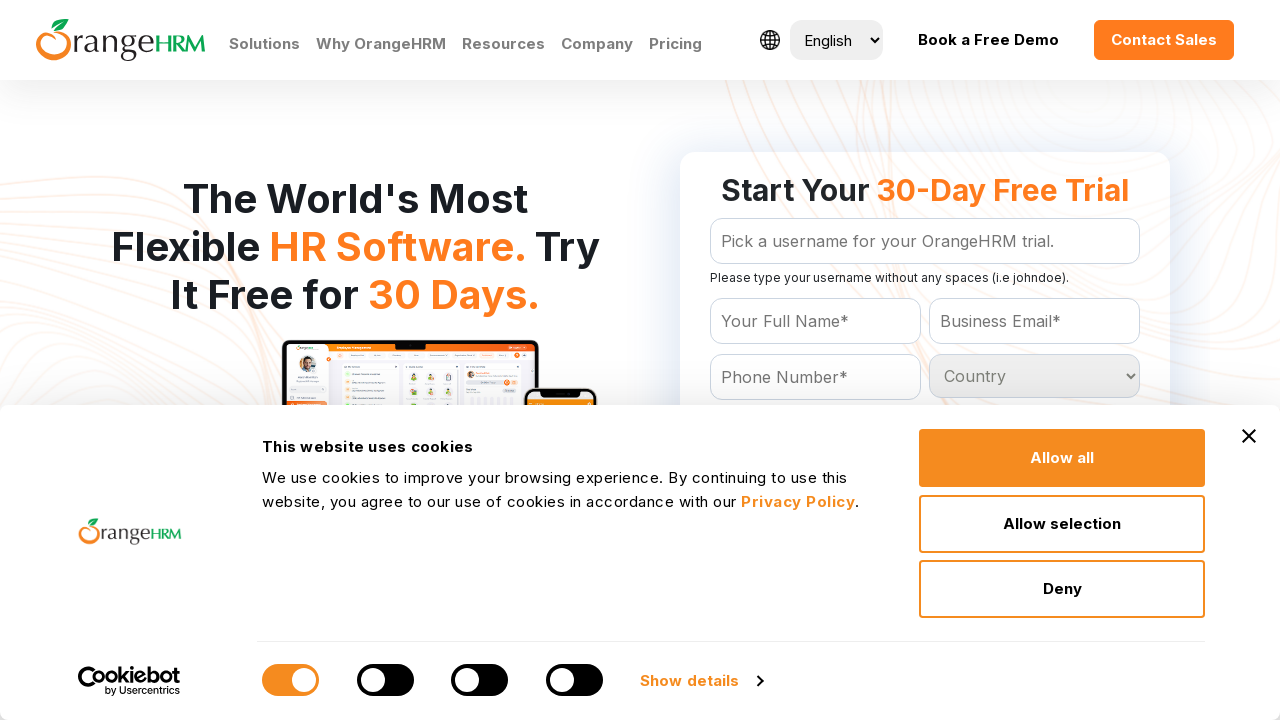

Checking option 229 in dropdown
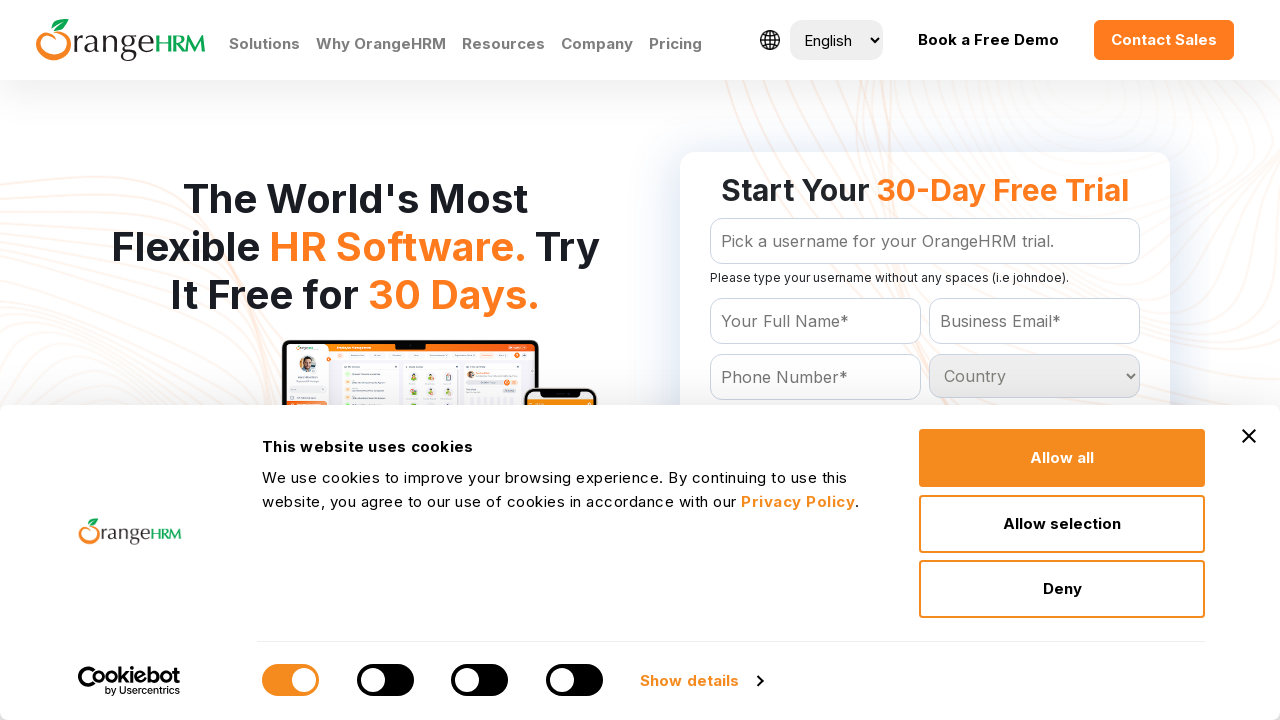

Checking option 230 in dropdown
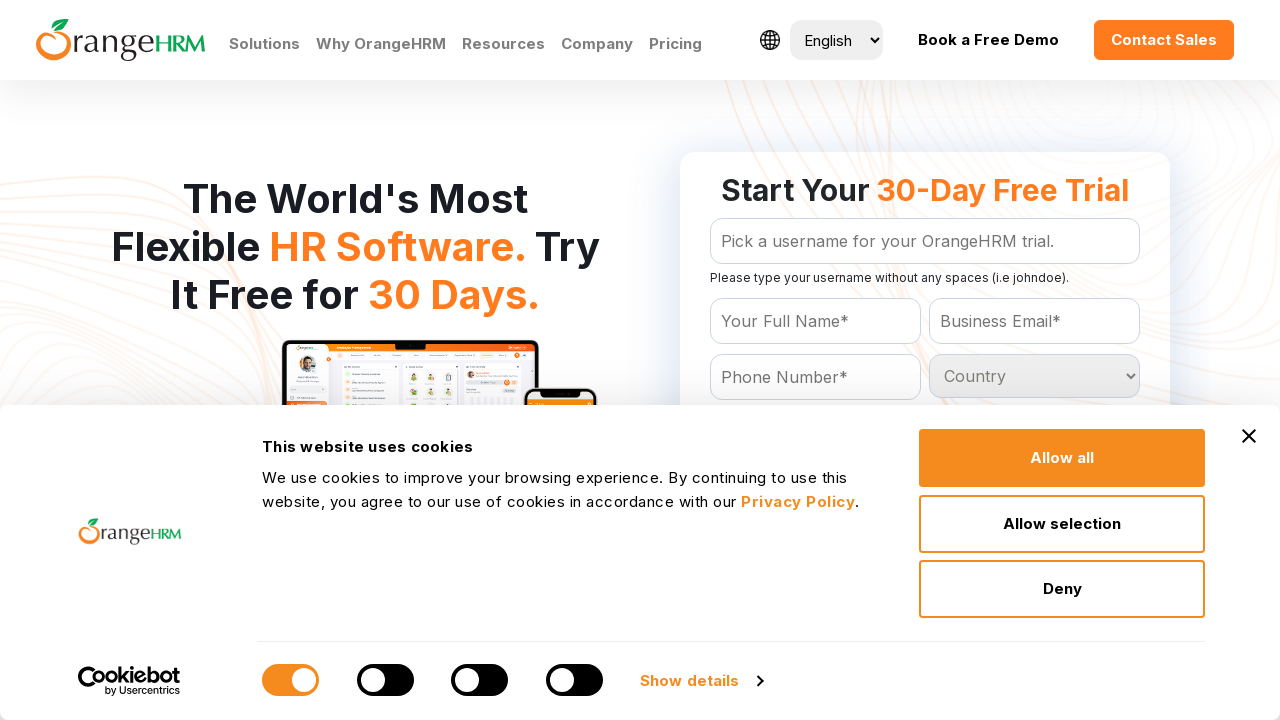

Checking option 231 in dropdown
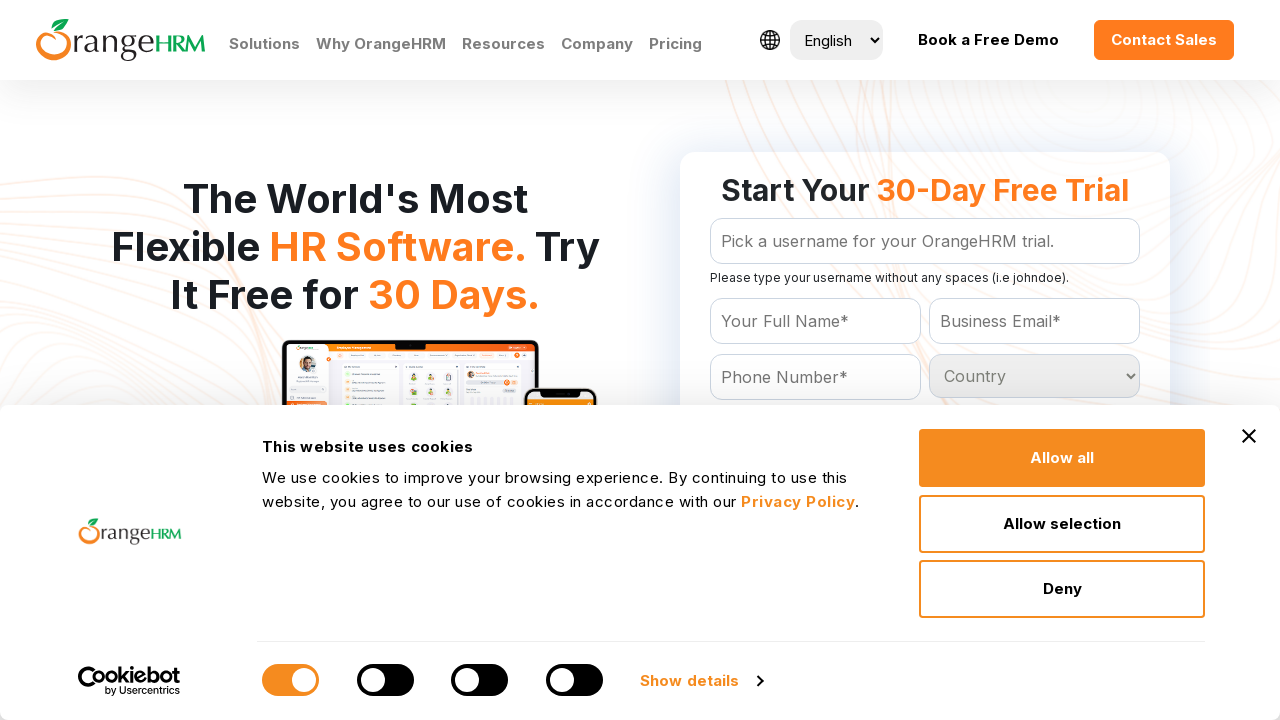

Checking option 232 in dropdown
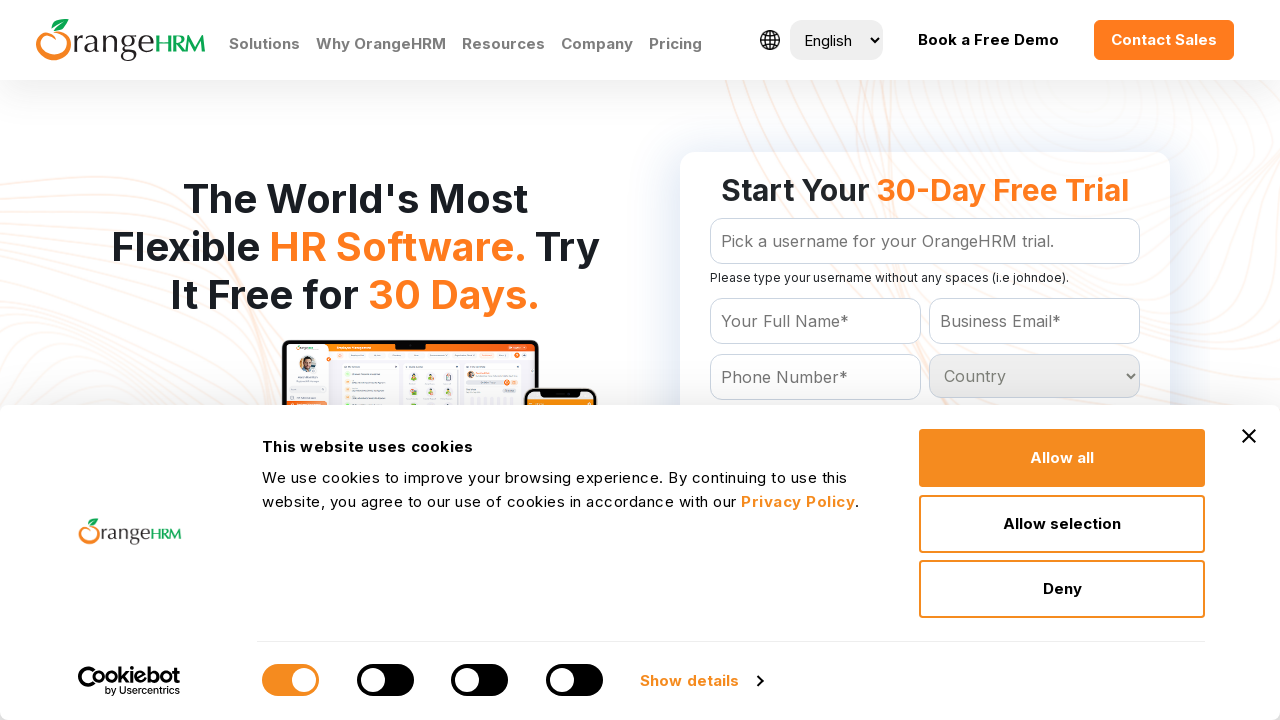

Checking option 233 in dropdown
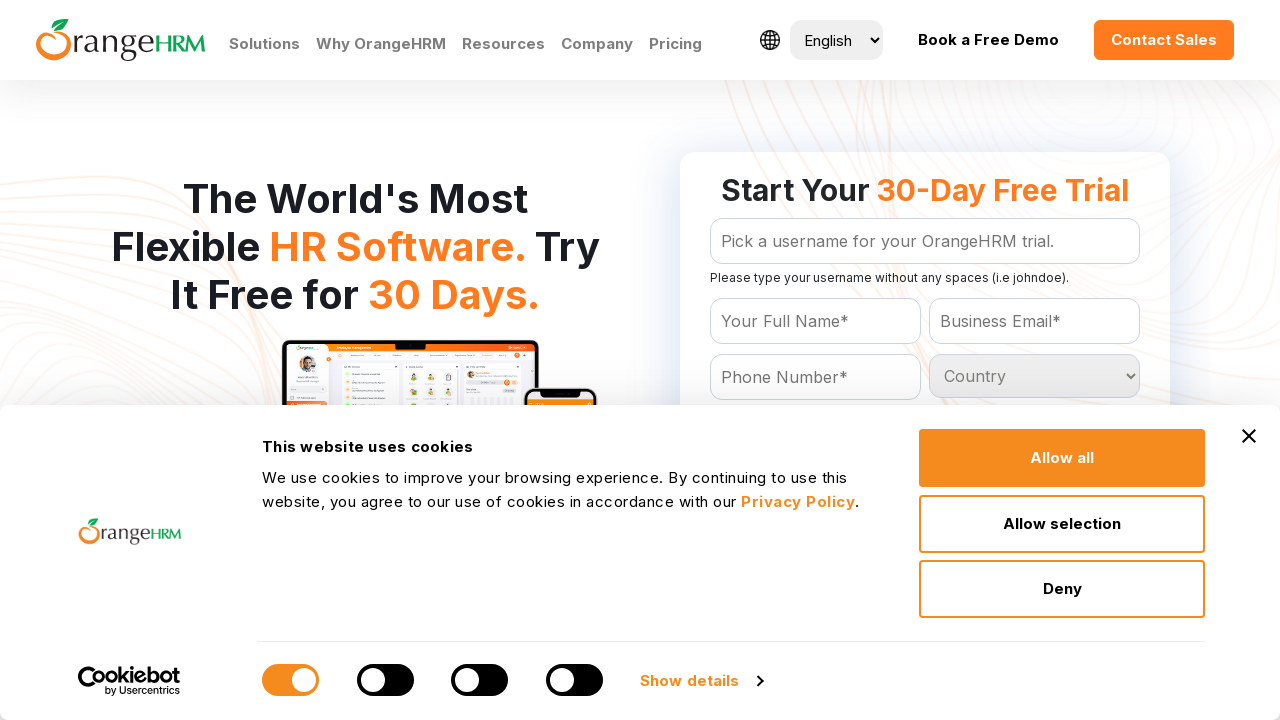

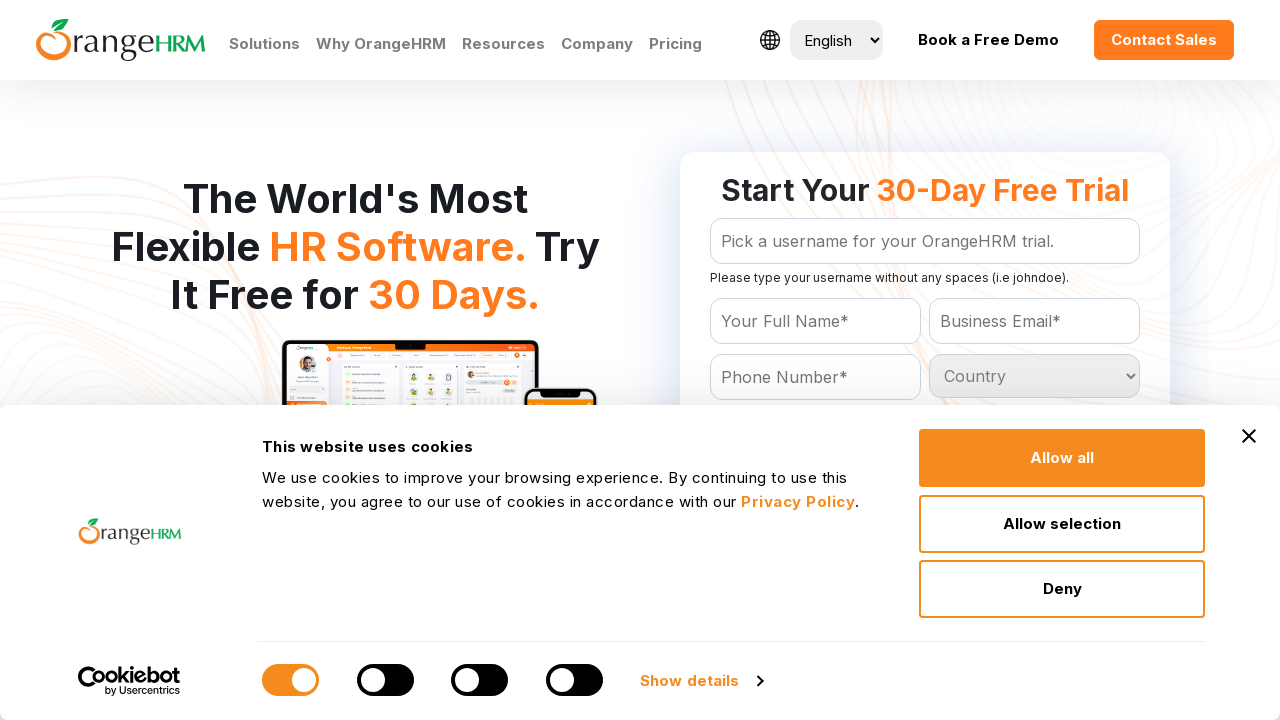